Tests multiple browser tabs functionality by opening a new tab and switching between tabs multiple times

Starting URL: https://the-internet.herokuapp.com

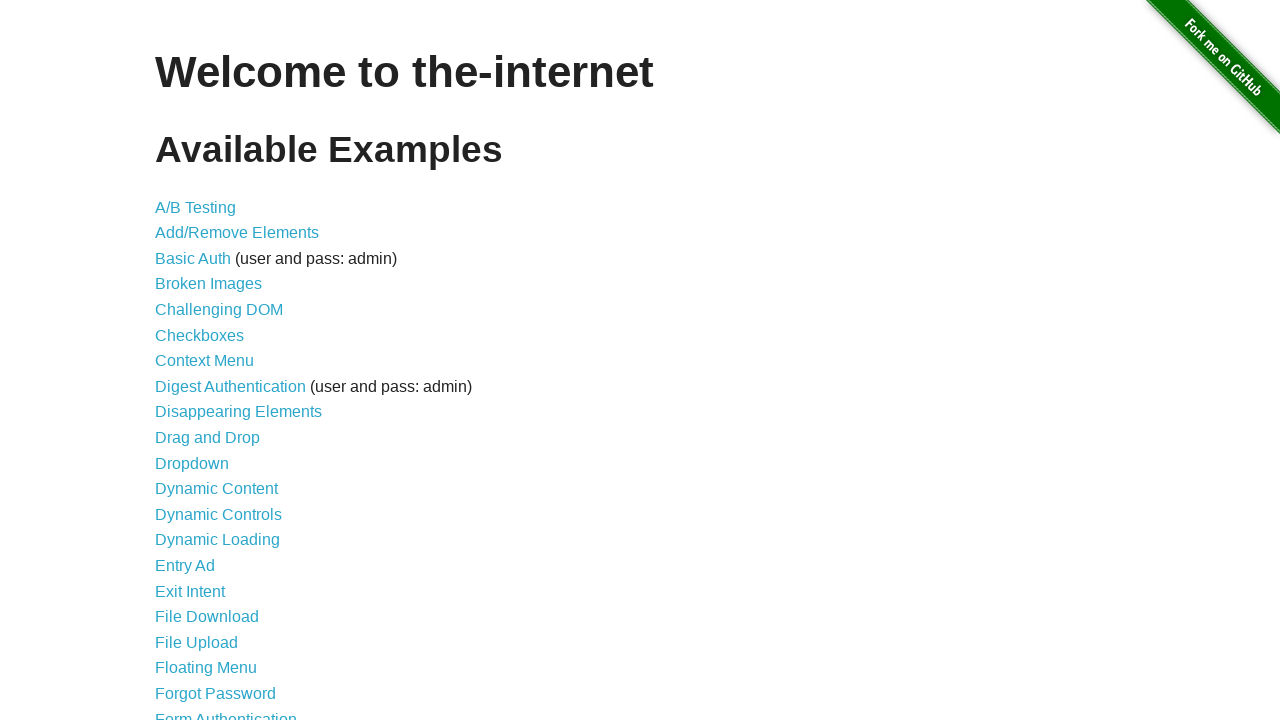

Clicked on the Multiple Windows link at (218, 369) on #content > ul > li:nth-child(33) > a
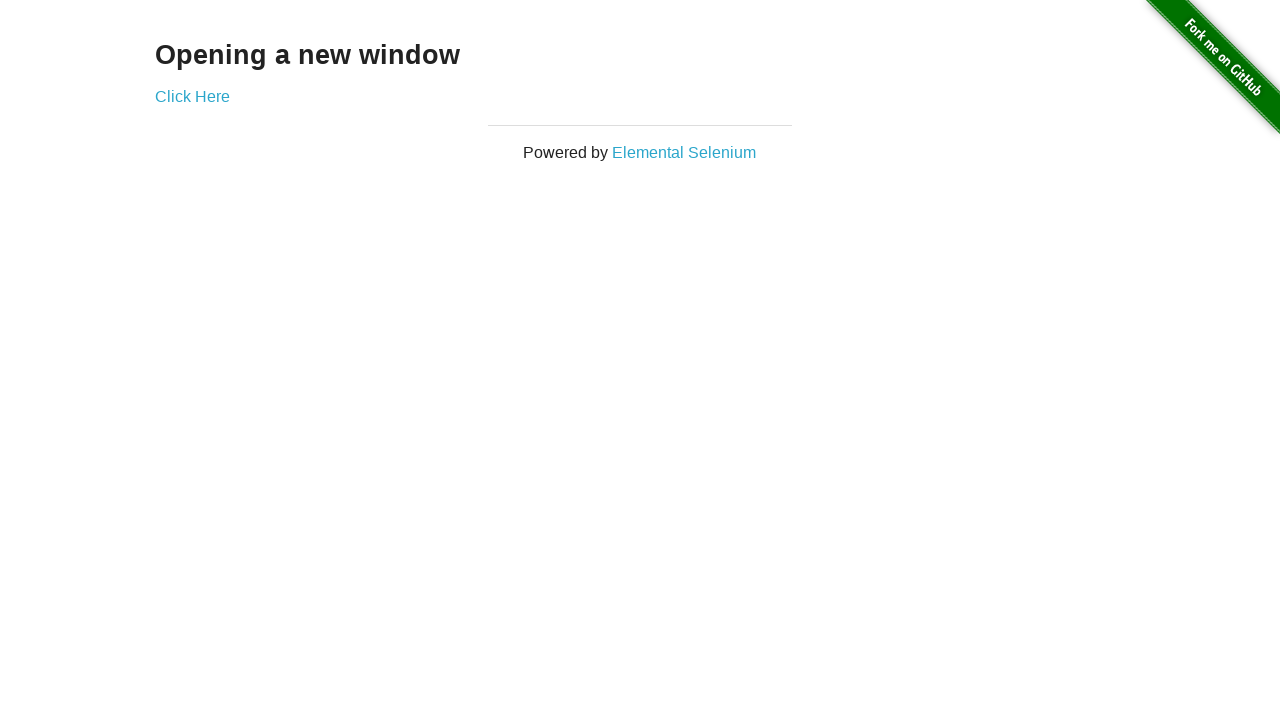

Clicked the button to open a new window/tab at (192, 96) on #content > div > a
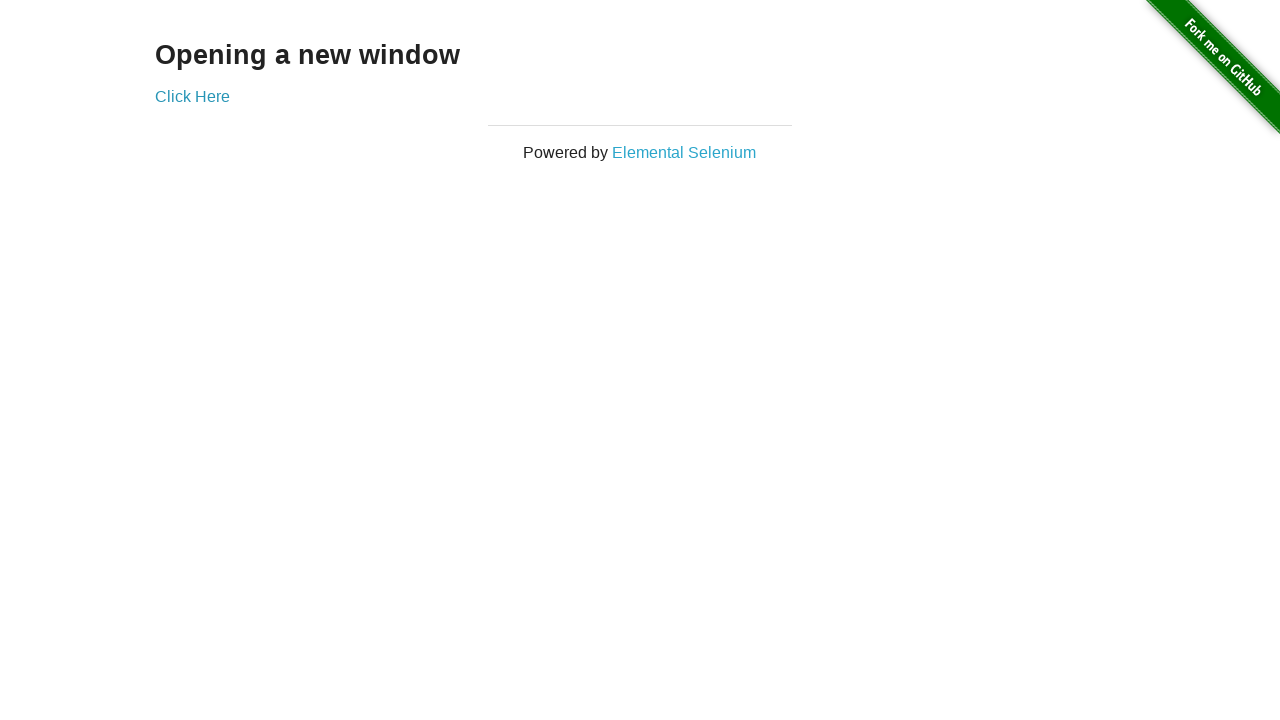

Waited 500ms for new tab to open
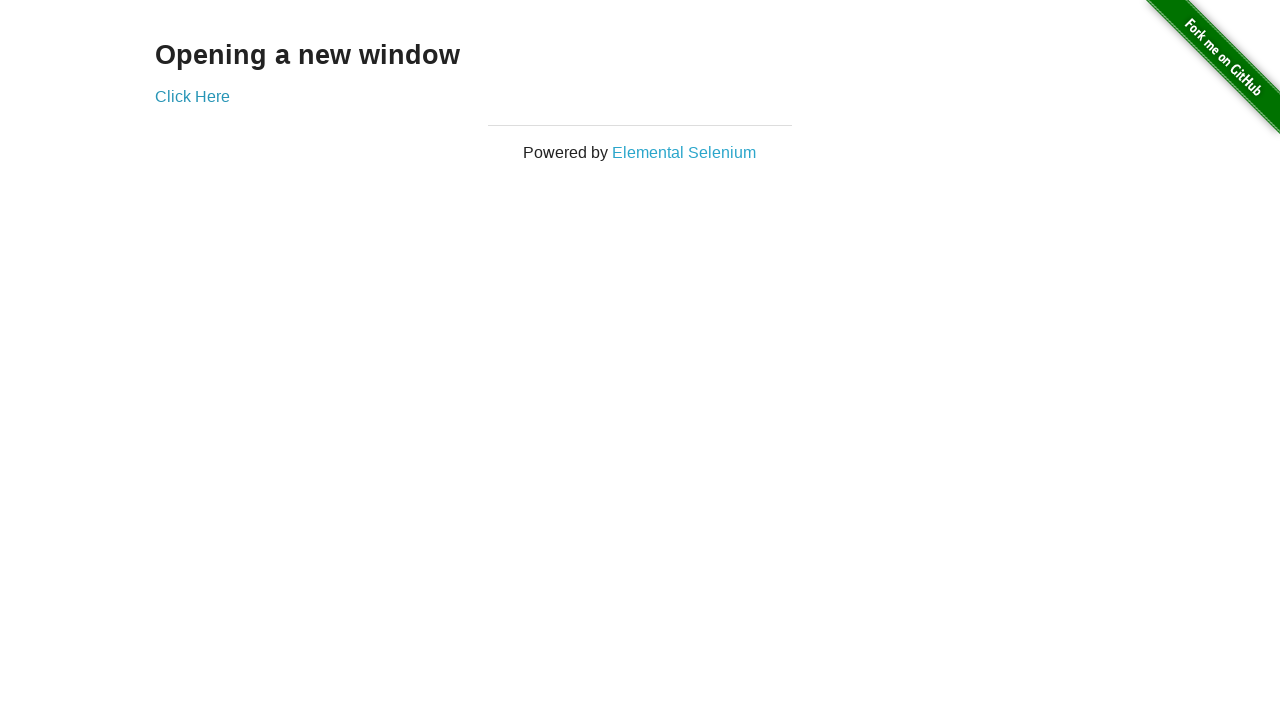

Retrieved all open pages from context
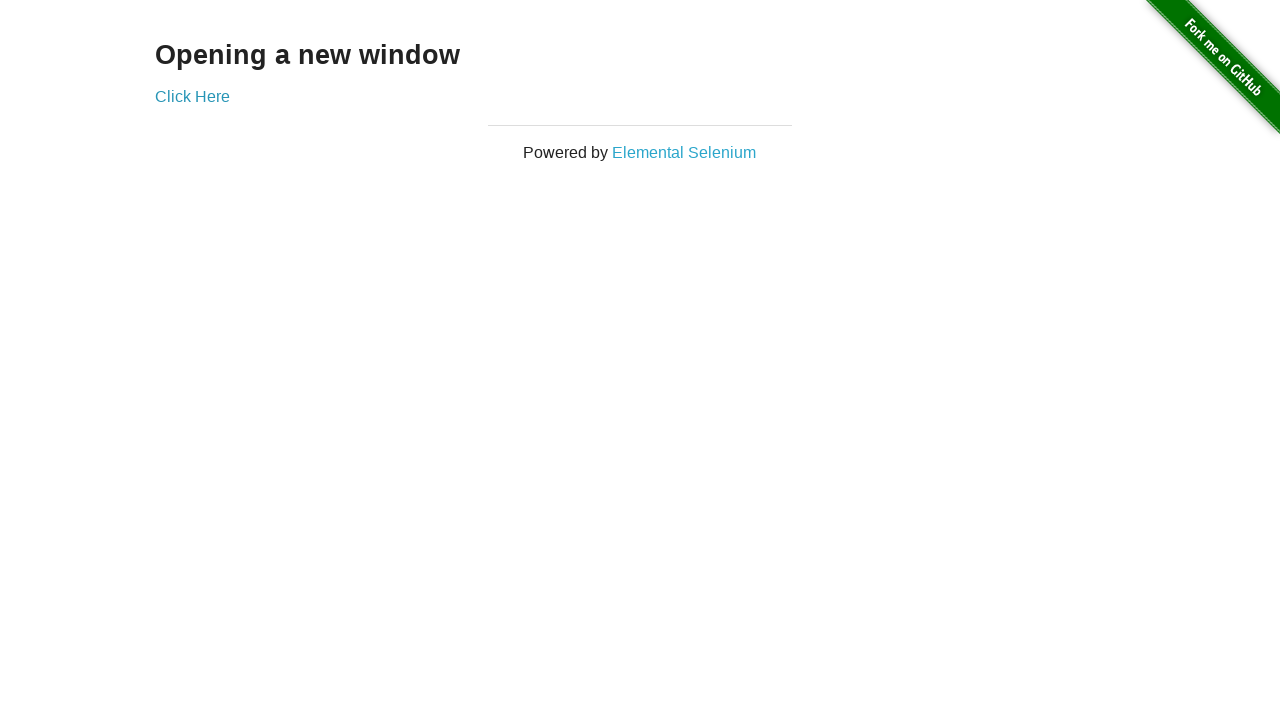

Brought focus to first tab (iteration 1)
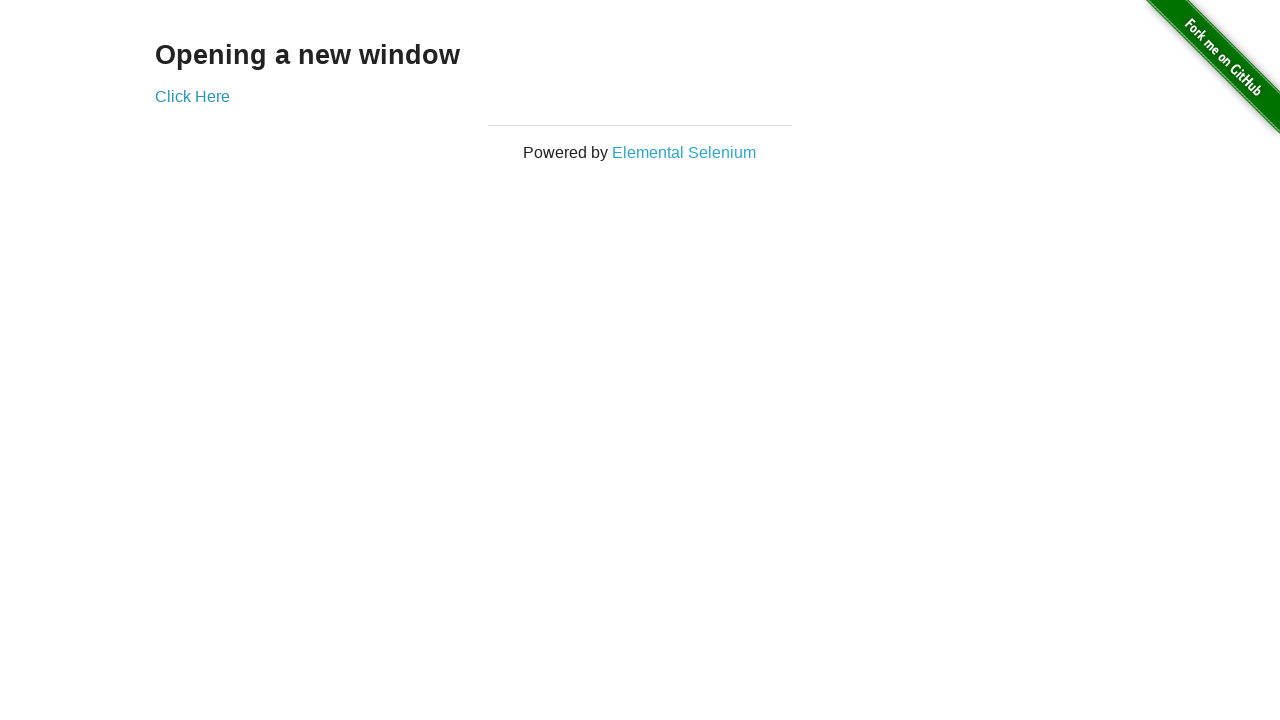

Brought focus to second tab (iteration 1)
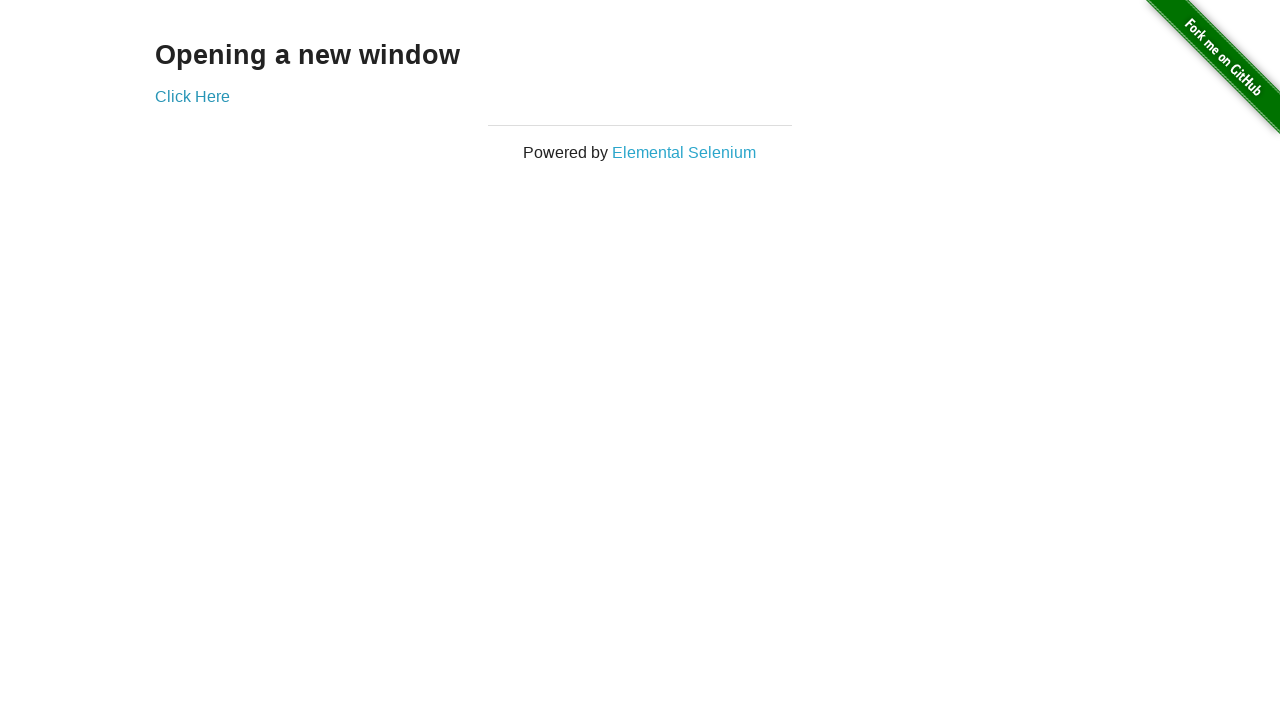

Brought focus to first tab (iteration 2)
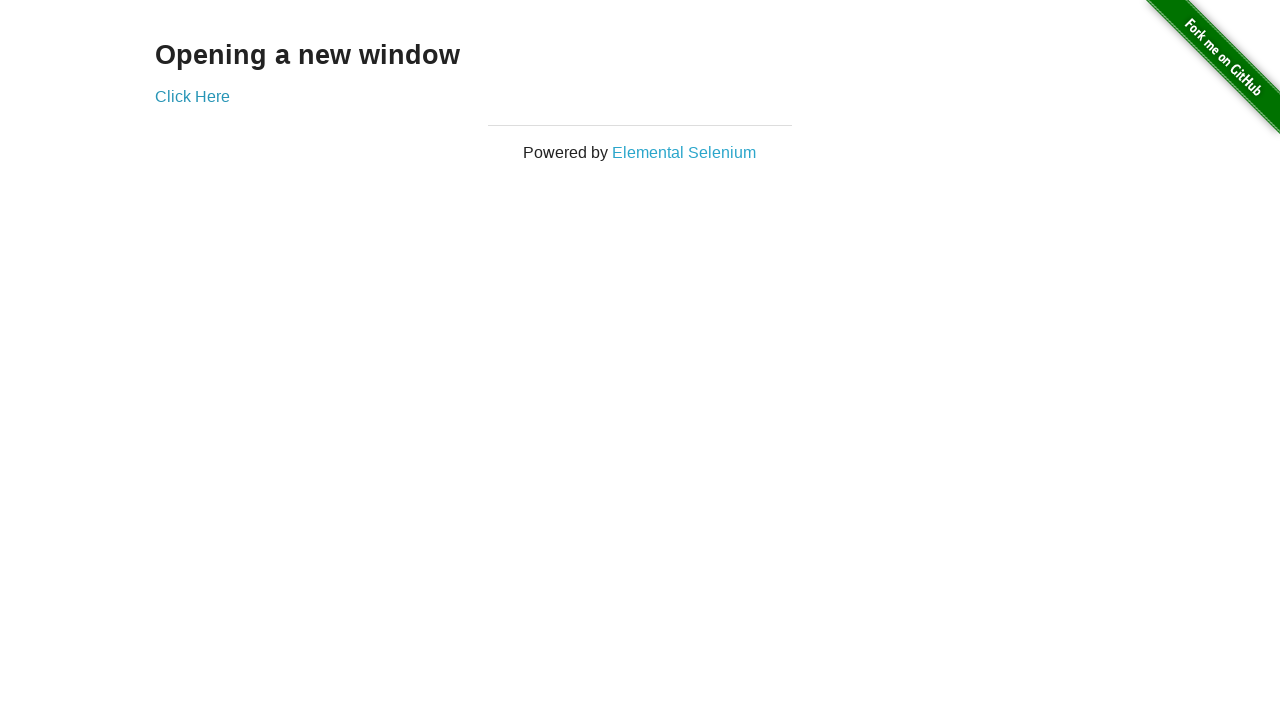

Brought focus to second tab (iteration 2)
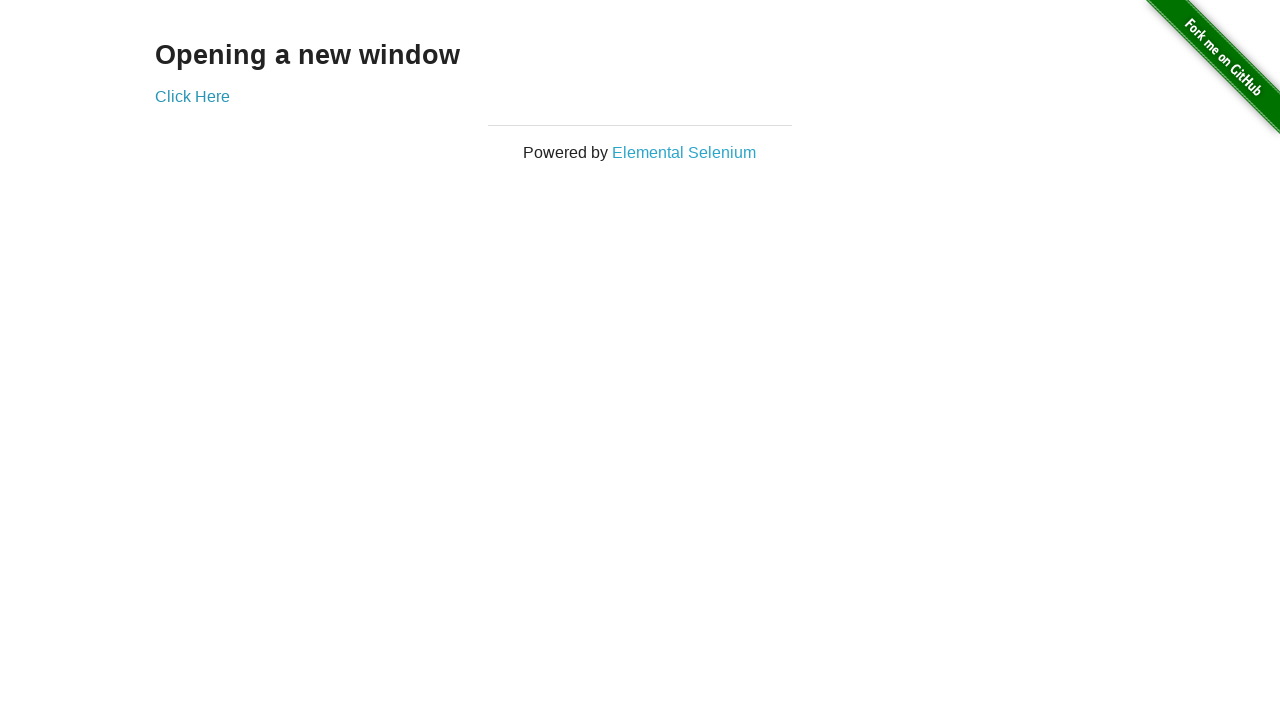

Brought focus to first tab (iteration 3)
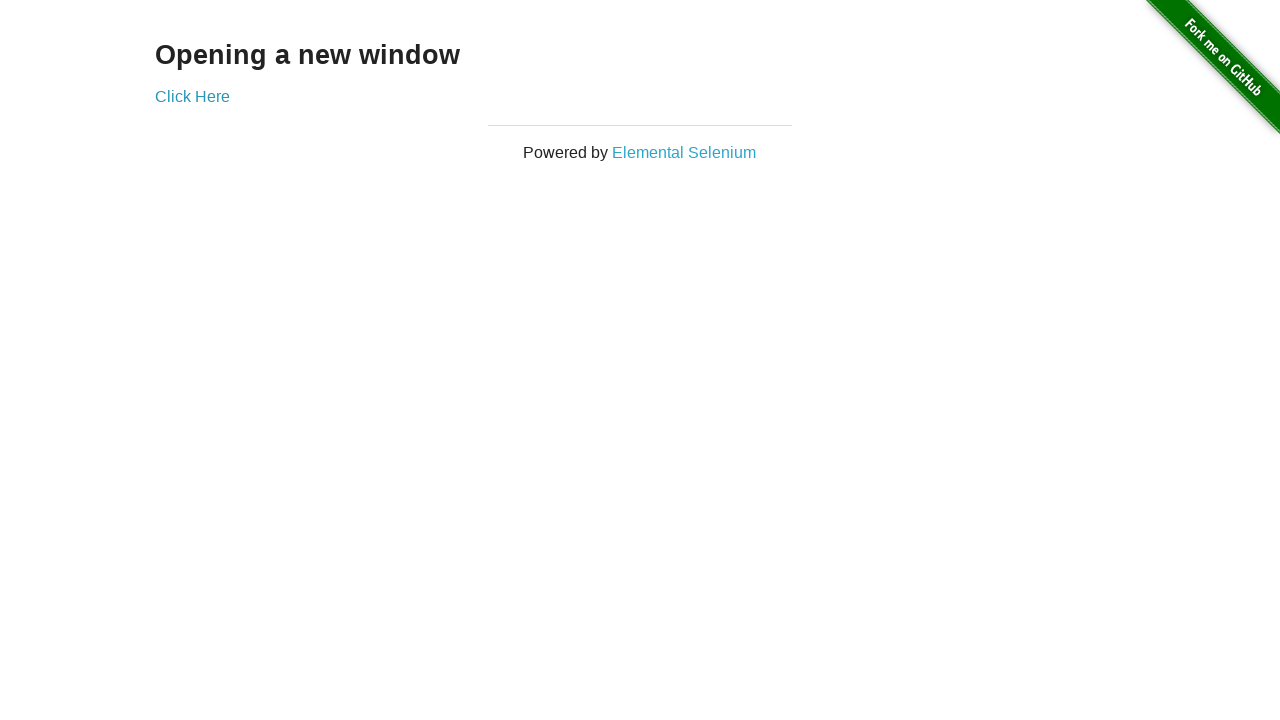

Brought focus to second tab (iteration 3)
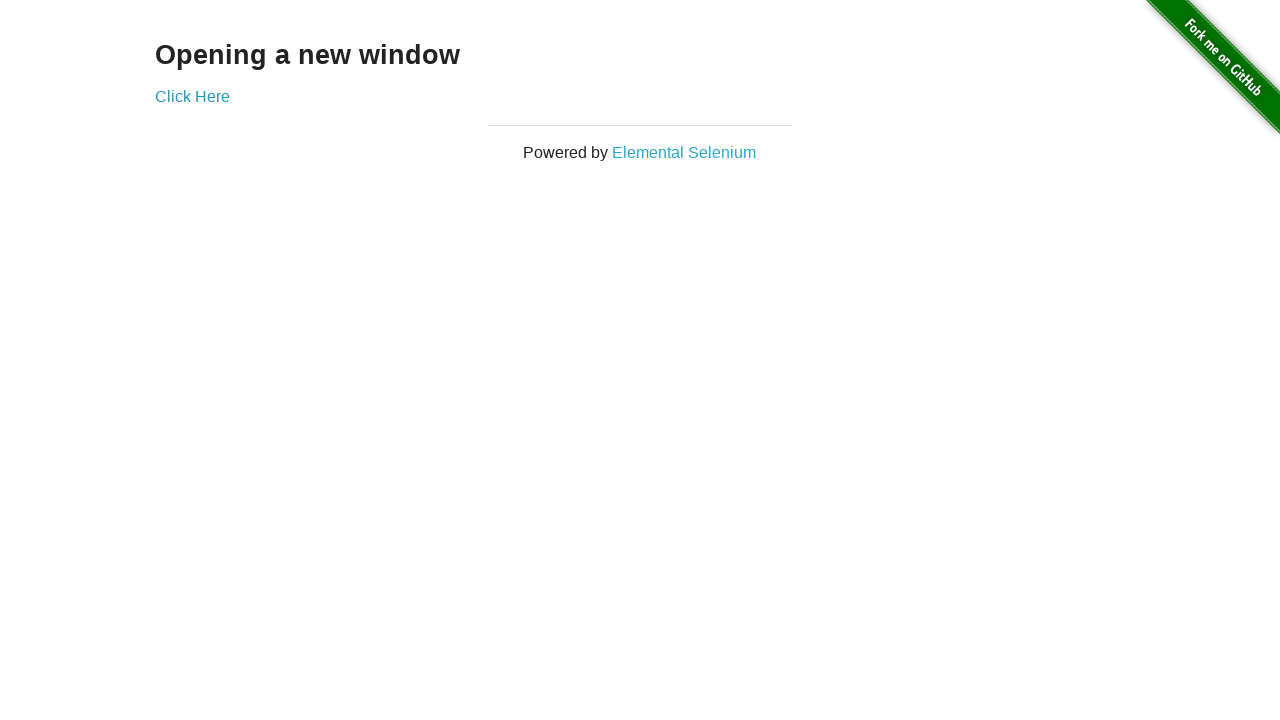

Brought focus to first tab (iteration 4)
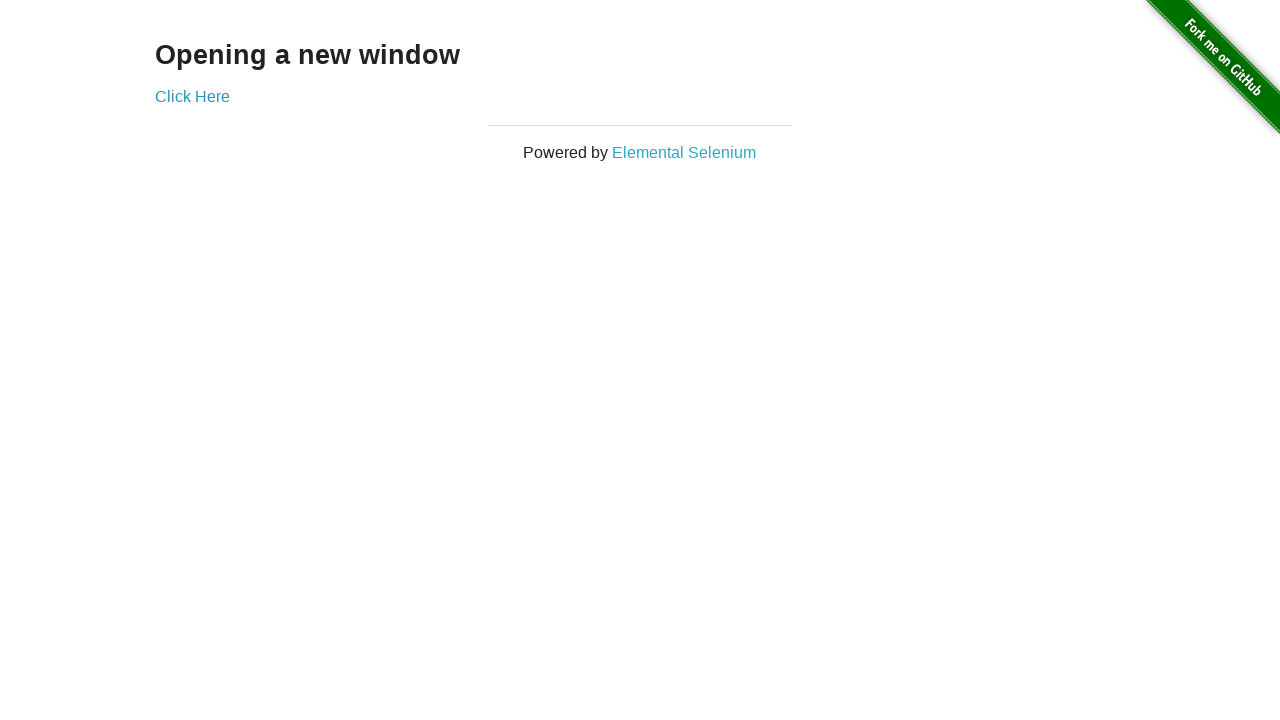

Brought focus to second tab (iteration 4)
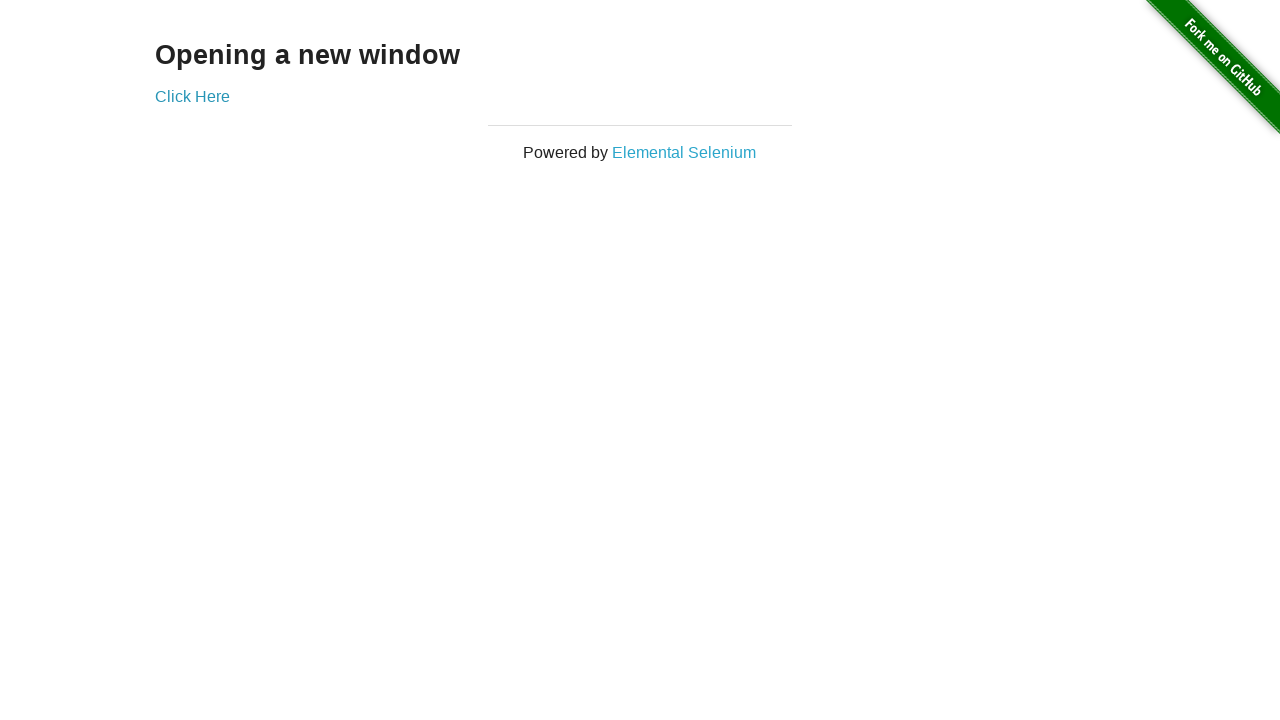

Brought focus to first tab (iteration 5)
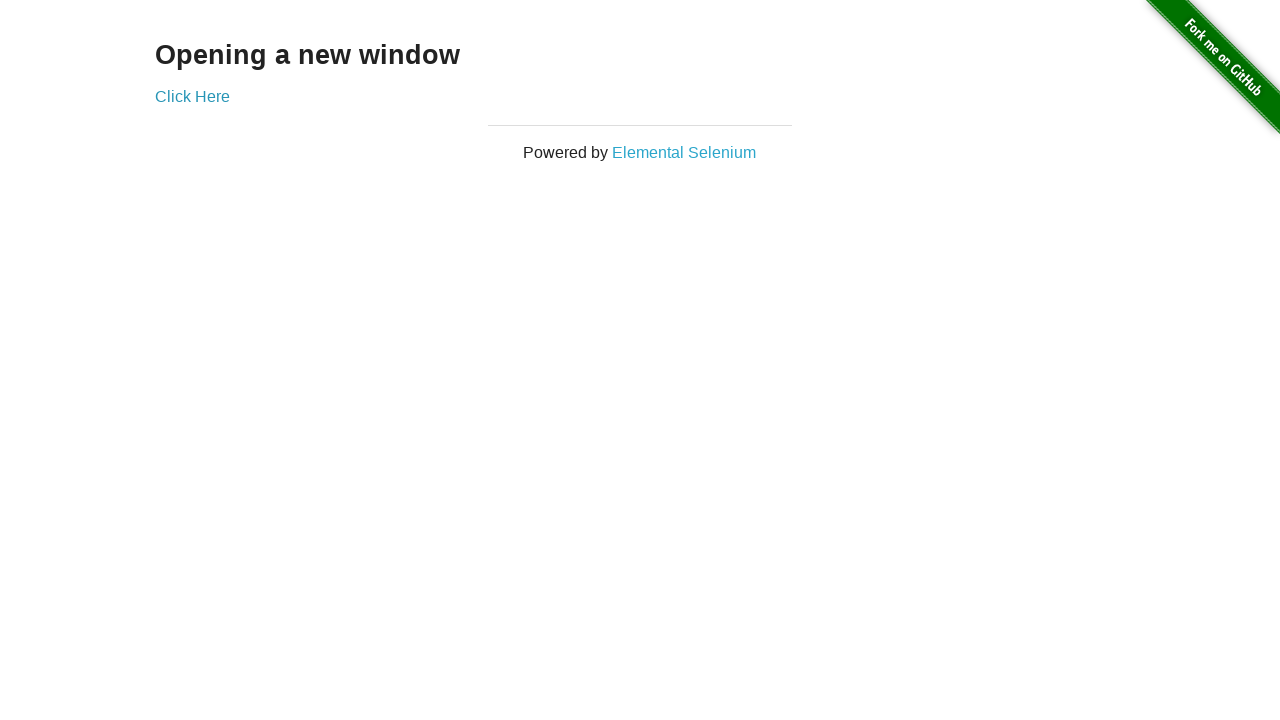

Brought focus to second tab (iteration 5)
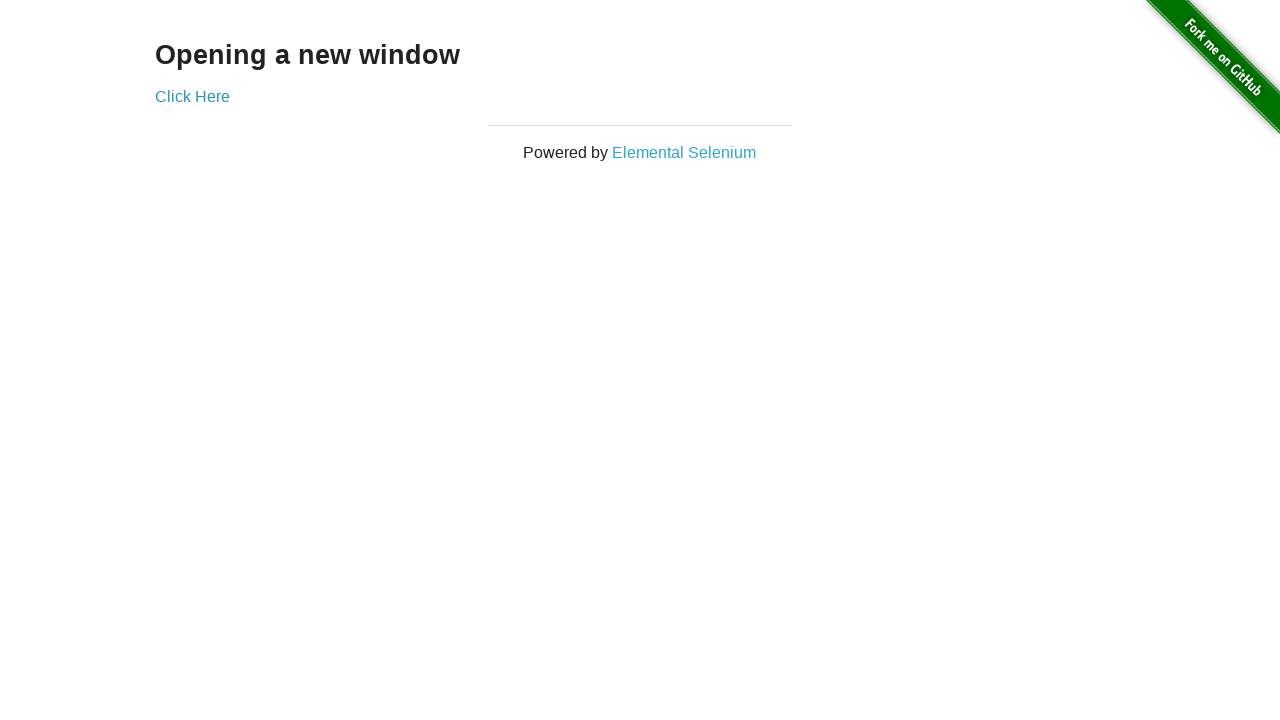

Brought focus to first tab (iteration 6)
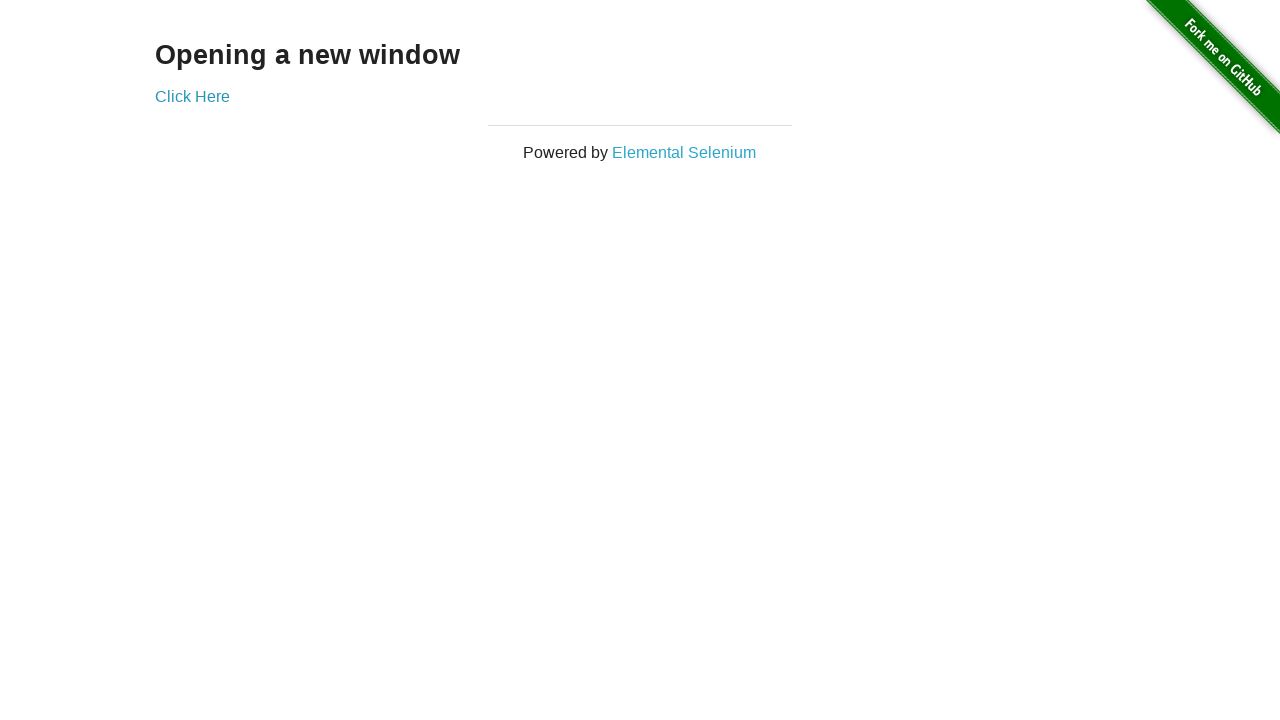

Brought focus to second tab (iteration 6)
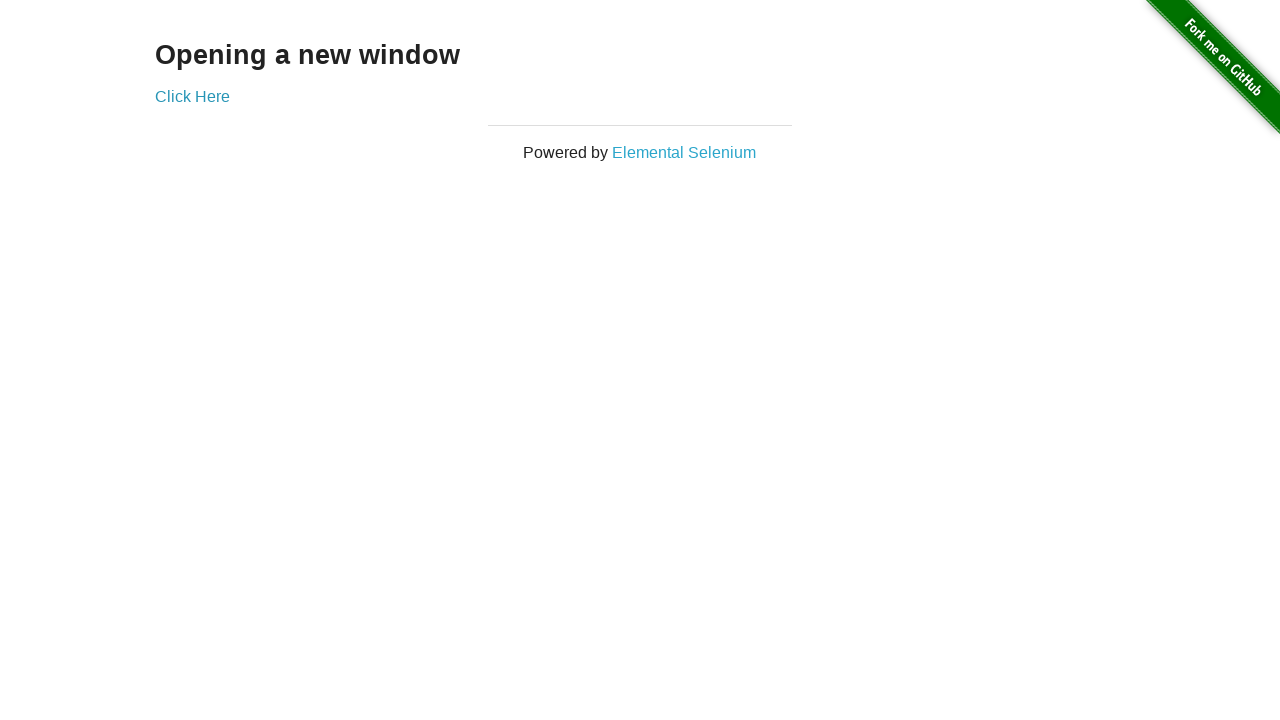

Brought focus to first tab (iteration 7)
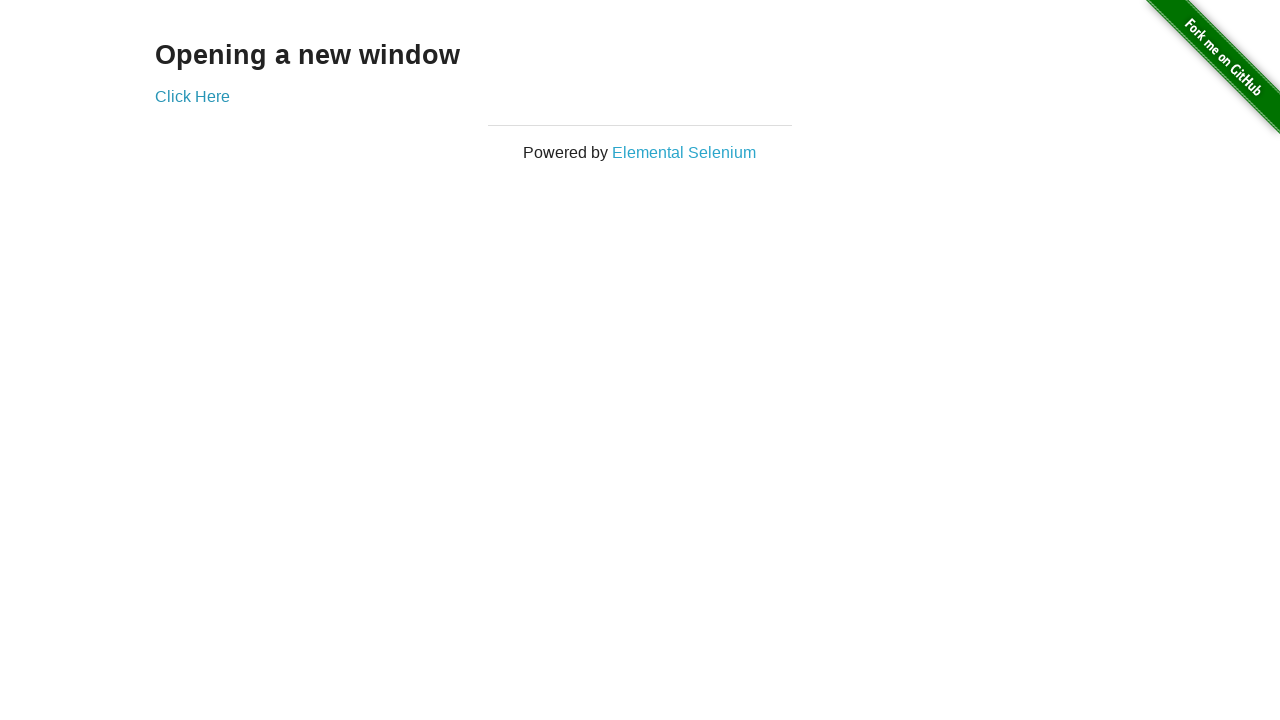

Brought focus to second tab (iteration 7)
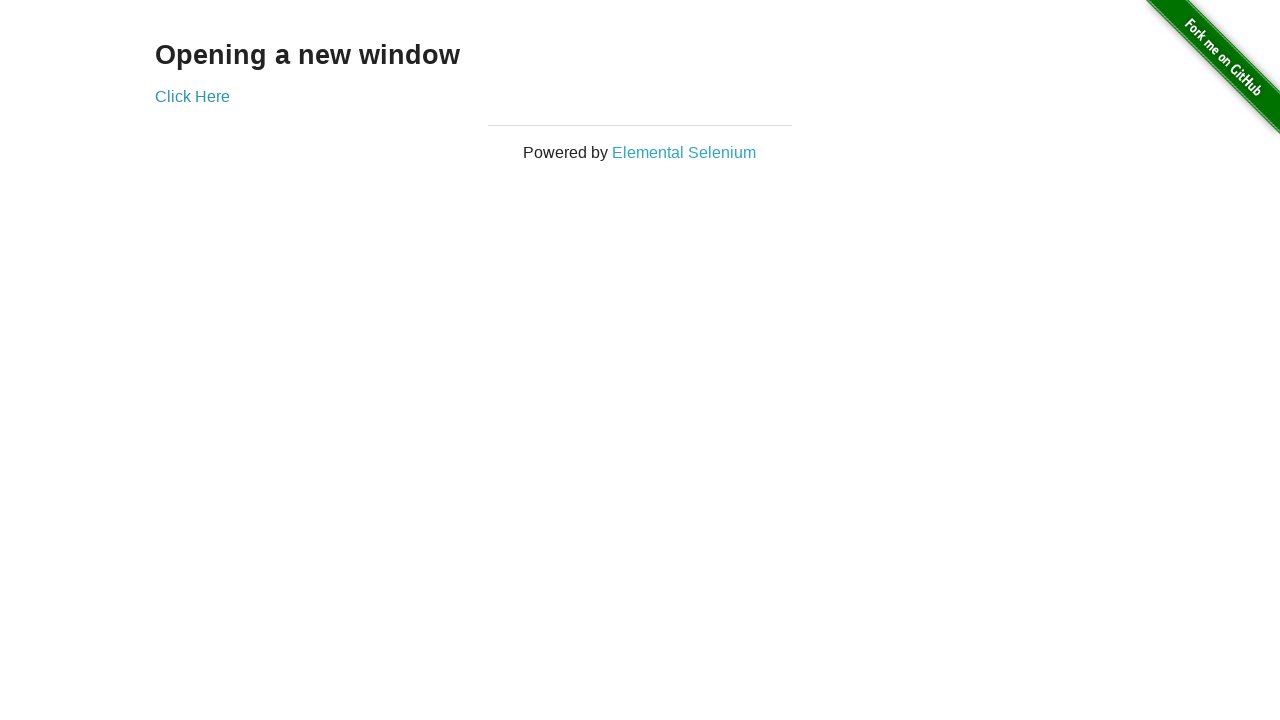

Brought focus to first tab (iteration 8)
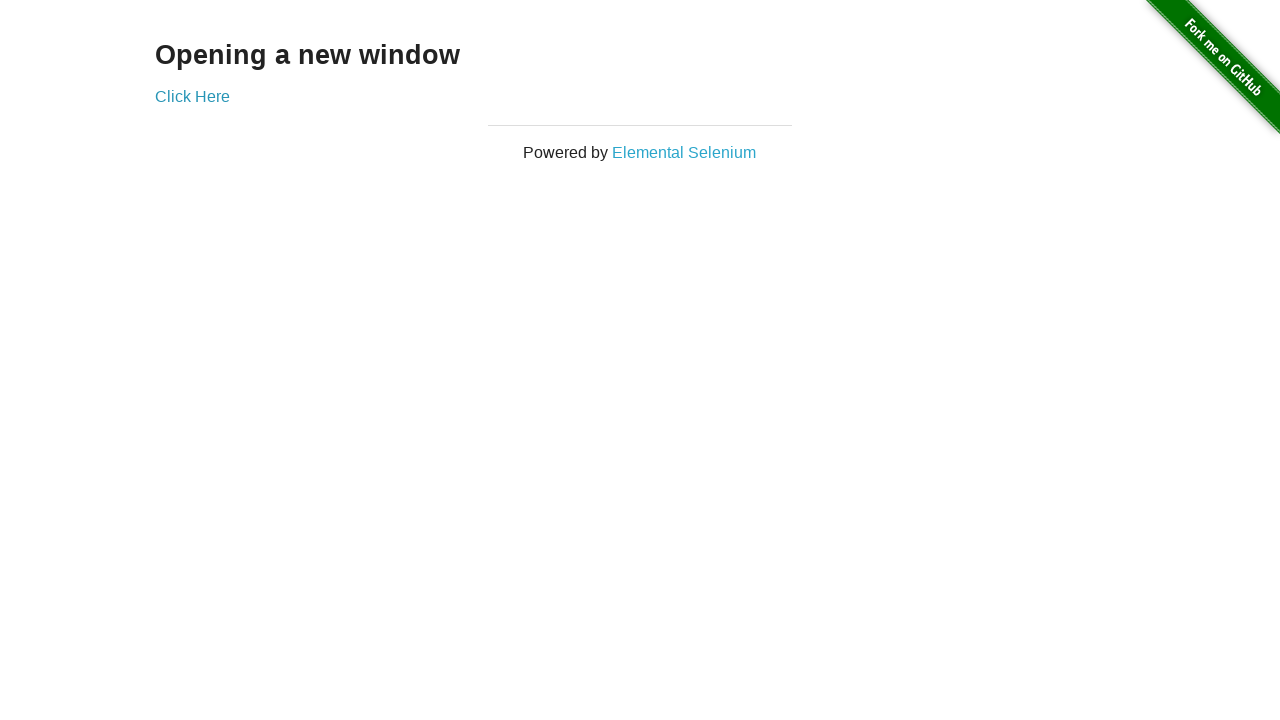

Brought focus to second tab (iteration 8)
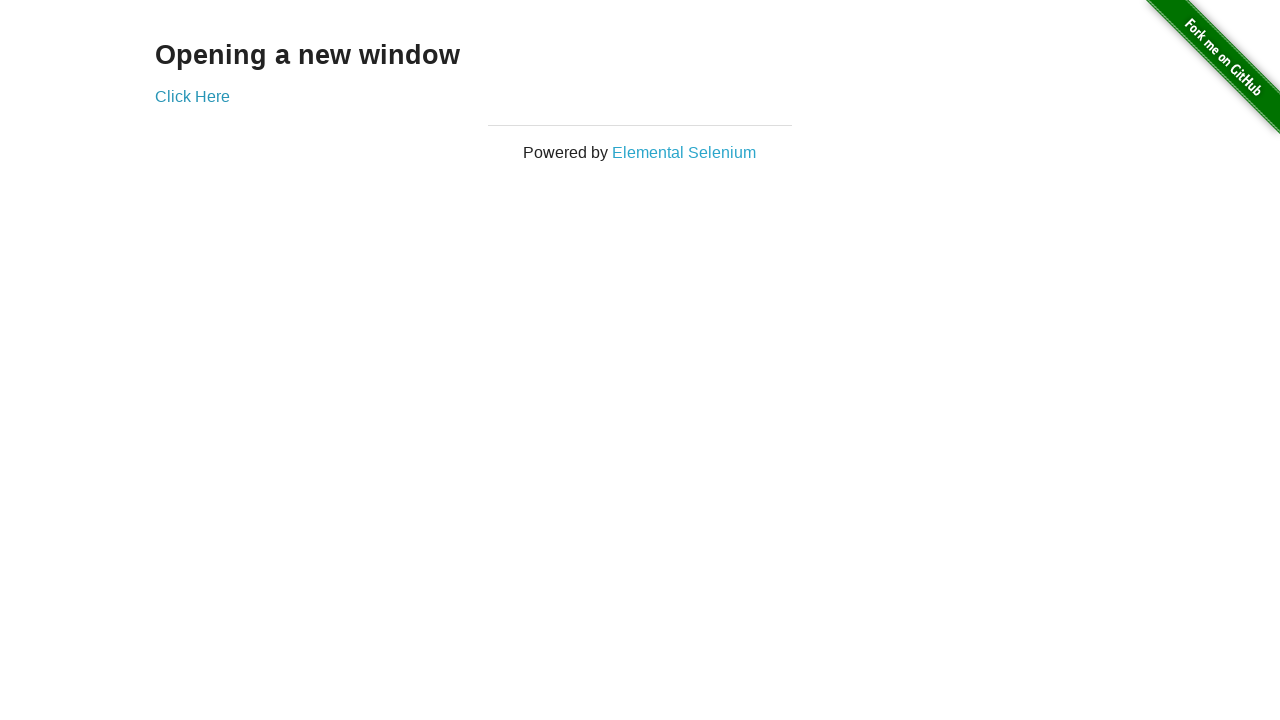

Brought focus to first tab (iteration 9)
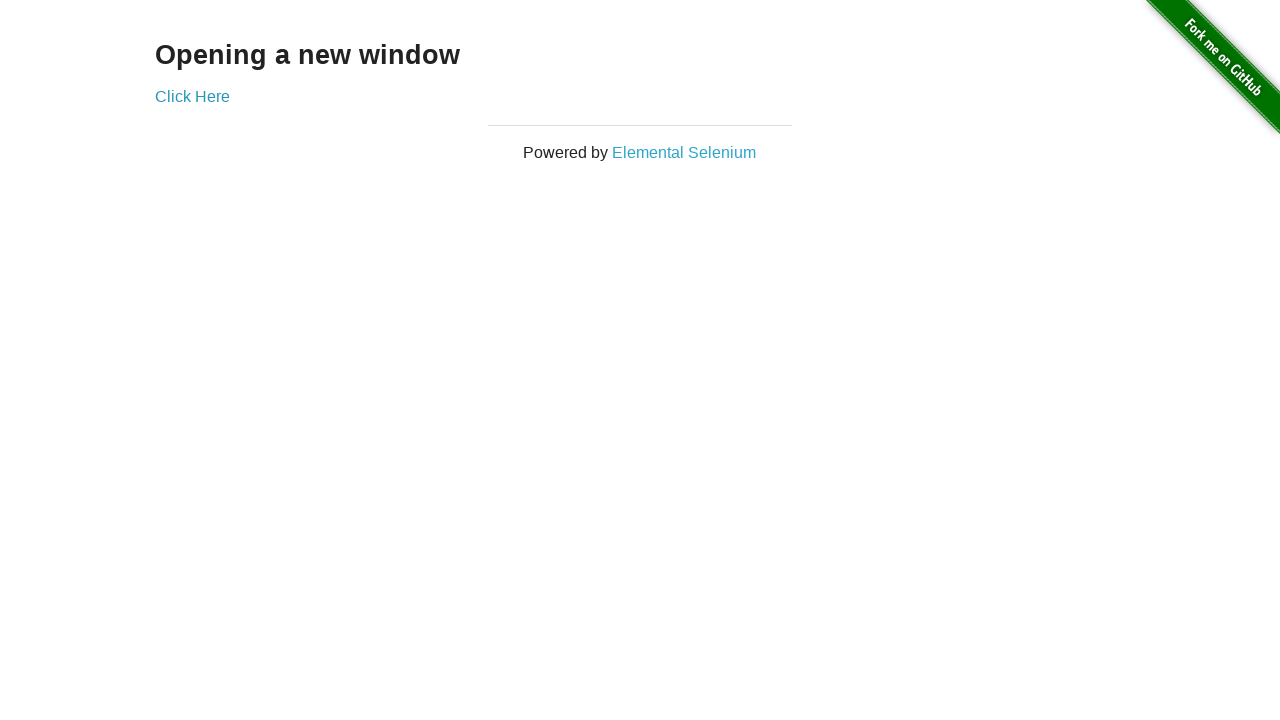

Brought focus to second tab (iteration 9)
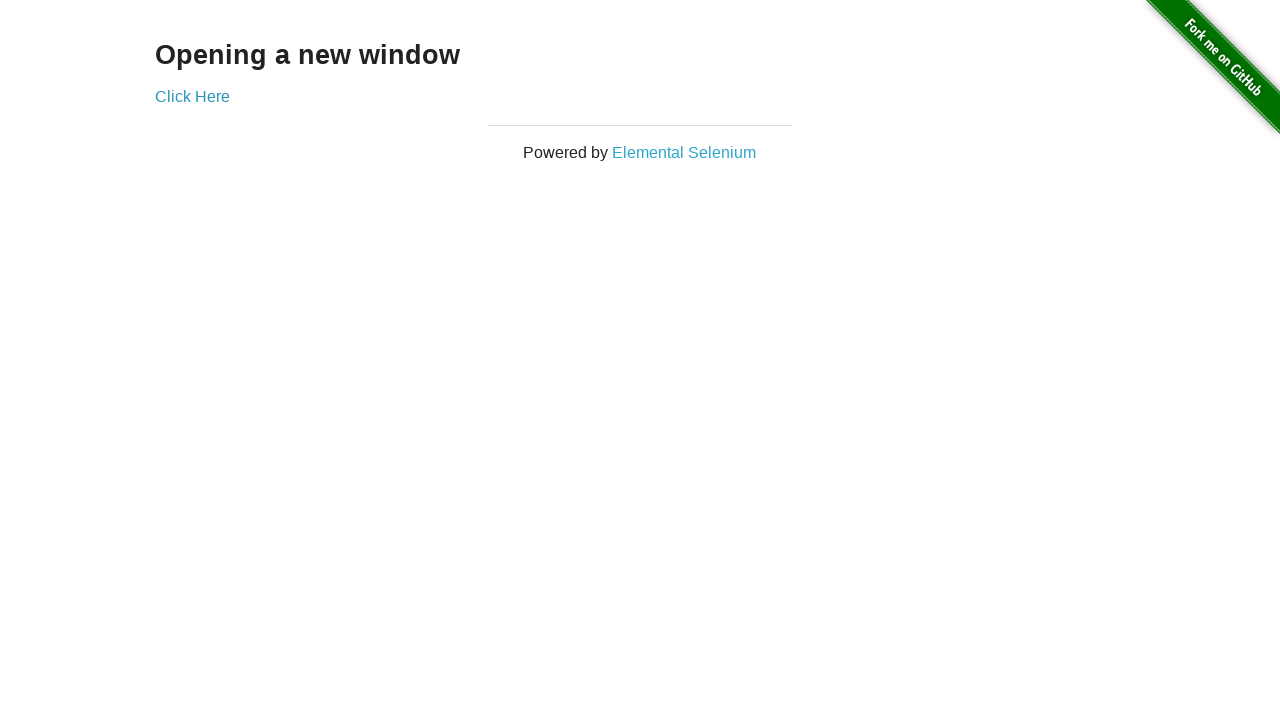

Brought focus to first tab (iteration 10)
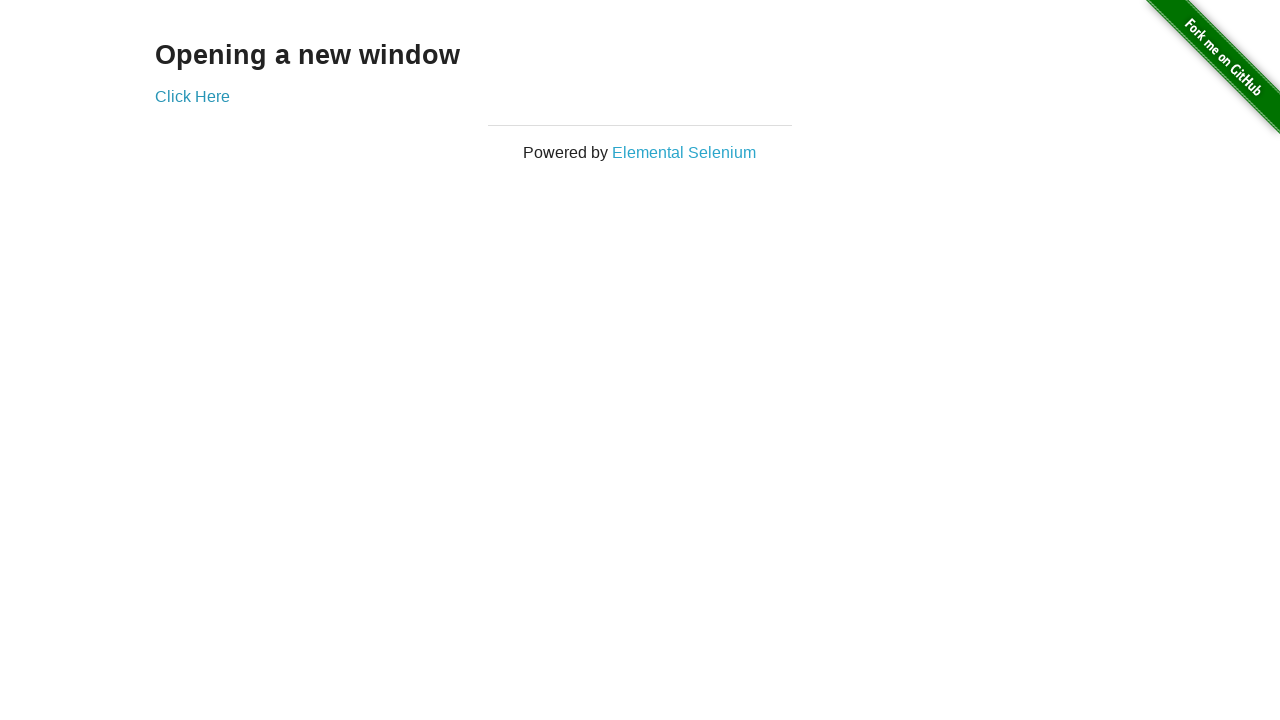

Brought focus to second tab (iteration 10)
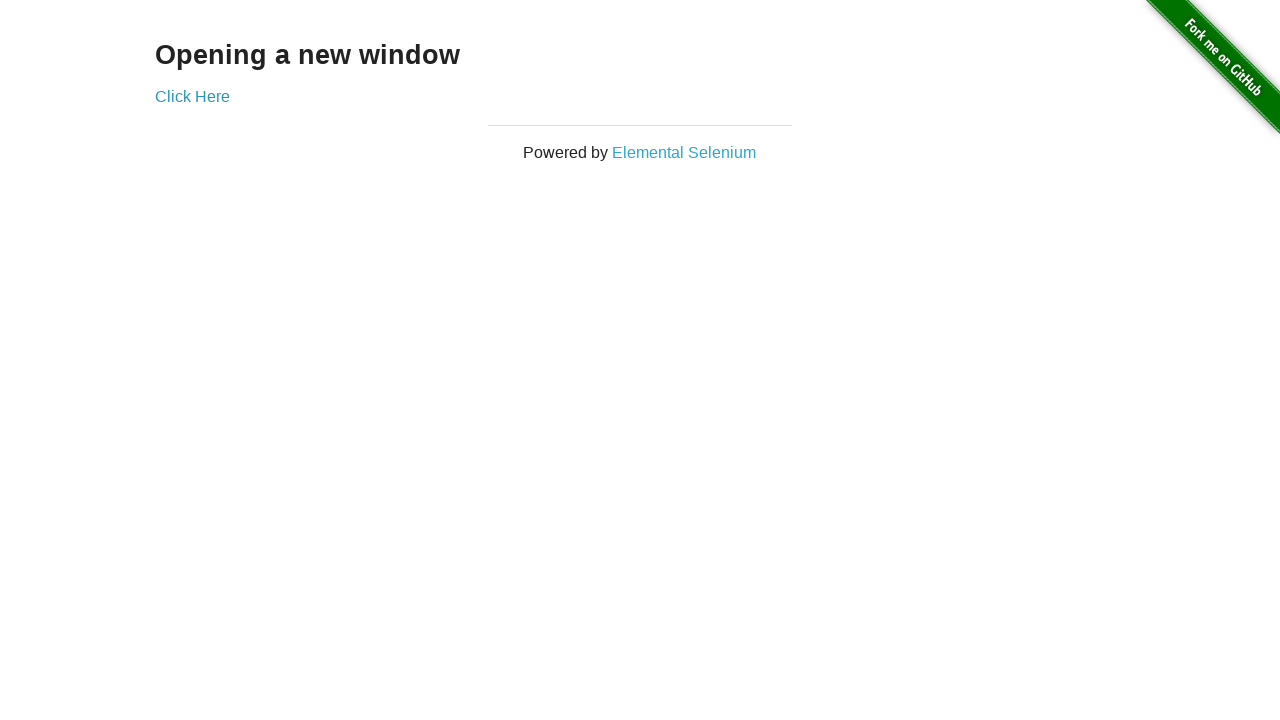

Brought focus to first tab (iteration 11)
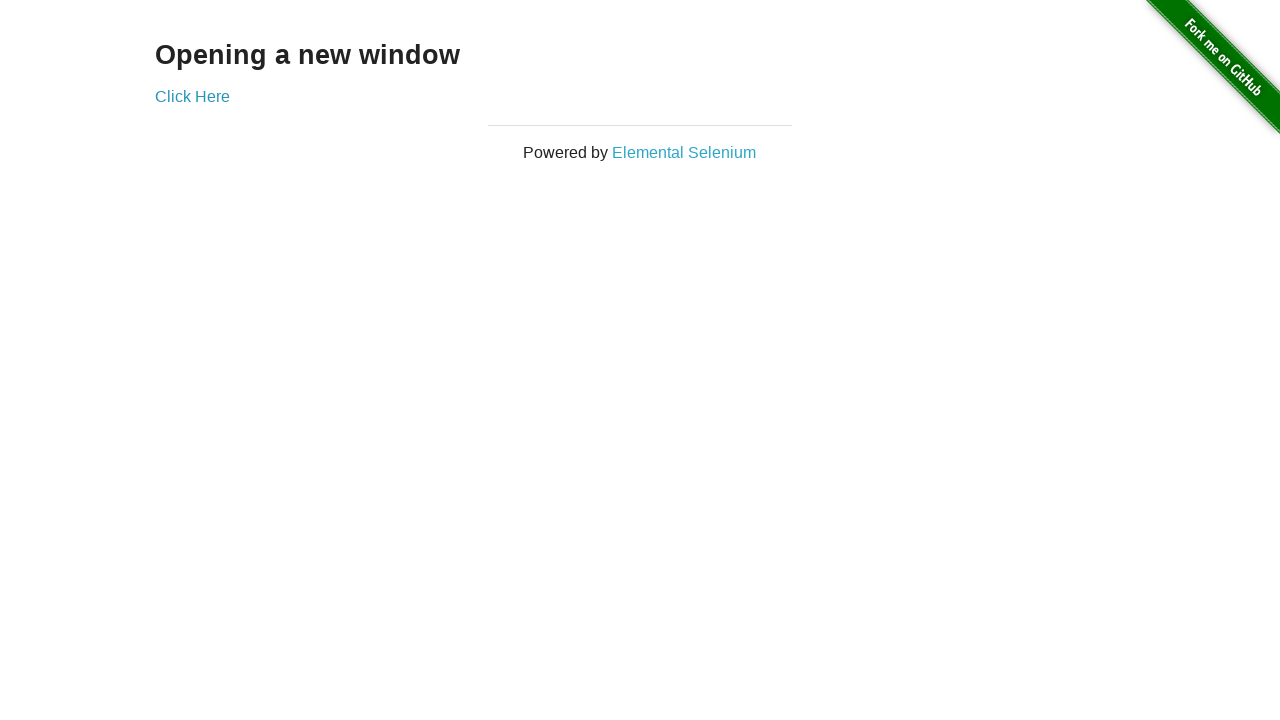

Brought focus to second tab (iteration 11)
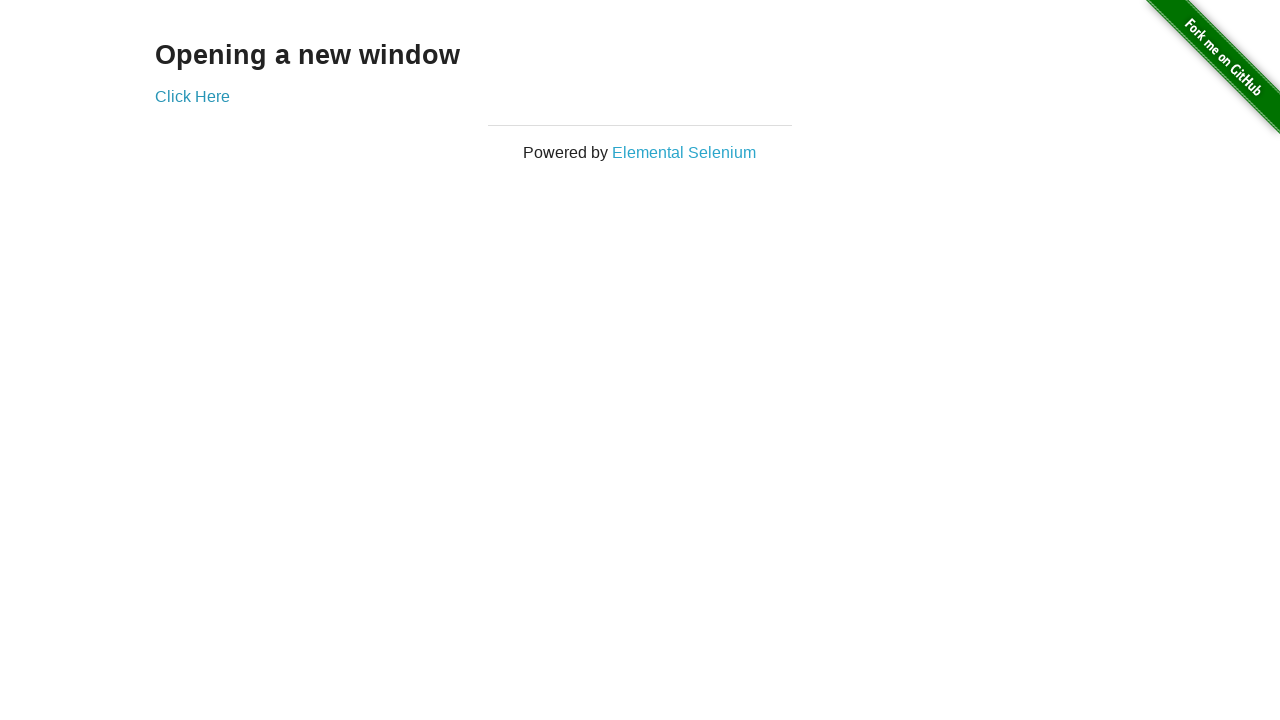

Brought focus to first tab (iteration 12)
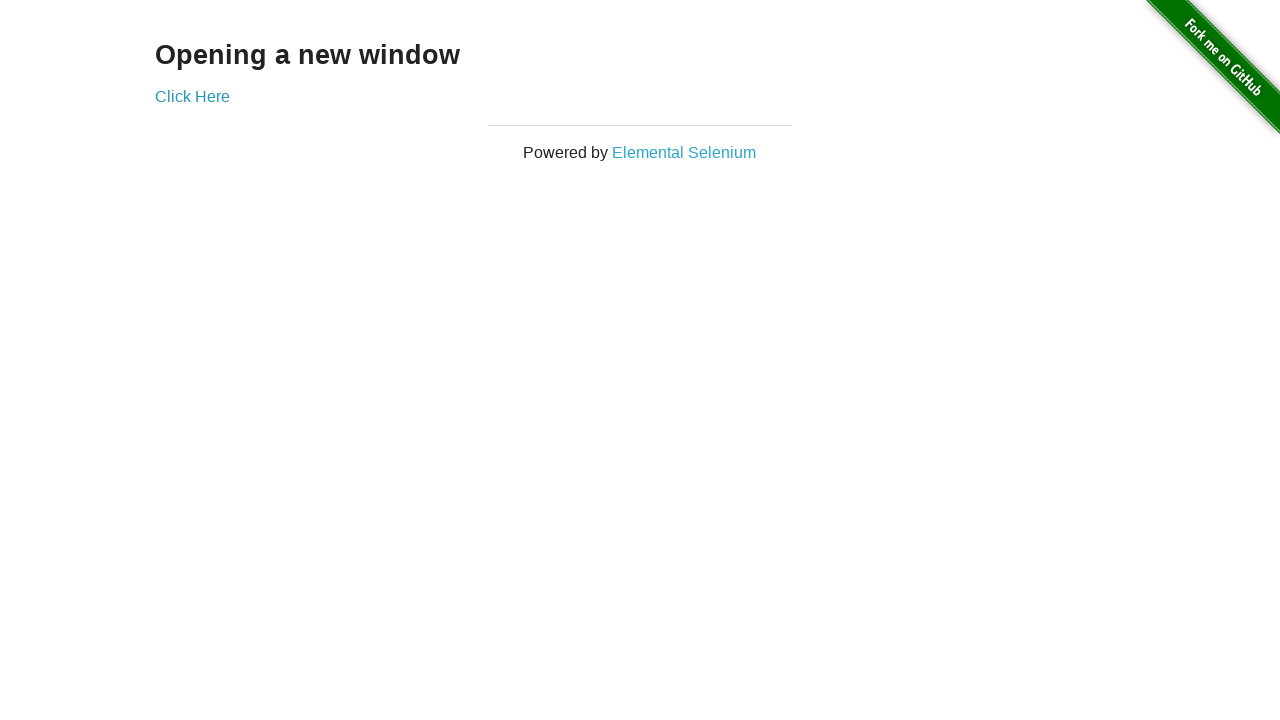

Brought focus to second tab (iteration 12)
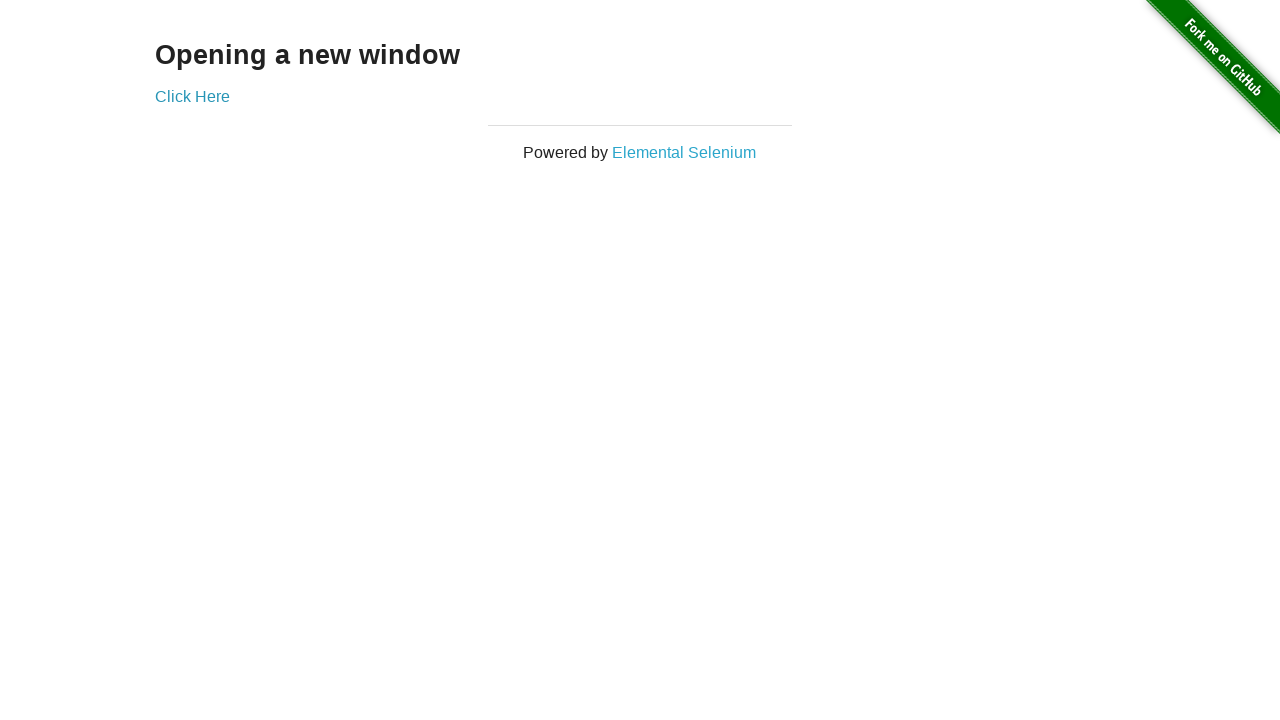

Brought focus to first tab (iteration 13)
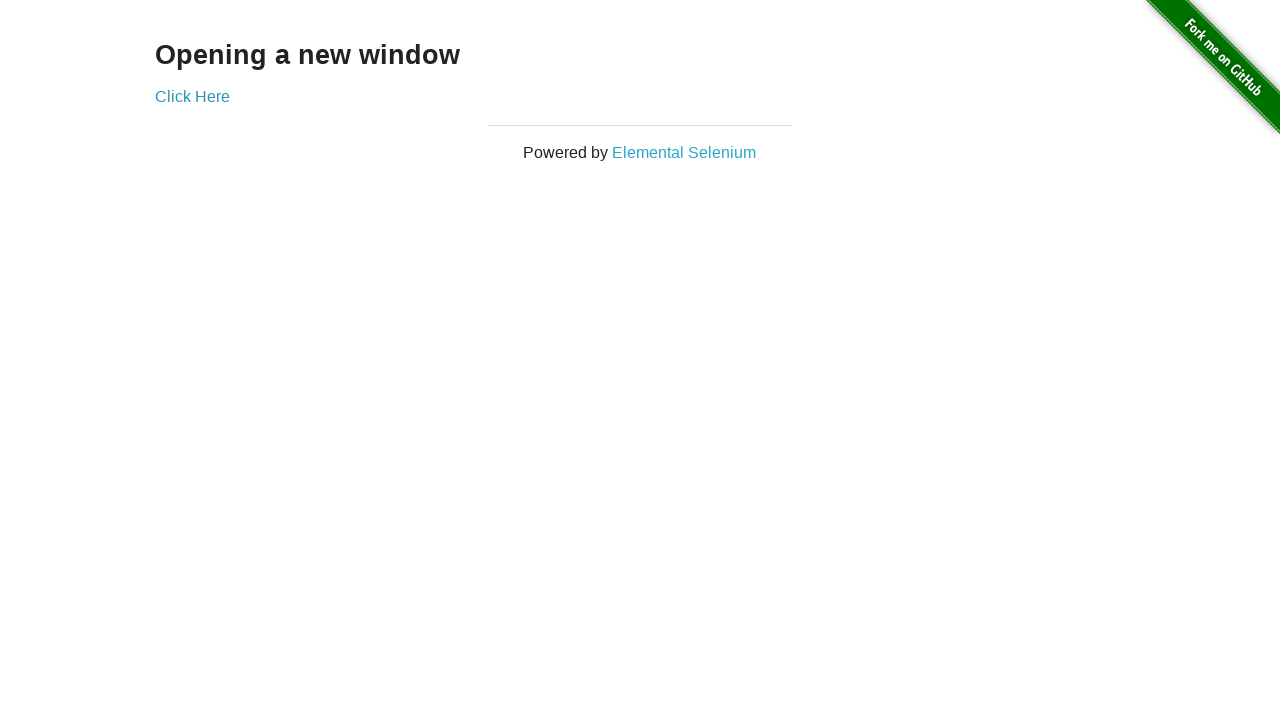

Brought focus to second tab (iteration 13)
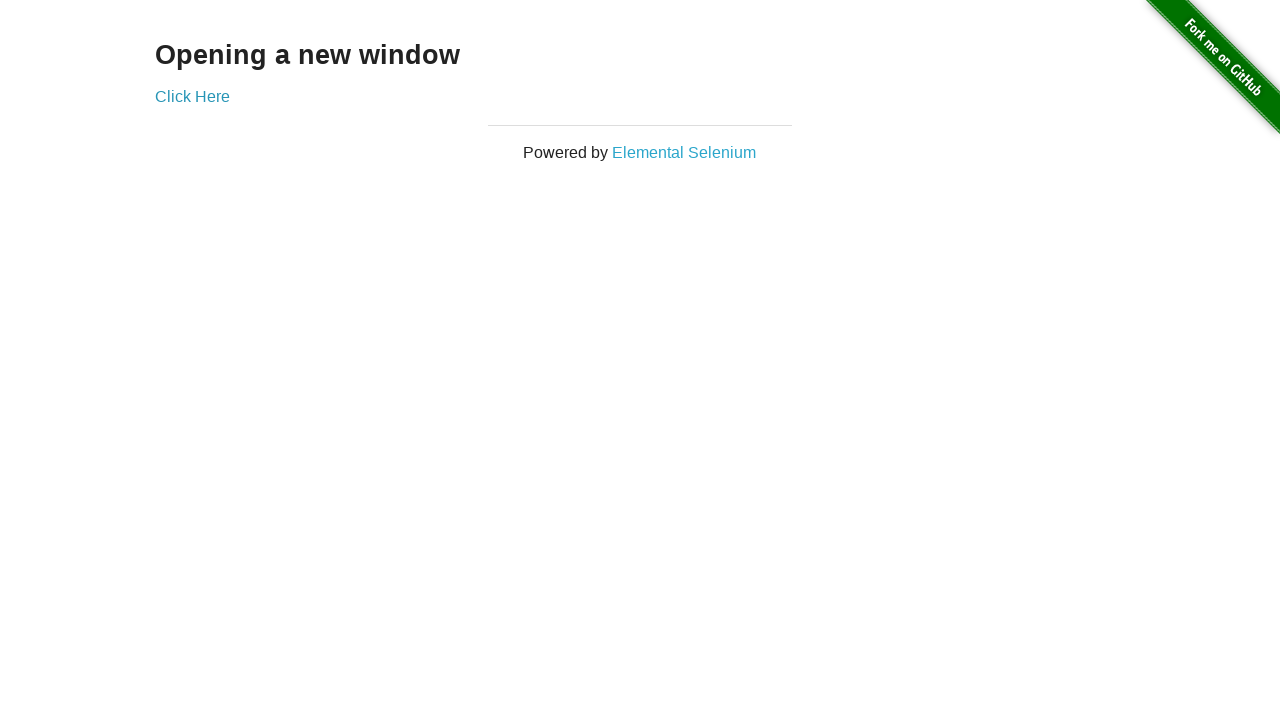

Brought focus to first tab (iteration 14)
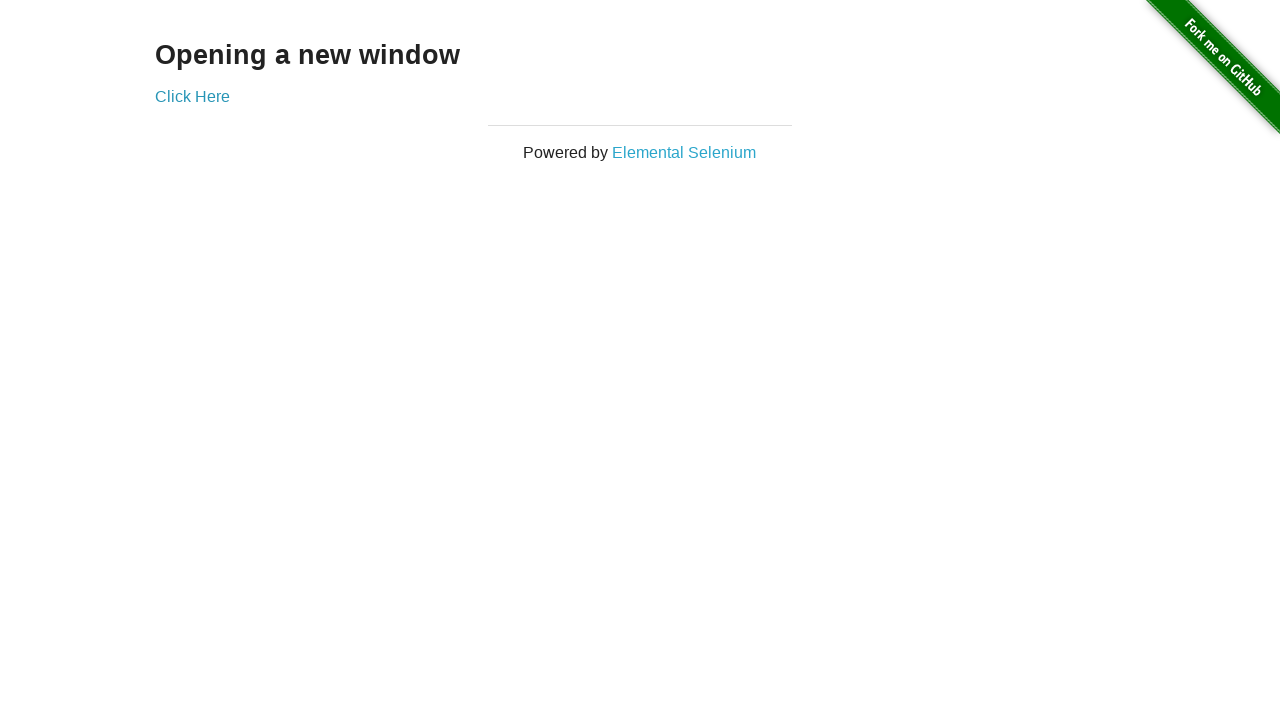

Brought focus to second tab (iteration 14)
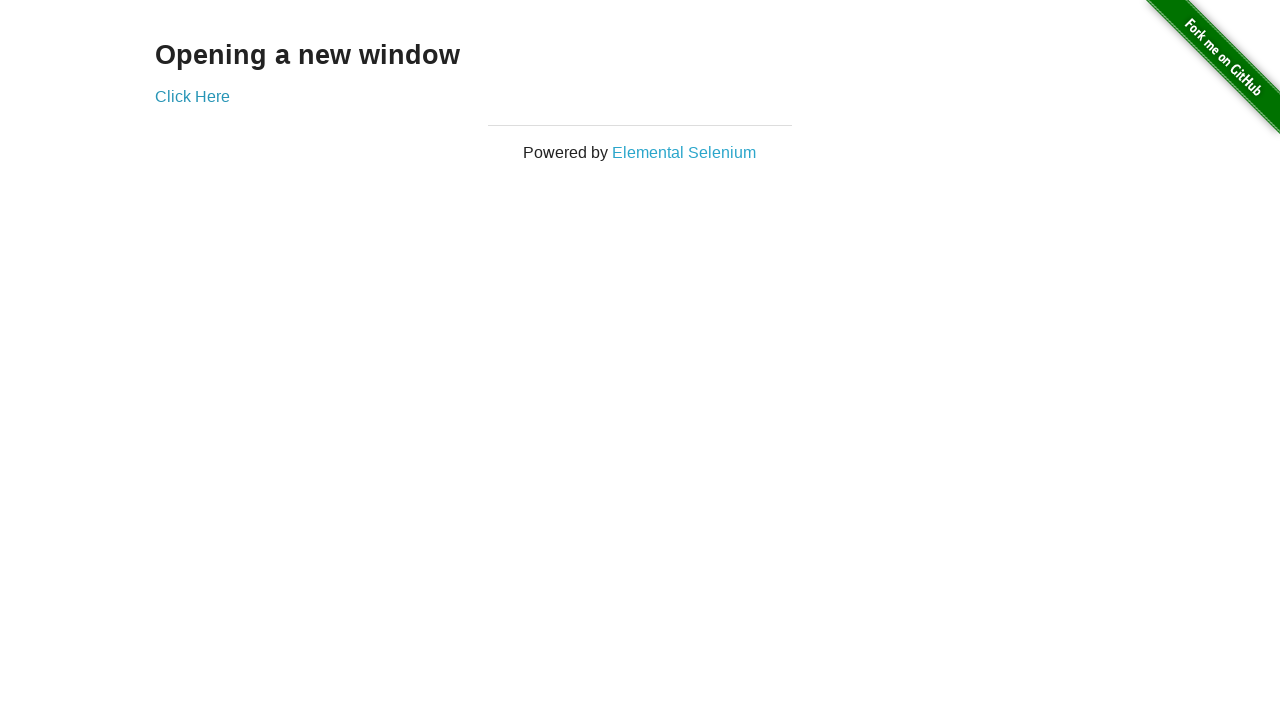

Brought focus to first tab (iteration 15)
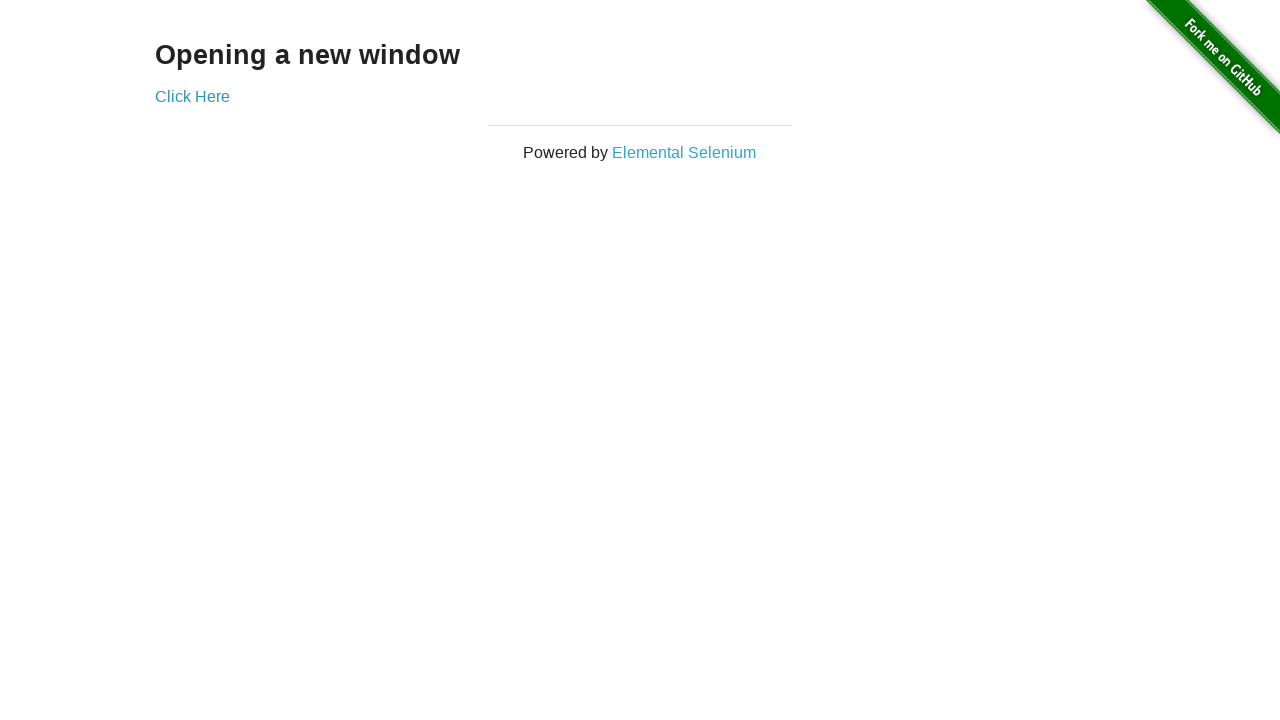

Brought focus to second tab (iteration 15)
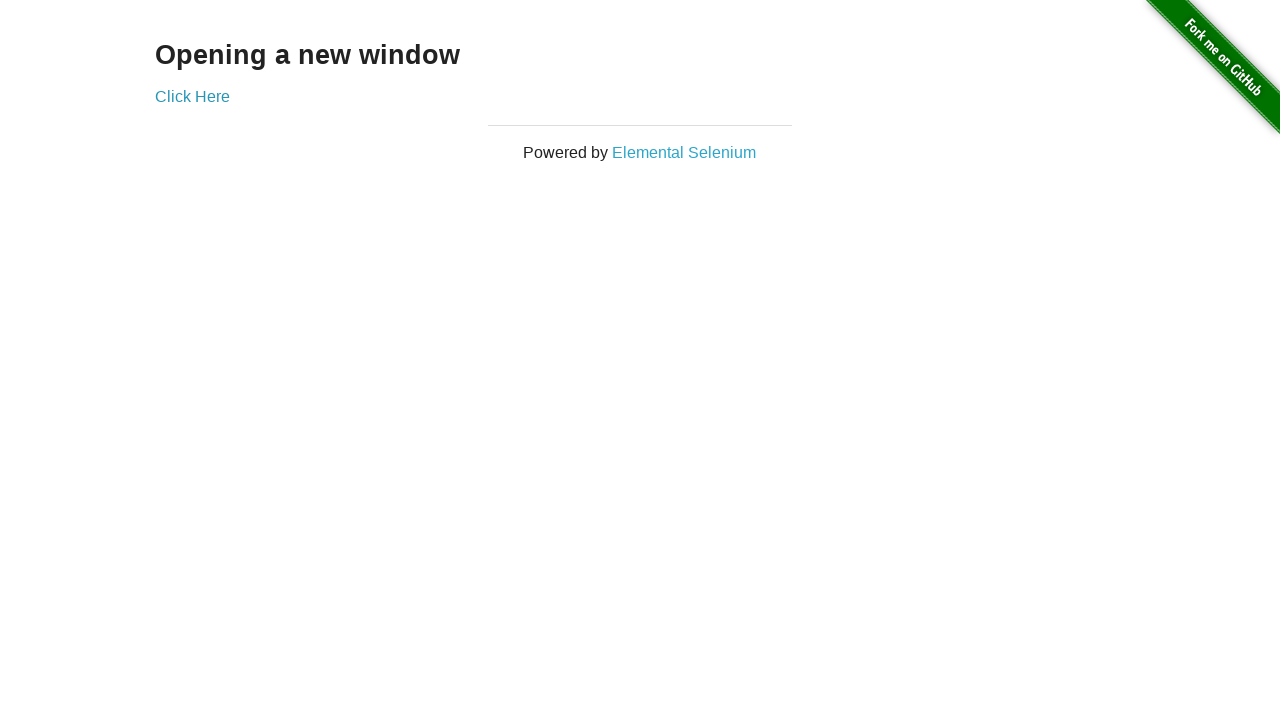

Brought focus to first tab (iteration 16)
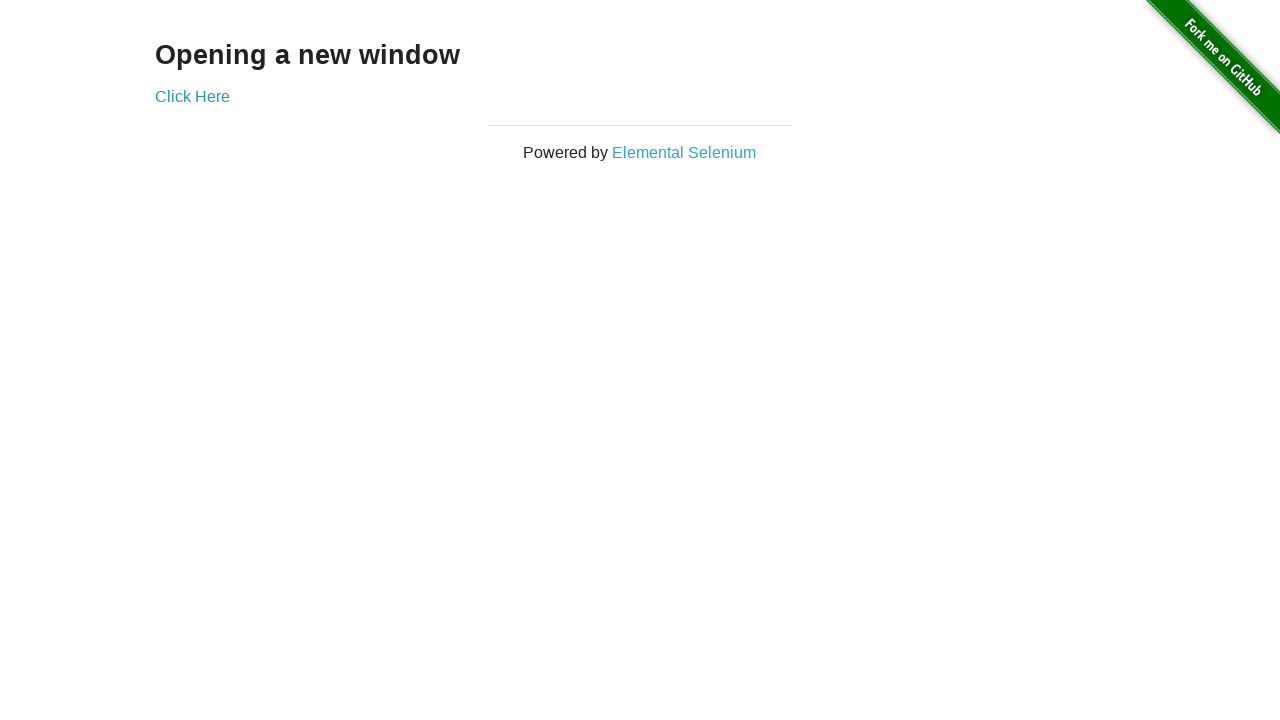

Brought focus to second tab (iteration 16)
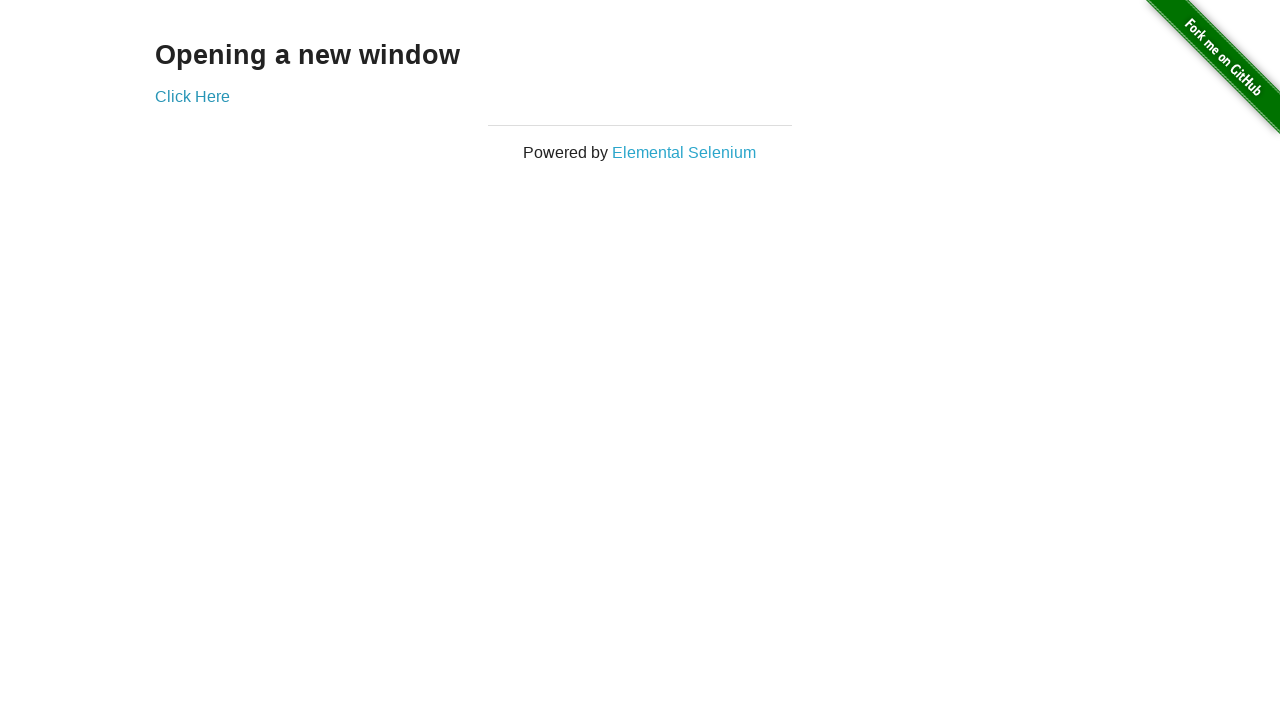

Brought focus to first tab (iteration 17)
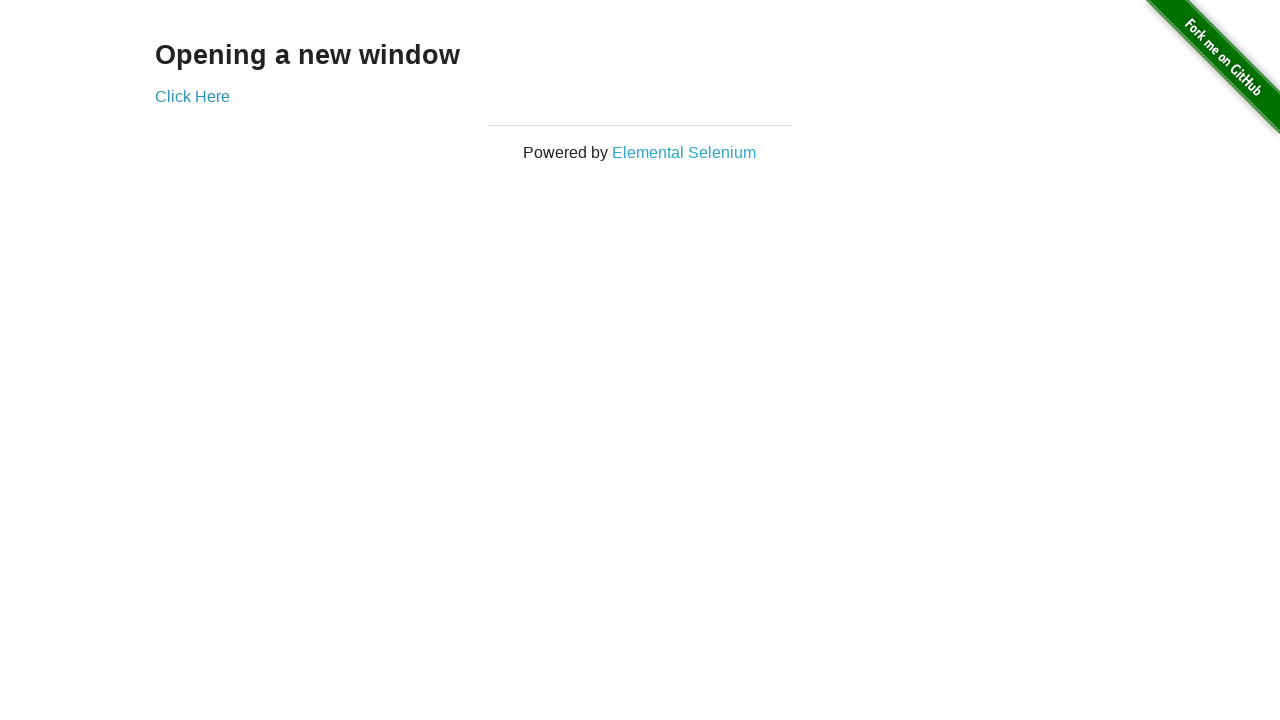

Brought focus to second tab (iteration 17)
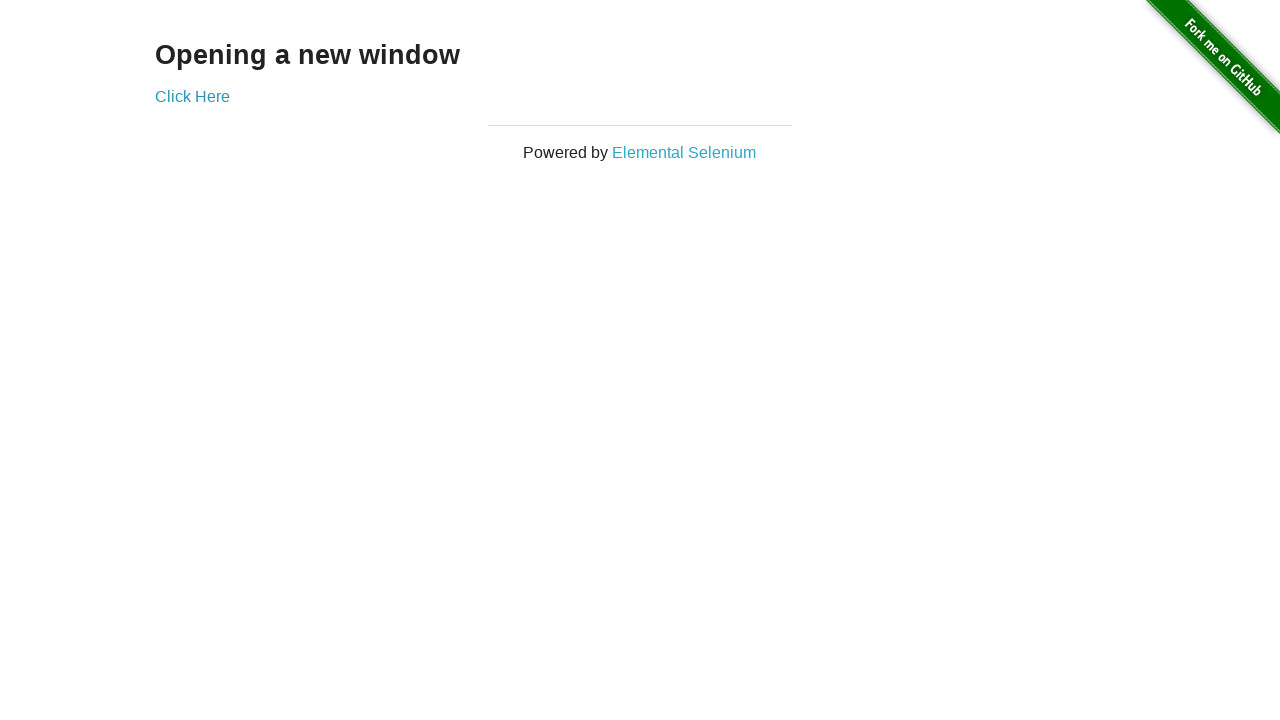

Brought focus to first tab (iteration 18)
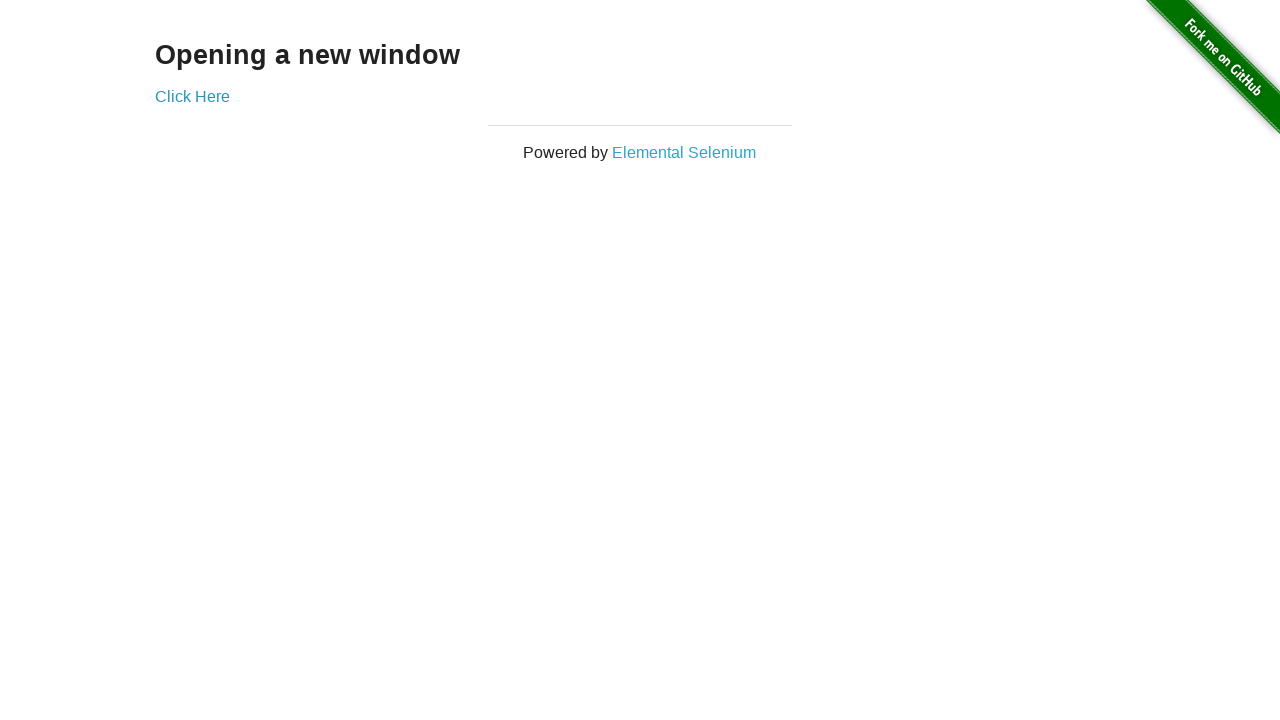

Brought focus to second tab (iteration 18)
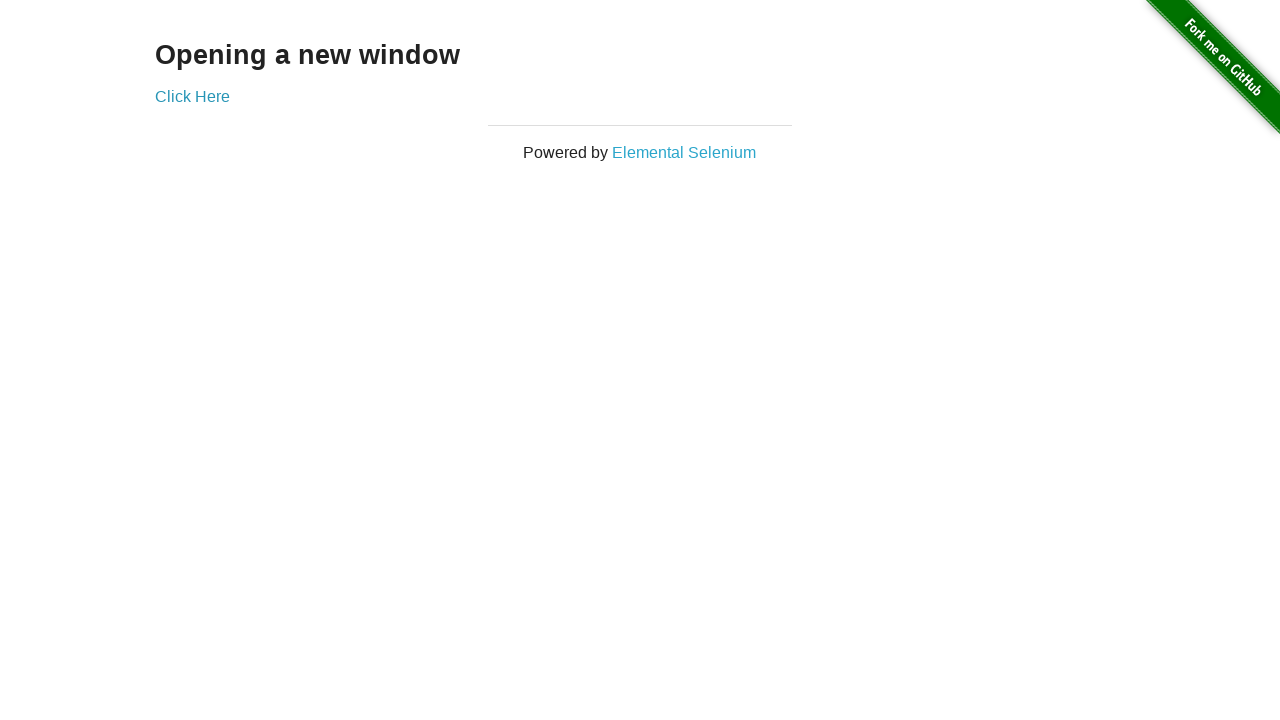

Brought focus to first tab (iteration 19)
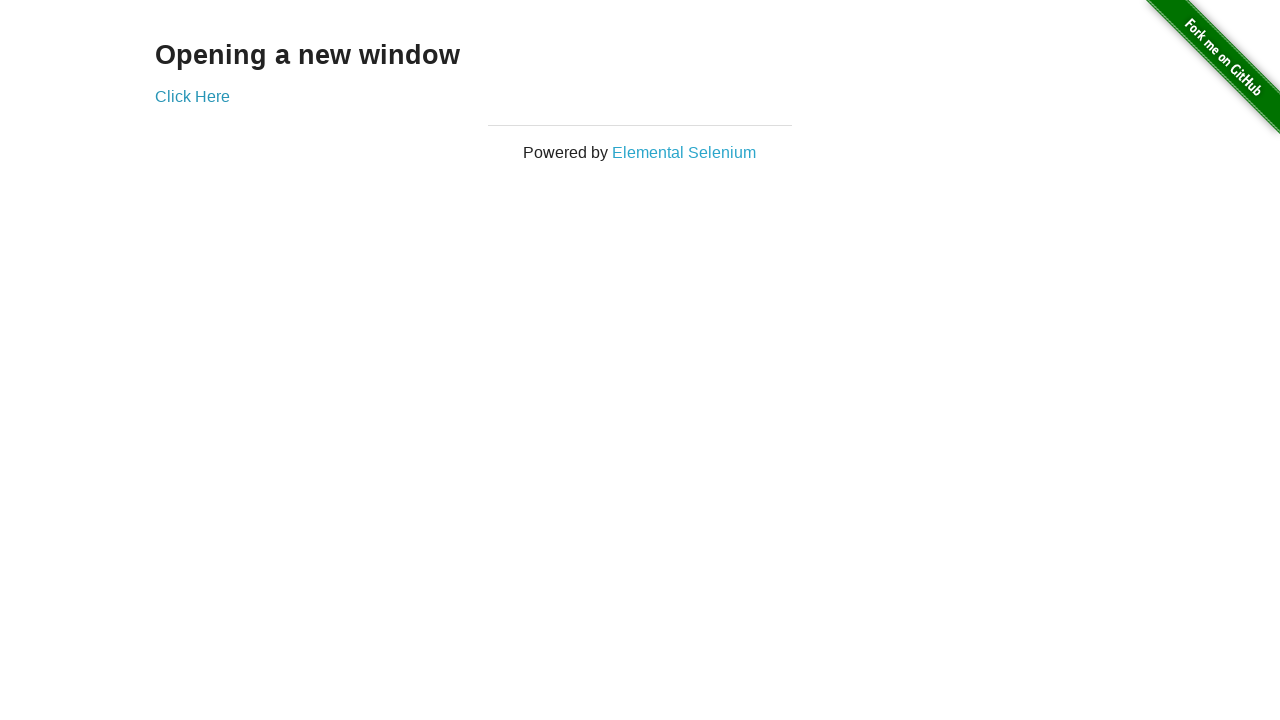

Brought focus to second tab (iteration 19)
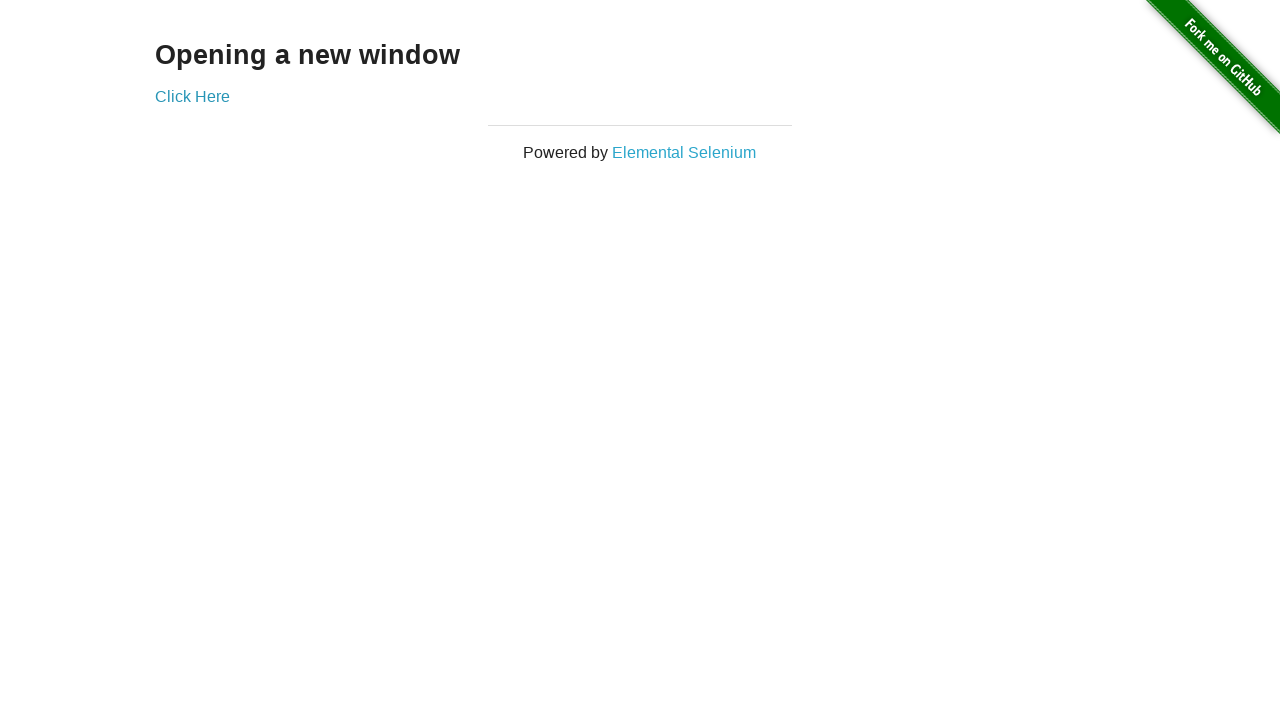

Brought focus to first tab (iteration 20)
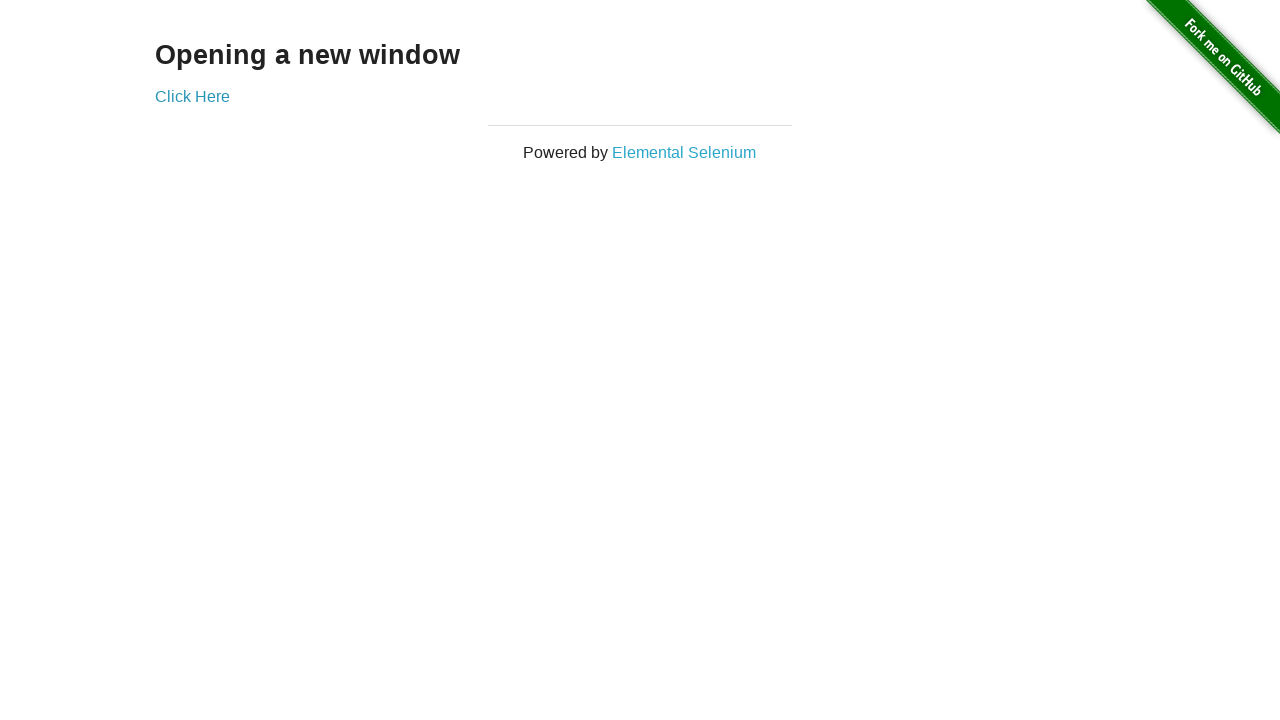

Brought focus to second tab (iteration 20)
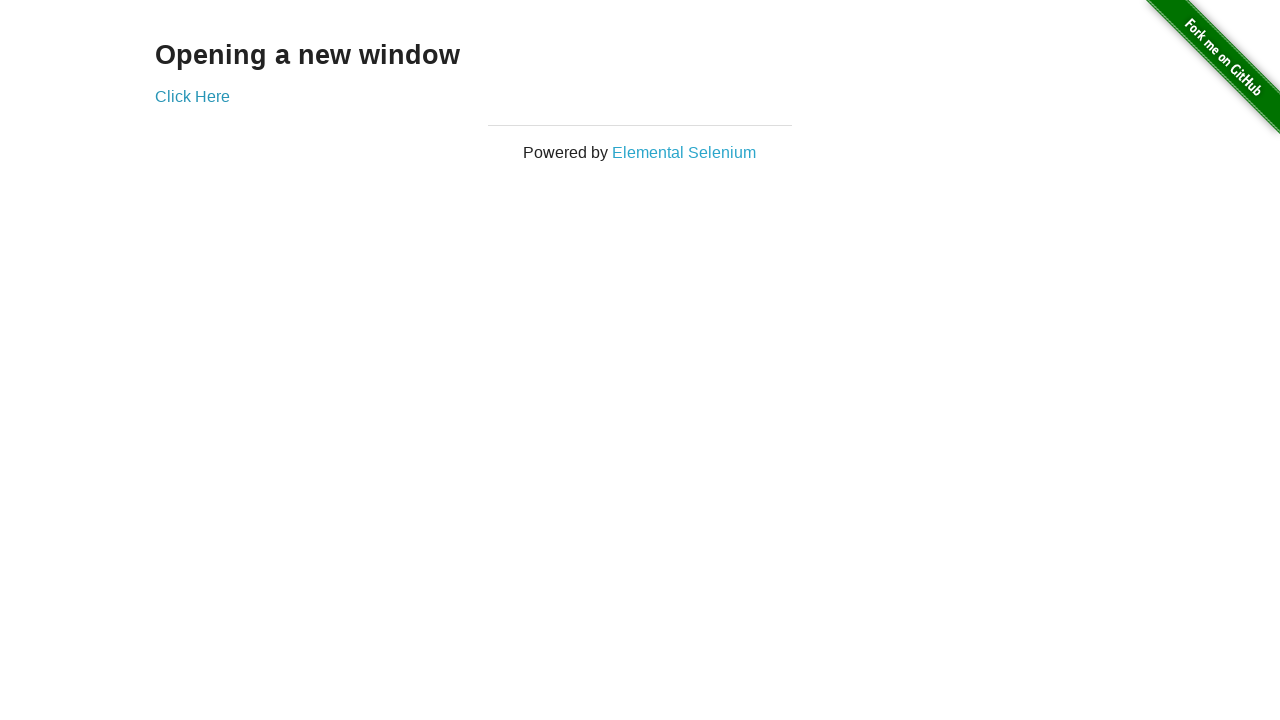

Brought focus to first tab (iteration 21)
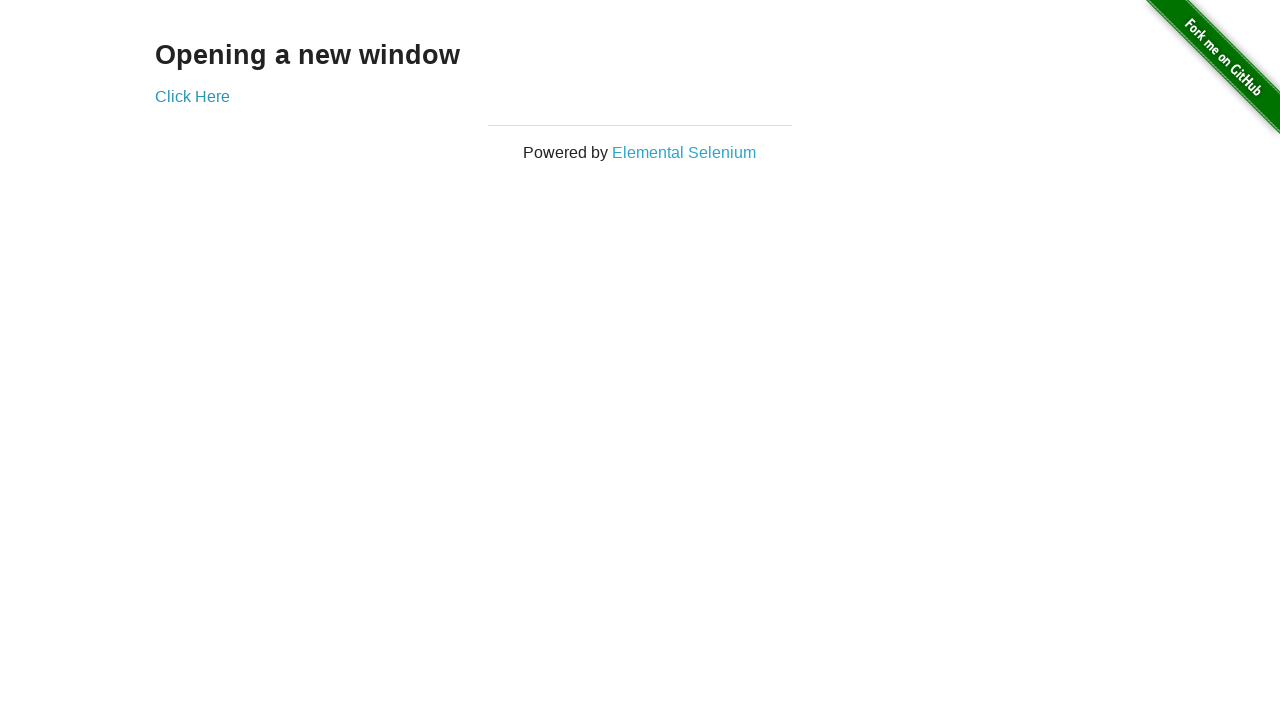

Brought focus to second tab (iteration 21)
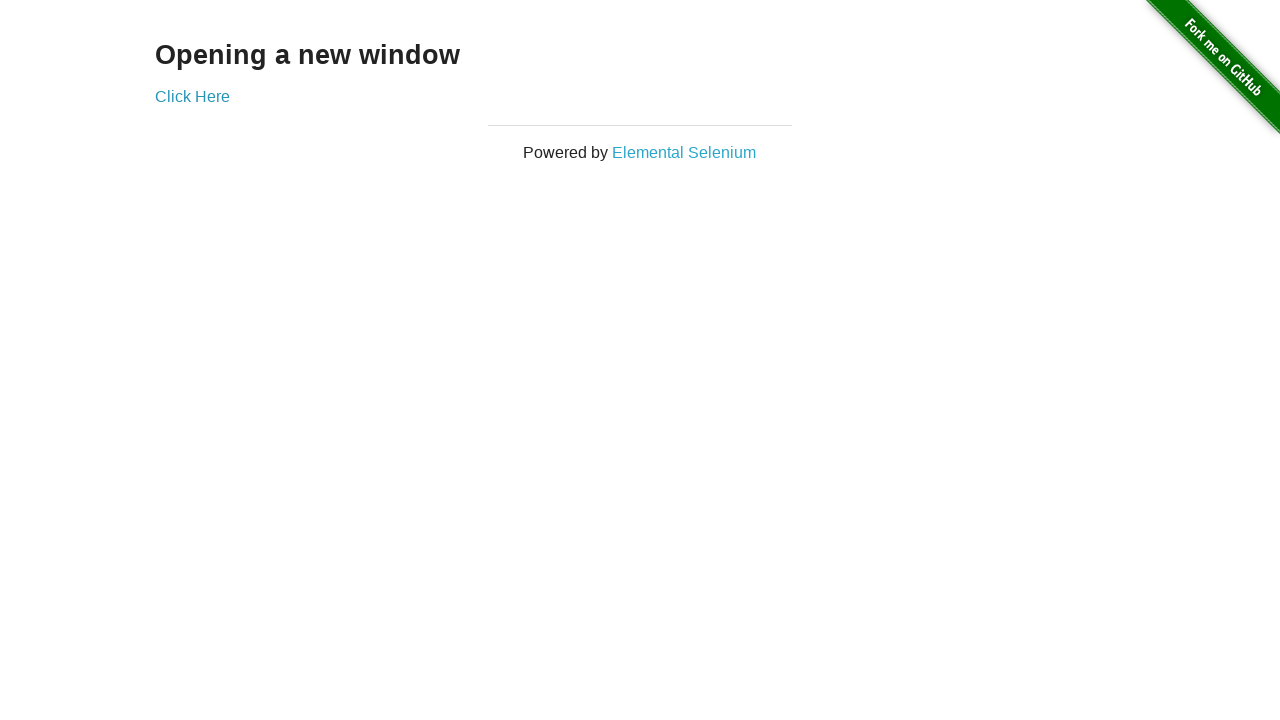

Brought focus to first tab (iteration 22)
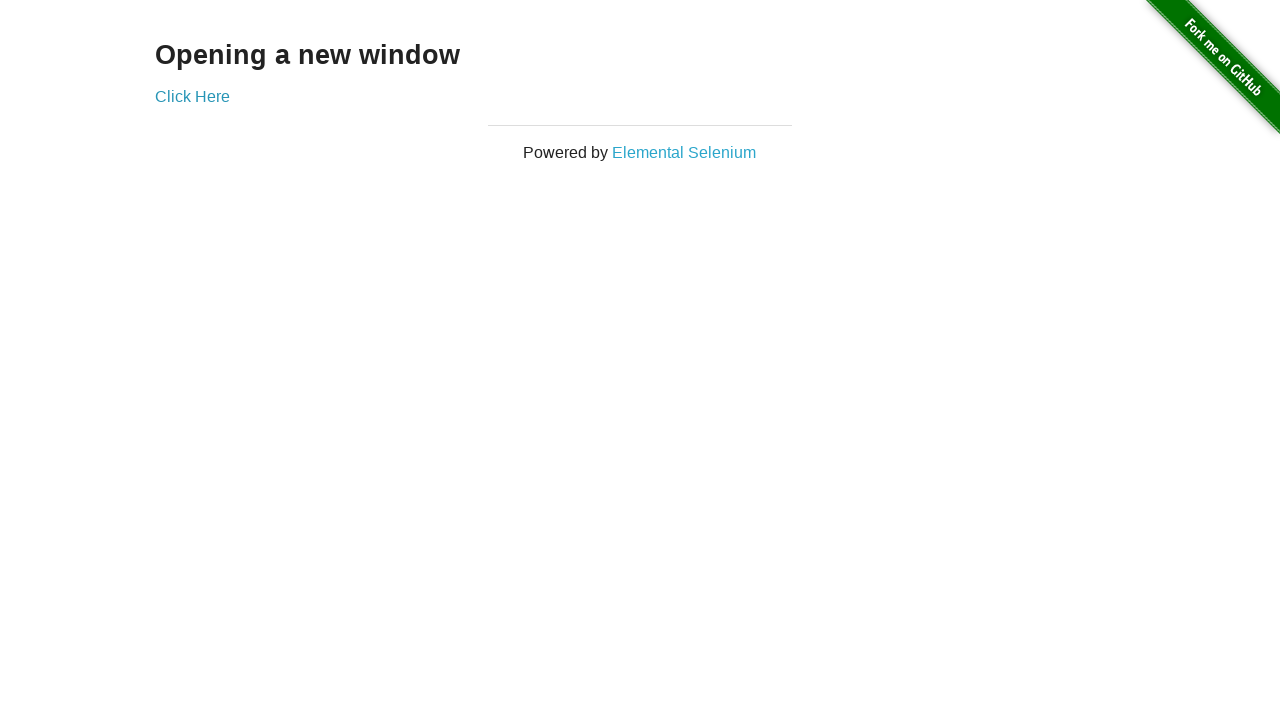

Brought focus to second tab (iteration 22)
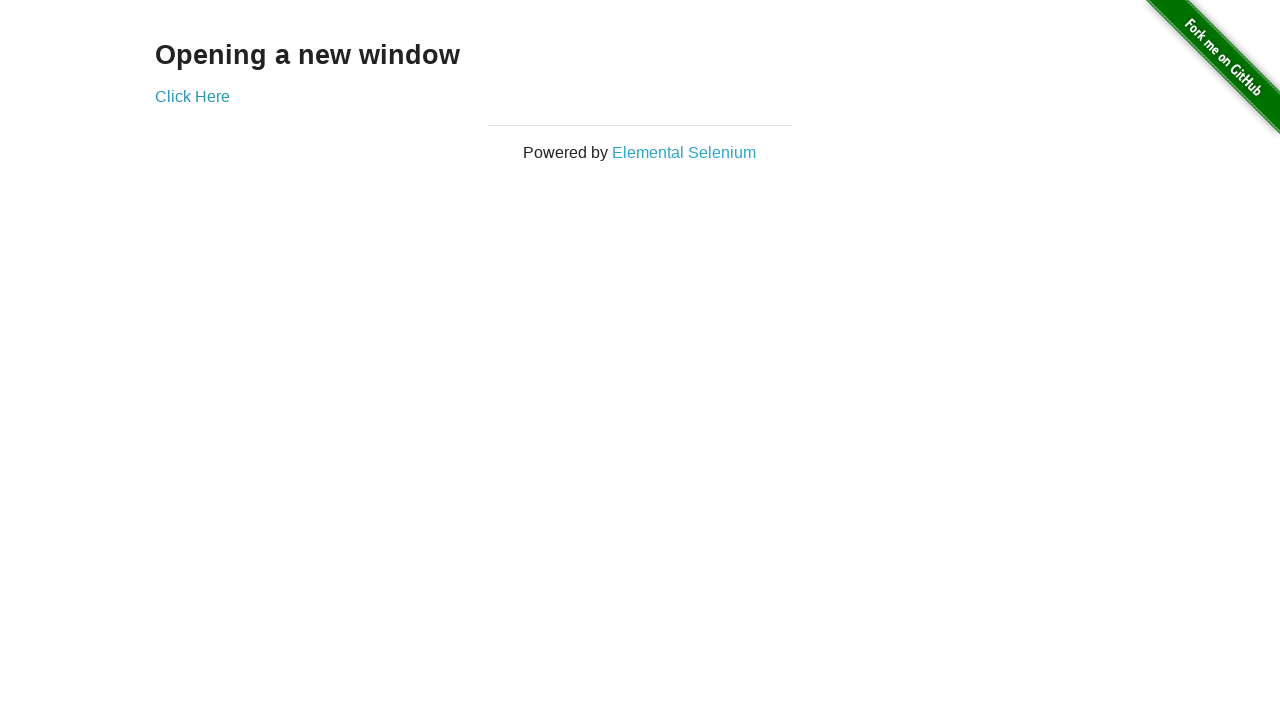

Brought focus to first tab (iteration 23)
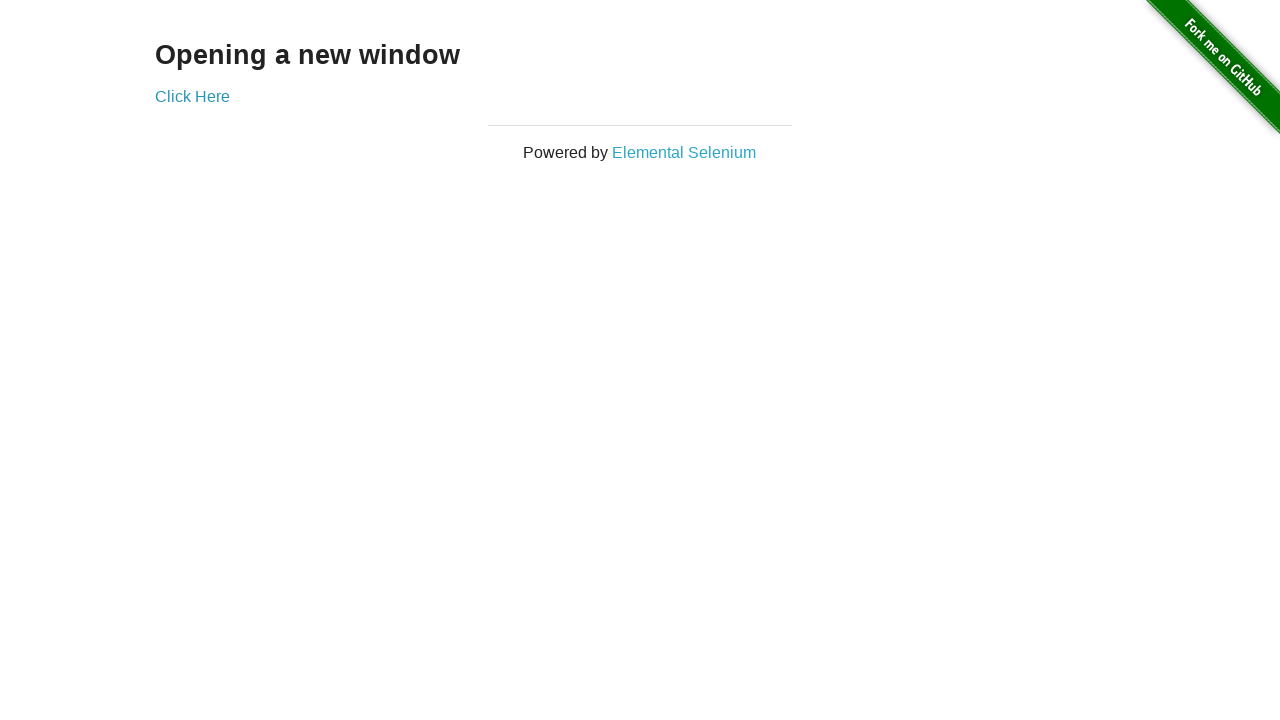

Brought focus to second tab (iteration 23)
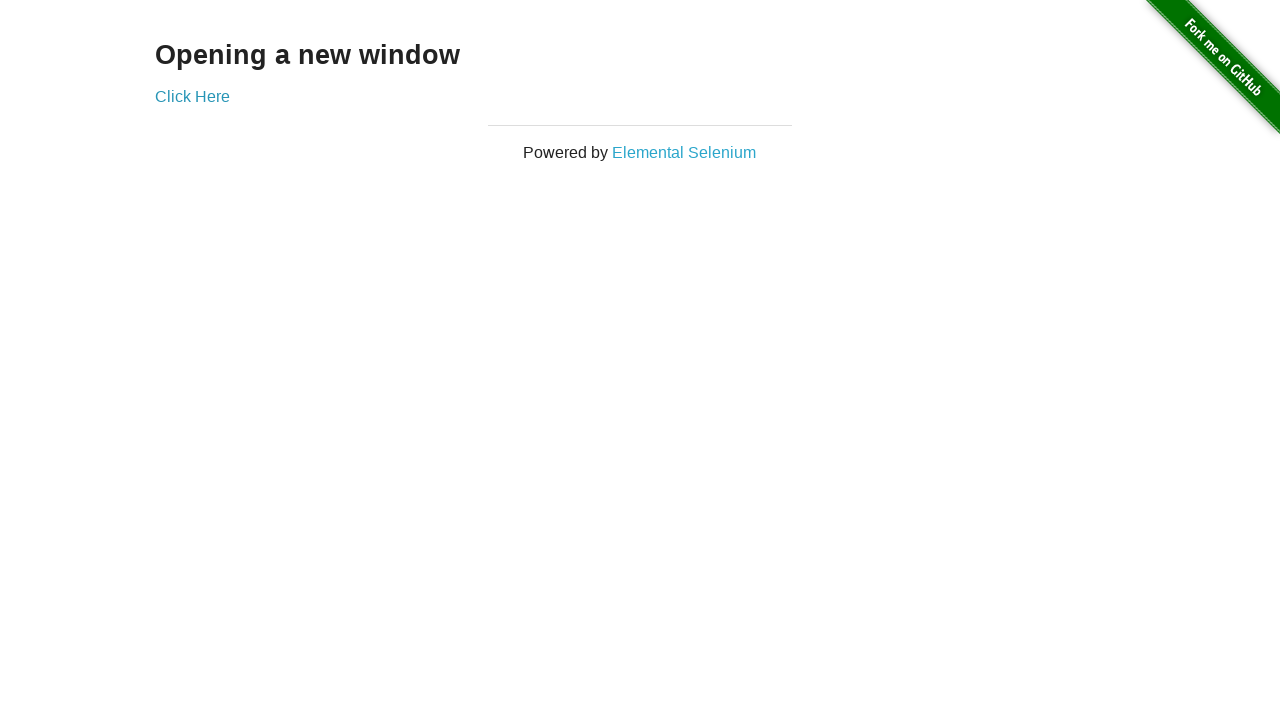

Brought focus to first tab (iteration 24)
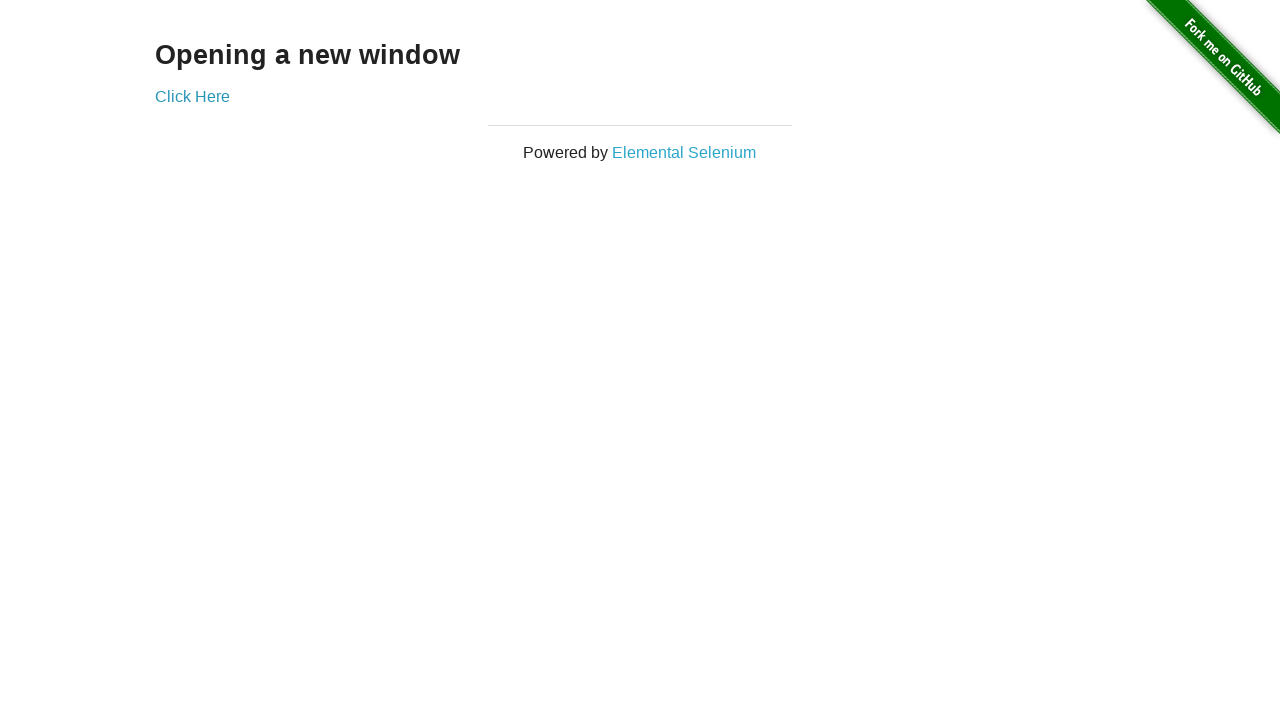

Brought focus to second tab (iteration 24)
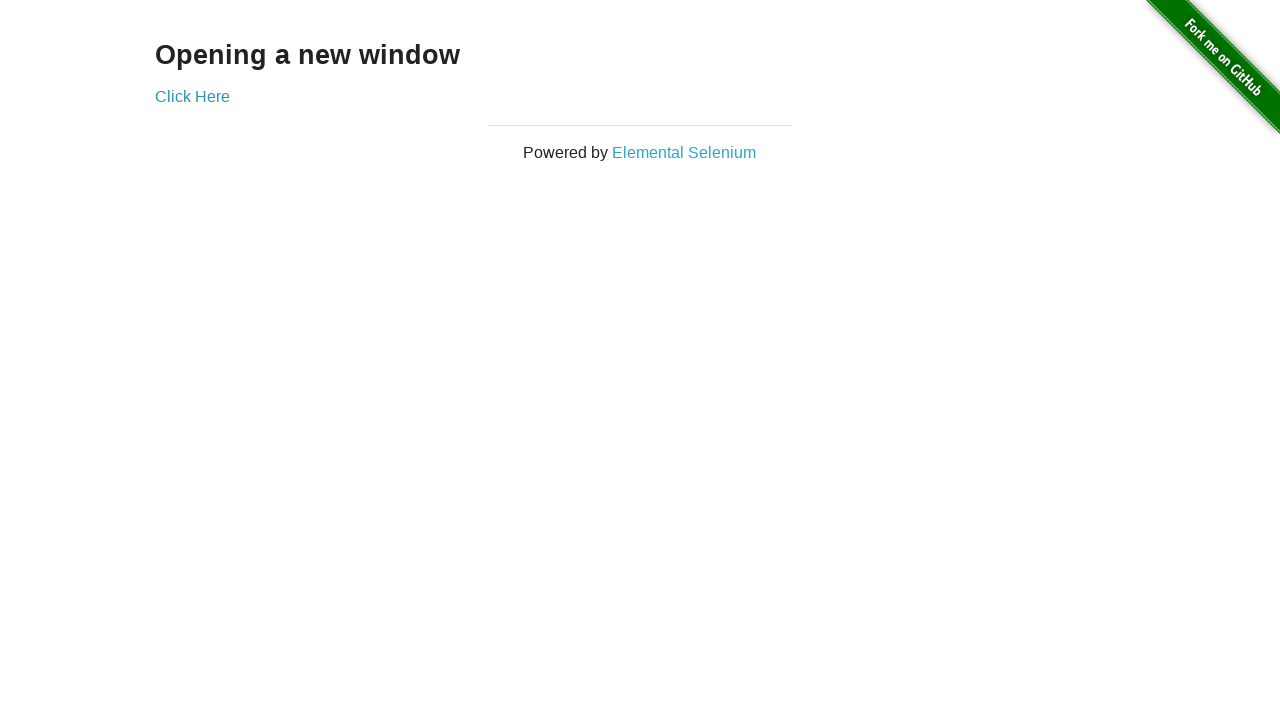

Brought focus to first tab (iteration 25)
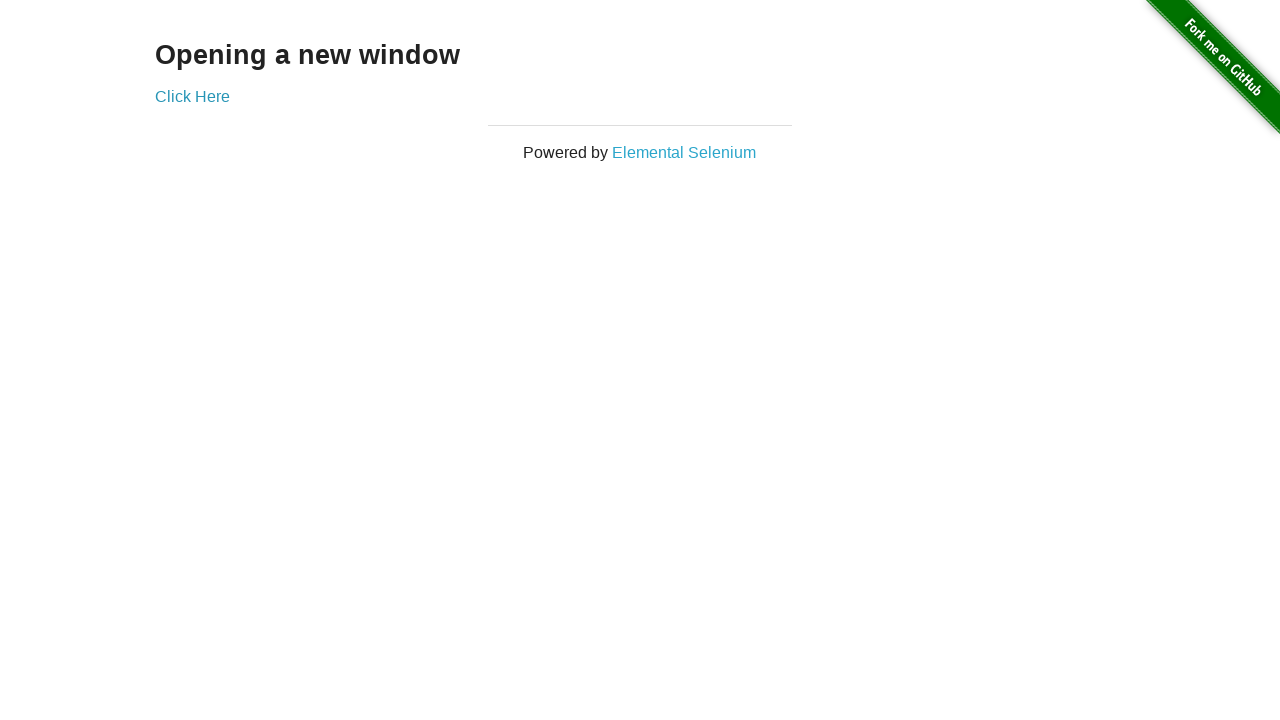

Brought focus to second tab (iteration 25)
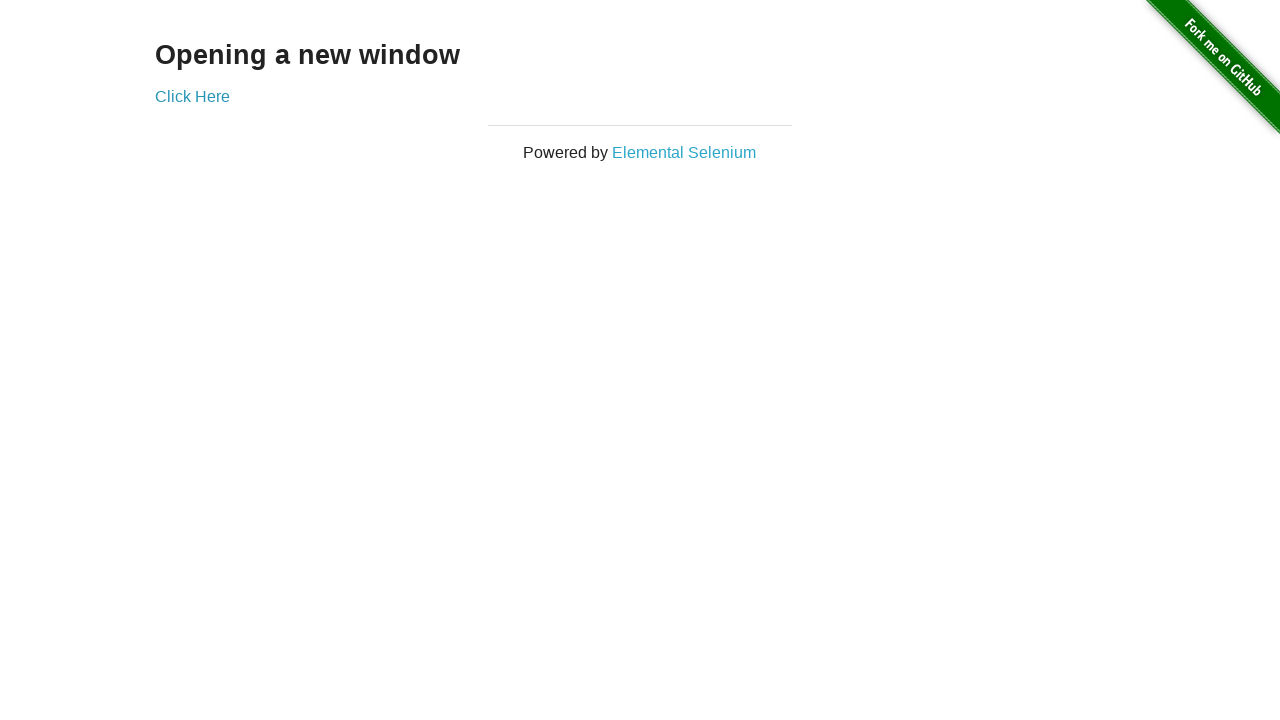

Brought focus to first tab (iteration 26)
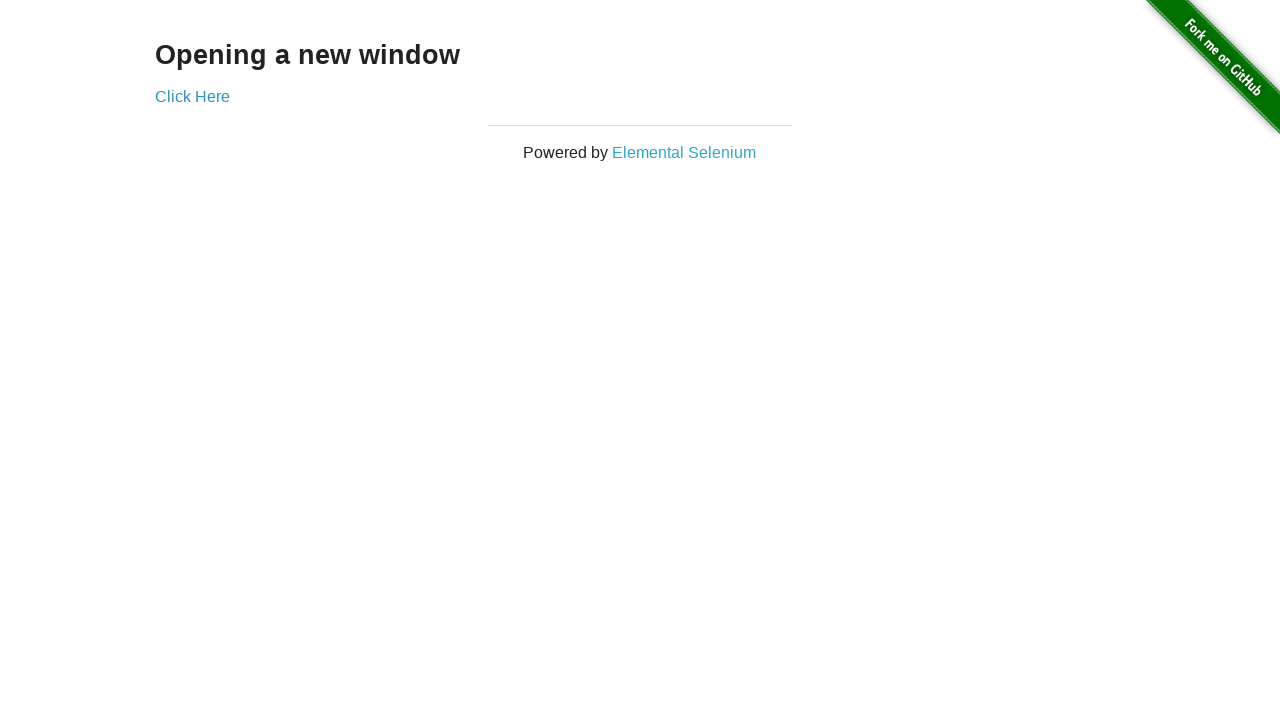

Brought focus to second tab (iteration 26)
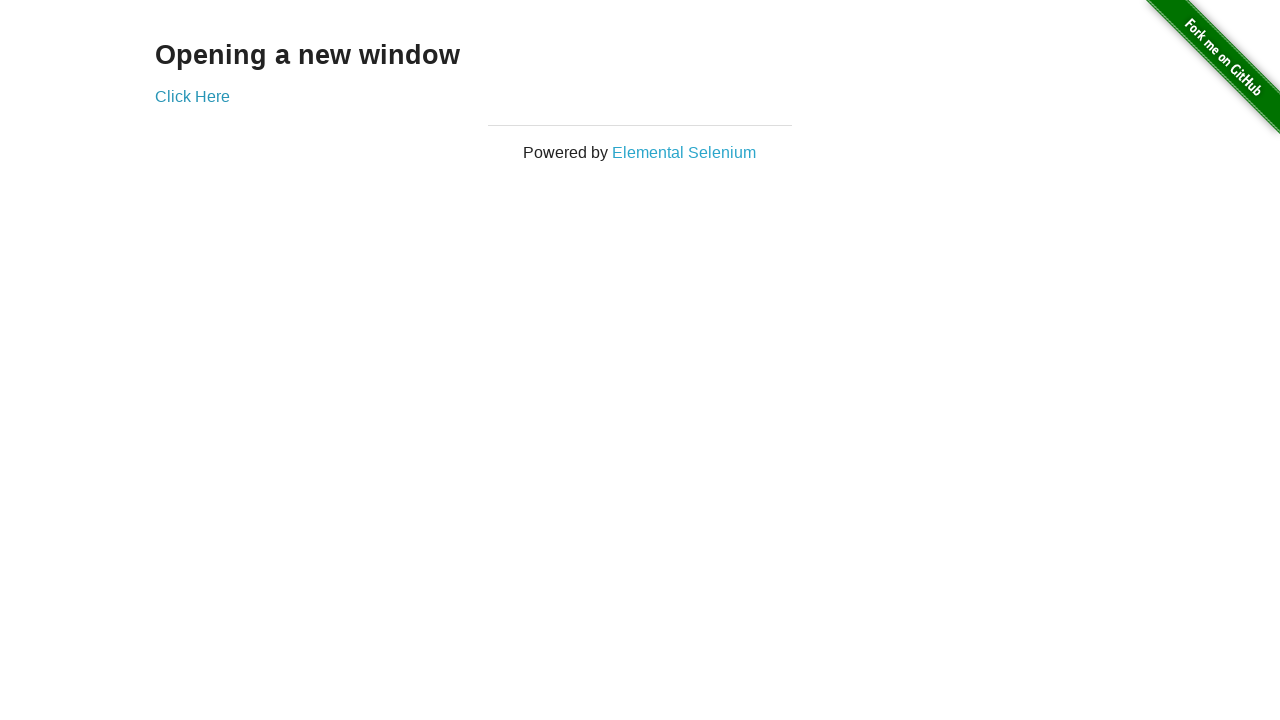

Brought focus to first tab (iteration 27)
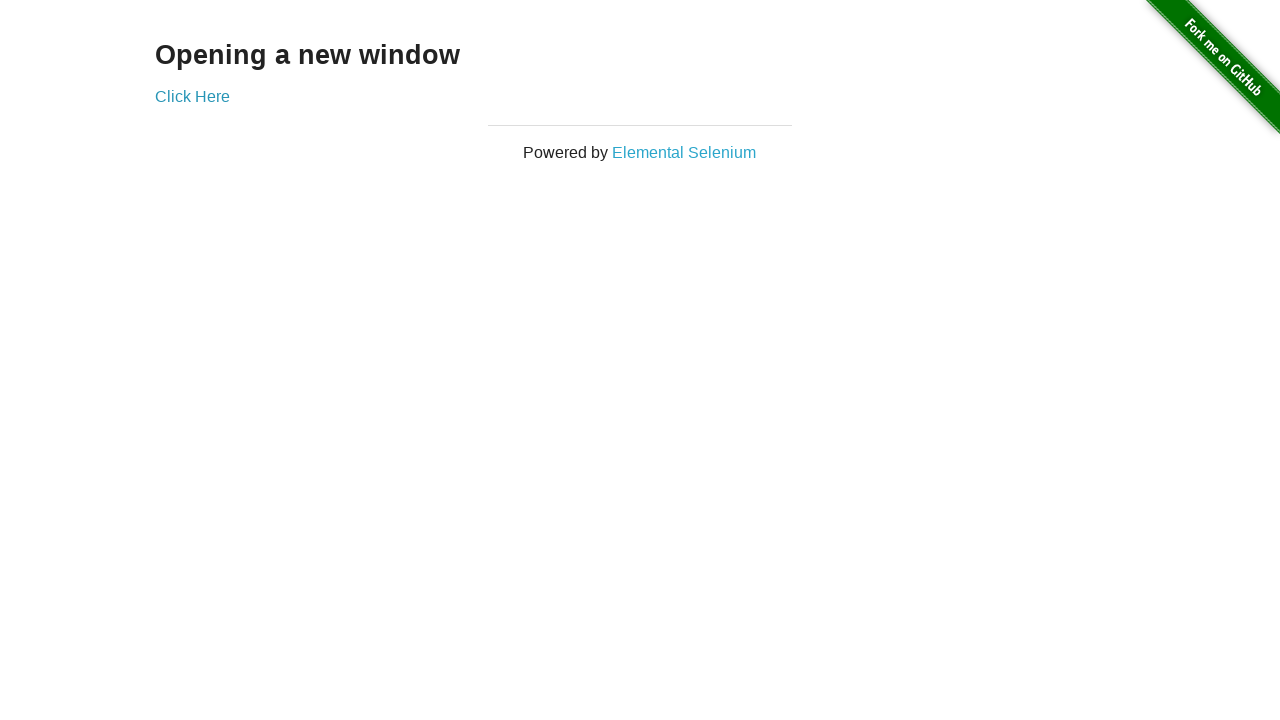

Brought focus to second tab (iteration 27)
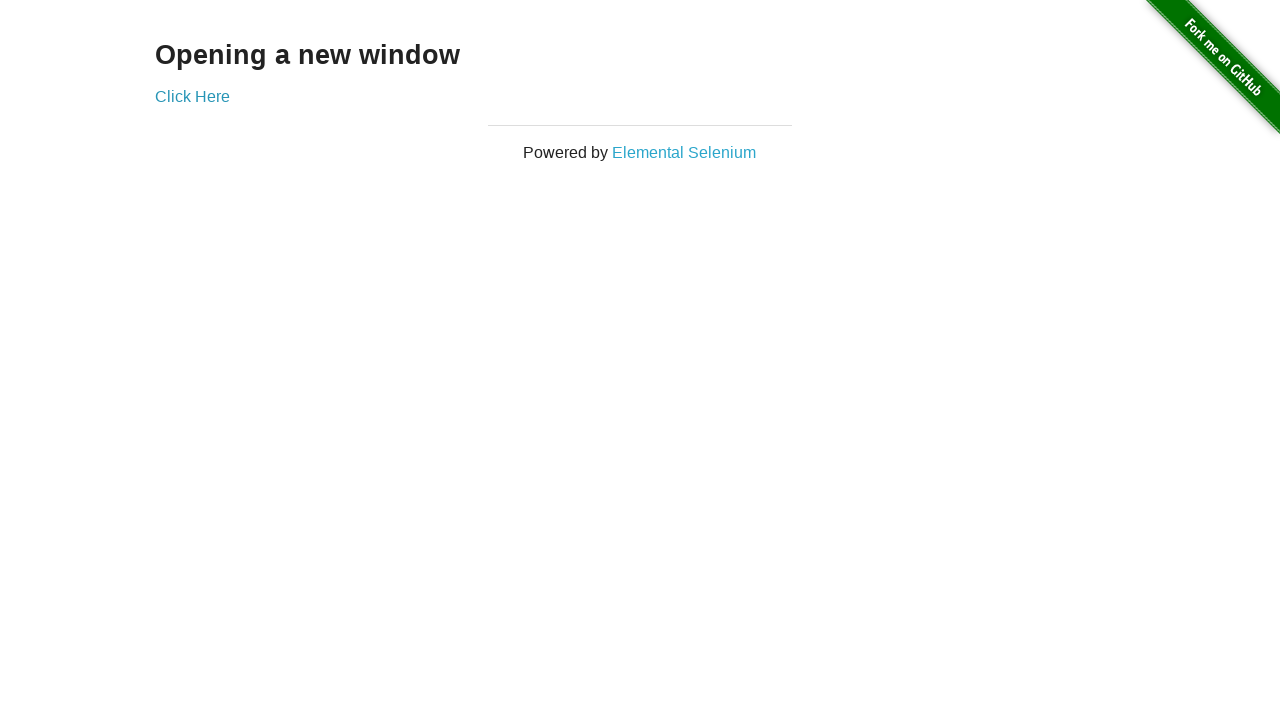

Brought focus to first tab (iteration 28)
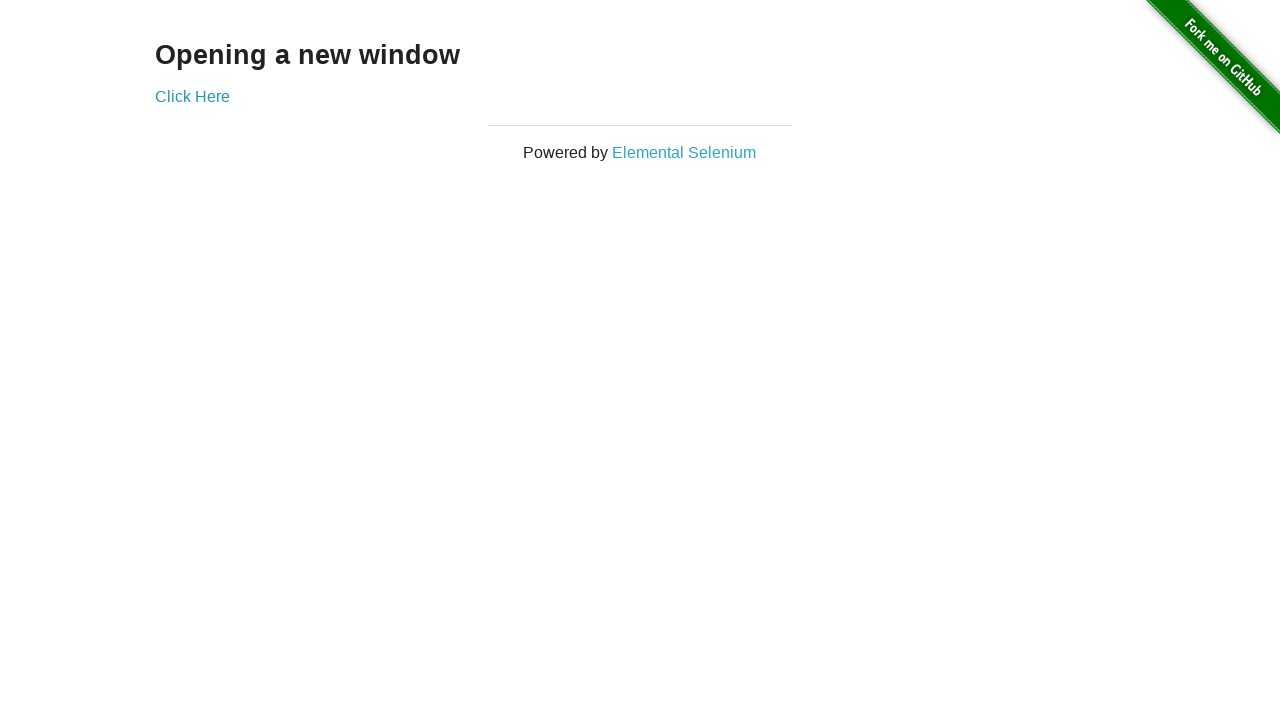

Brought focus to second tab (iteration 28)
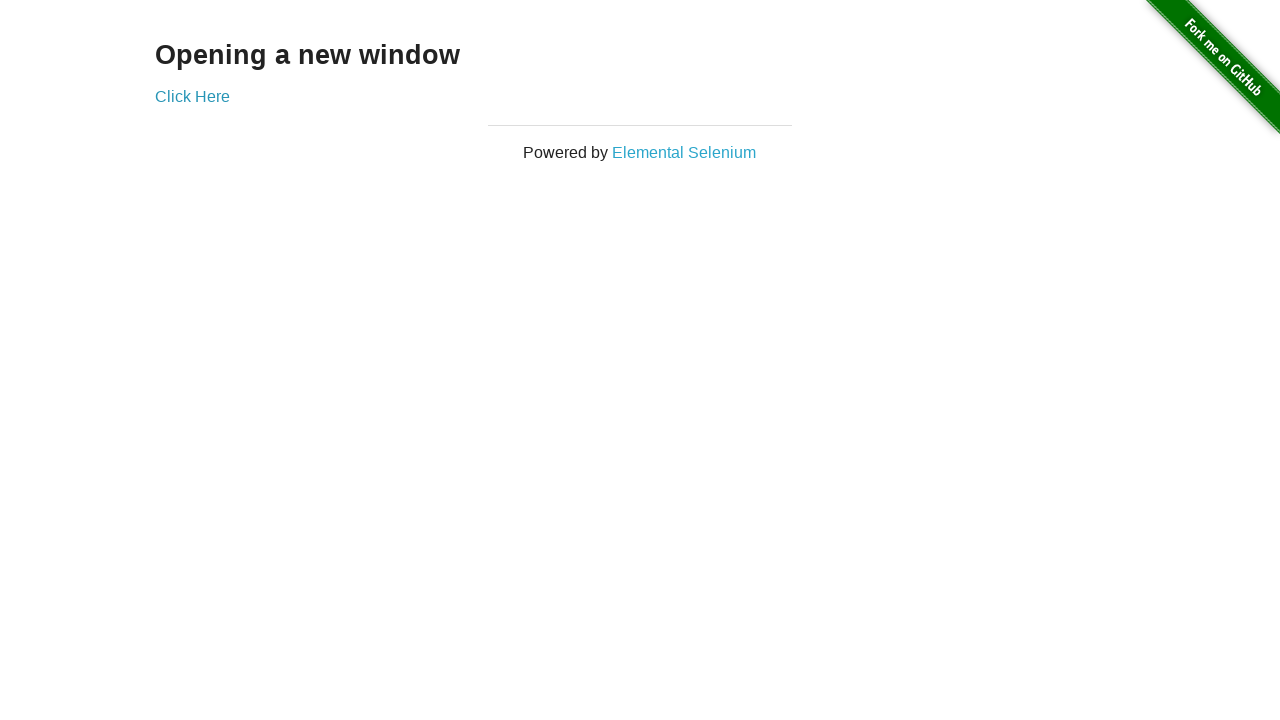

Brought focus to first tab (iteration 29)
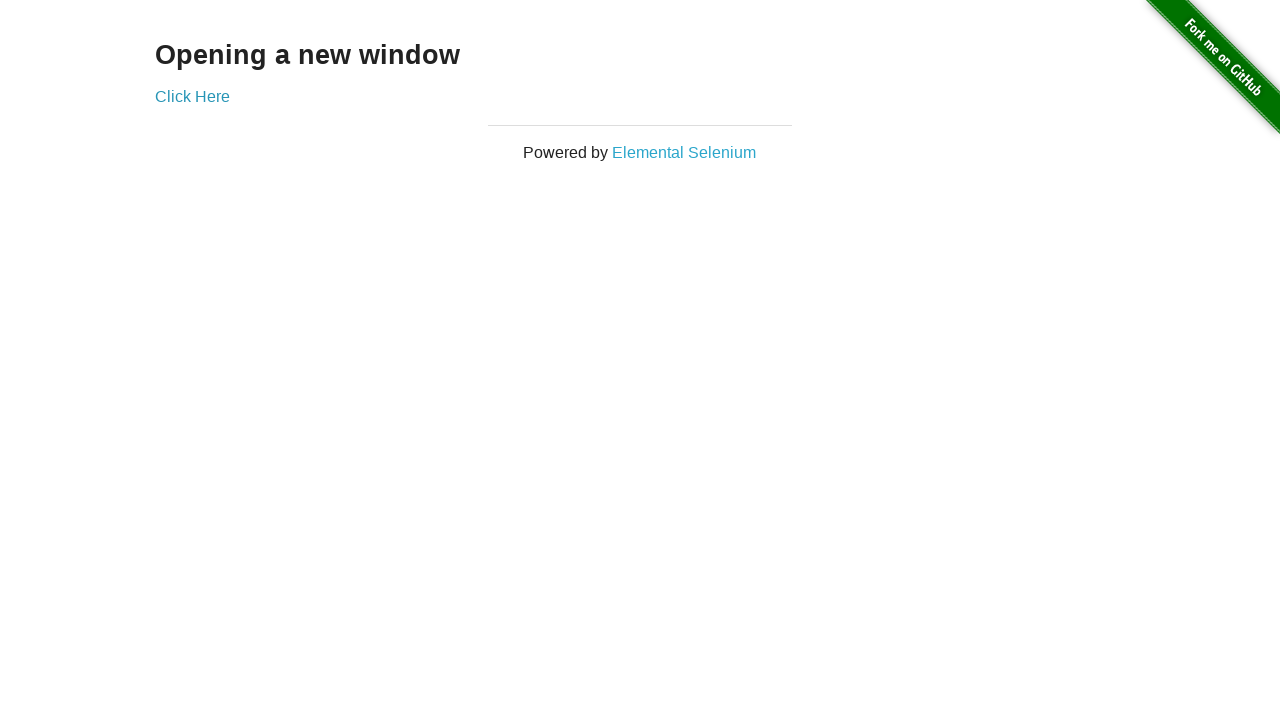

Brought focus to second tab (iteration 29)
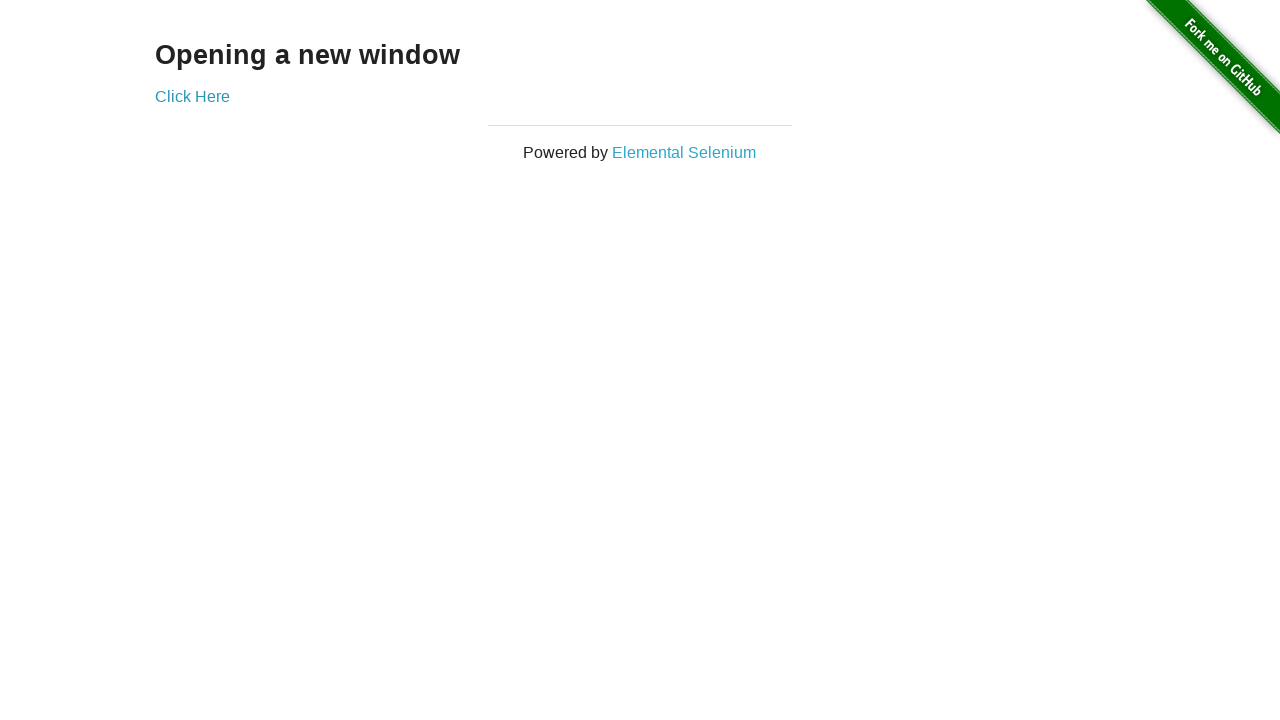

Brought focus to first tab (iteration 30)
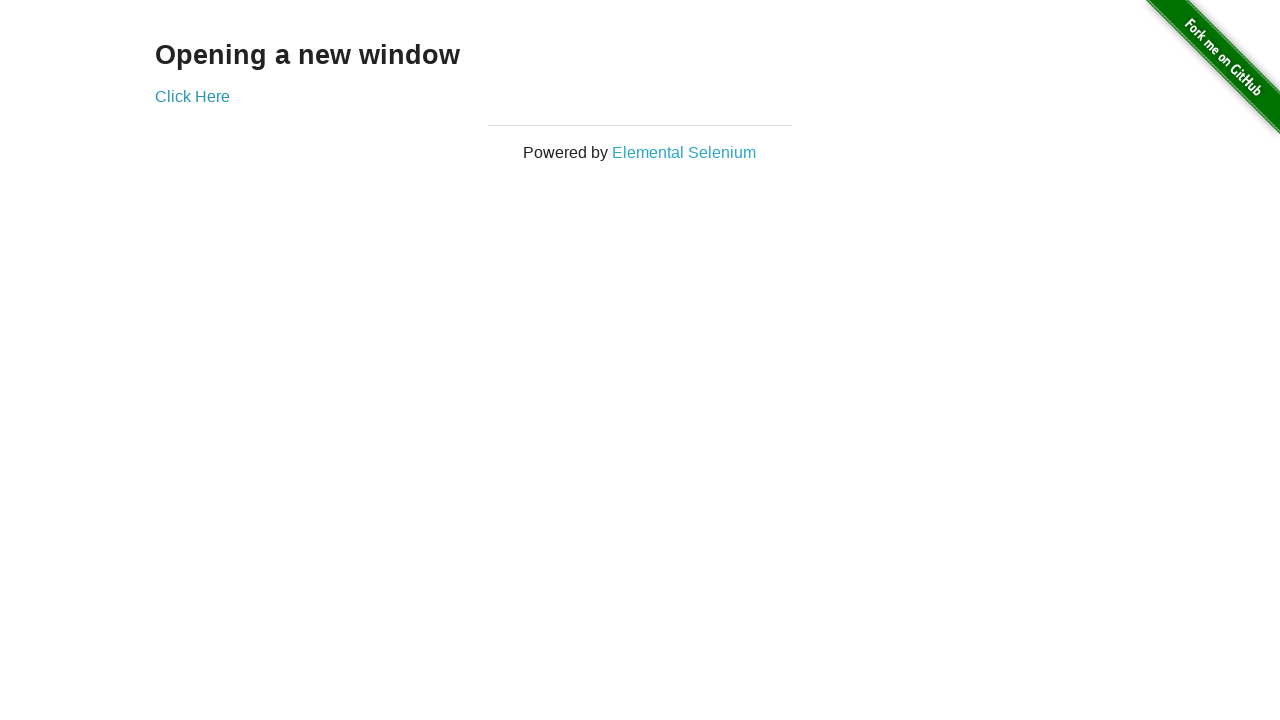

Brought focus to second tab (iteration 30)
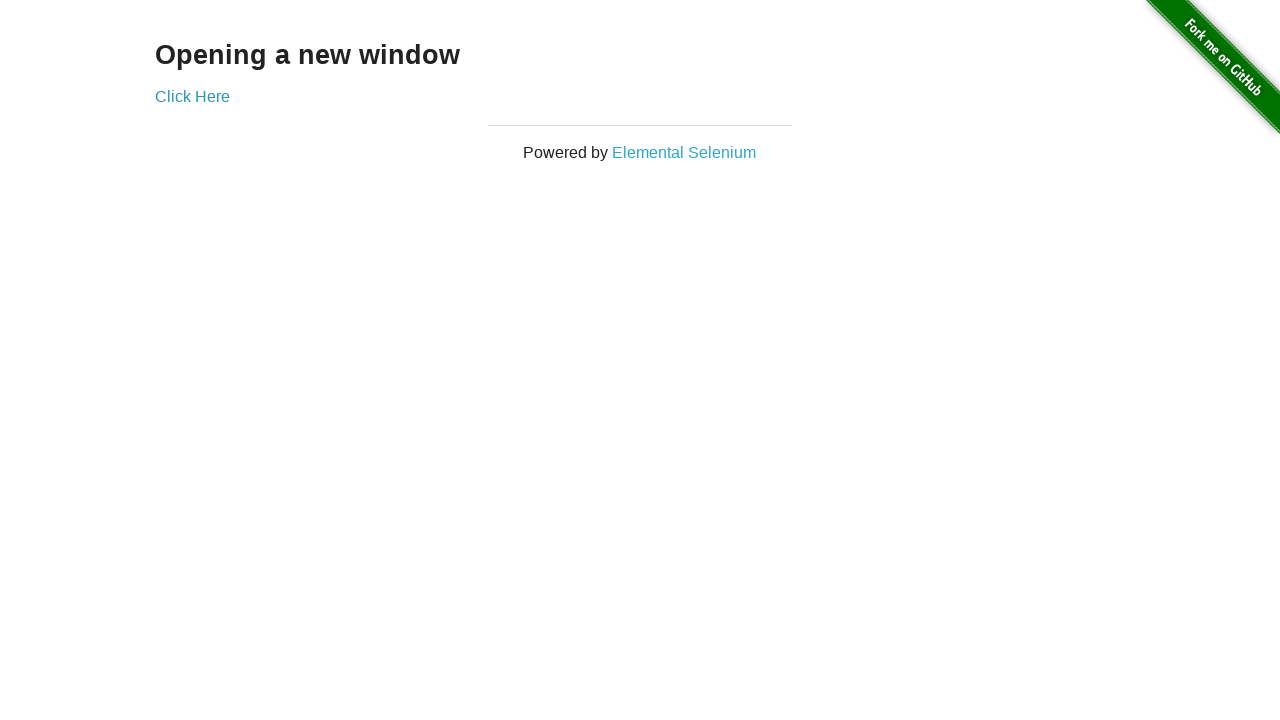

Brought focus to first tab (iteration 31)
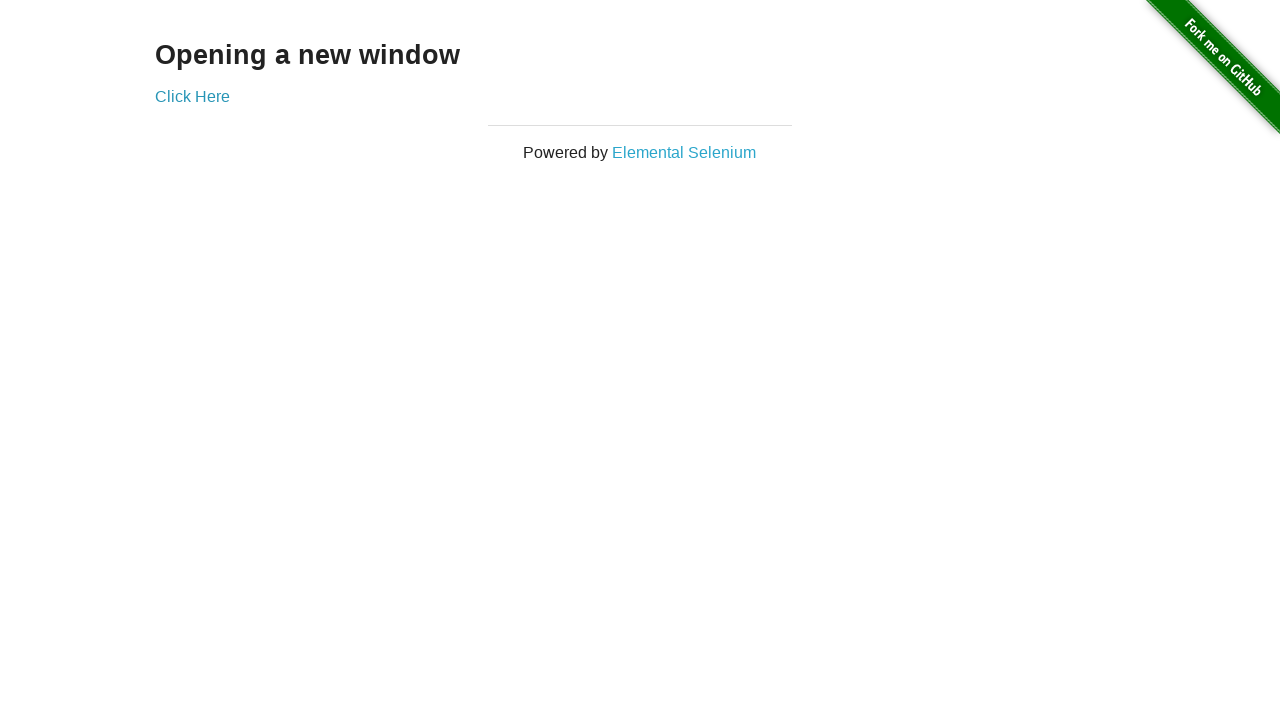

Brought focus to second tab (iteration 31)
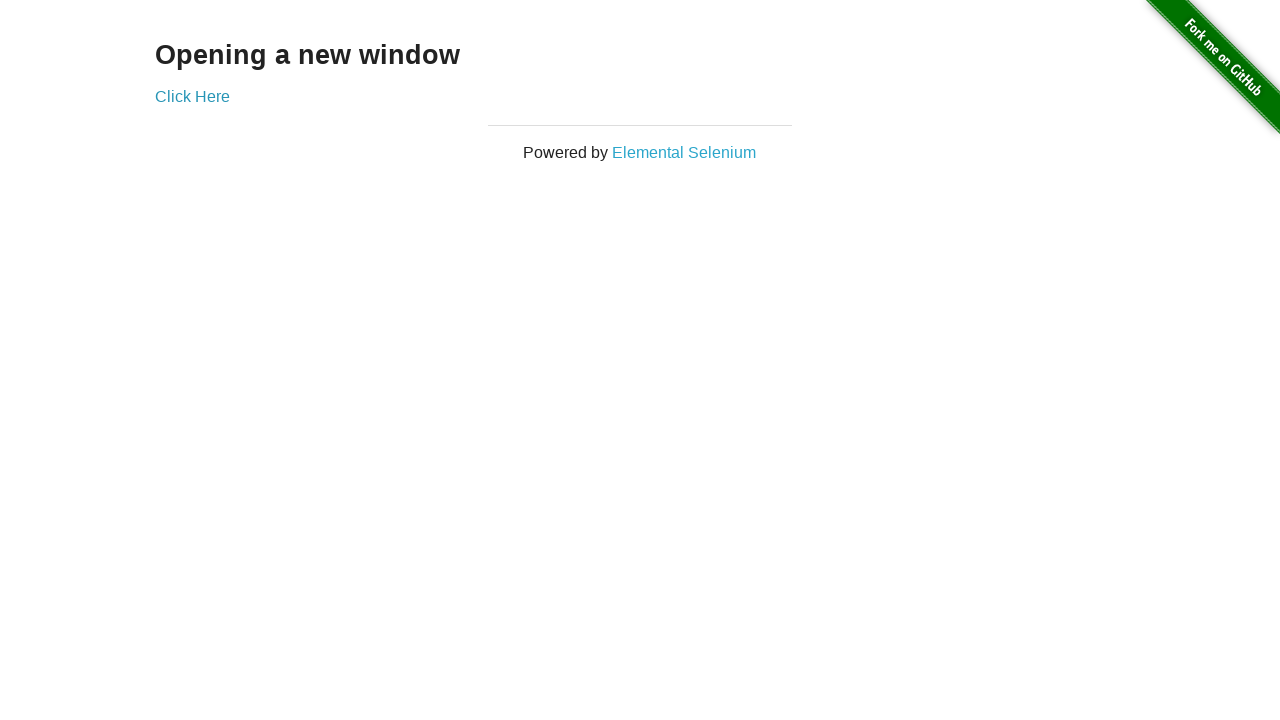

Brought focus to first tab (iteration 32)
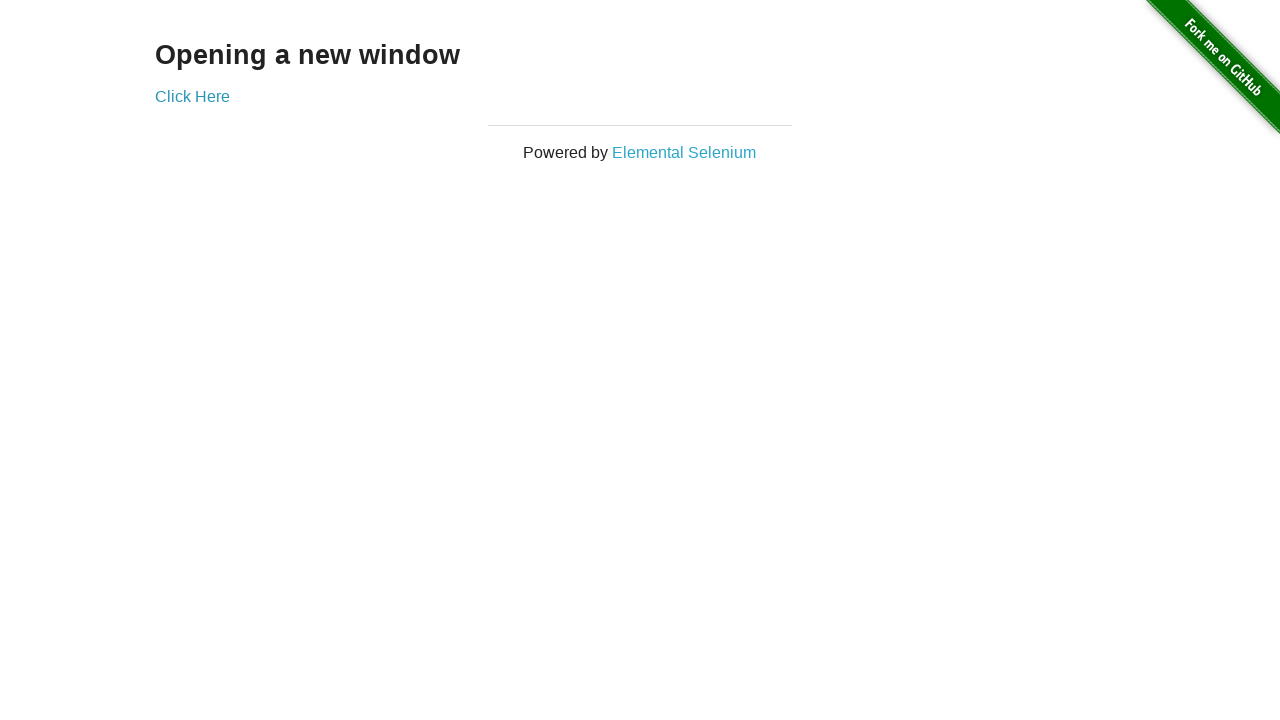

Brought focus to second tab (iteration 32)
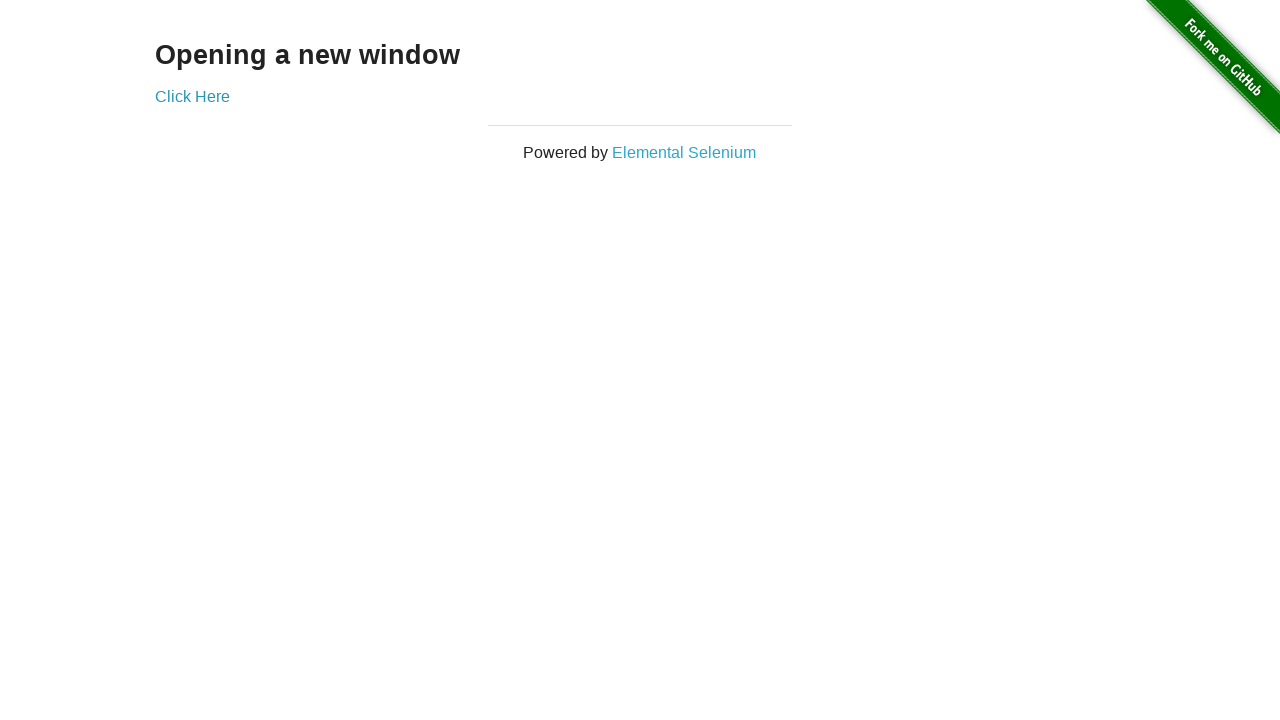

Brought focus to first tab (iteration 33)
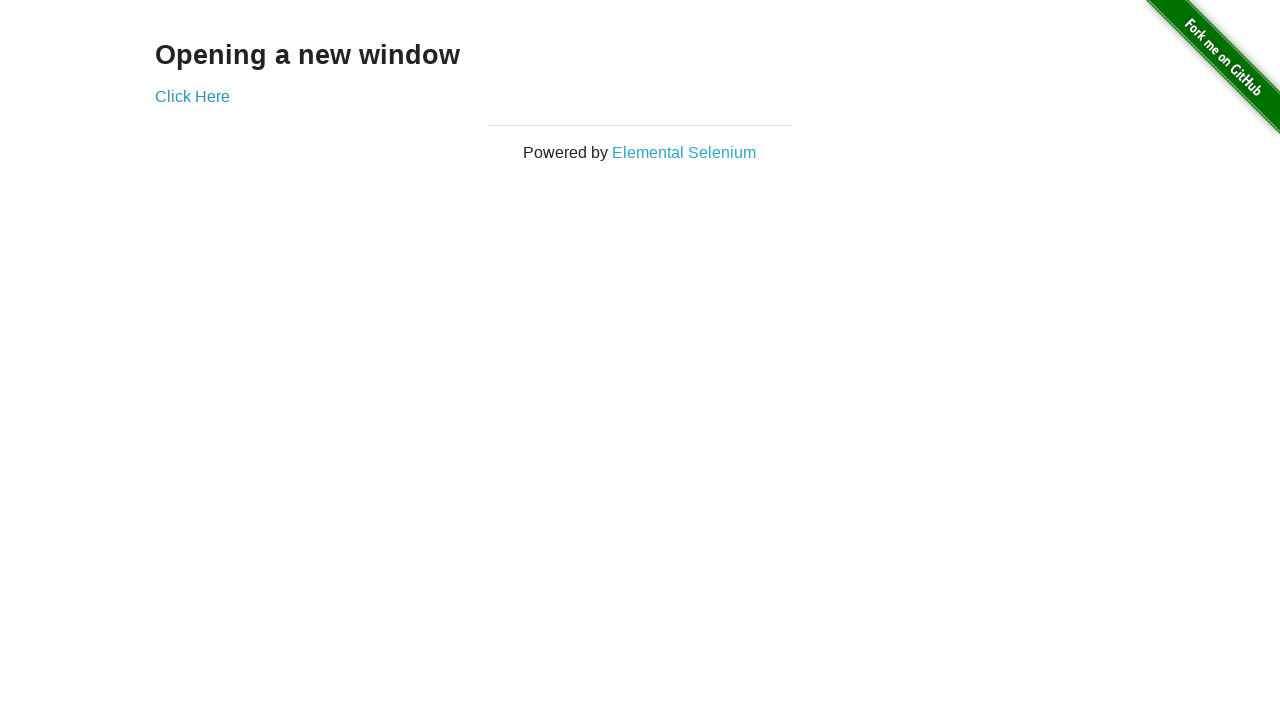

Brought focus to second tab (iteration 33)
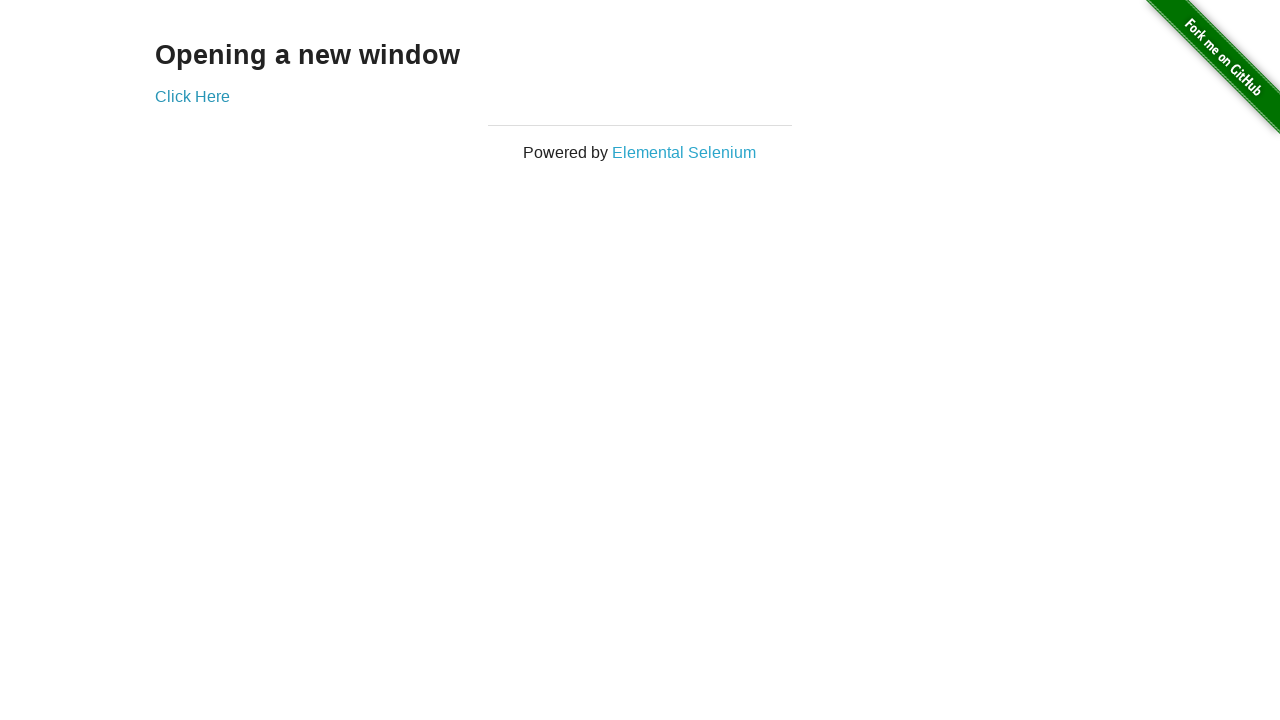

Brought focus to first tab (iteration 34)
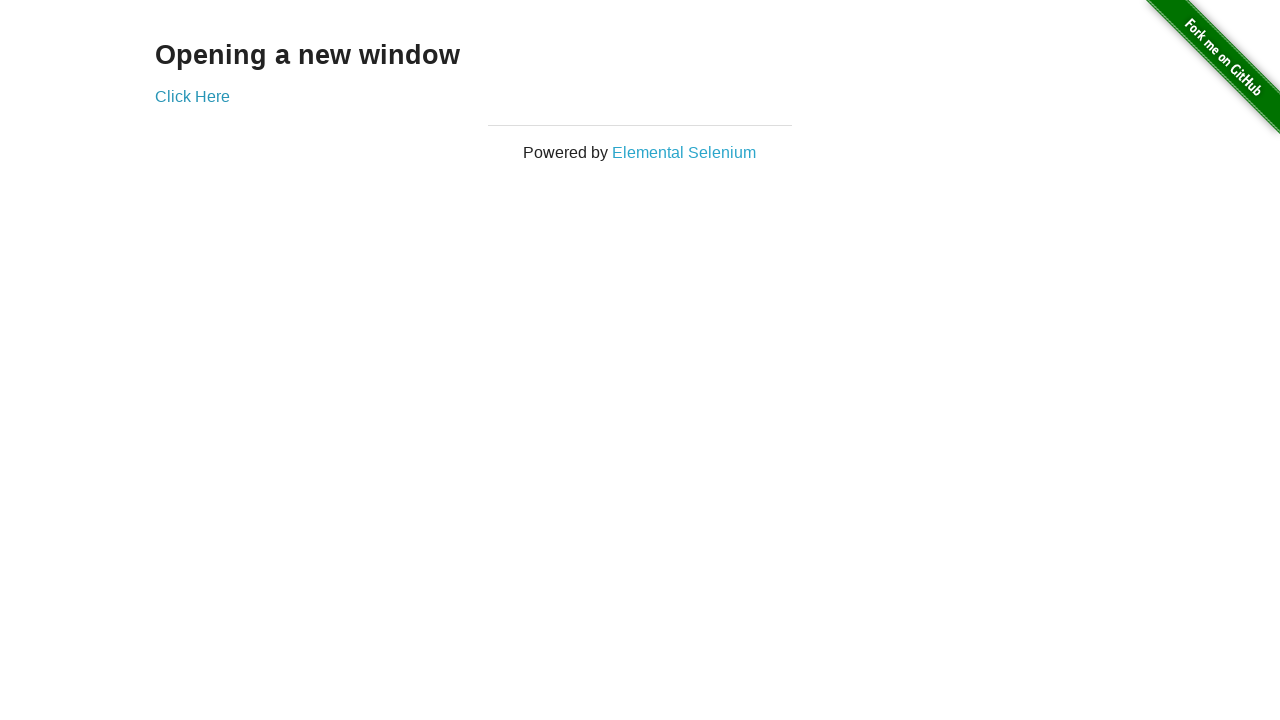

Brought focus to second tab (iteration 34)
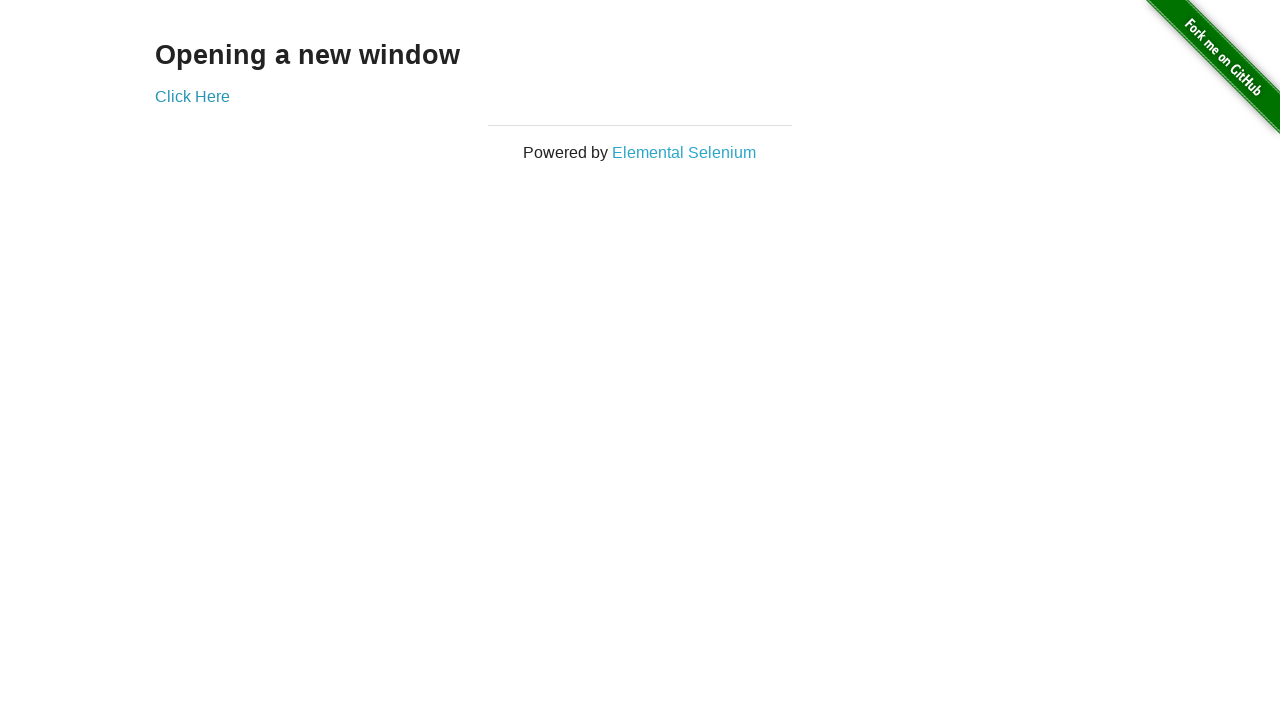

Brought focus to first tab (iteration 35)
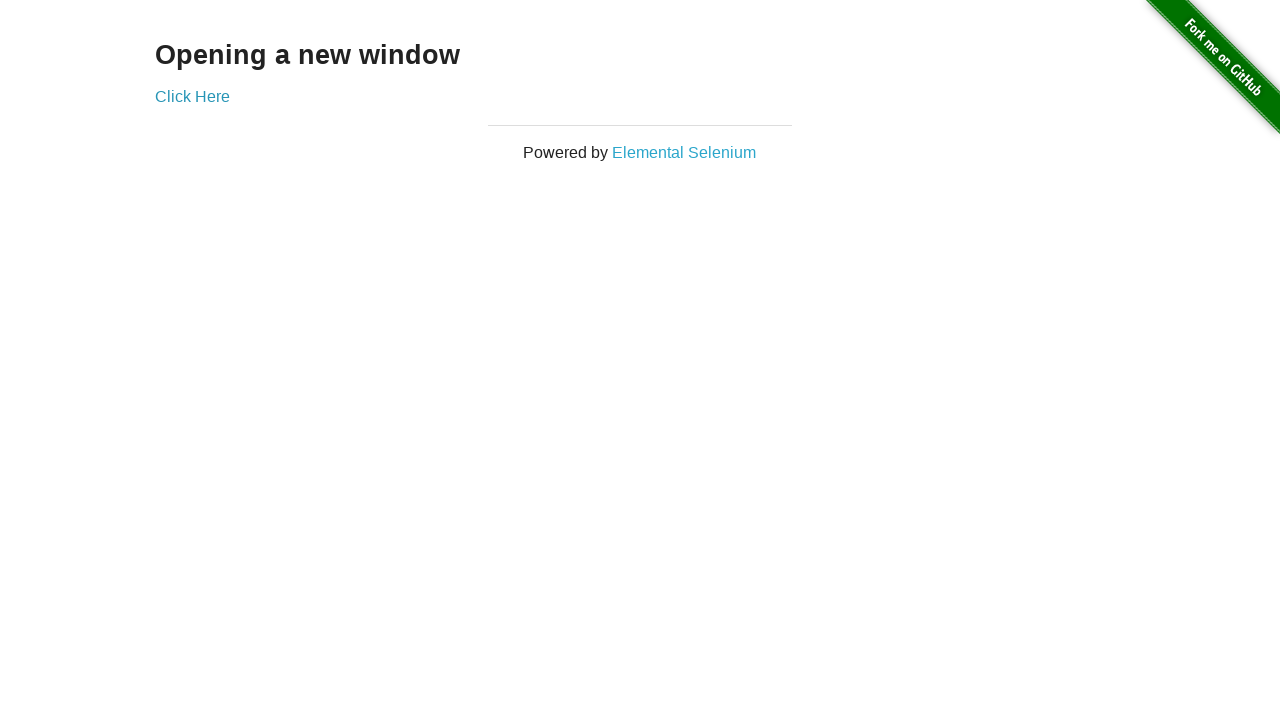

Brought focus to second tab (iteration 35)
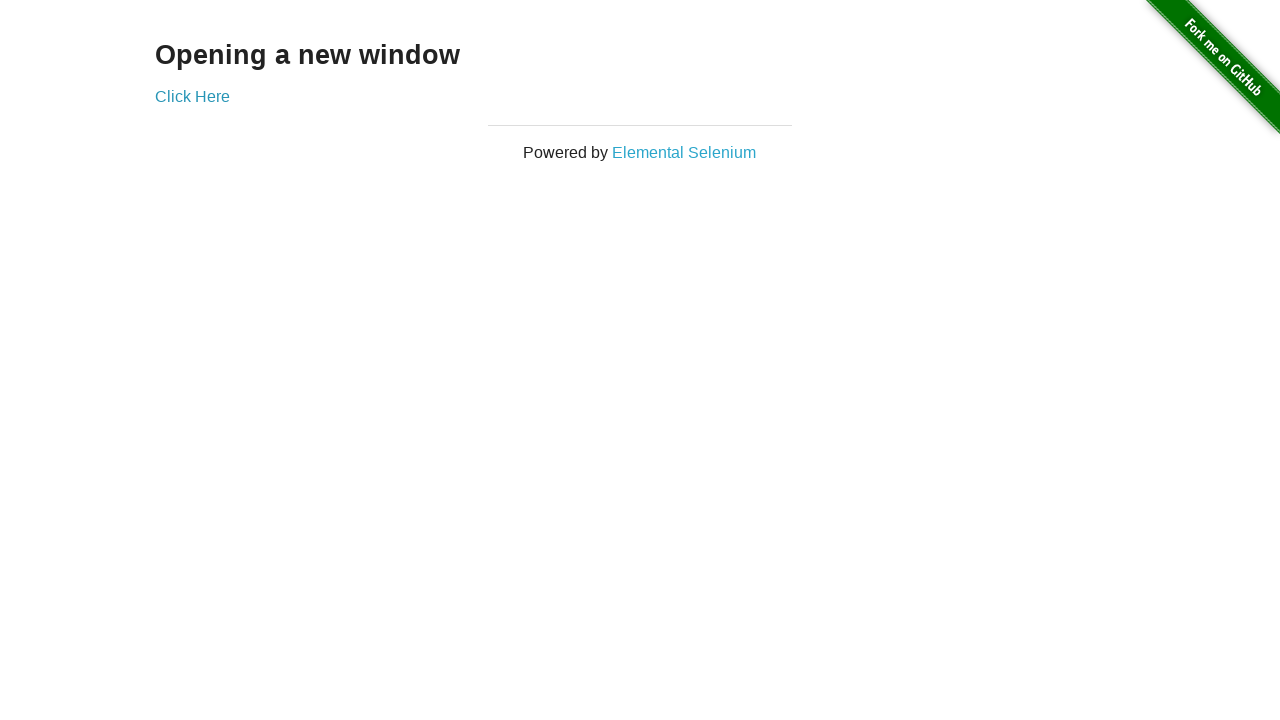

Brought focus to first tab (iteration 36)
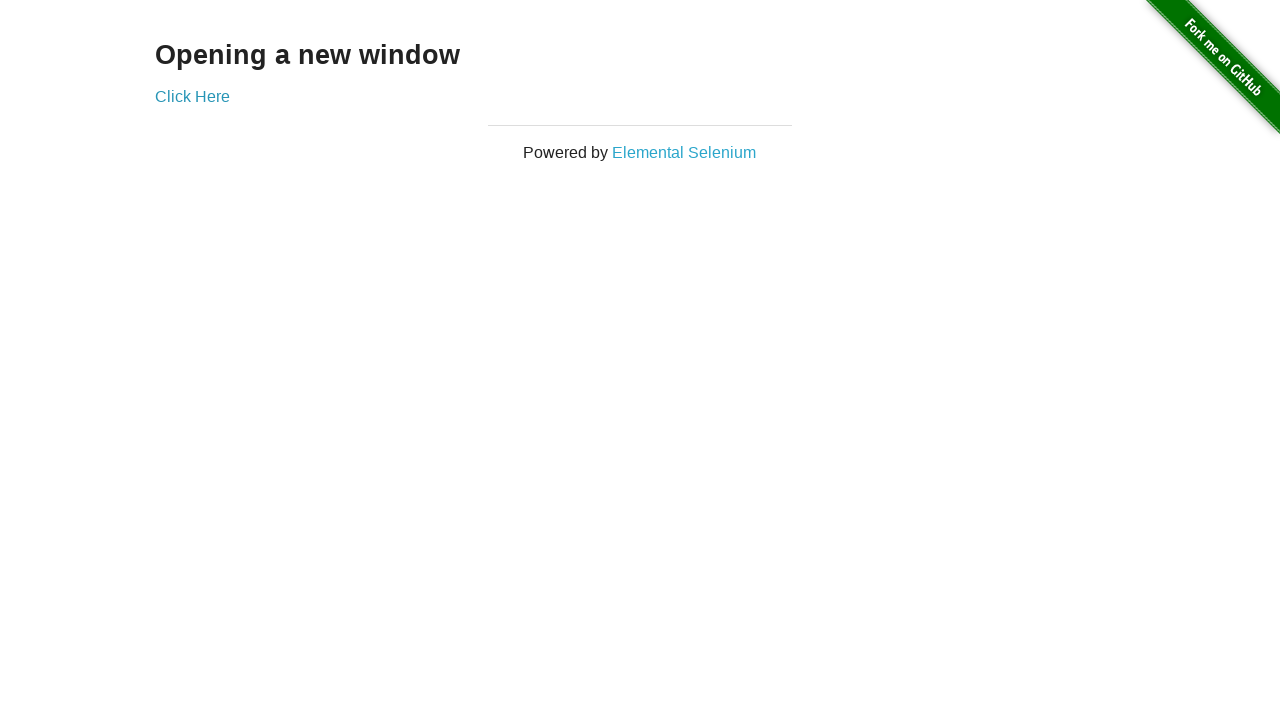

Brought focus to second tab (iteration 36)
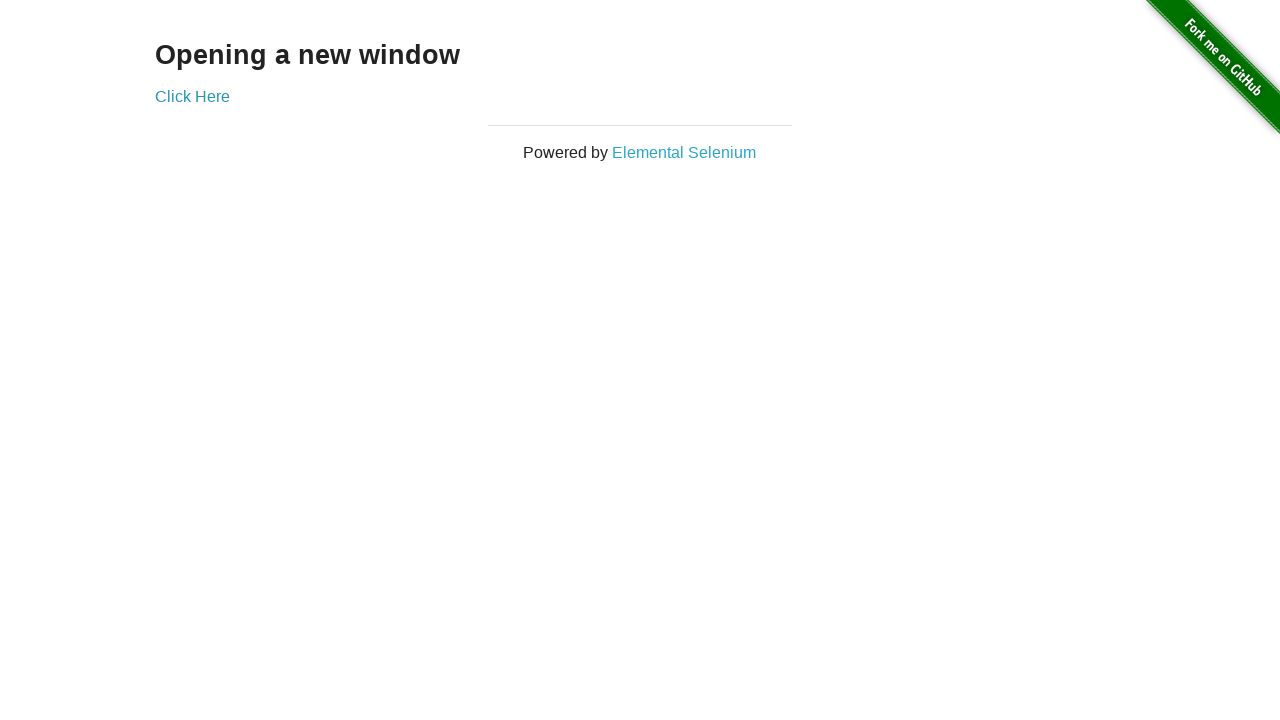

Brought focus to first tab (iteration 37)
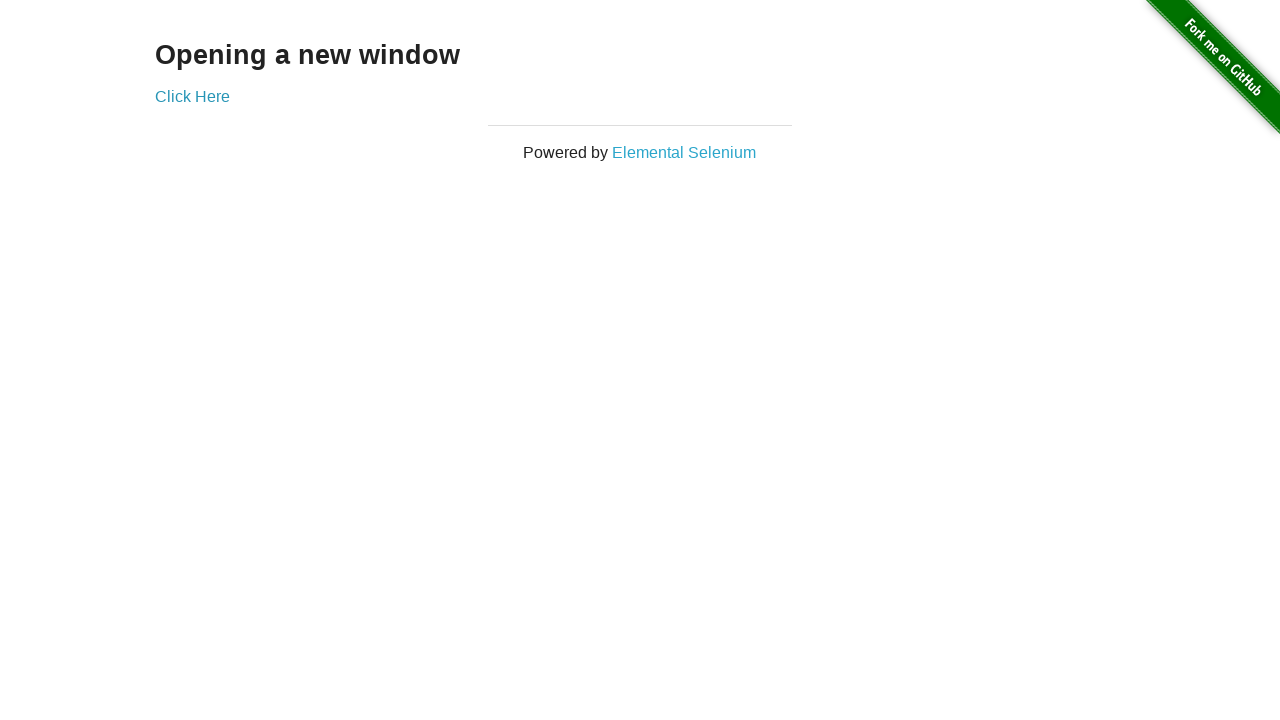

Brought focus to second tab (iteration 37)
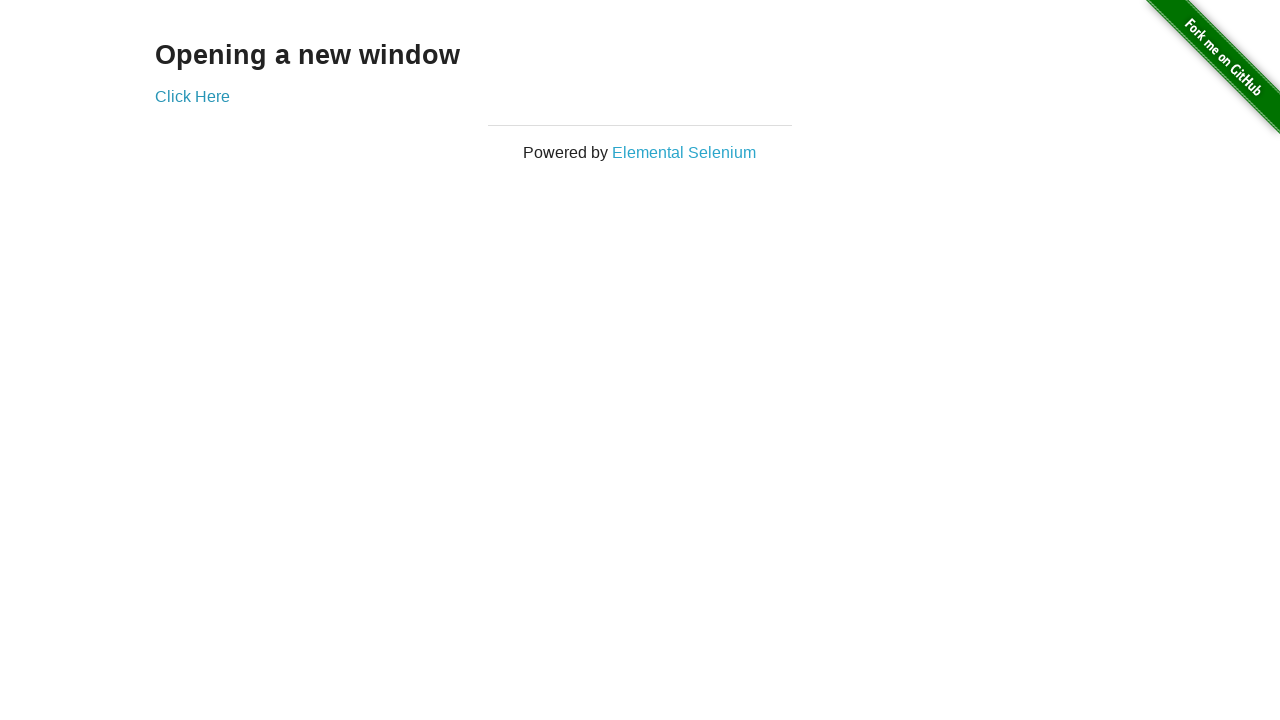

Brought focus to first tab (iteration 38)
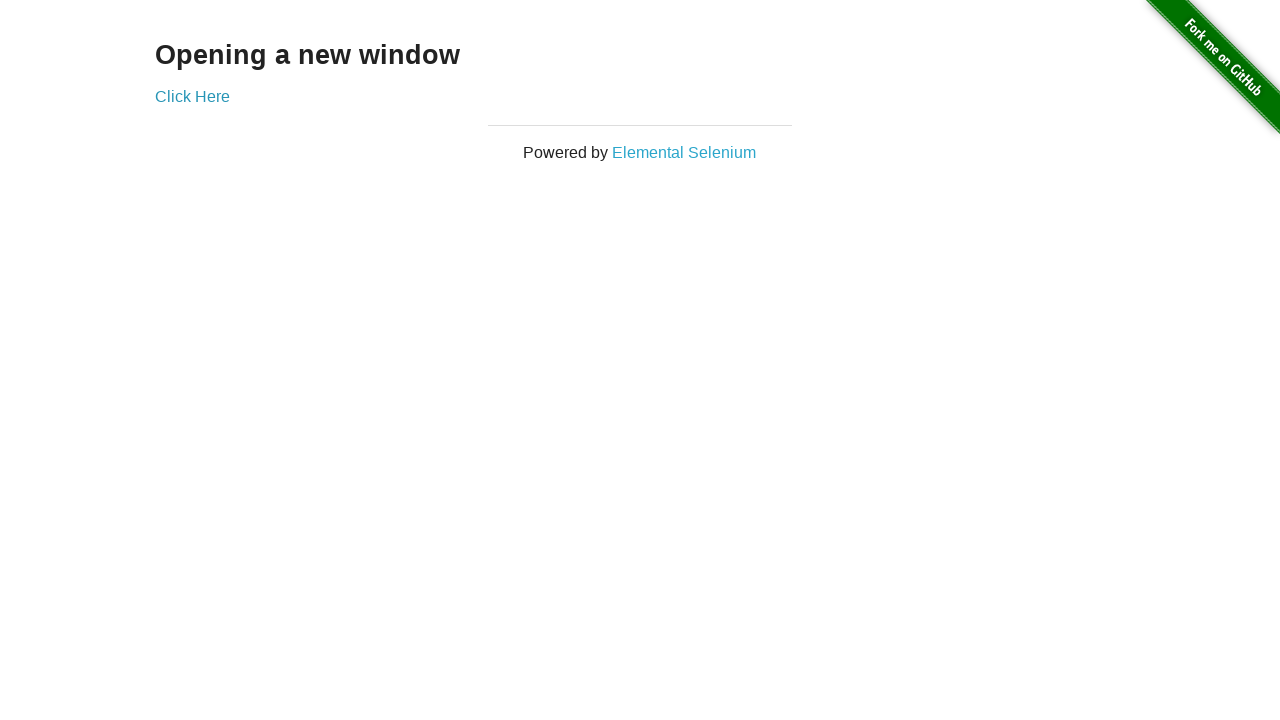

Brought focus to second tab (iteration 38)
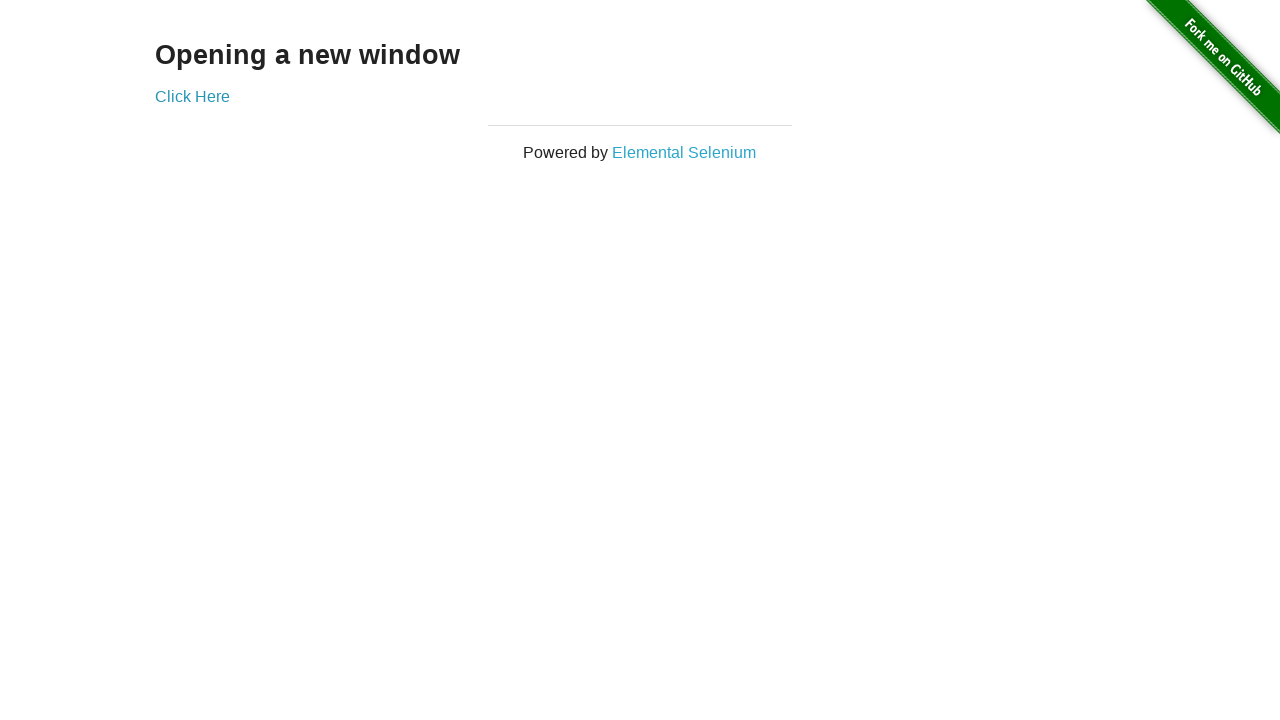

Brought focus to first tab (iteration 39)
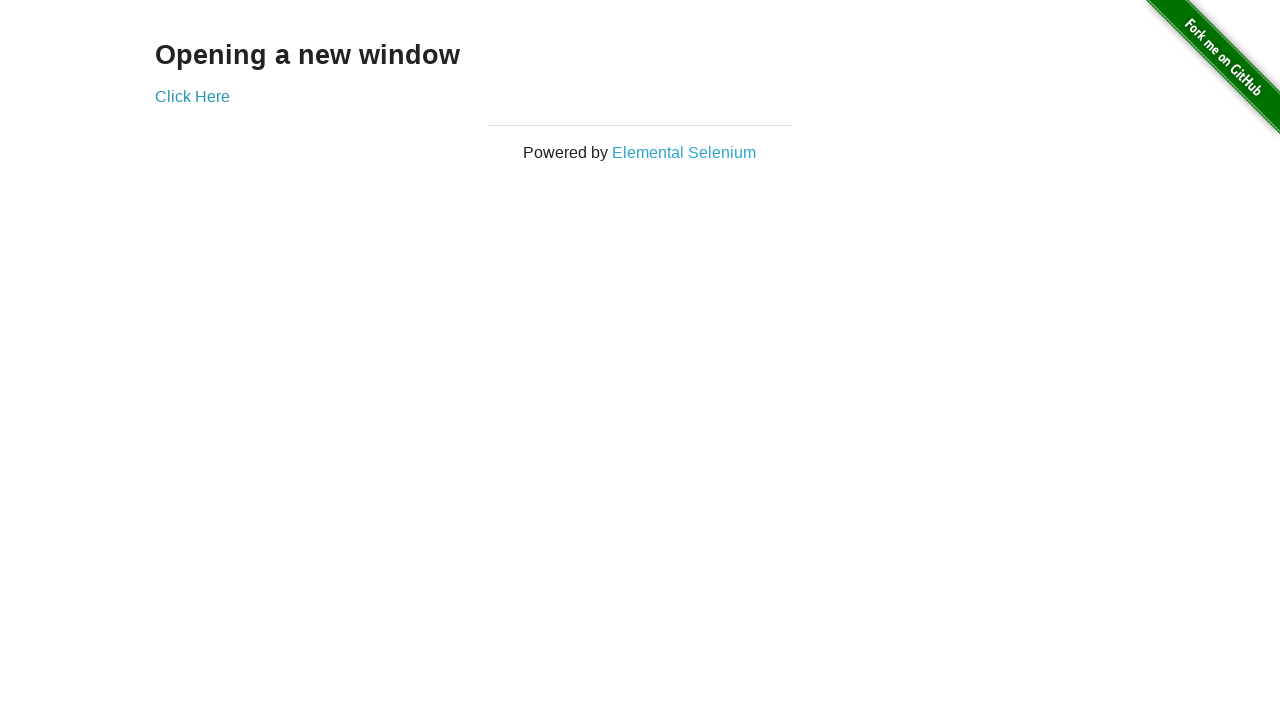

Brought focus to second tab (iteration 39)
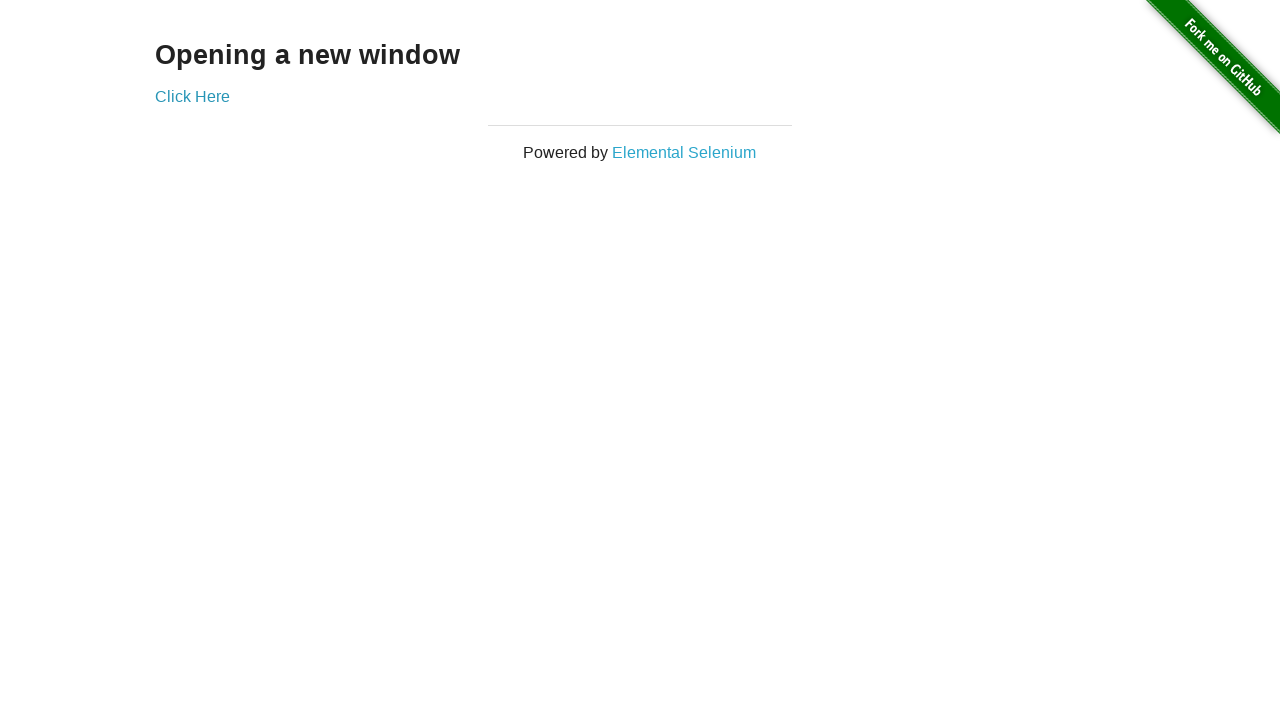

Brought focus to first tab (iteration 40)
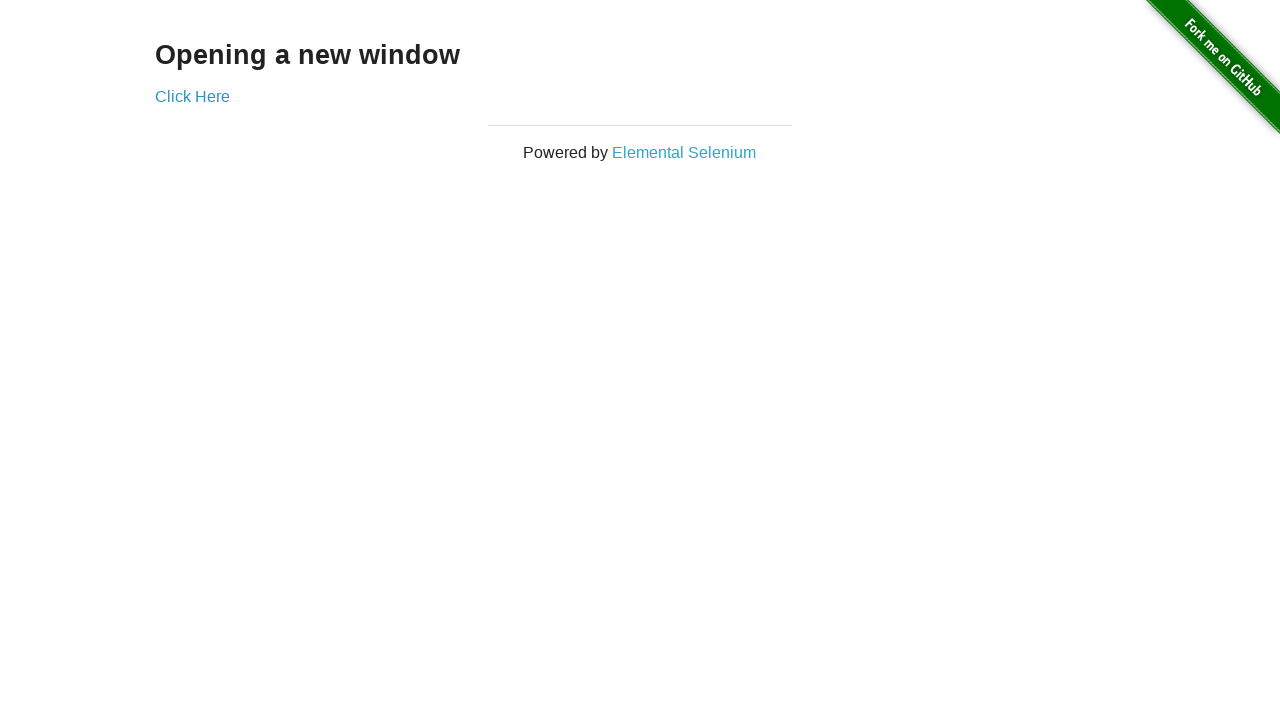

Brought focus to second tab (iteration 40)
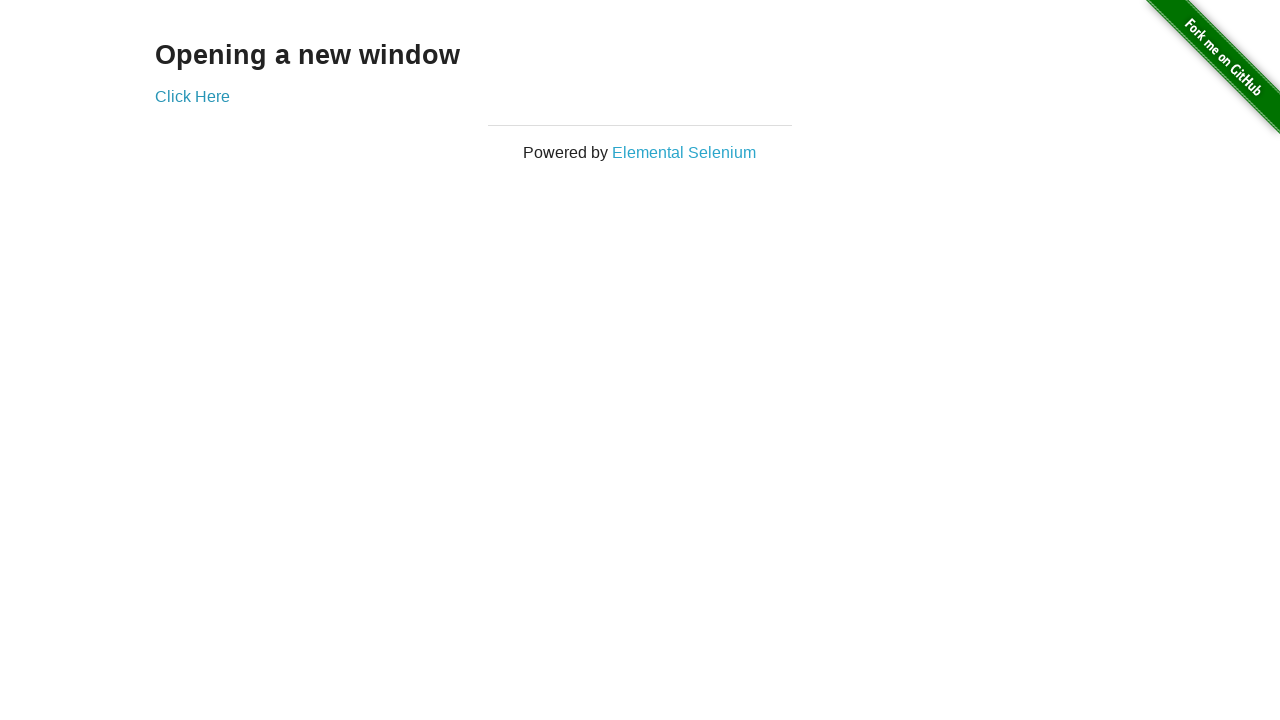

Brought focus to first tab (iteration 41)
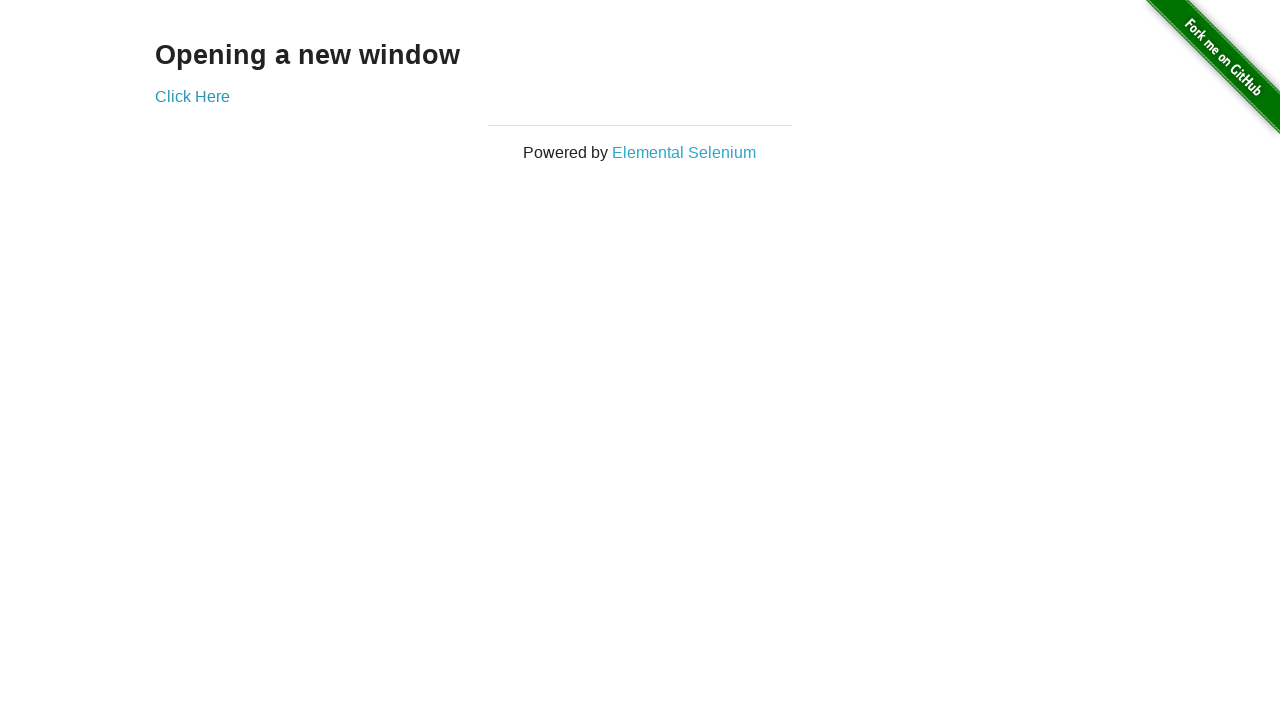

Brought focus to second tab (iteration 41)
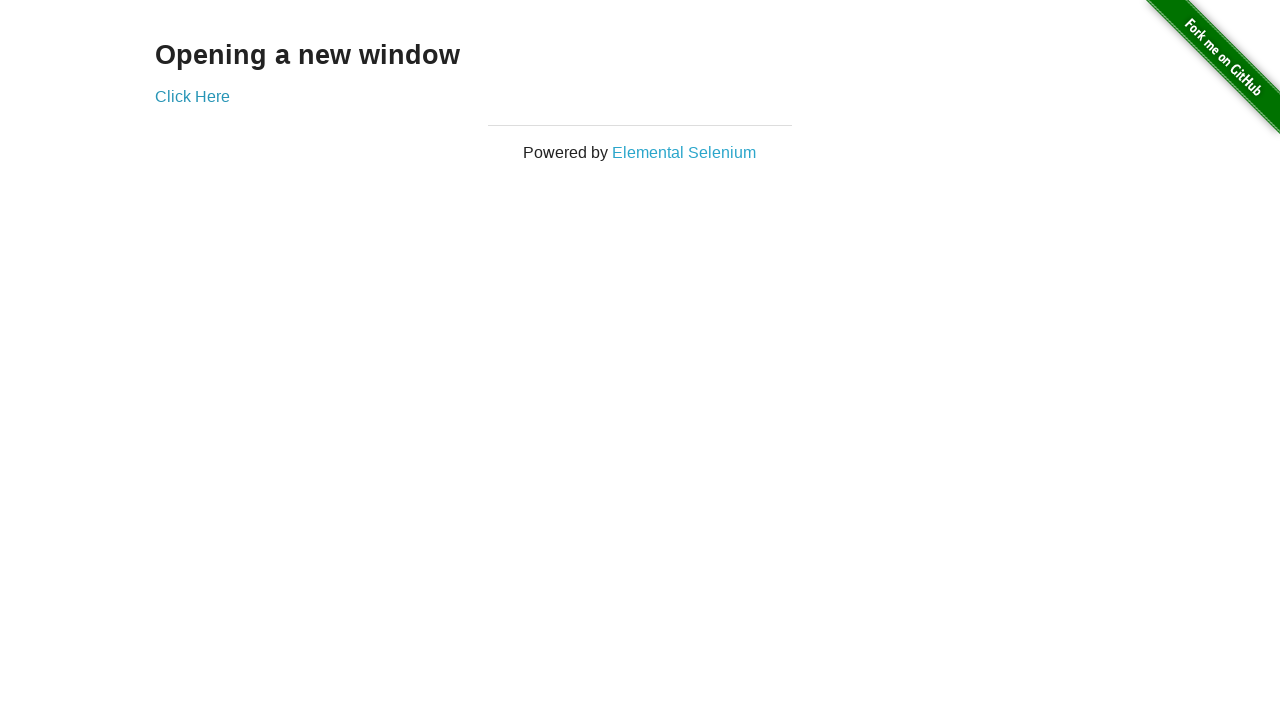

Brought focus to first tab (iteration 42)
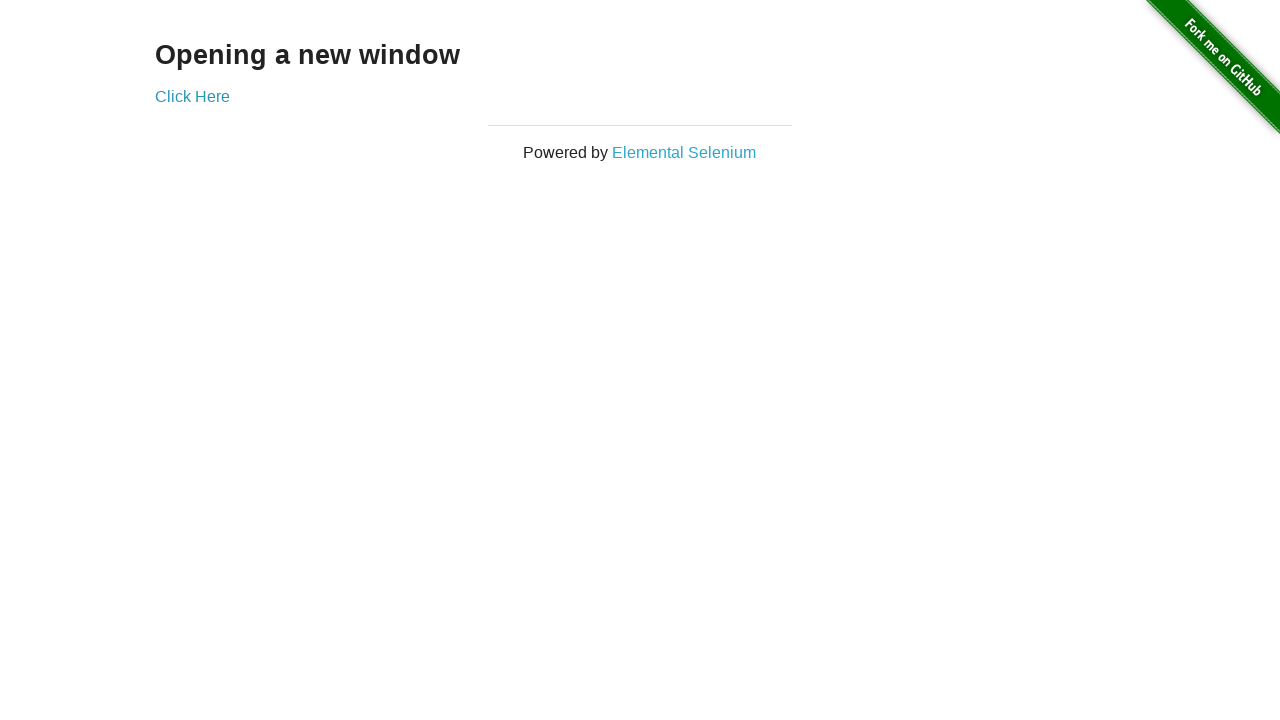

Brought focus to second tab (iteration 42)
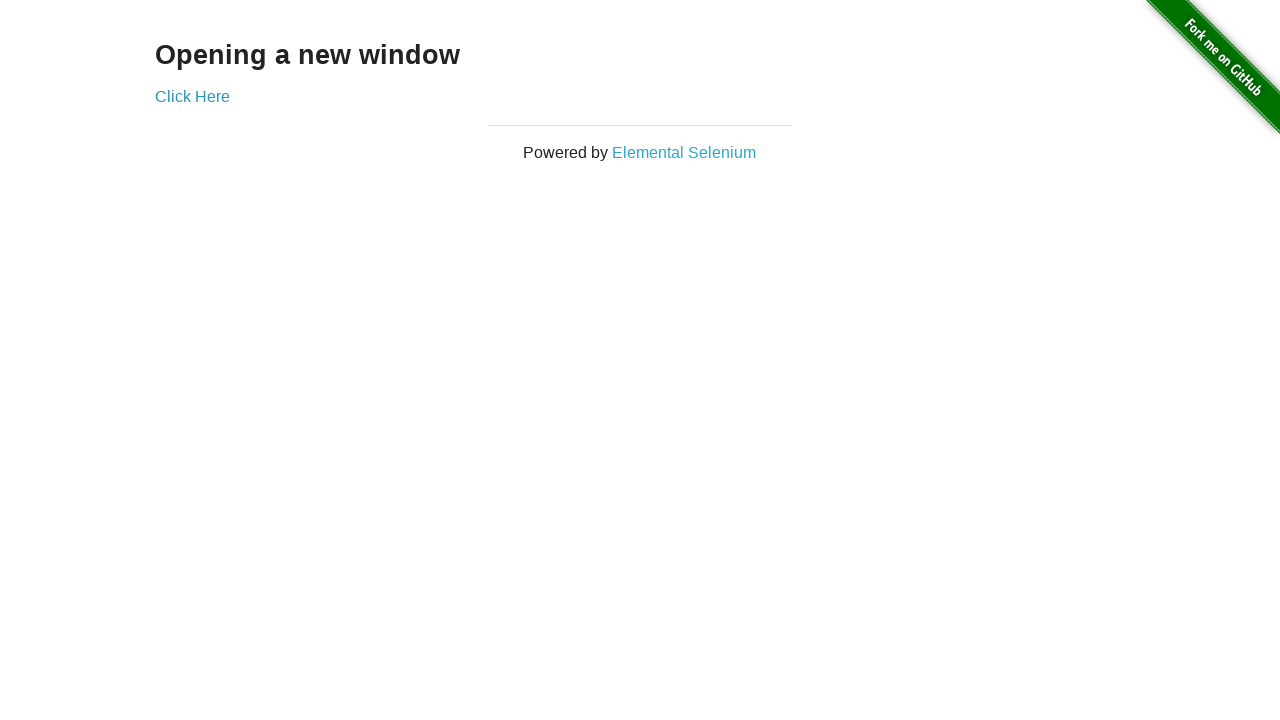

Brought focus to first tab (iteration 43)
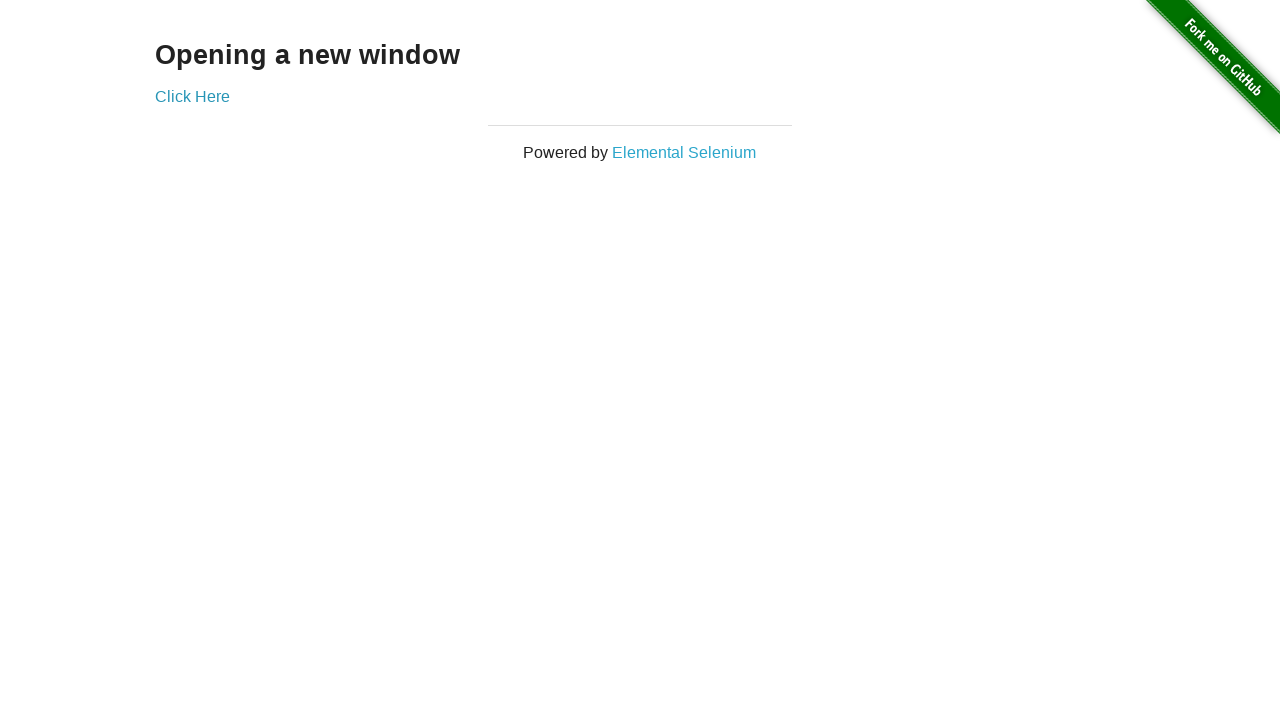

Brought focus to second tab (iteration 43)
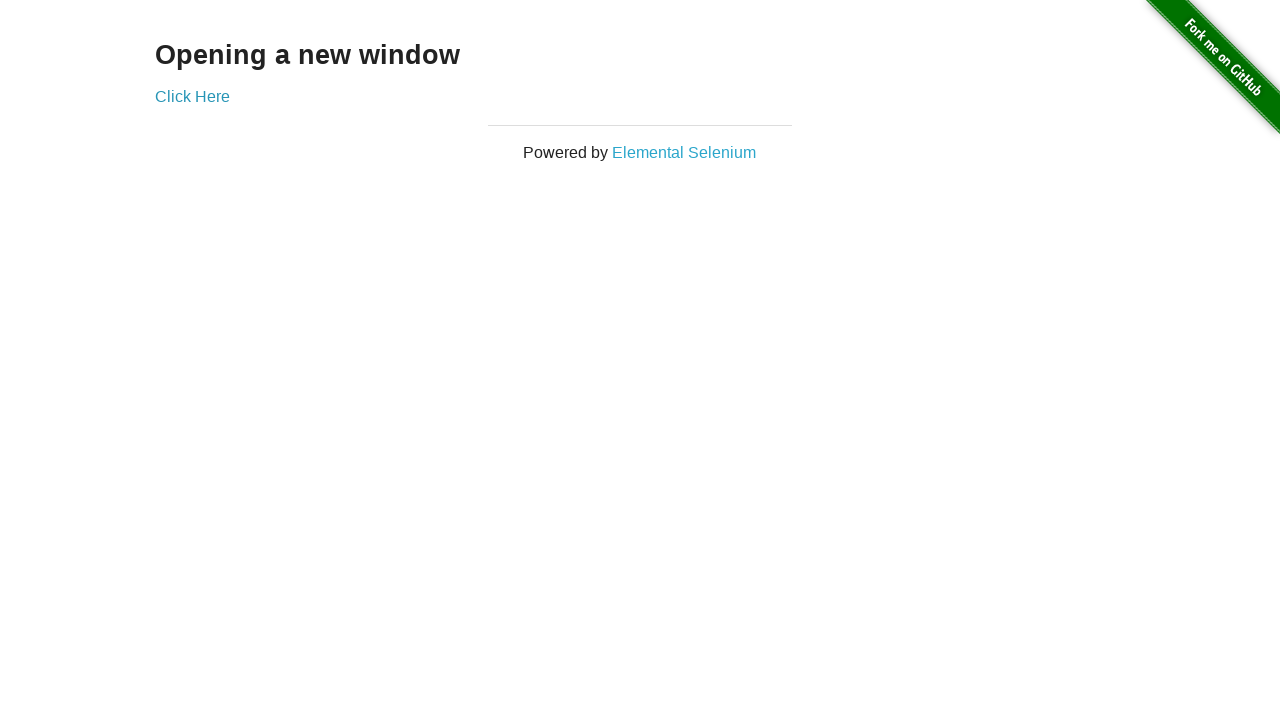

Brought focus to first tab (iteration 44)
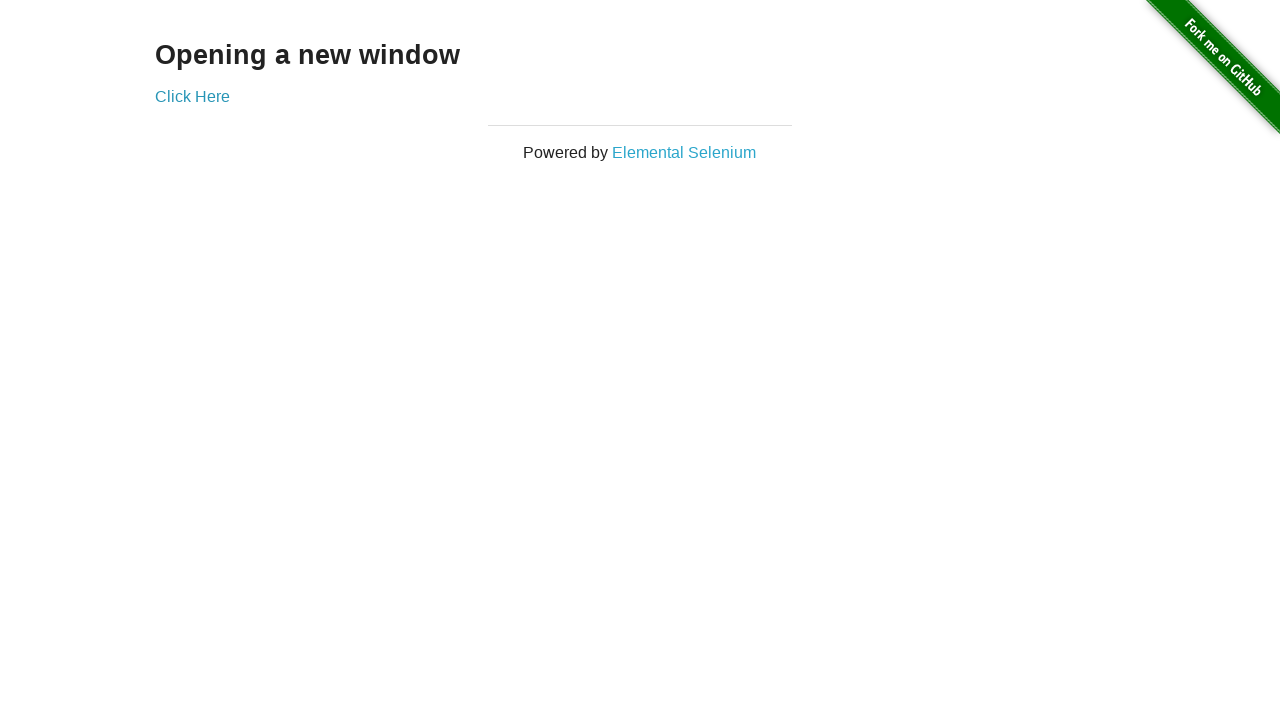

Brought focus to second tab (iteration 44)
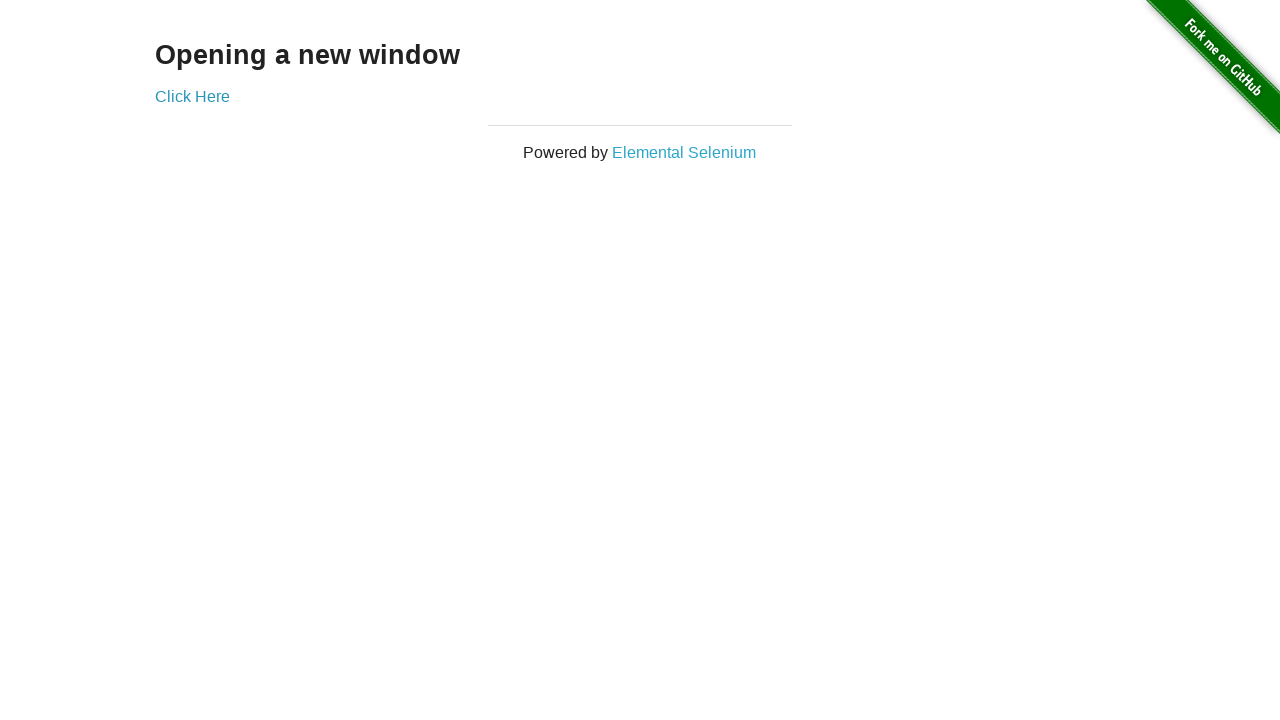

Brought focus to first tab (iteration 45)
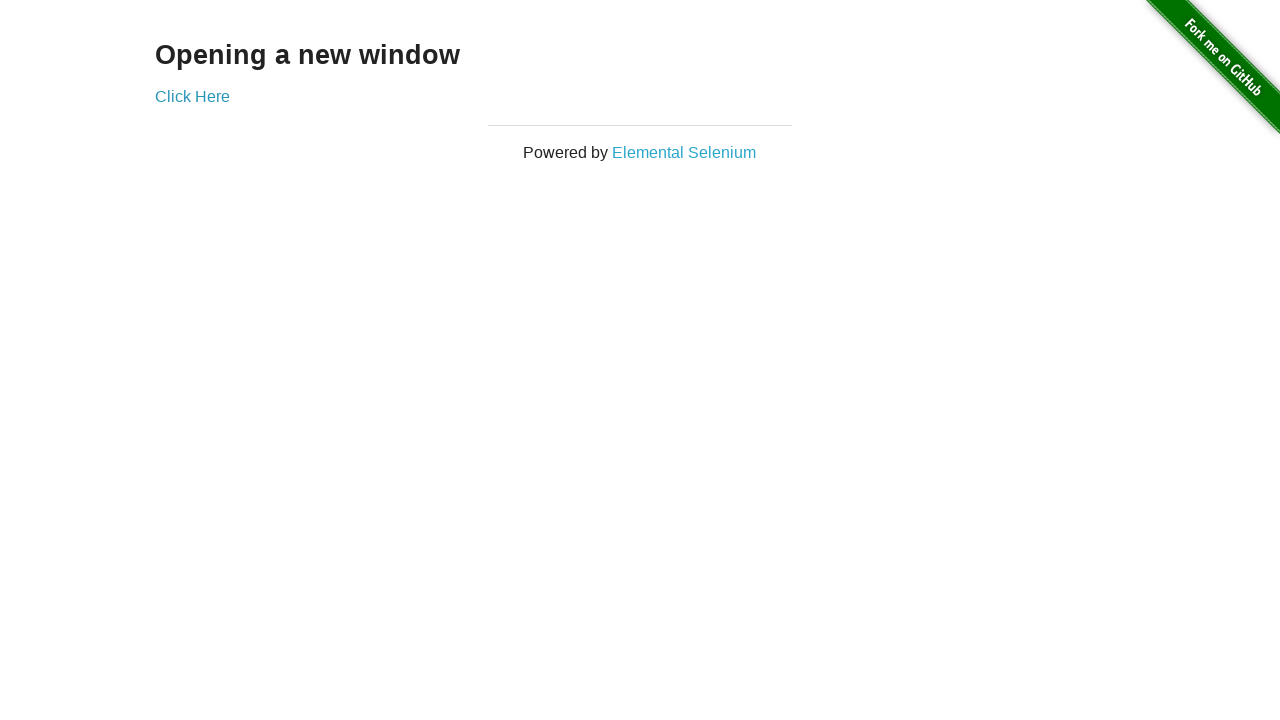

Brought focus to second tab (iteration 45)
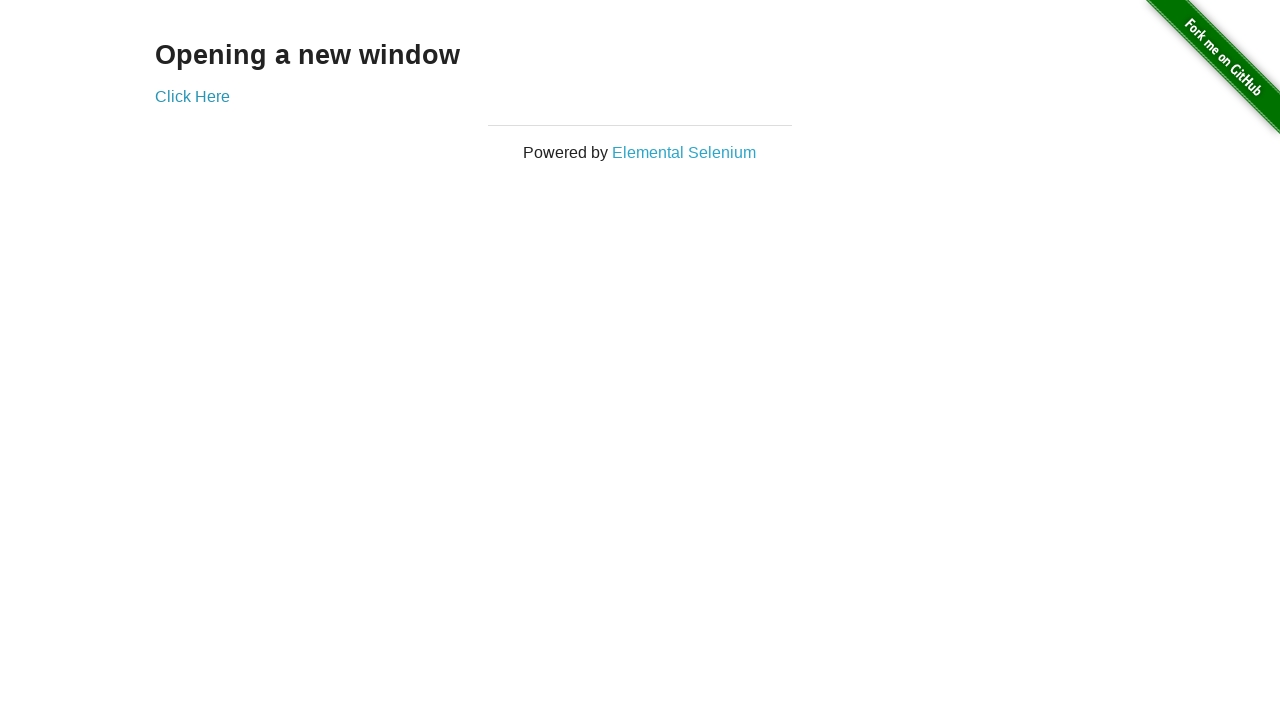

Brought focus to first tab (iteration 46)
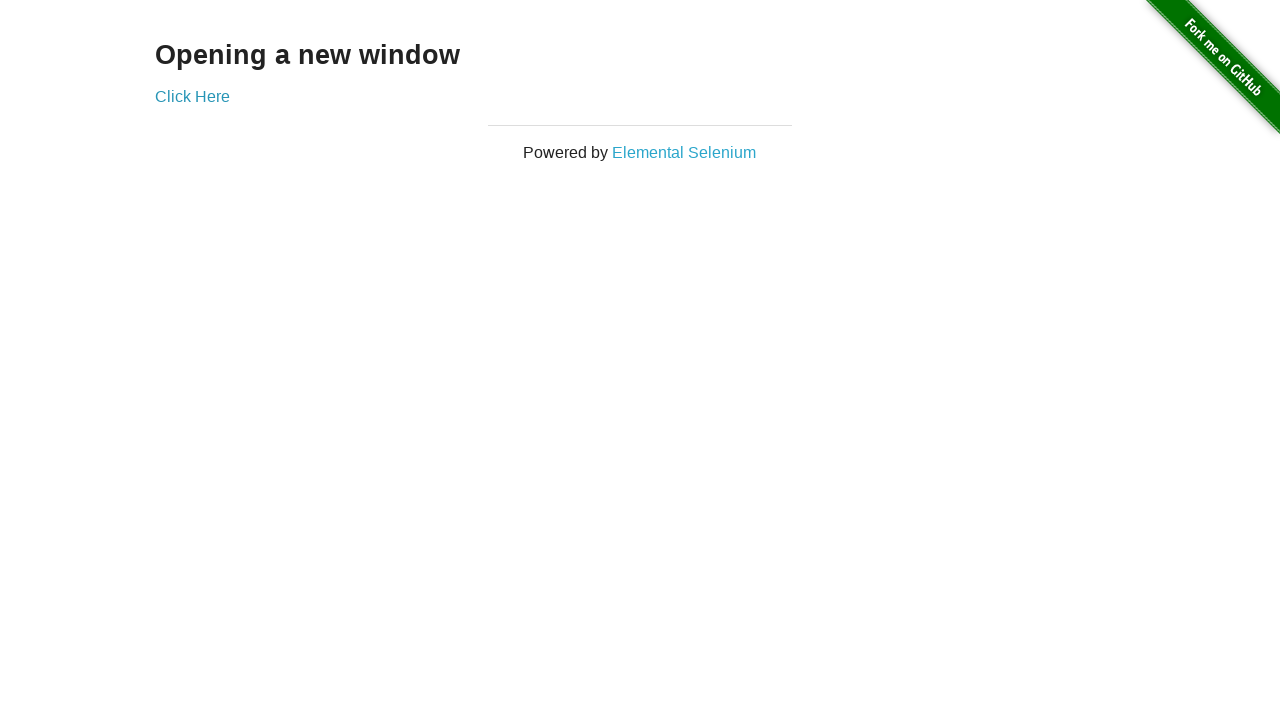

Brought focus to second tab (iteration 46)
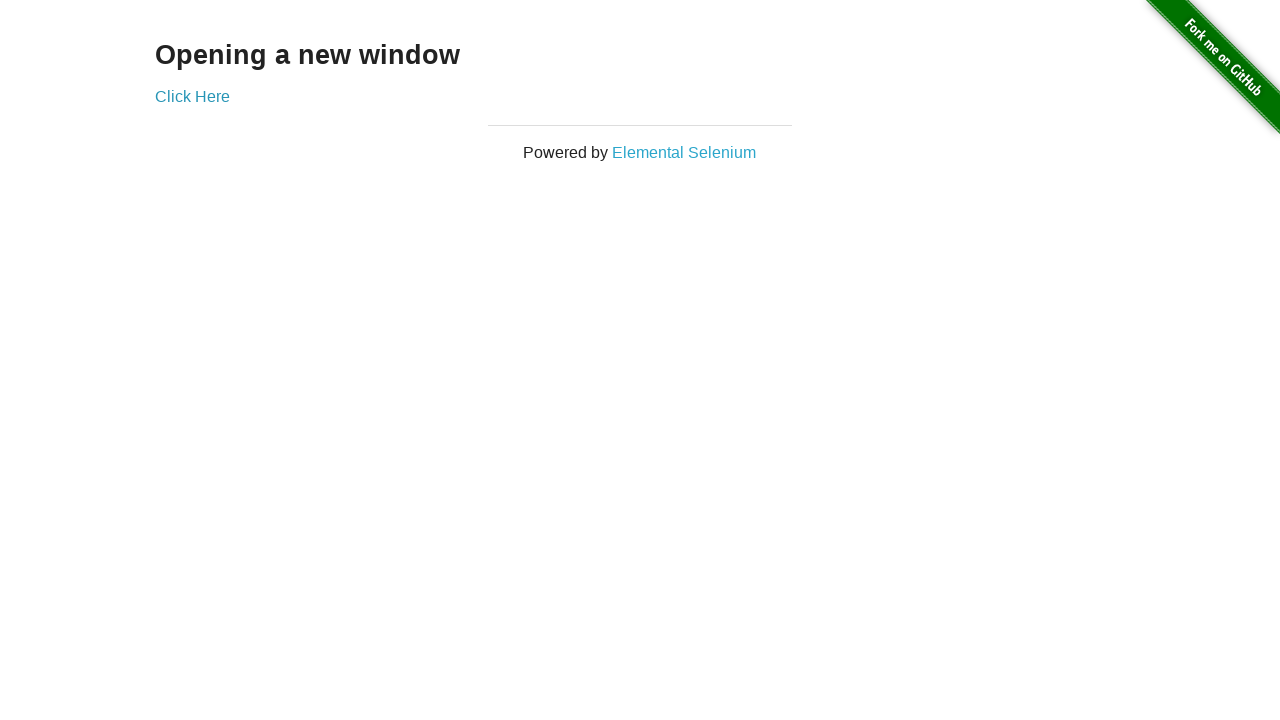

Brought focus to first tab (iteration 47)
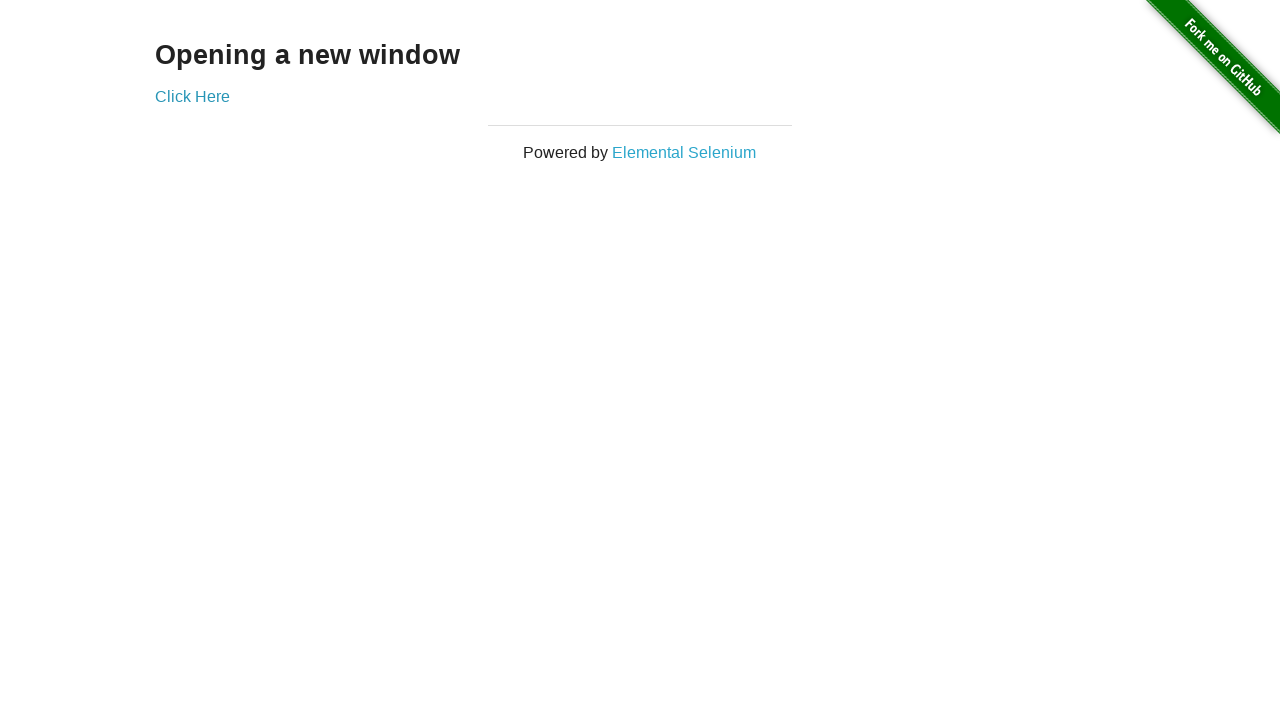

Brought focus to second tab (iteration 47)
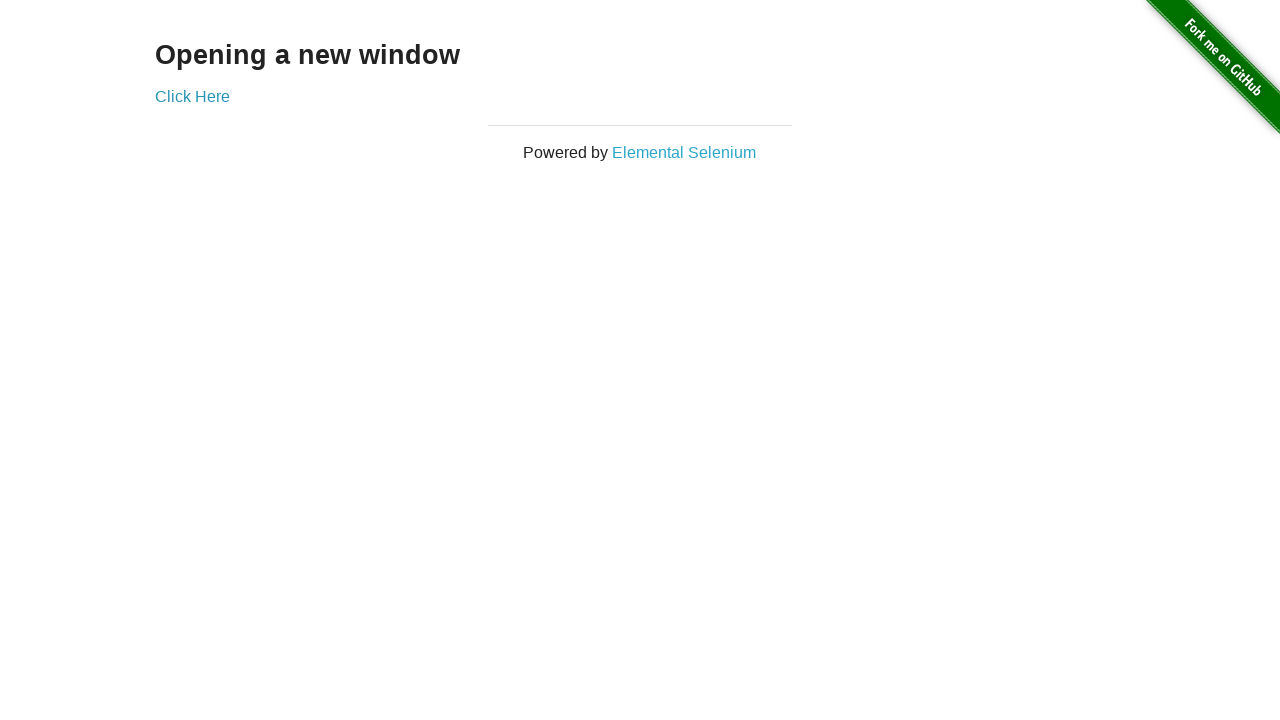

Brought focus to first tab (iteration 48)
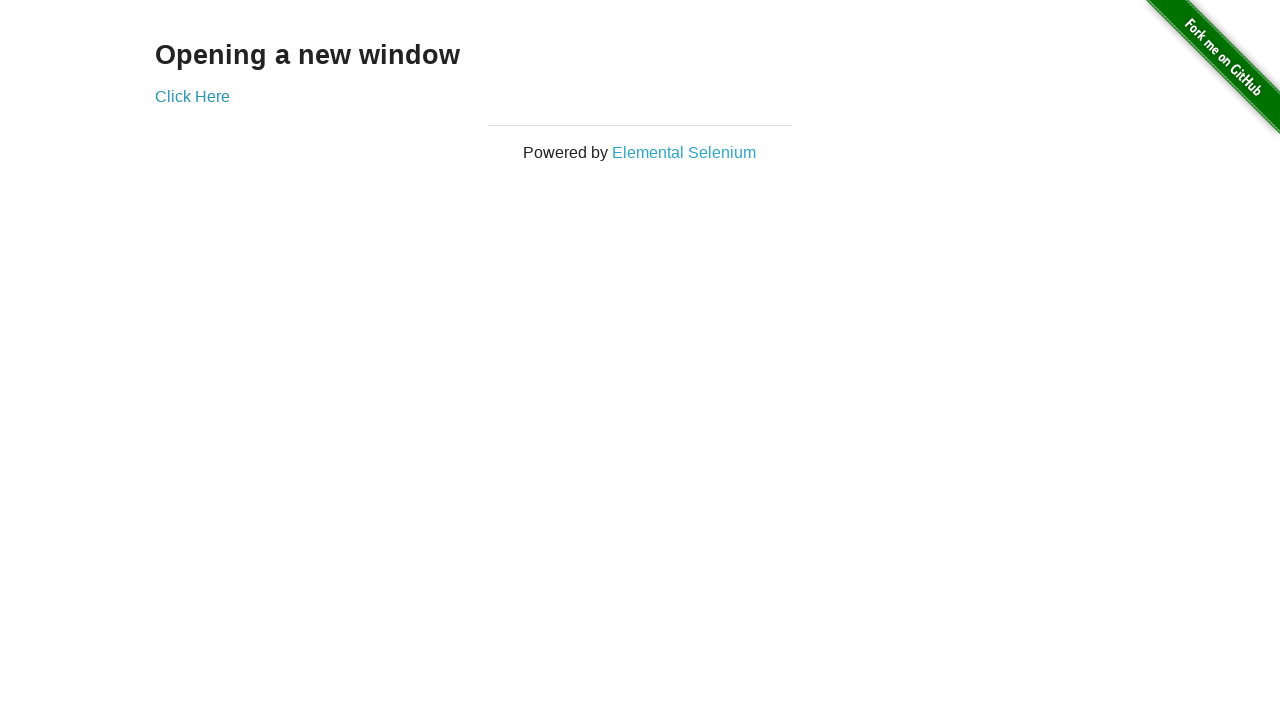

Brought focus to second tab (iteration 48)
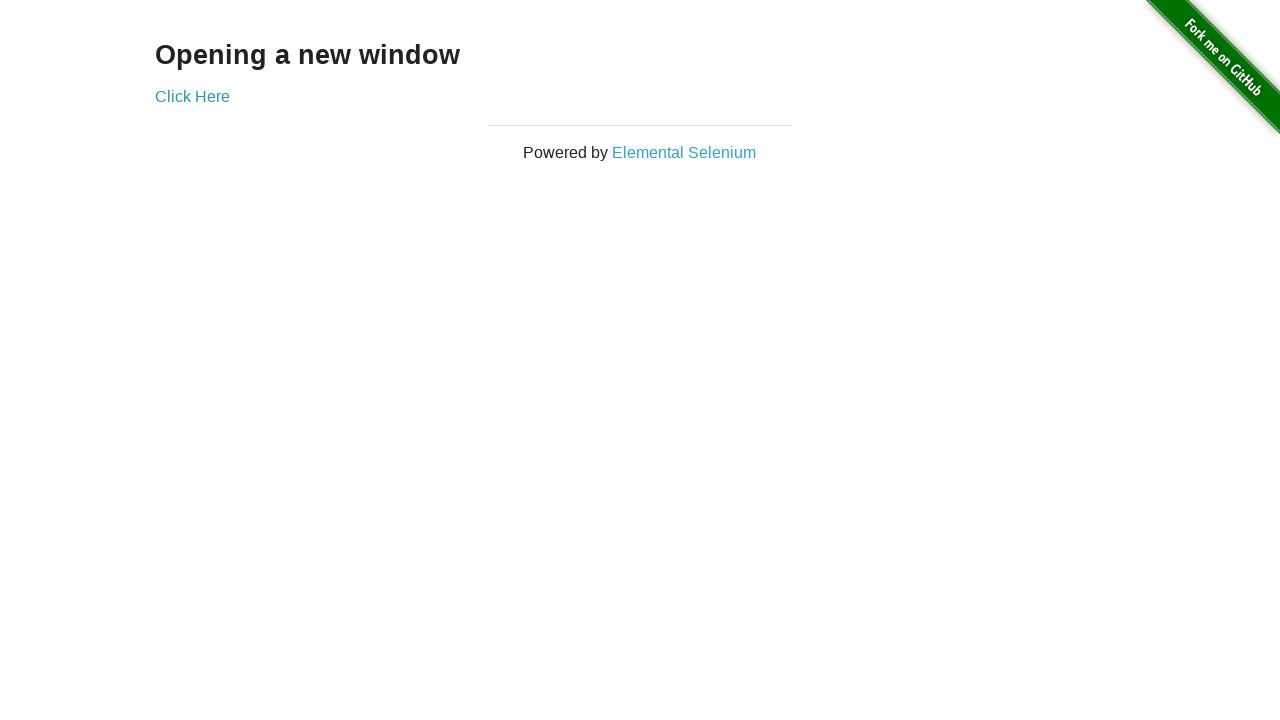

Brought focus to first tab (iteration 49)
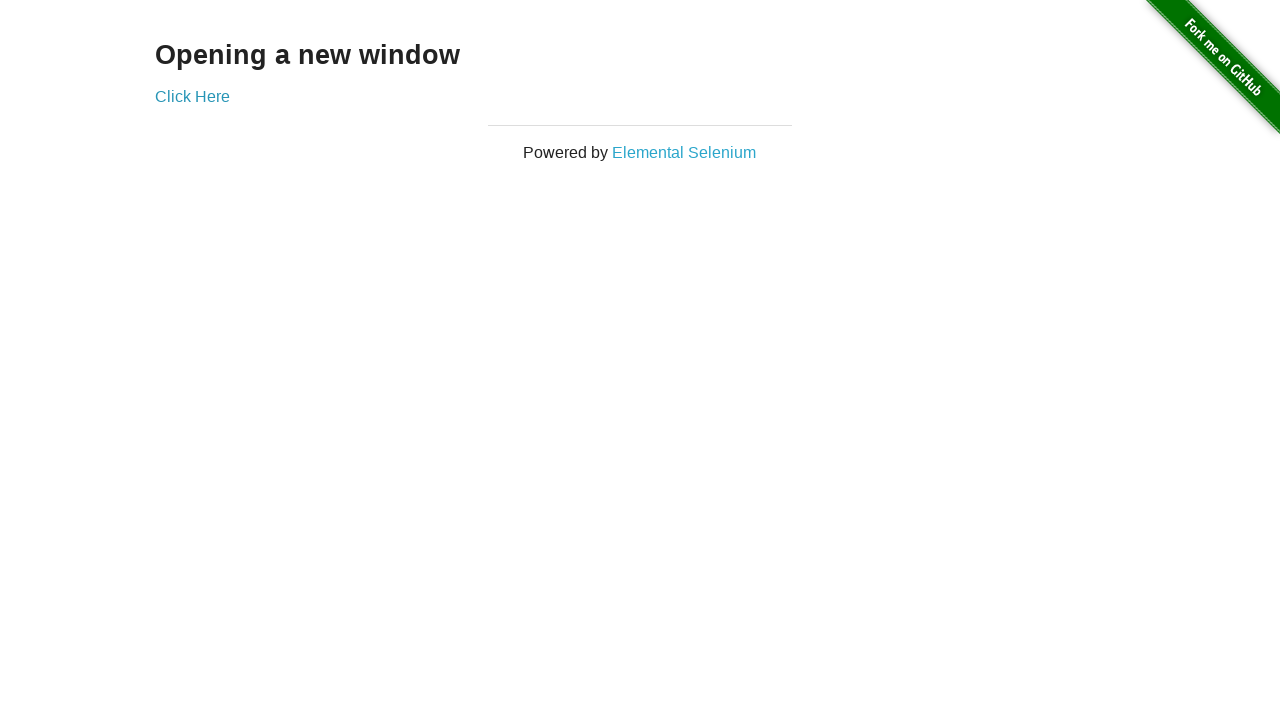

Brought focus to second tab (iteration 49)
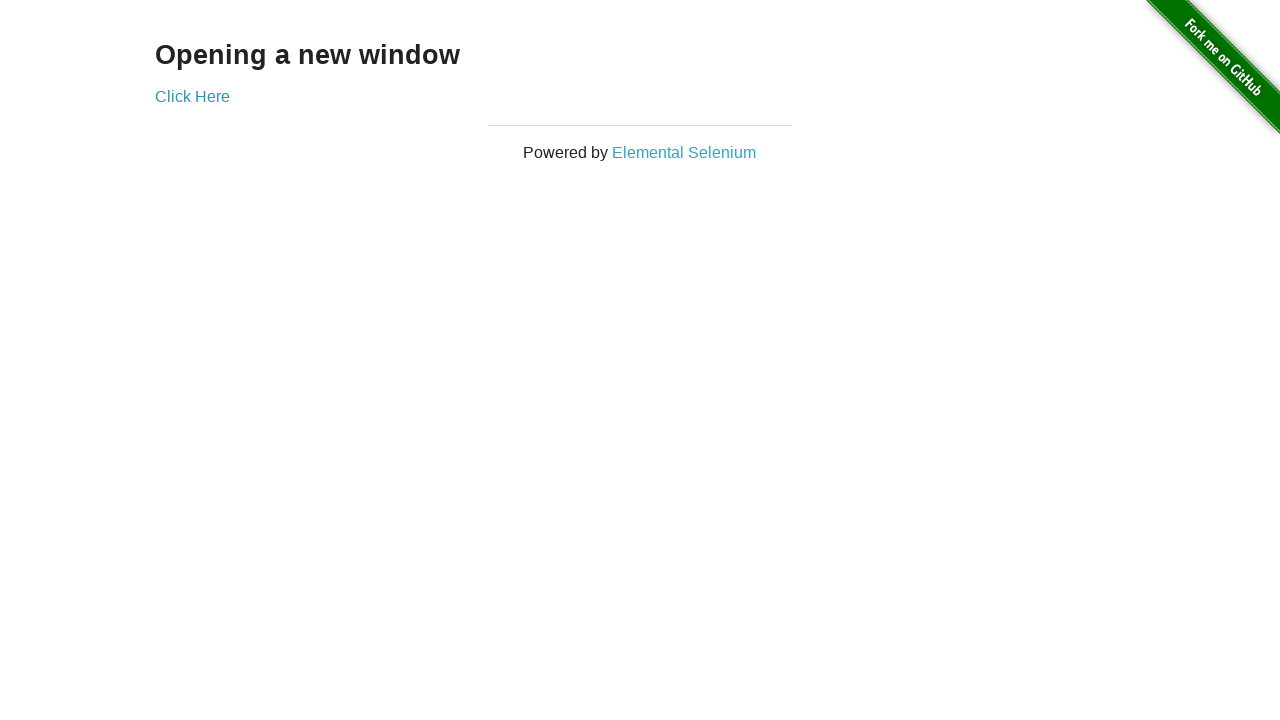

Brought focus to first tab (iteration 50)
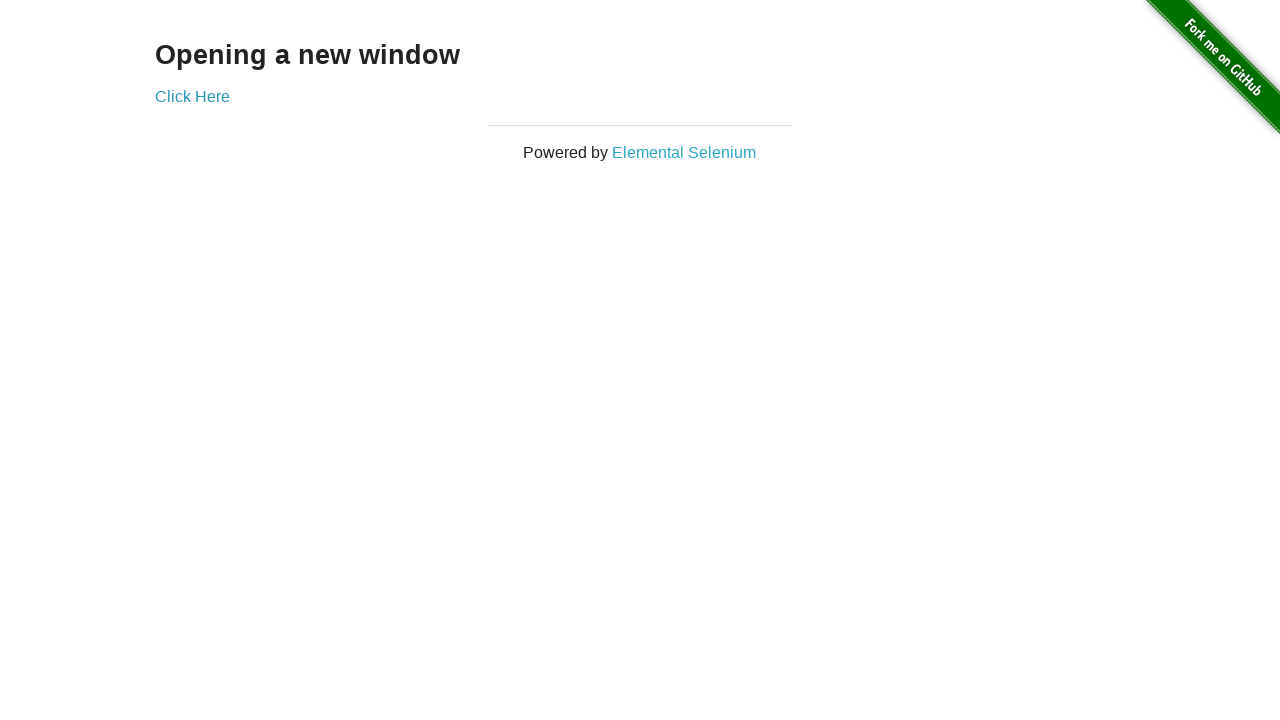

Brought focus to second tab (iteration 50)
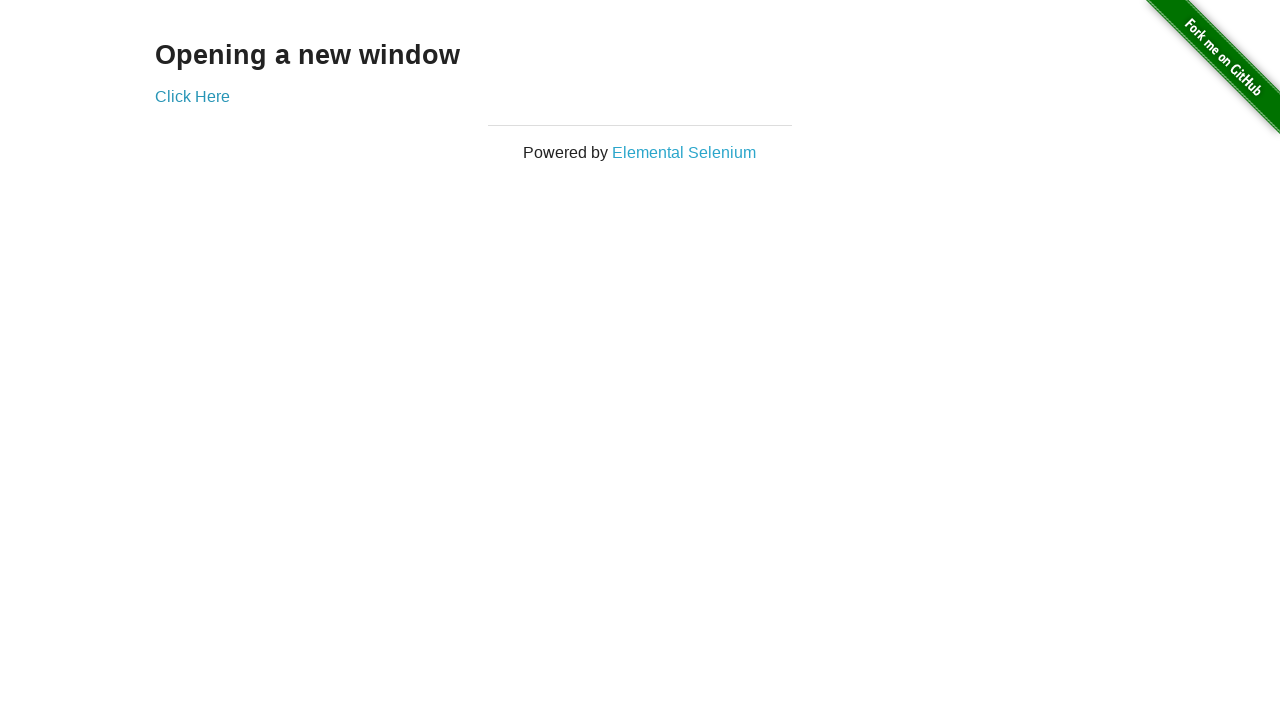

Brought focus to first tab (iteration 51)
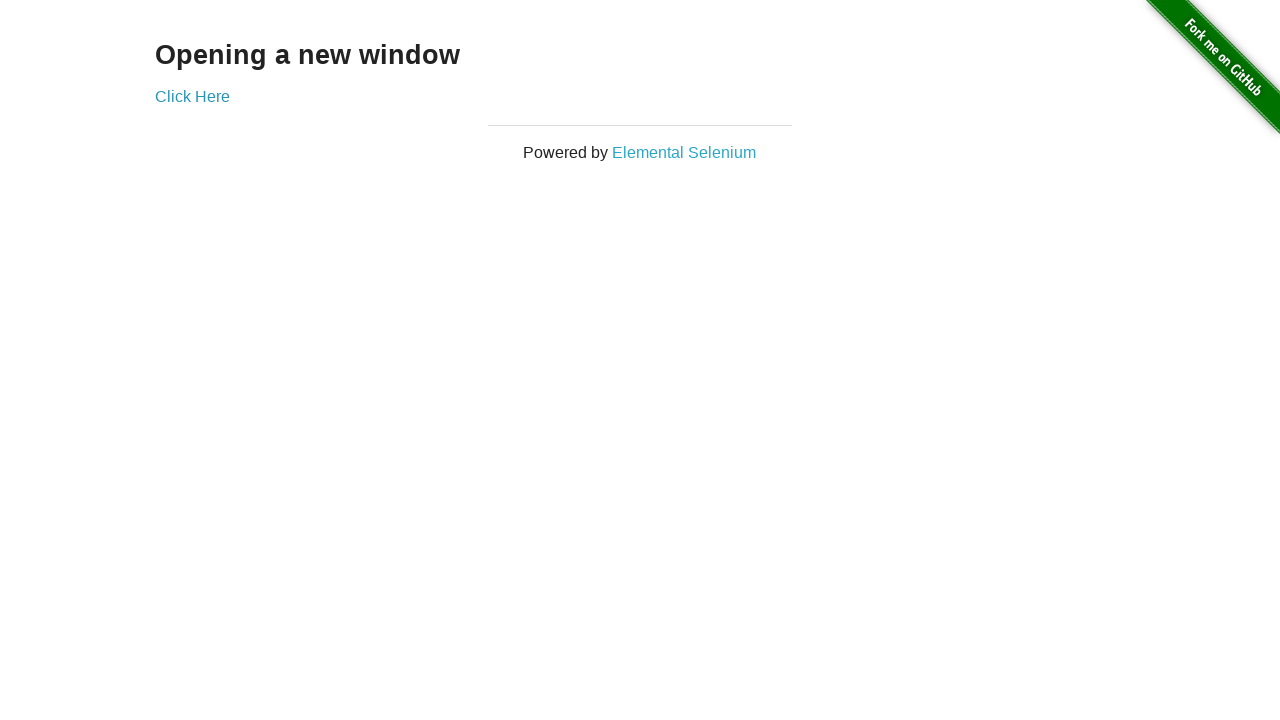

Brought focus to second tab (iteration 51)
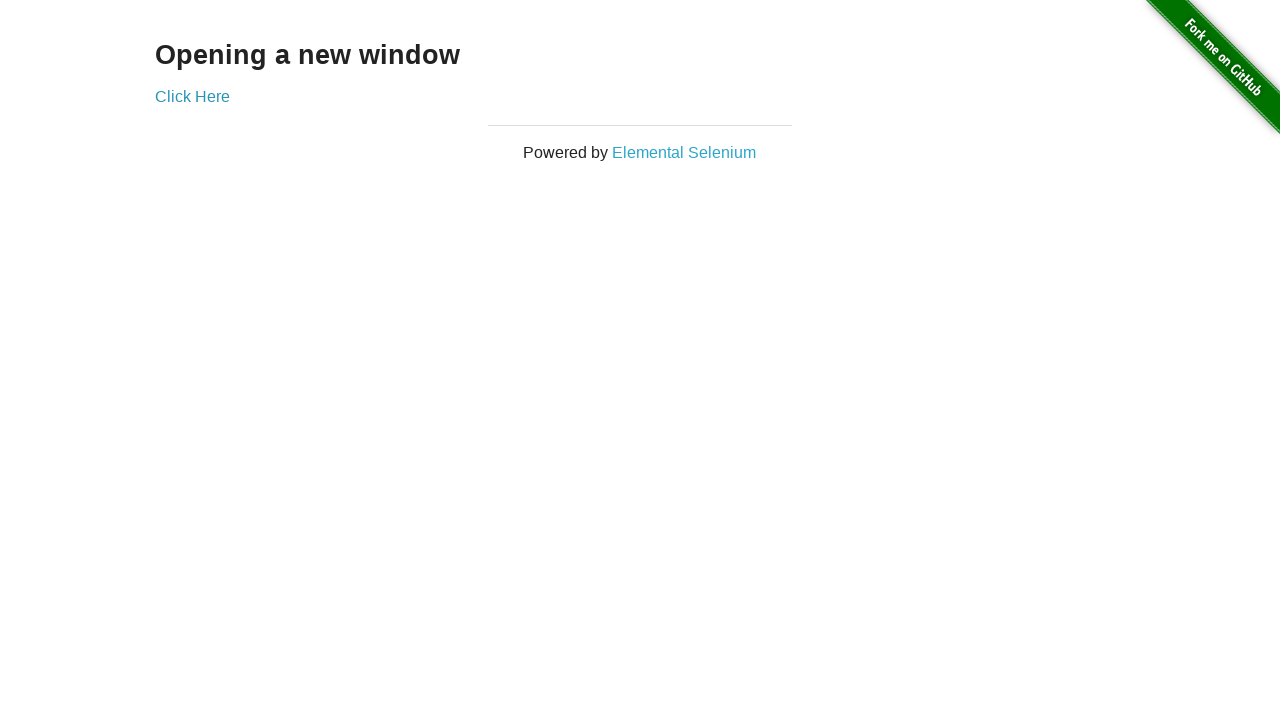

Brought focus to first tab (iteration 52)
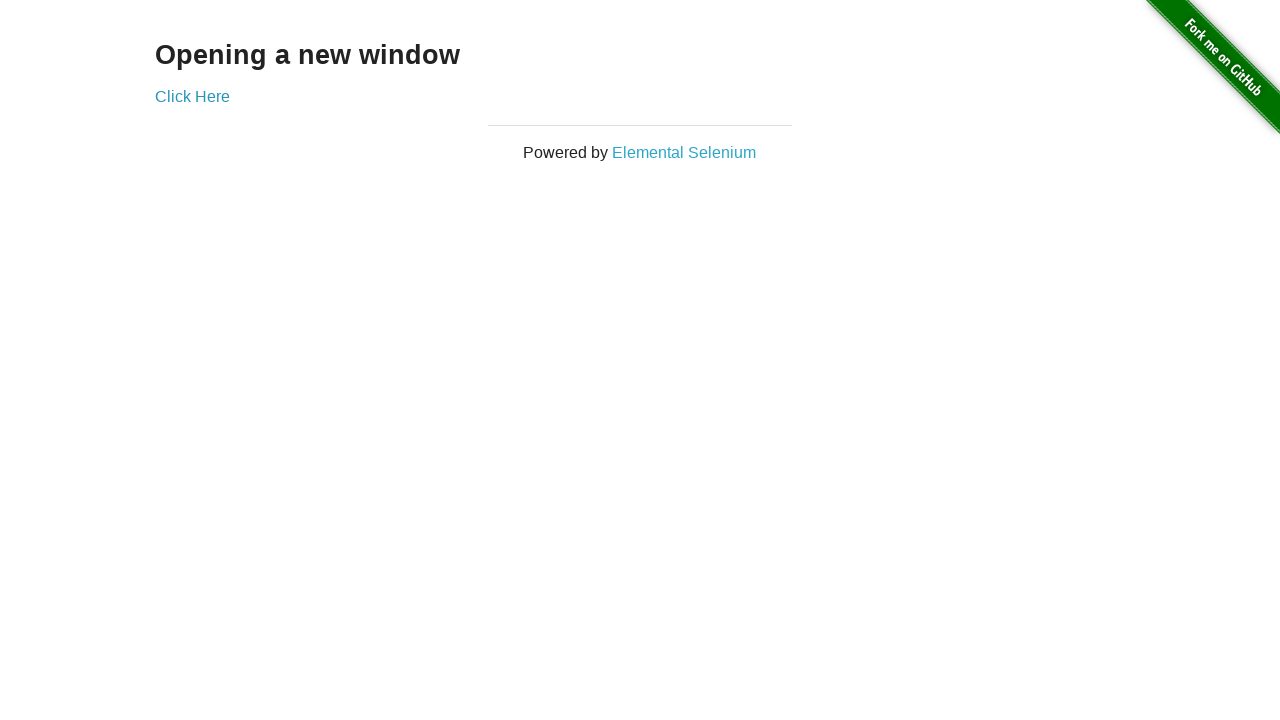

Brought focus to second tab (iteration 52)
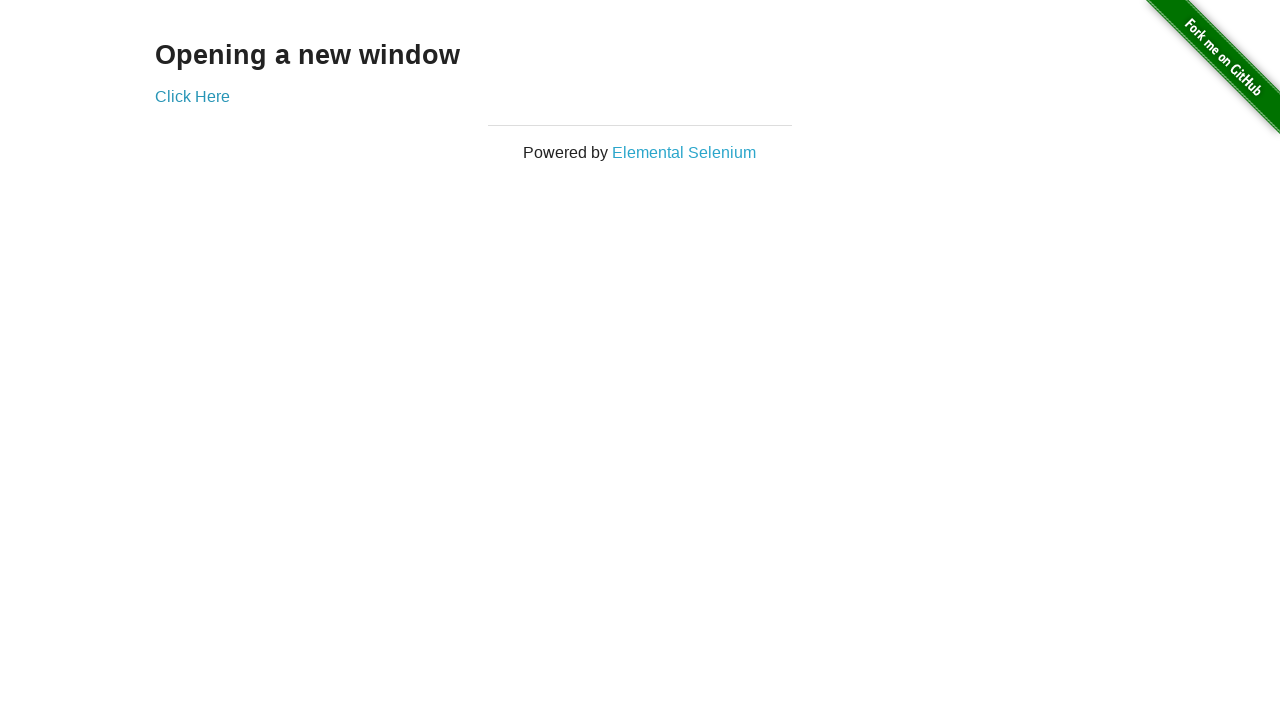

Brought focus to first tab (iteration 53)
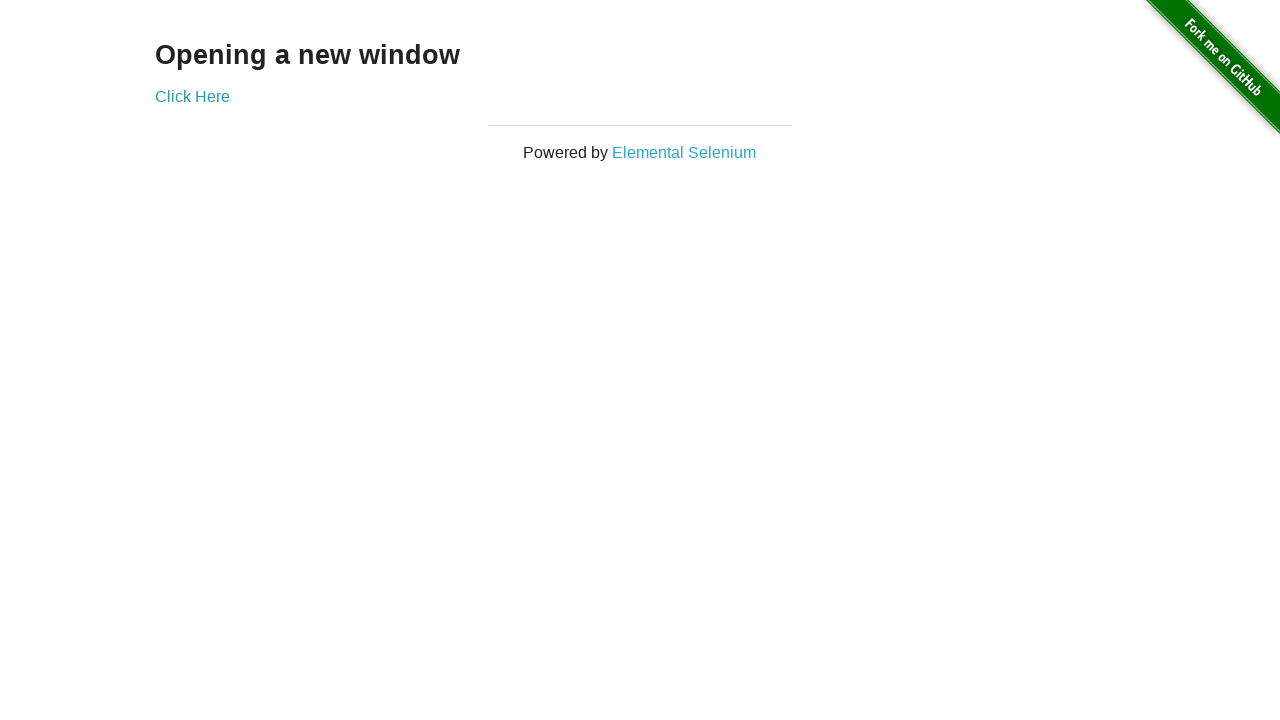

Brought focus to second tab (iteration 53)
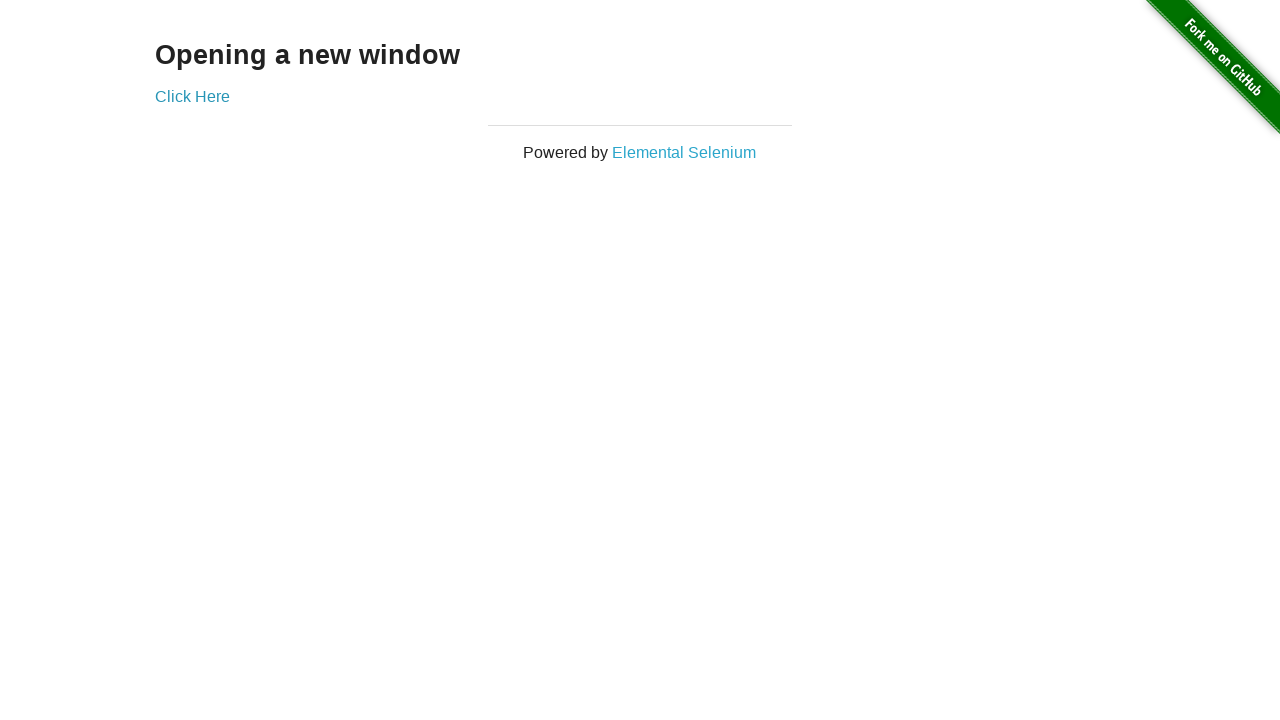

Brought focus to first tab (iteration 54)
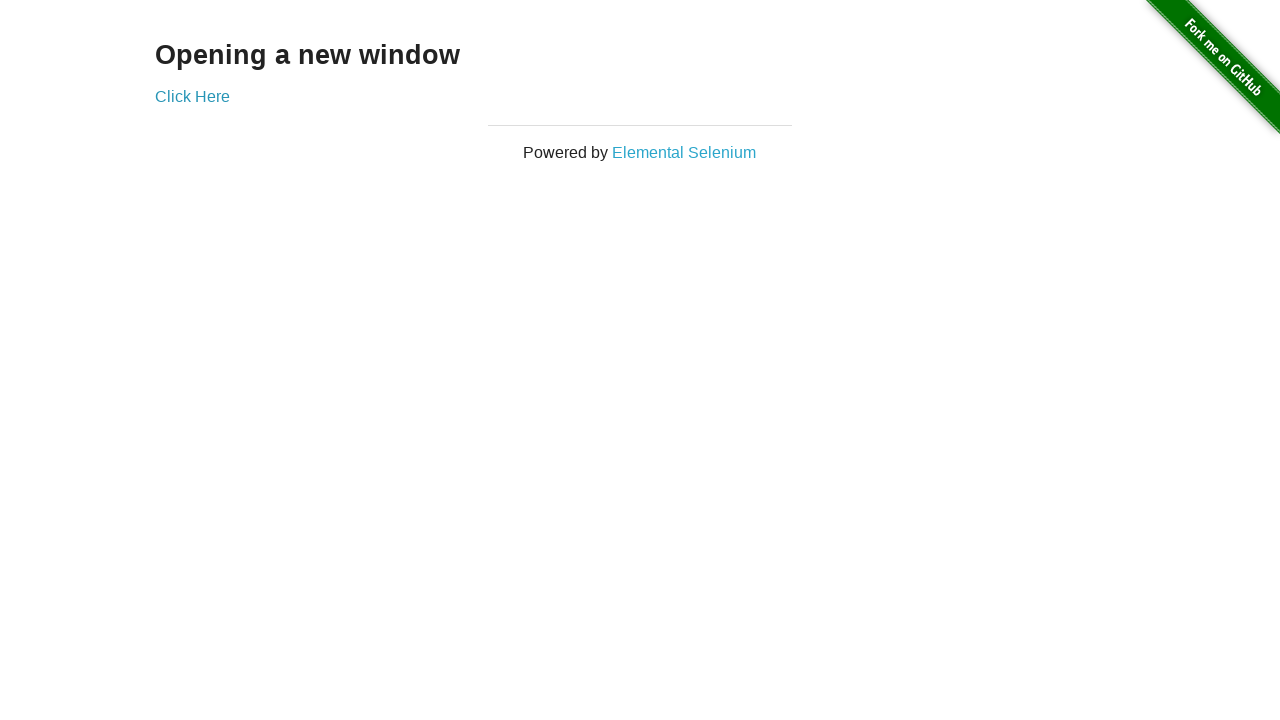

Brought focus to second tab (iteration 54)
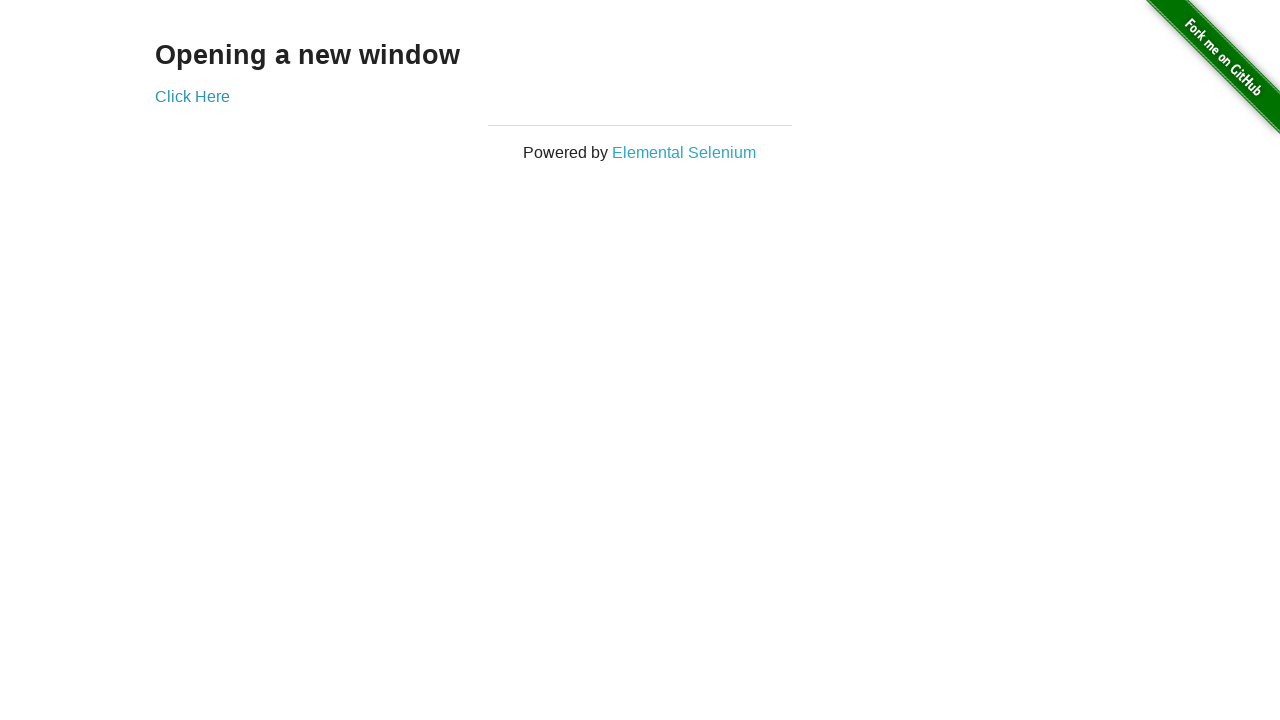

Brought focus to first tab (iteration 55)
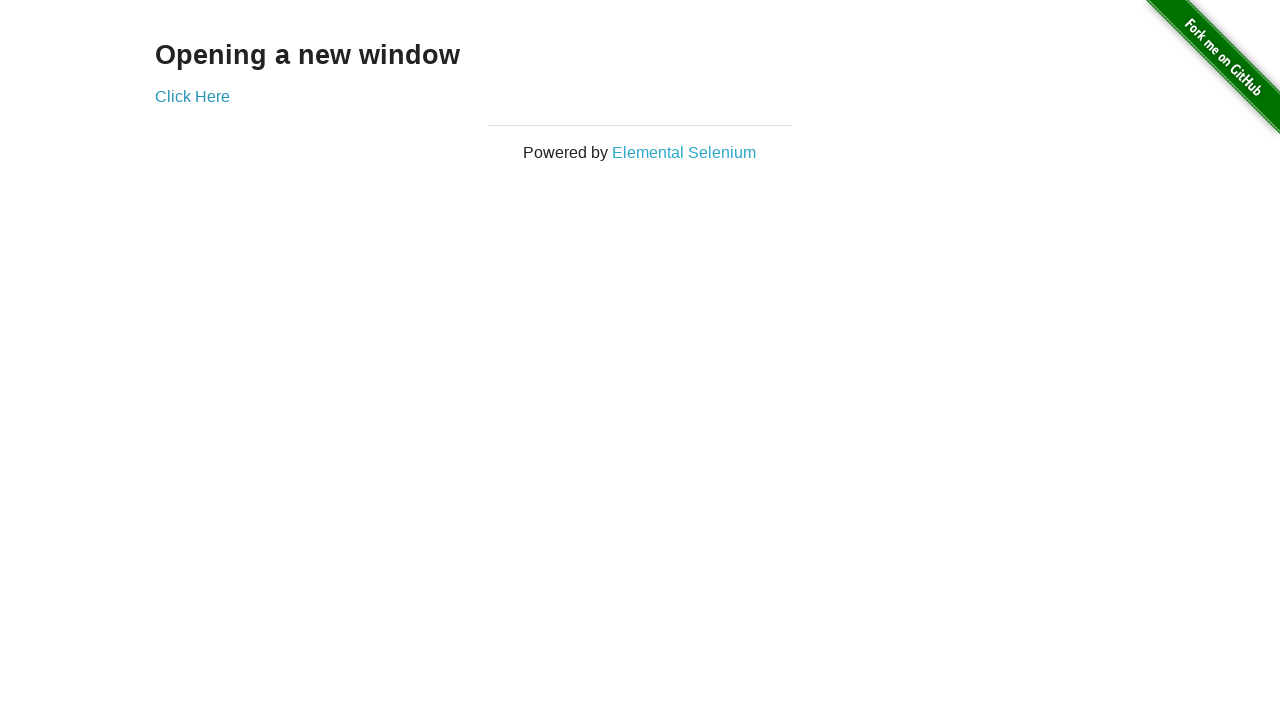

Brought focus to second tab (iteration 55)
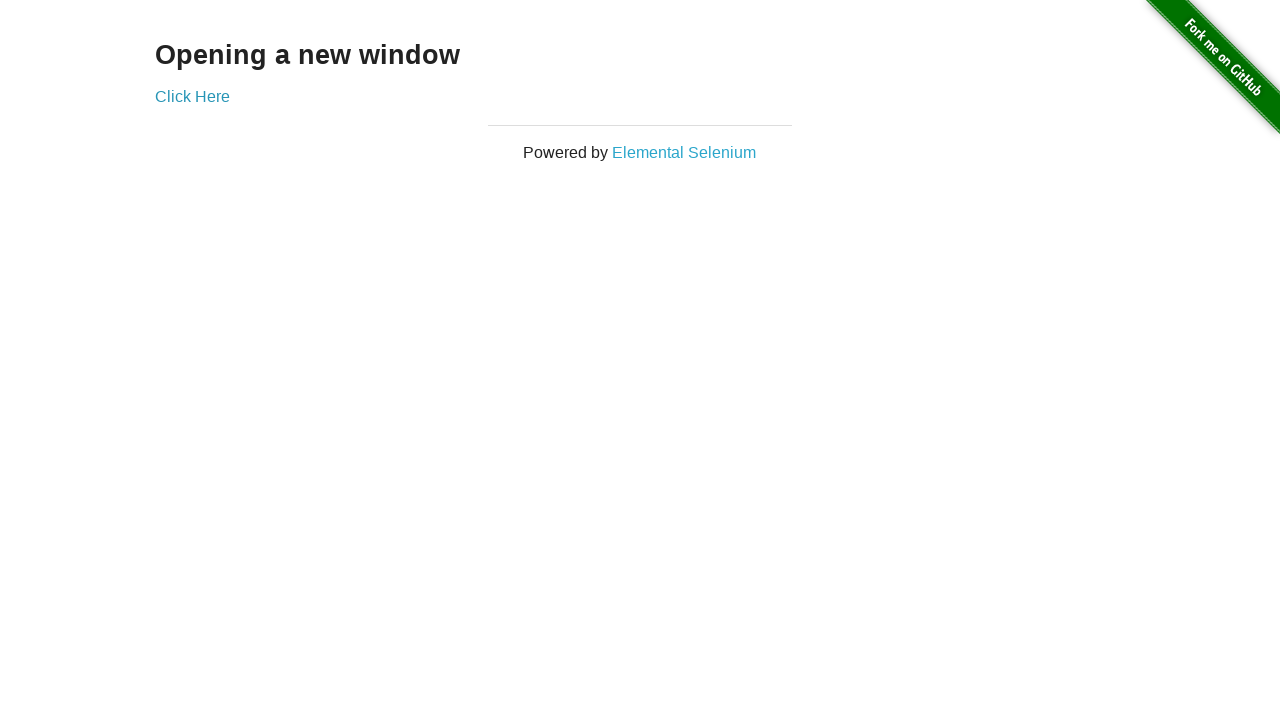

Brought focus to first tab (iteration 56)
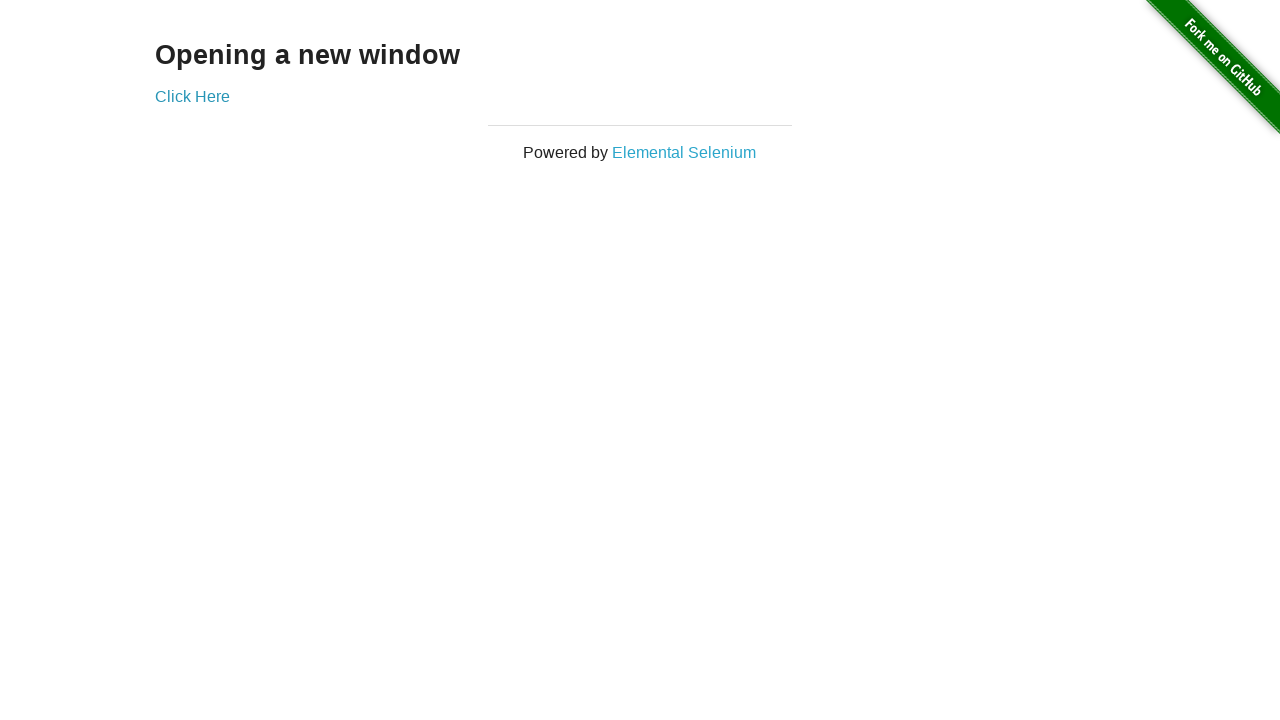

Brought focus to second tab (iteration 56)
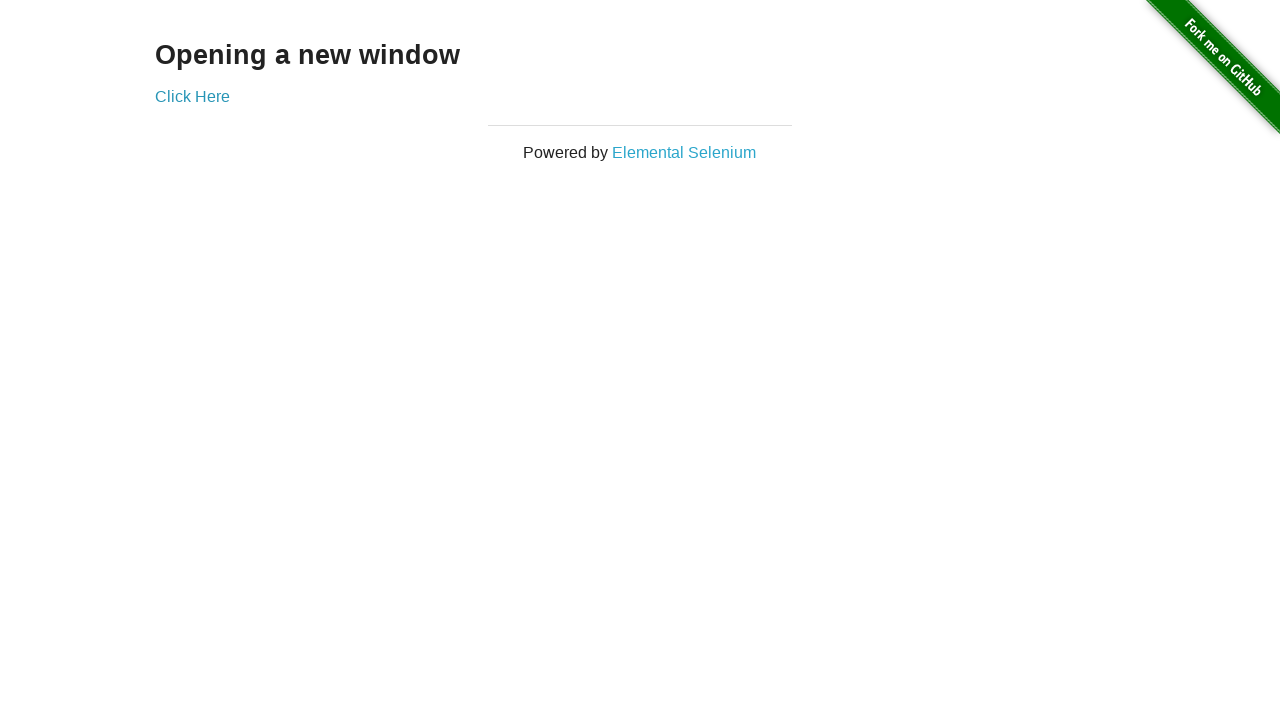

Brought focus to first tab (iteration 57)
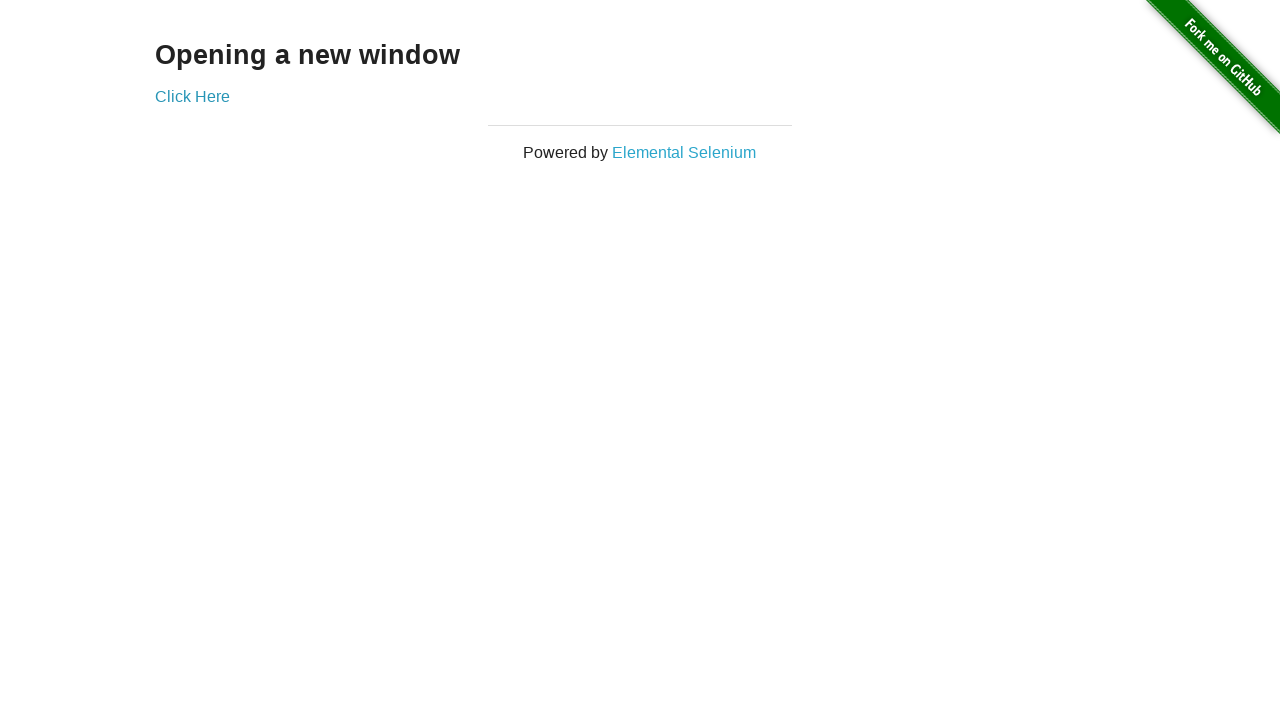

Brought focus to second tab (iteration 57)
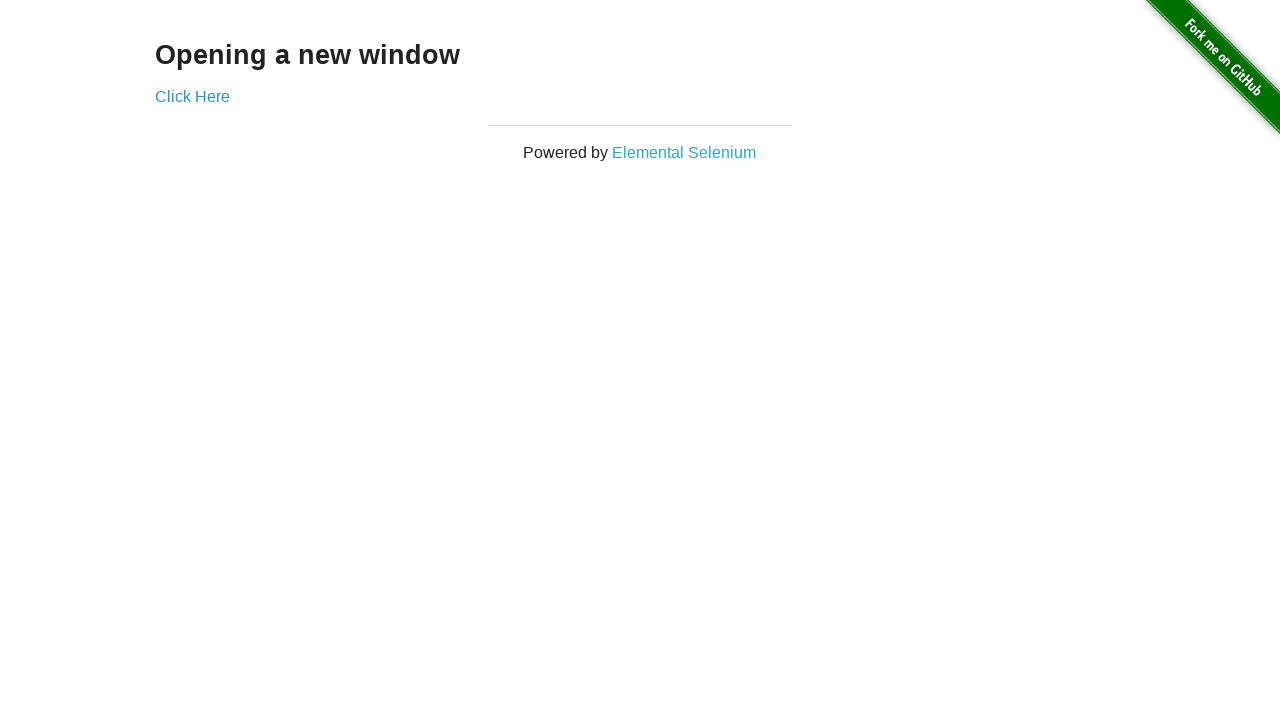

Brought focus to first tab (iteration 58)
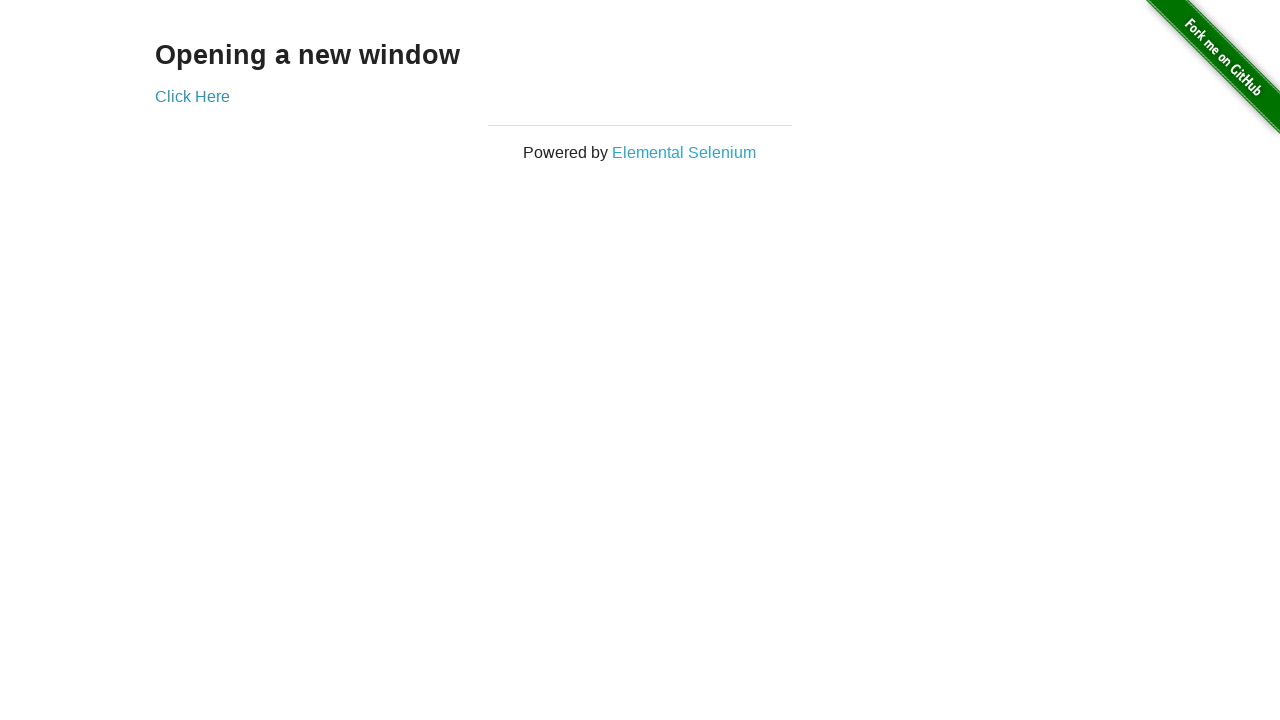

Brought focus to second tab (iteration 58)
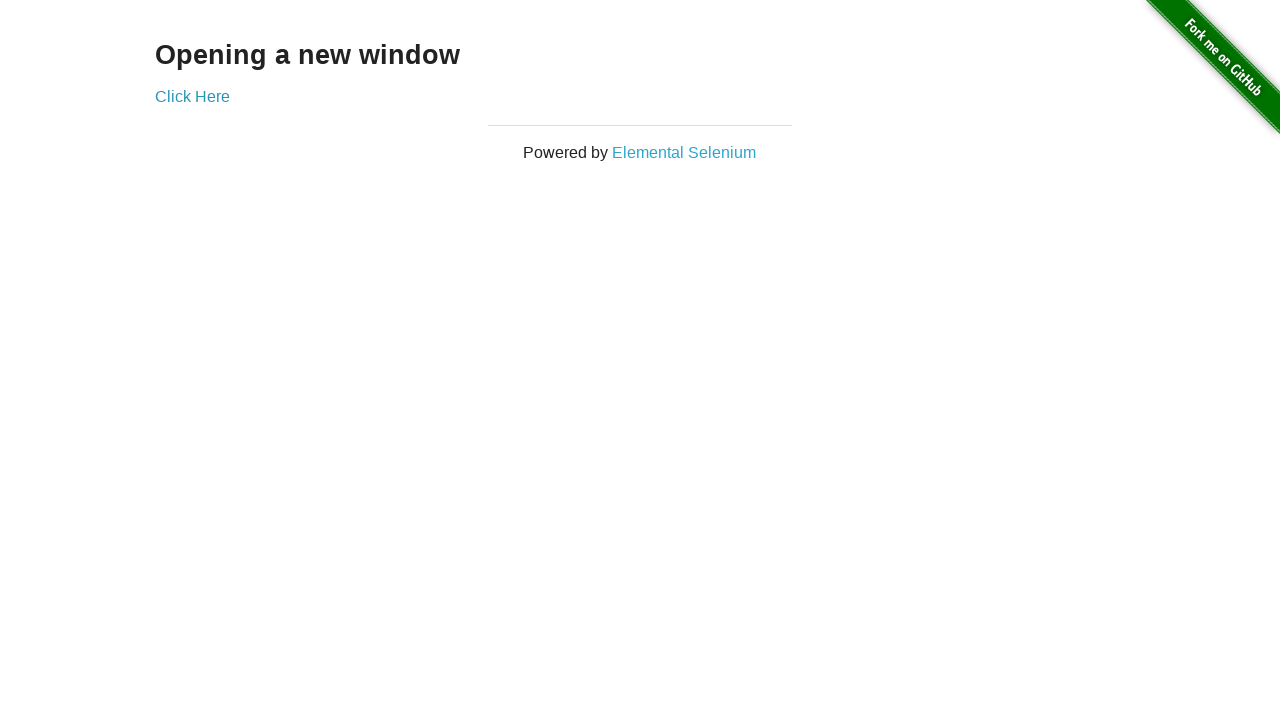

Brought focus to first tab (iteration 59)
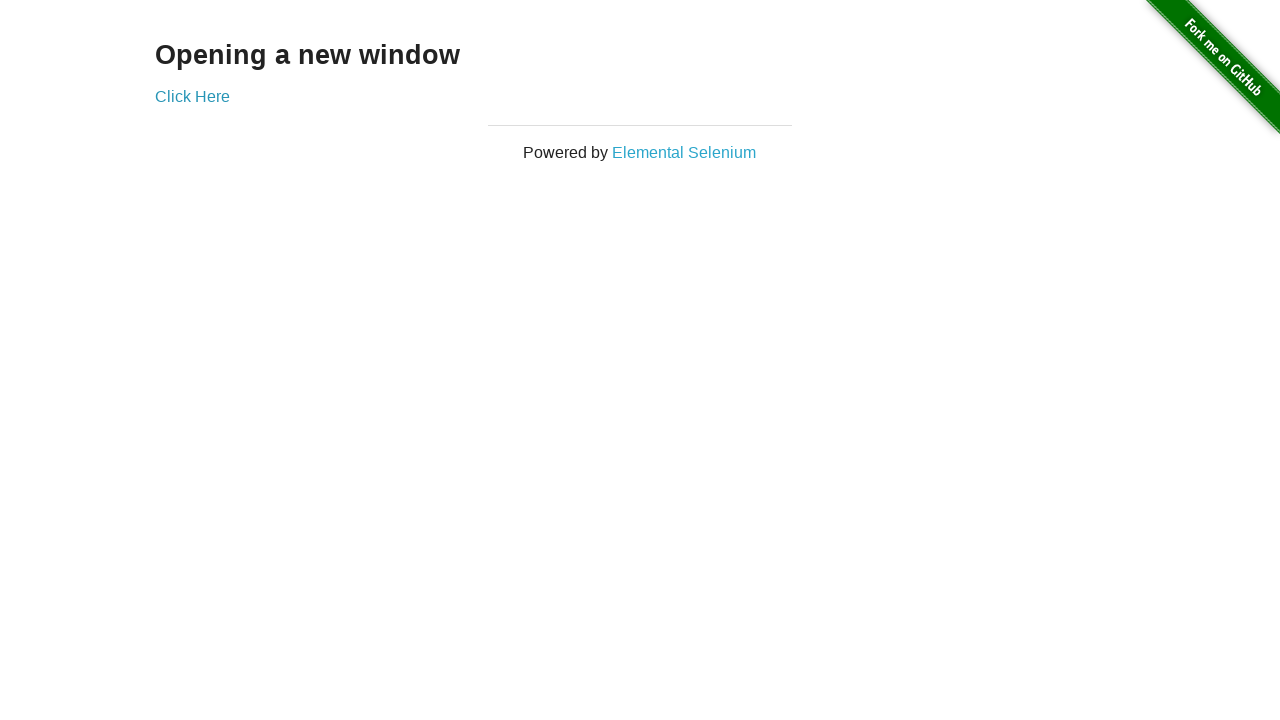

Brought focus to second tab (iteration 59)
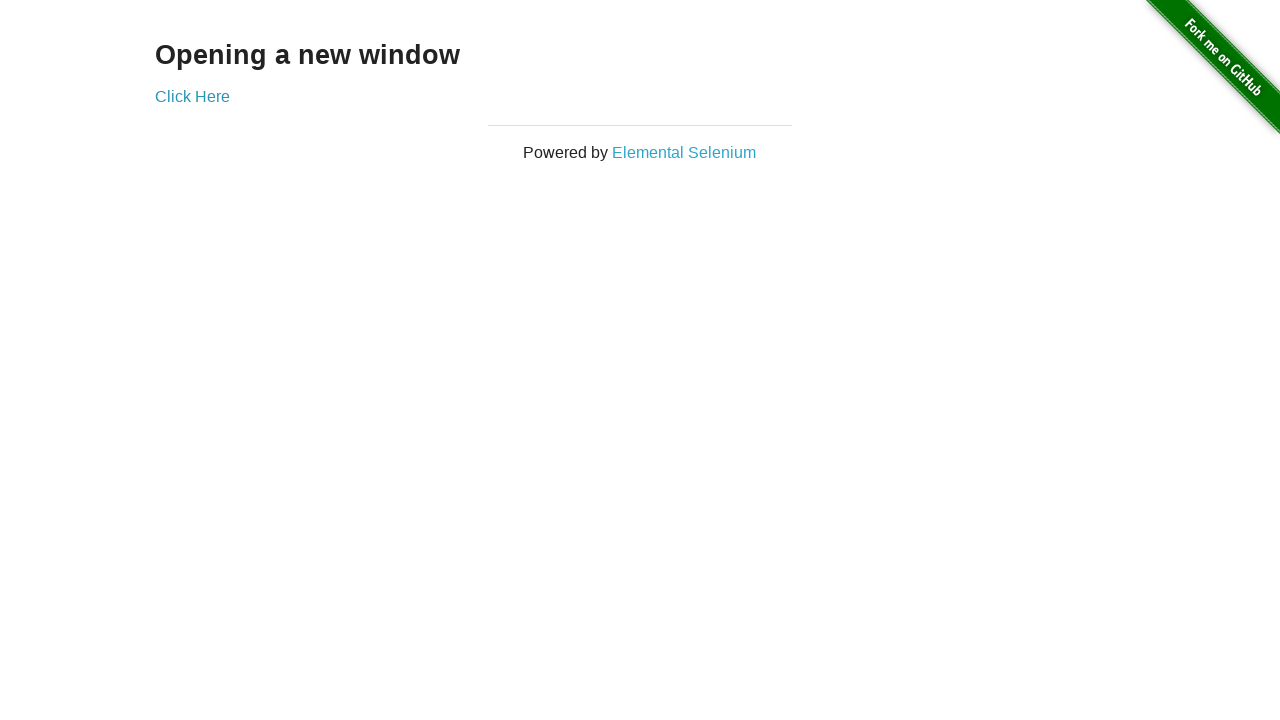

Brought focus to first tab (iteration 60)
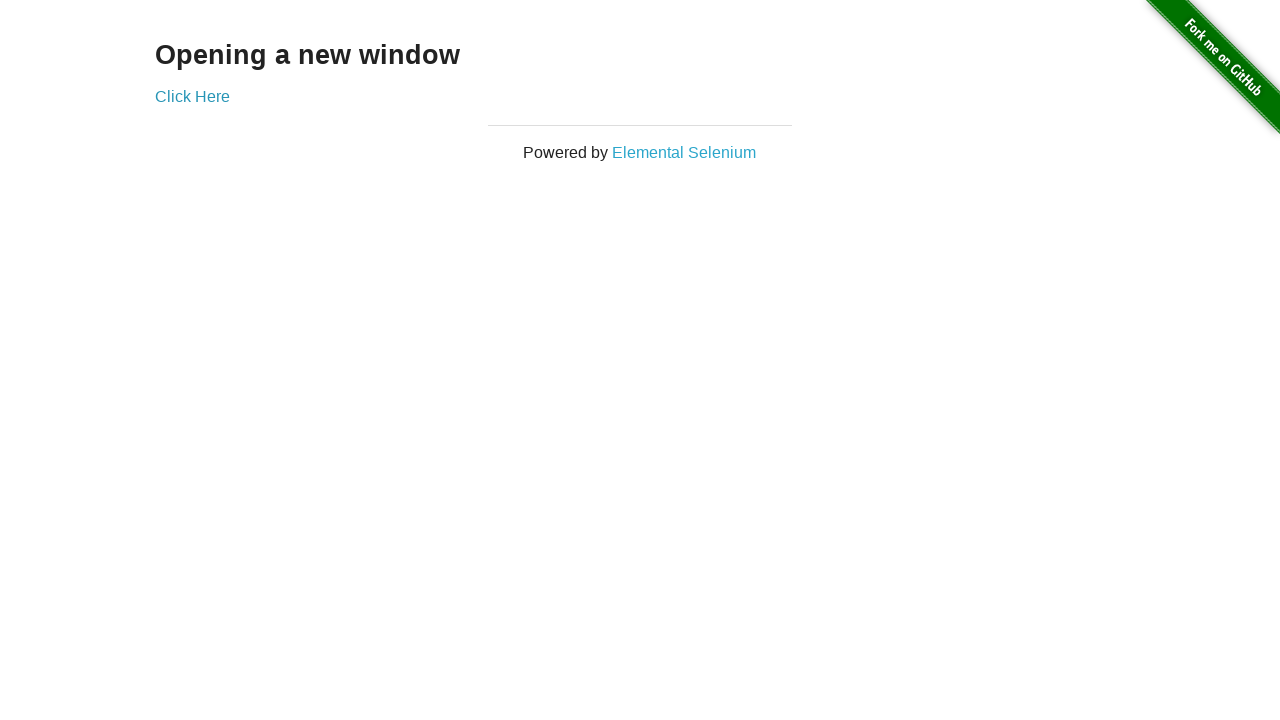

Brought focus to second tab (iteration 60)
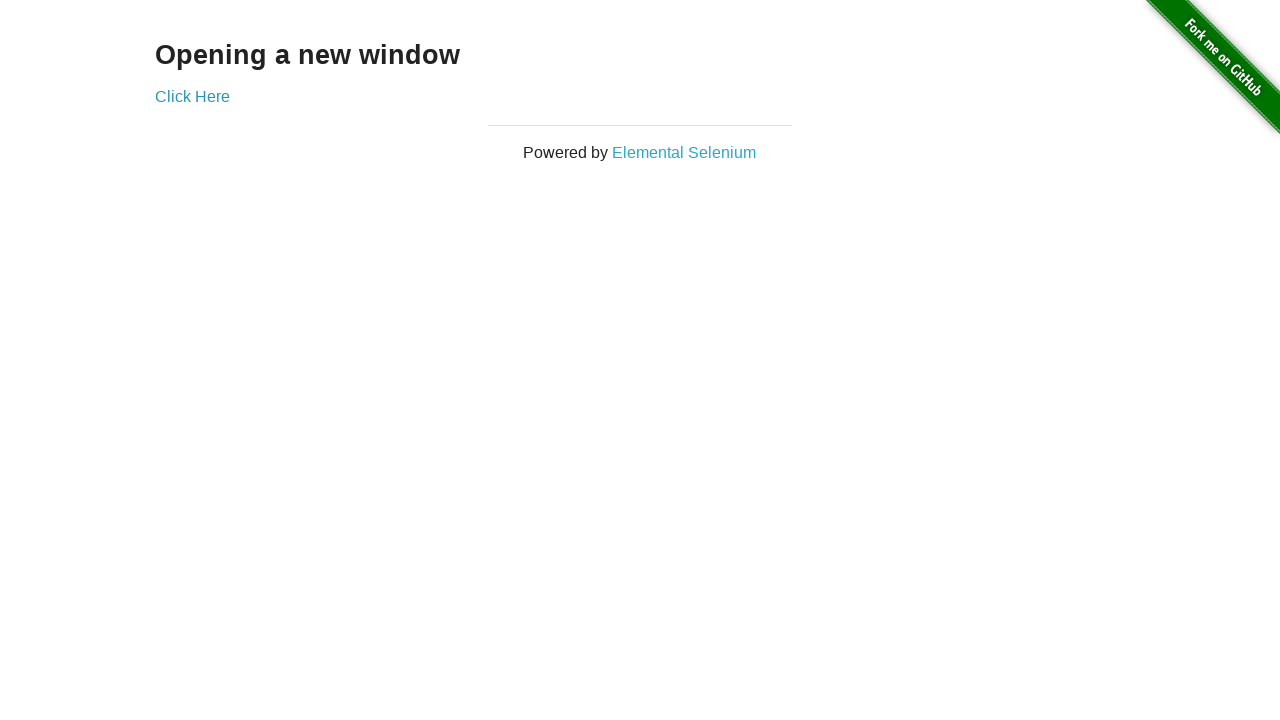

Brought focus to first tab (iteration 61)
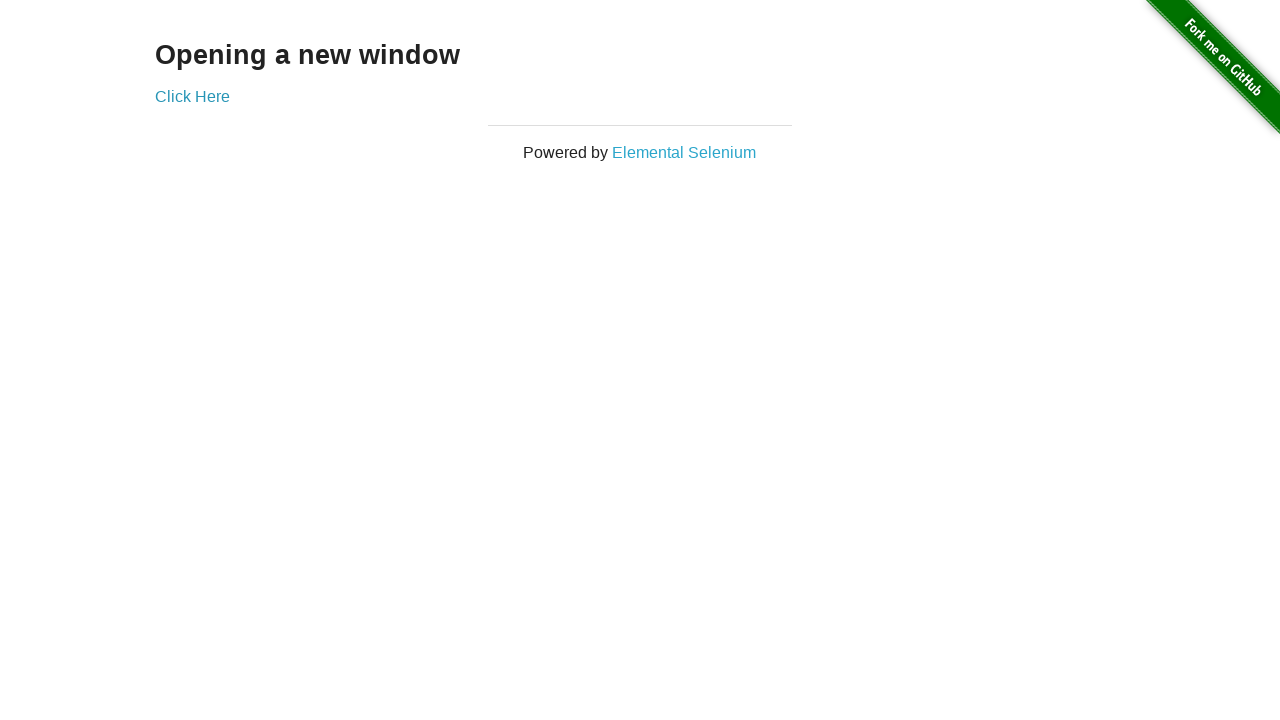

Brought focus to second tab (iteration 61)
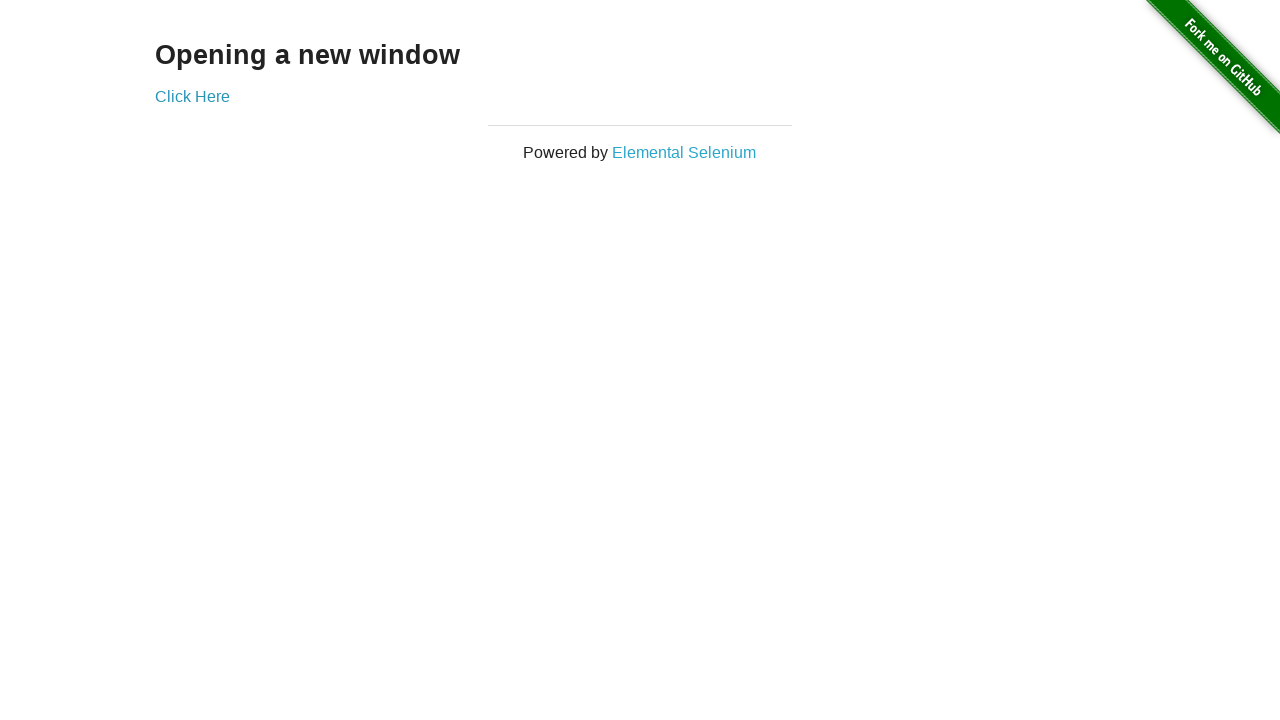

Brought focus to first tab (iteration 62)
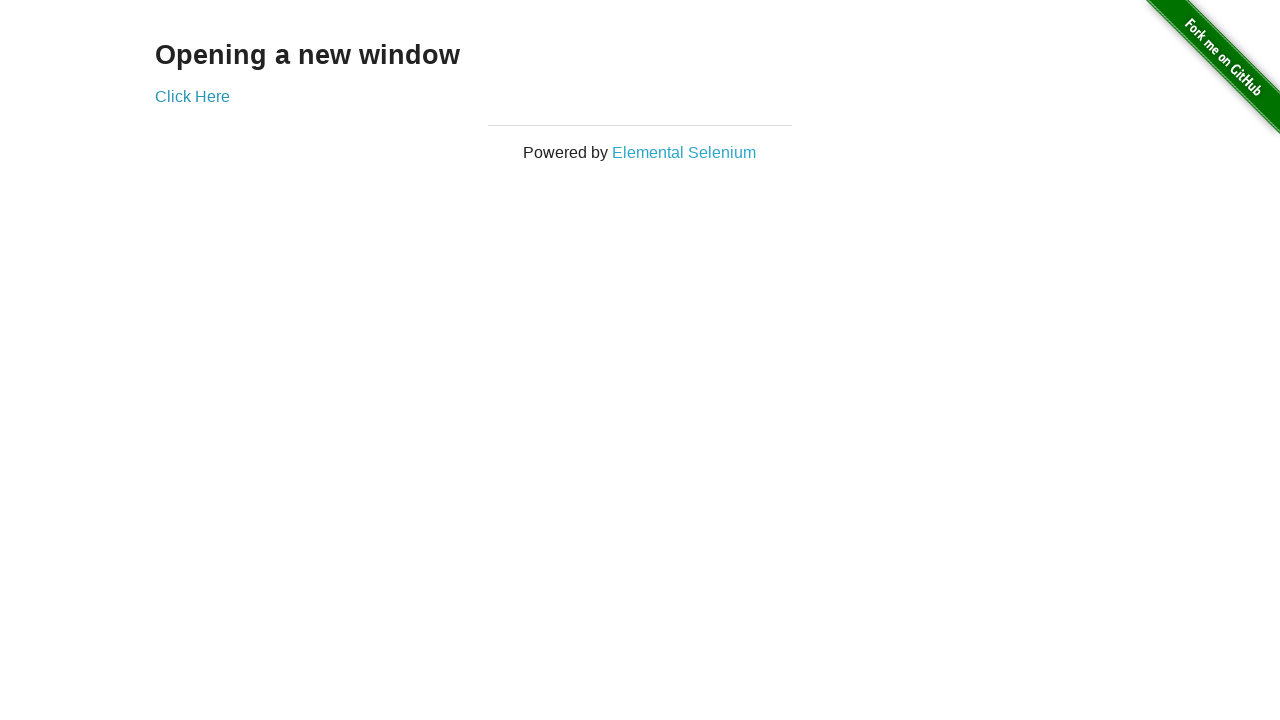

Brought focus to second tab (iteration 62)
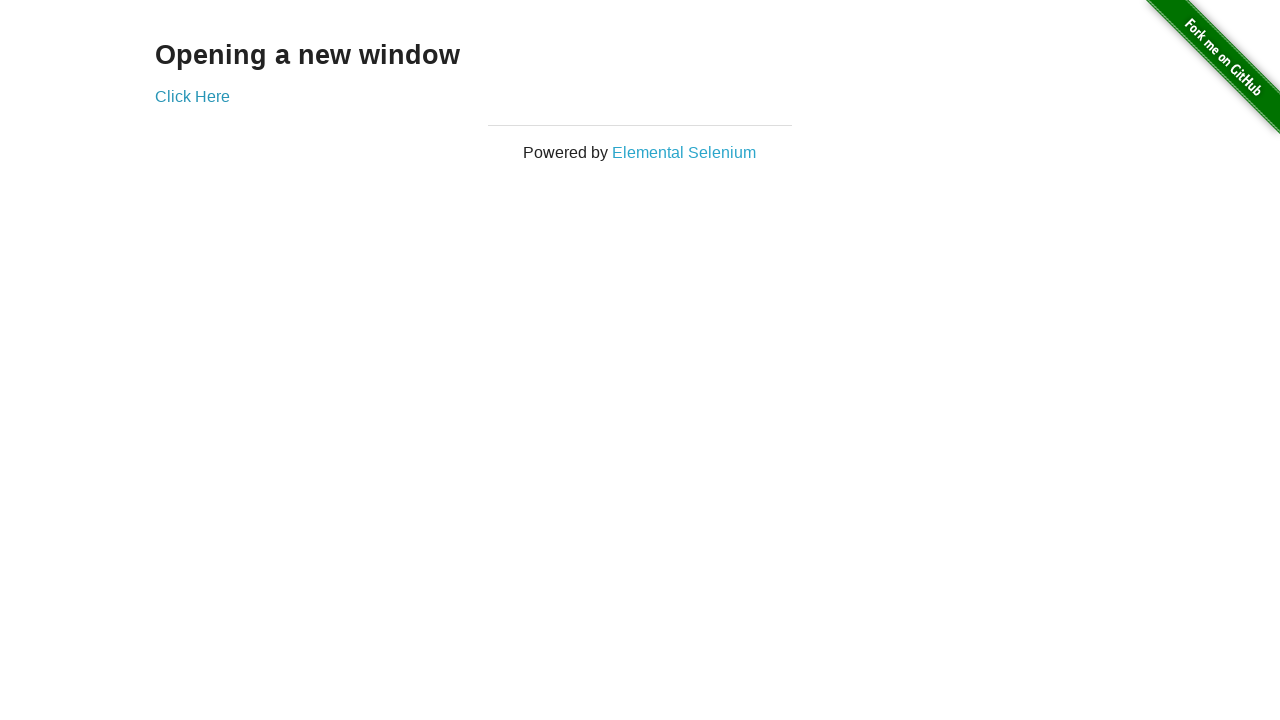

Brought focus to first tab (iteration 63)
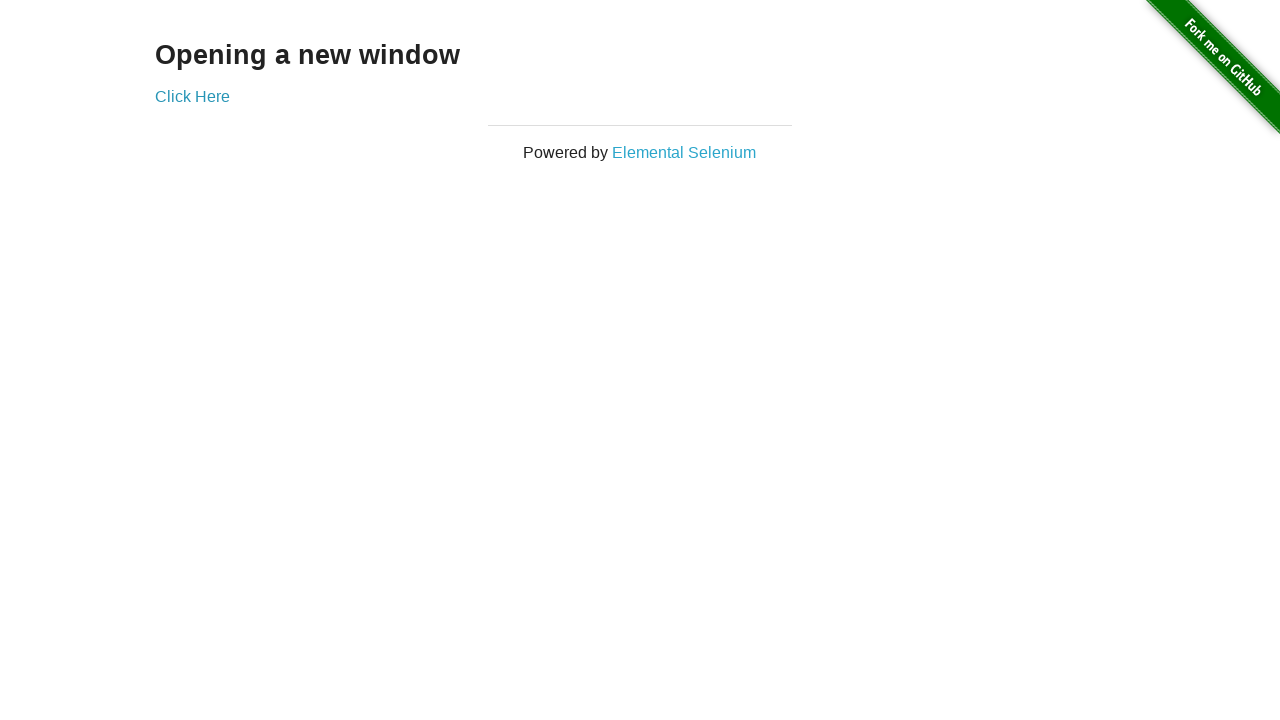

Brought focus to second tab (iteration 63)
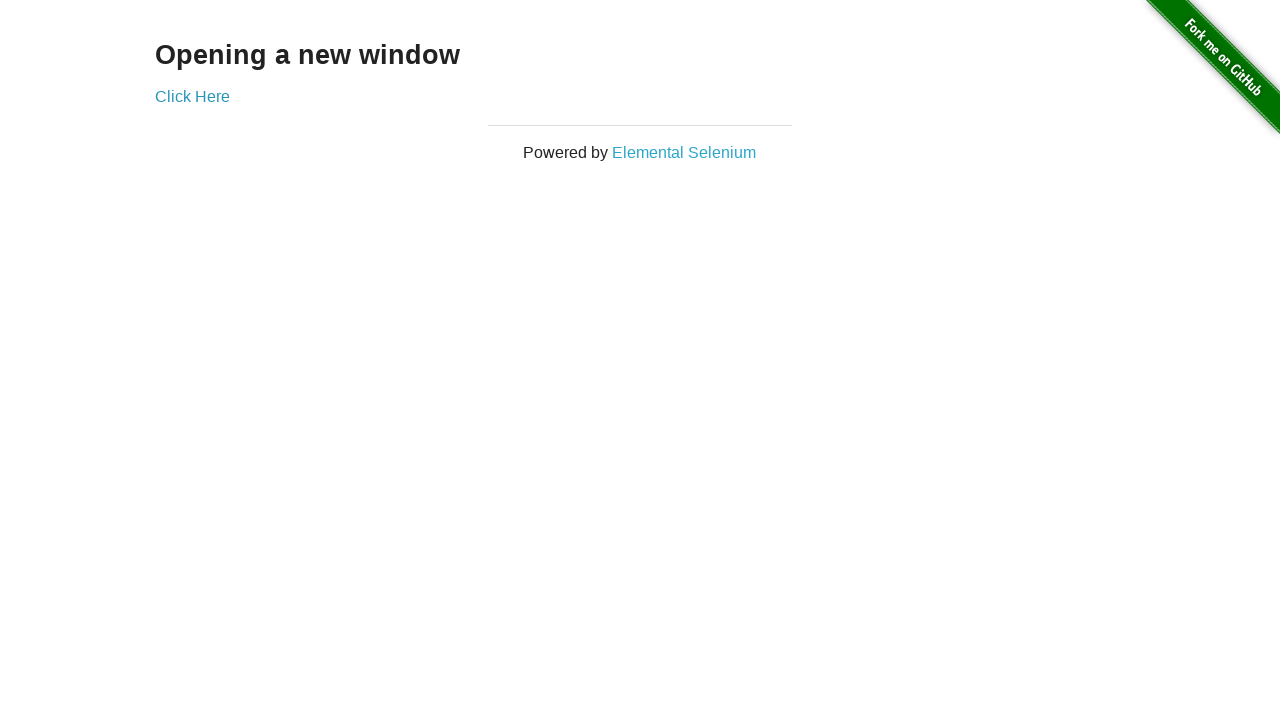

Brought focus to first tab (iteration 64)
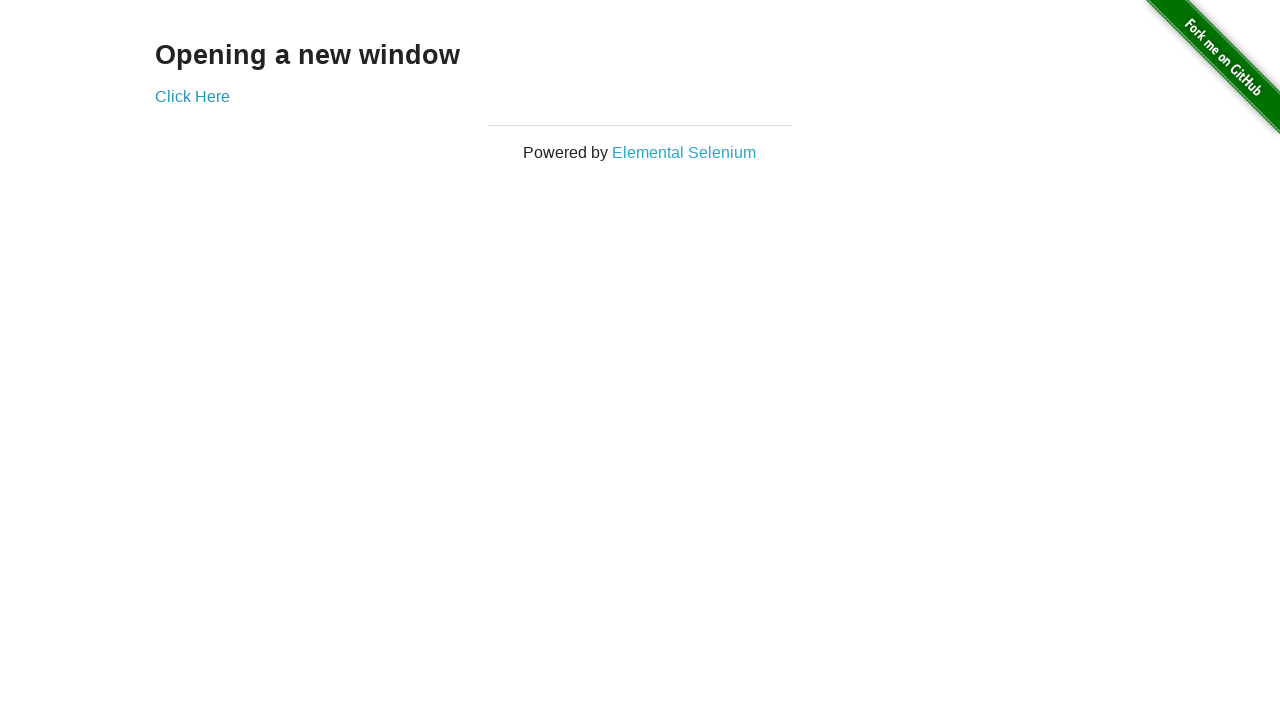

Brought focus to second tab (iteration 64)
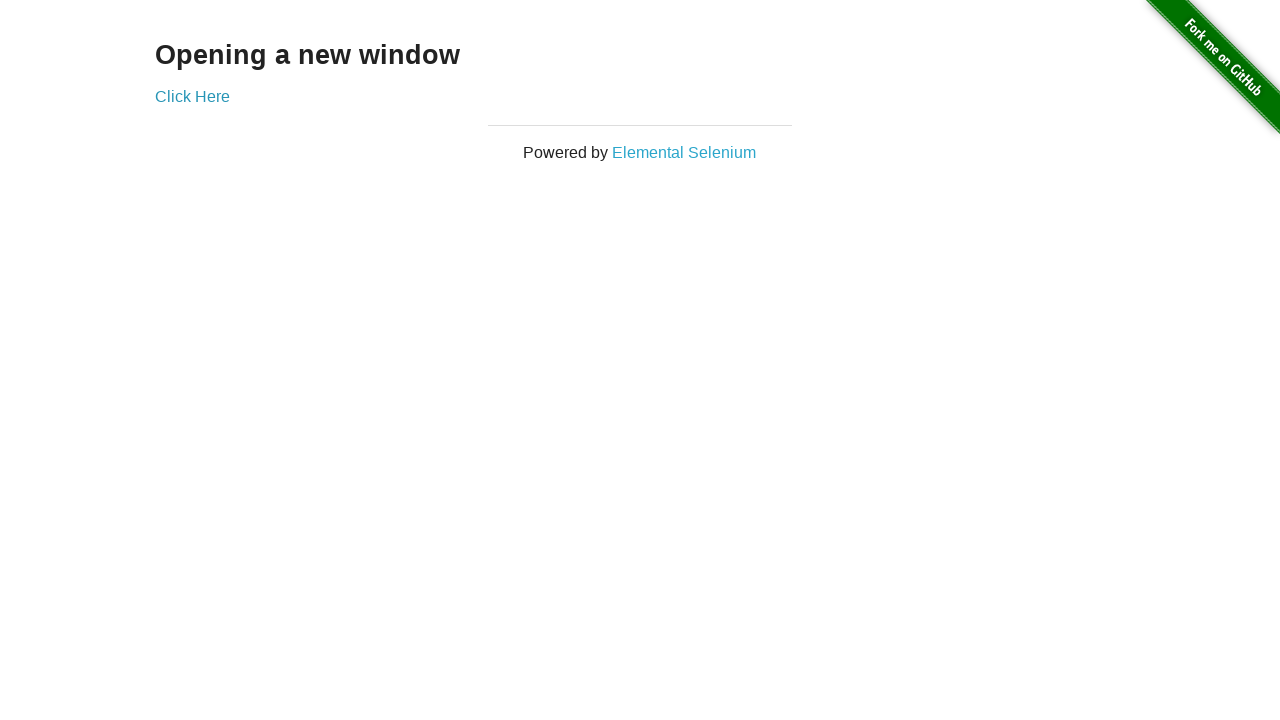

Brought focus to first tab (iteration 65)
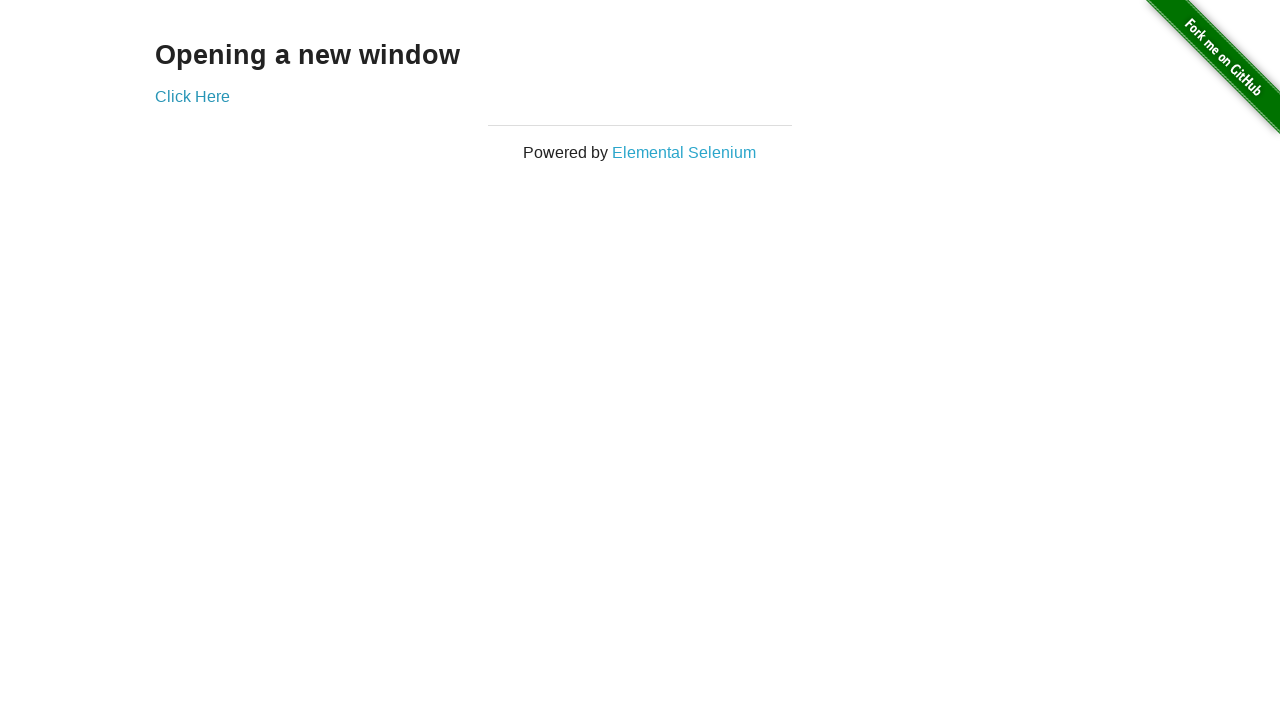

Brought focus to second tab (iteration 65)
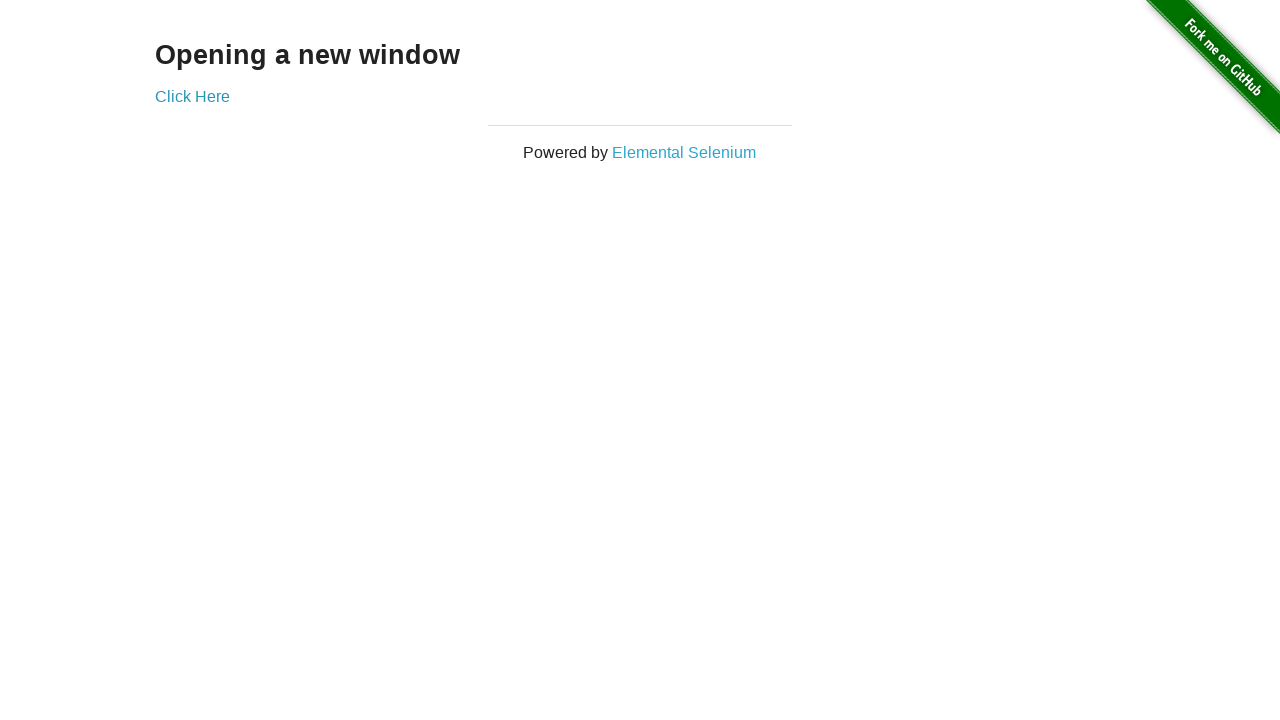

Brought focus to first tab (iteration 66)
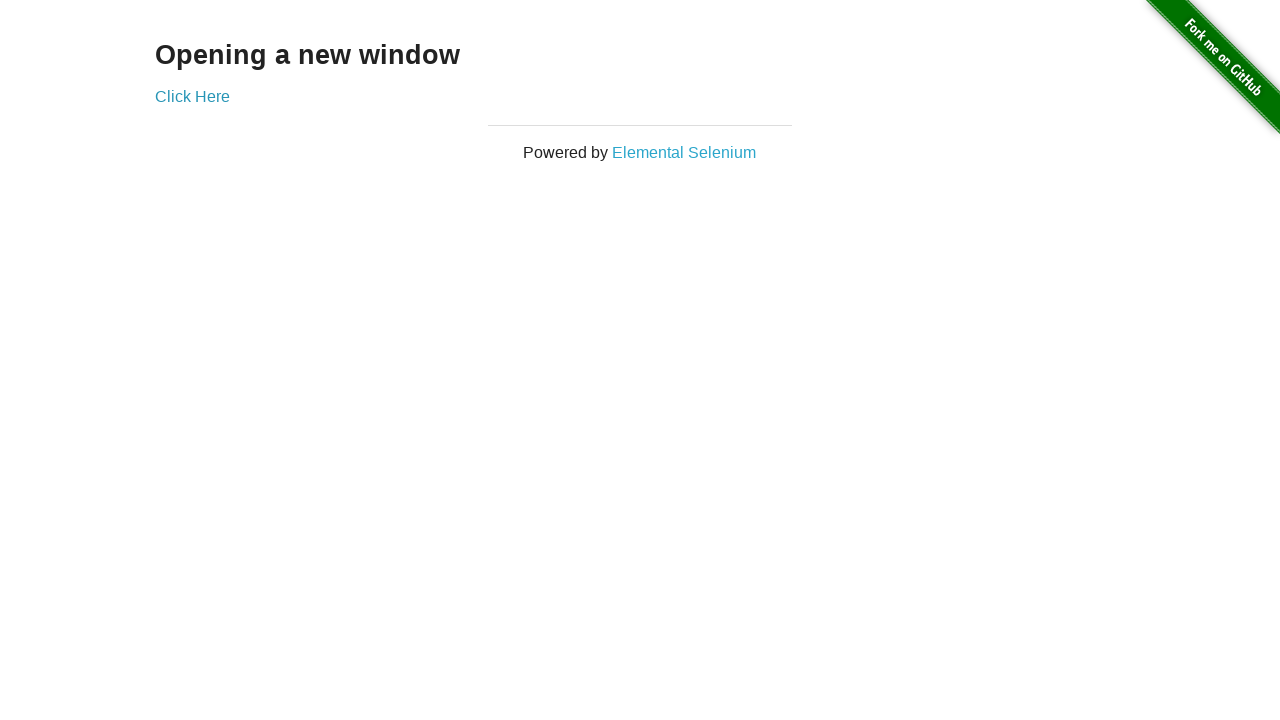

Brought focus to second tab (iteration 66)
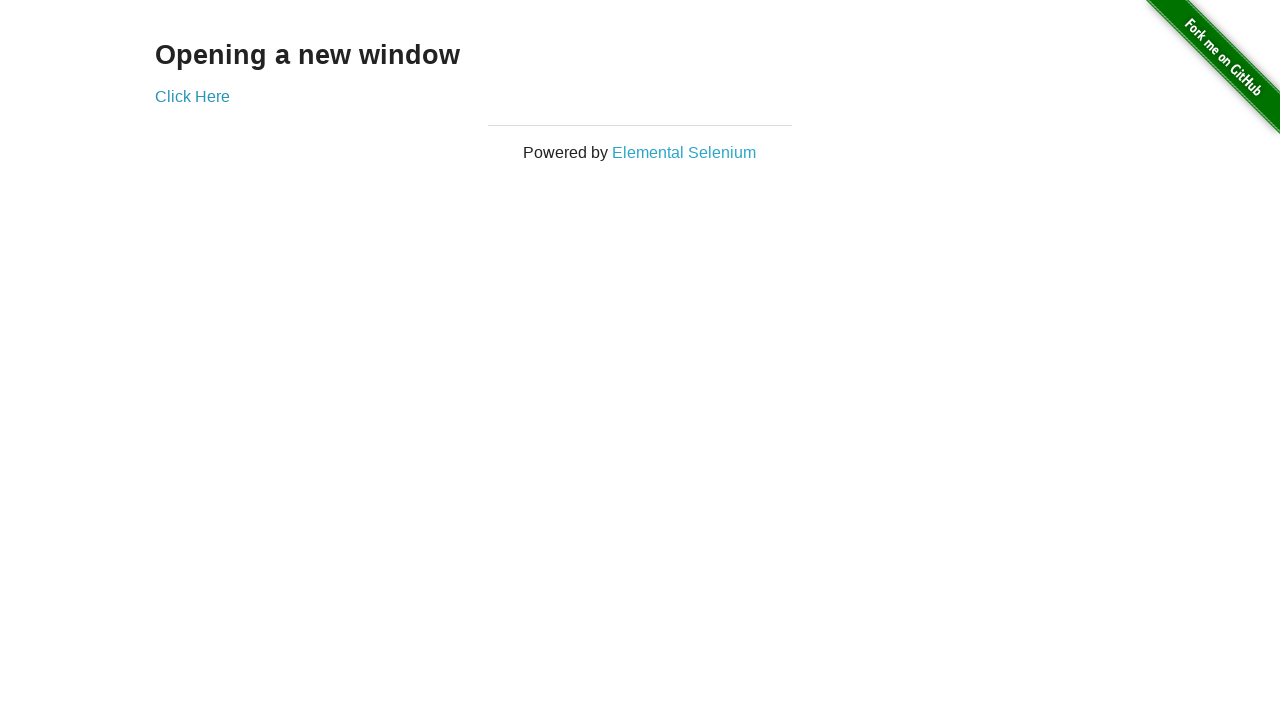

Brought focus to first tab (iteration 67)
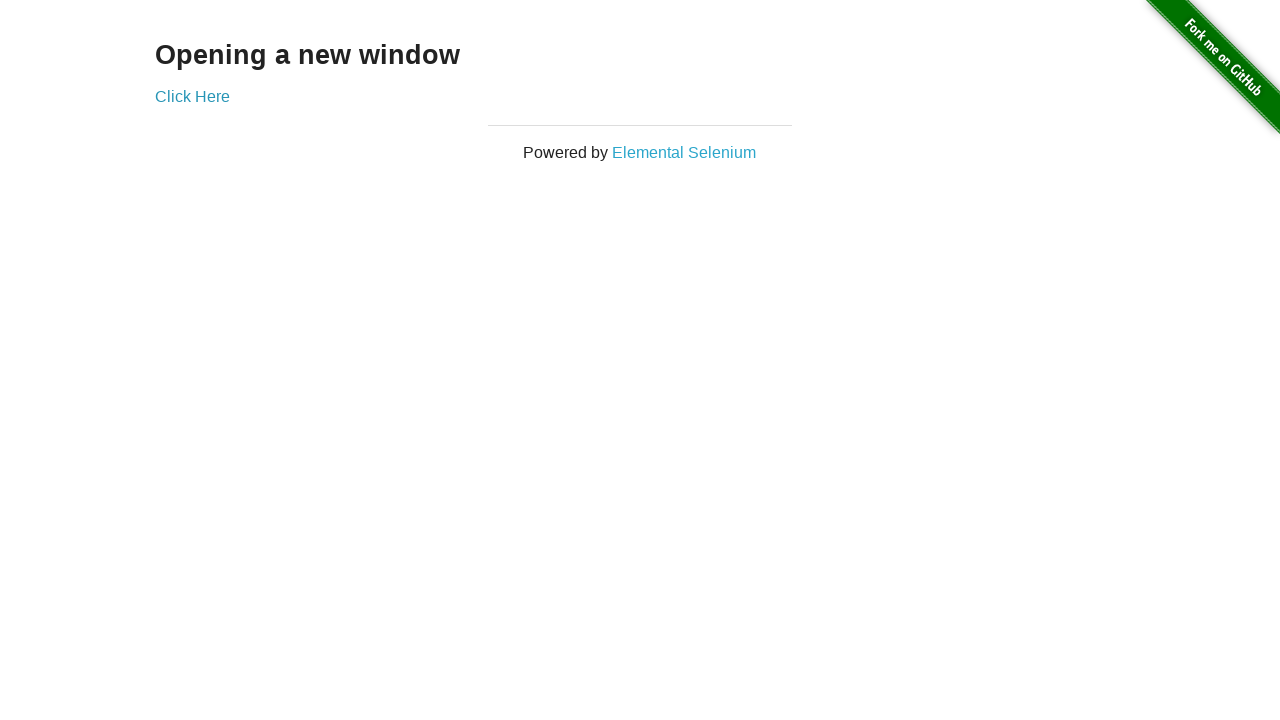

Brought focus to second tab (iteration 67)
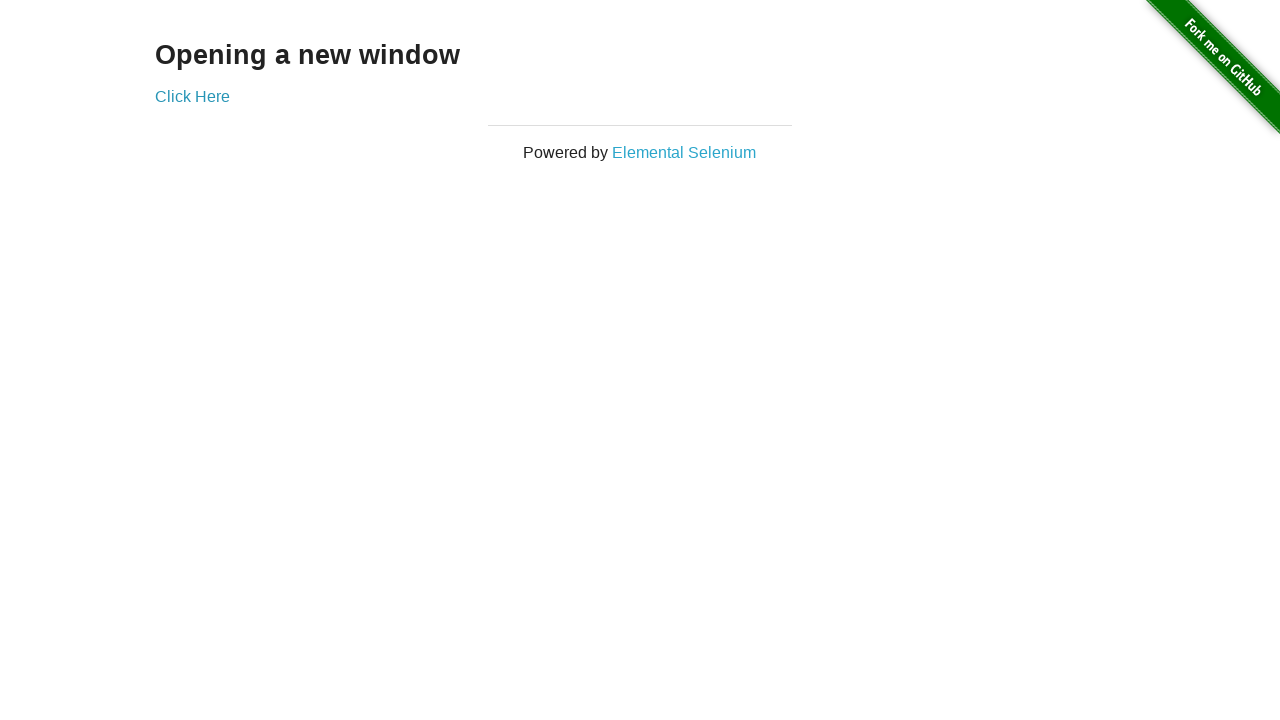

Brought focus to first tab (iteration 68)
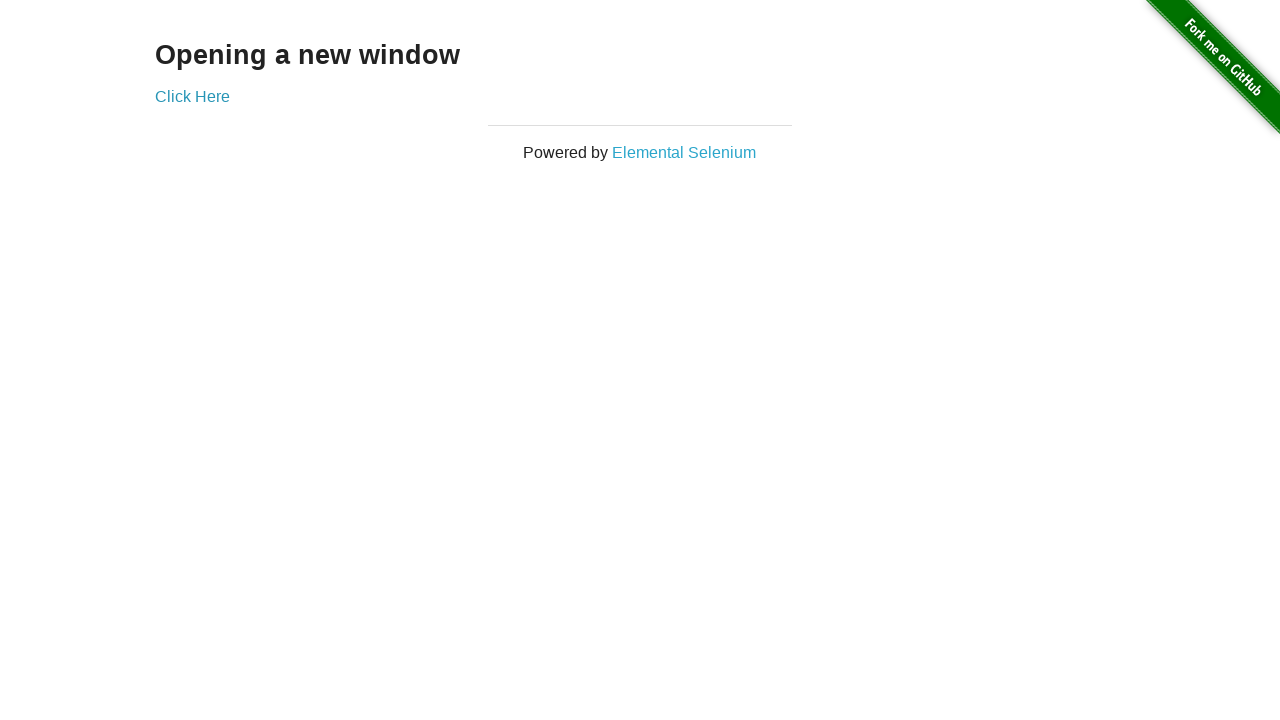

Brought focus to second tab (iteration 68)
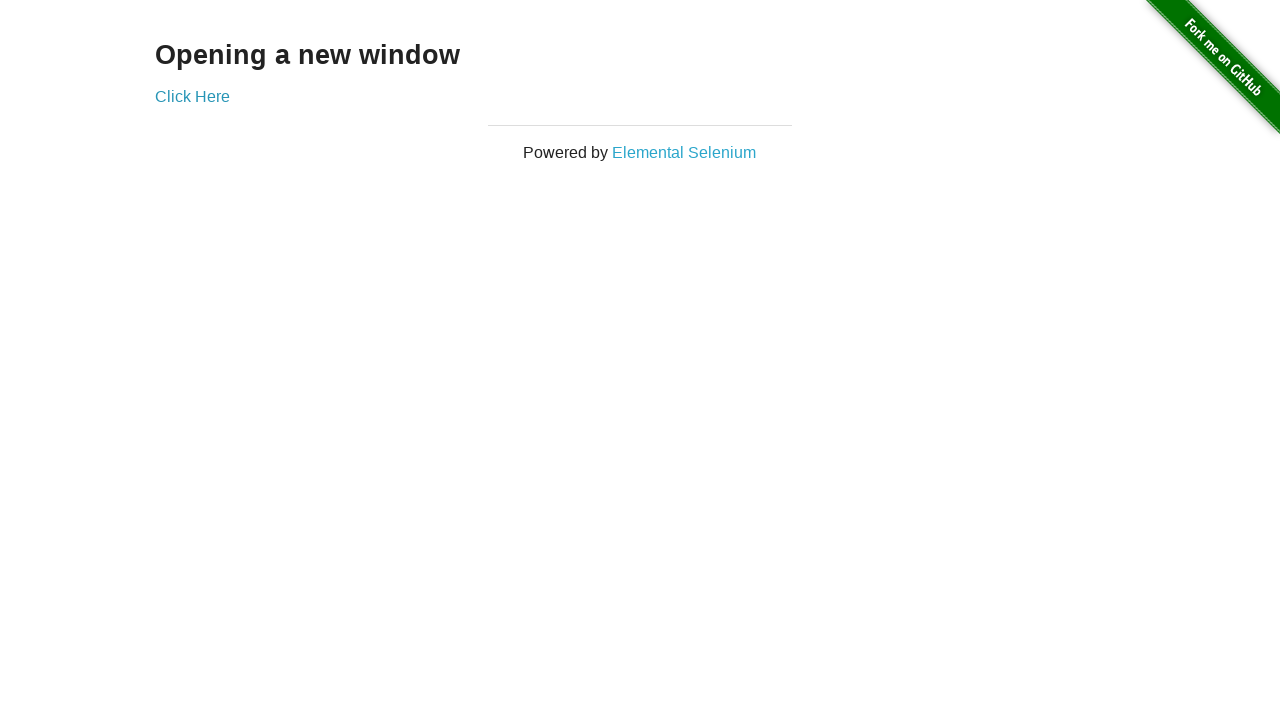

Brought focus to first tab (iteration 69)
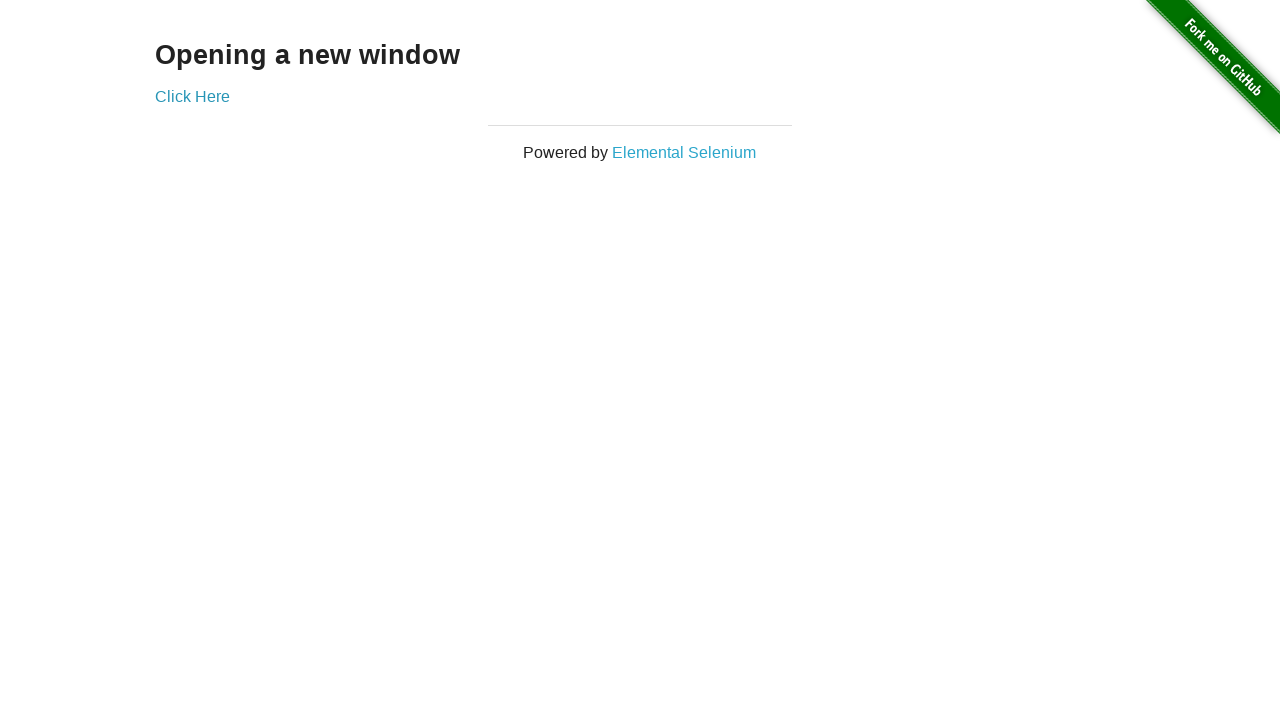

Brought focus to second tab (iteration 69)
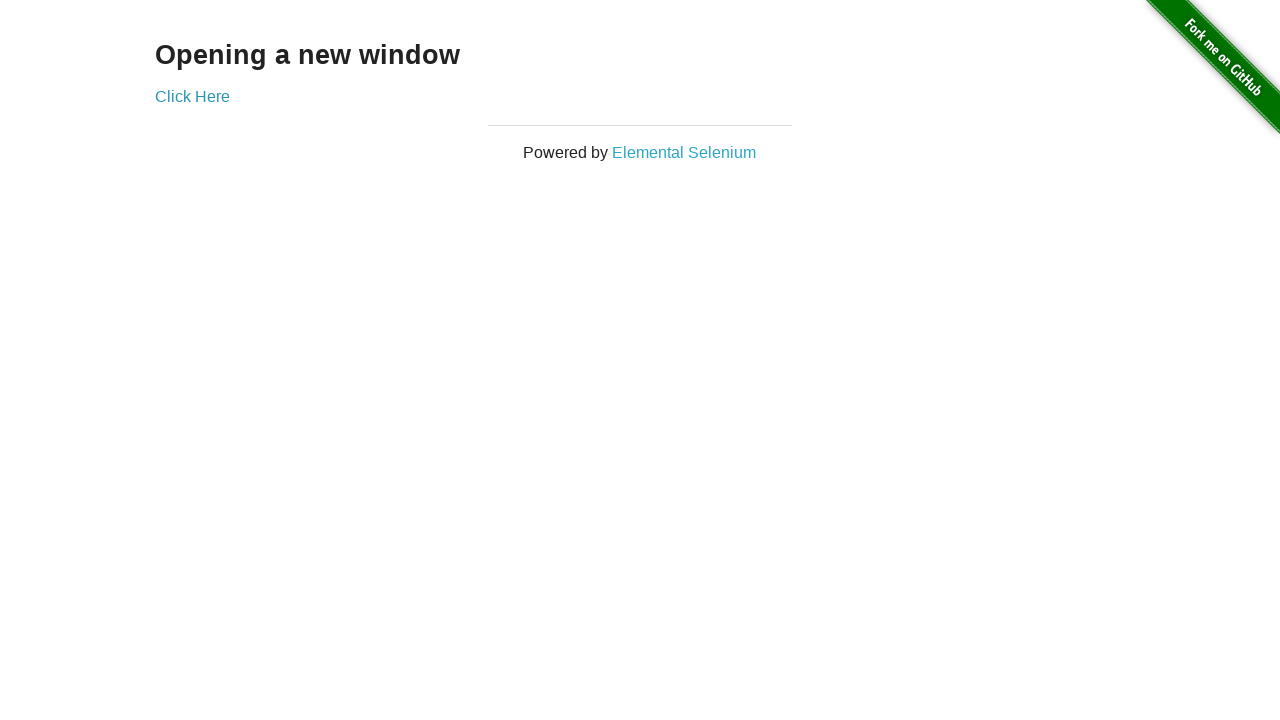

Brought focus to first tab (iteration 70)
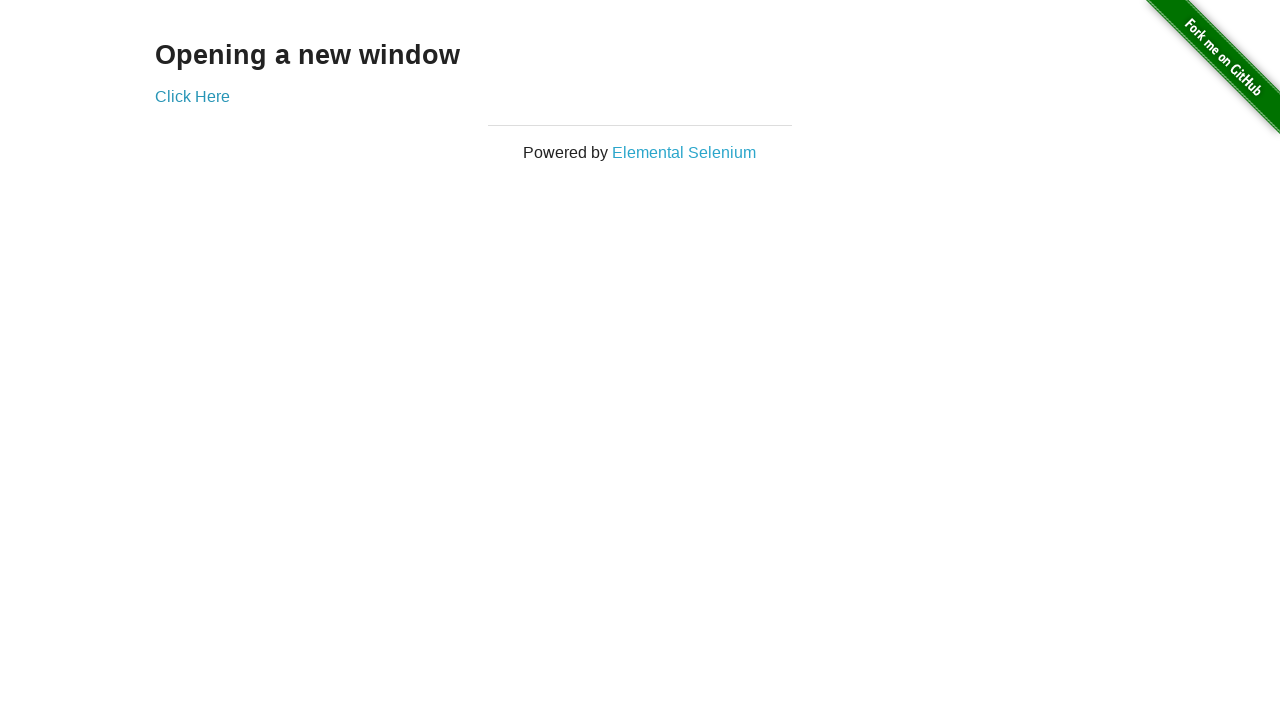

Brought focus to second tab (iteration 70)
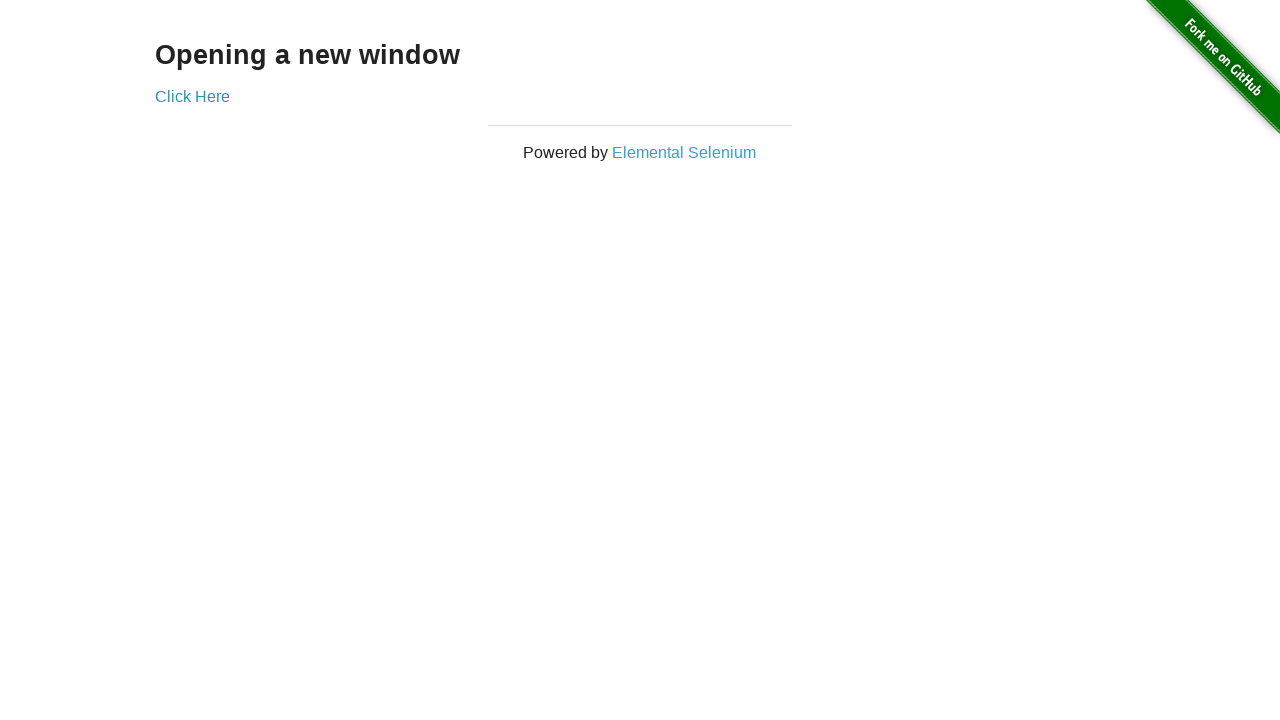

Brought focus to first tab (iteration 71)
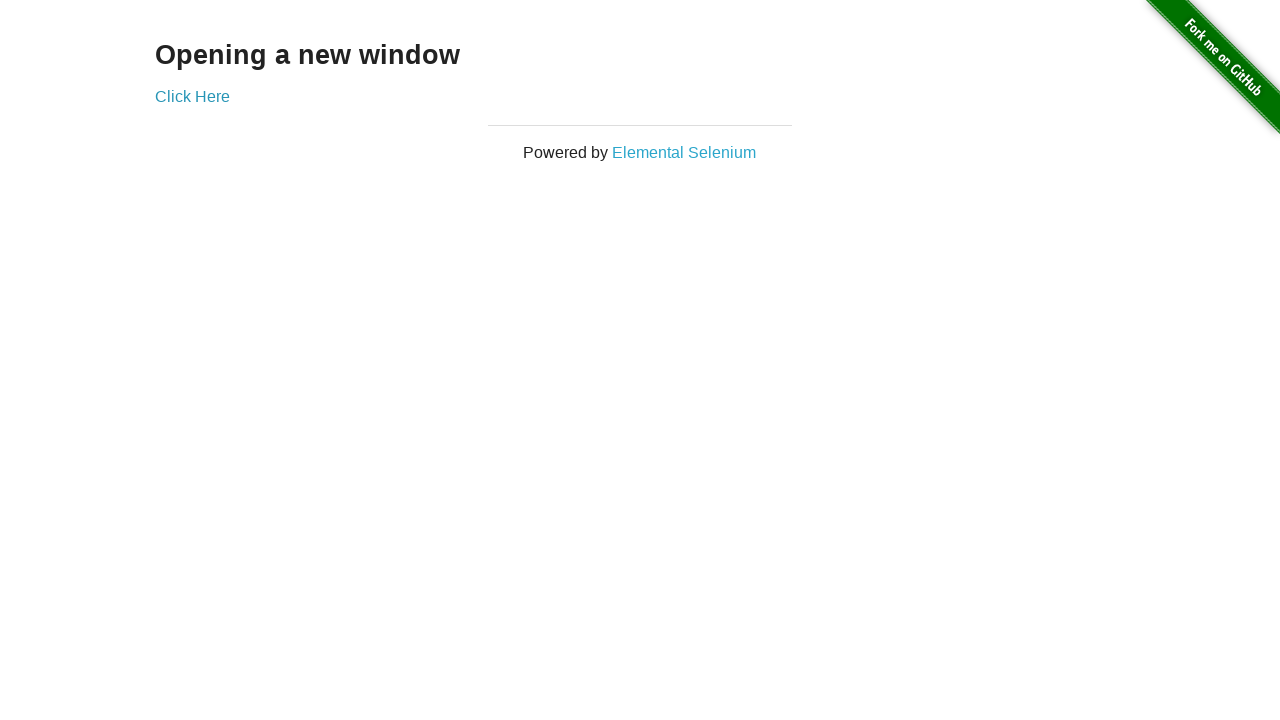

Brought focus to second tab (iteration 71)
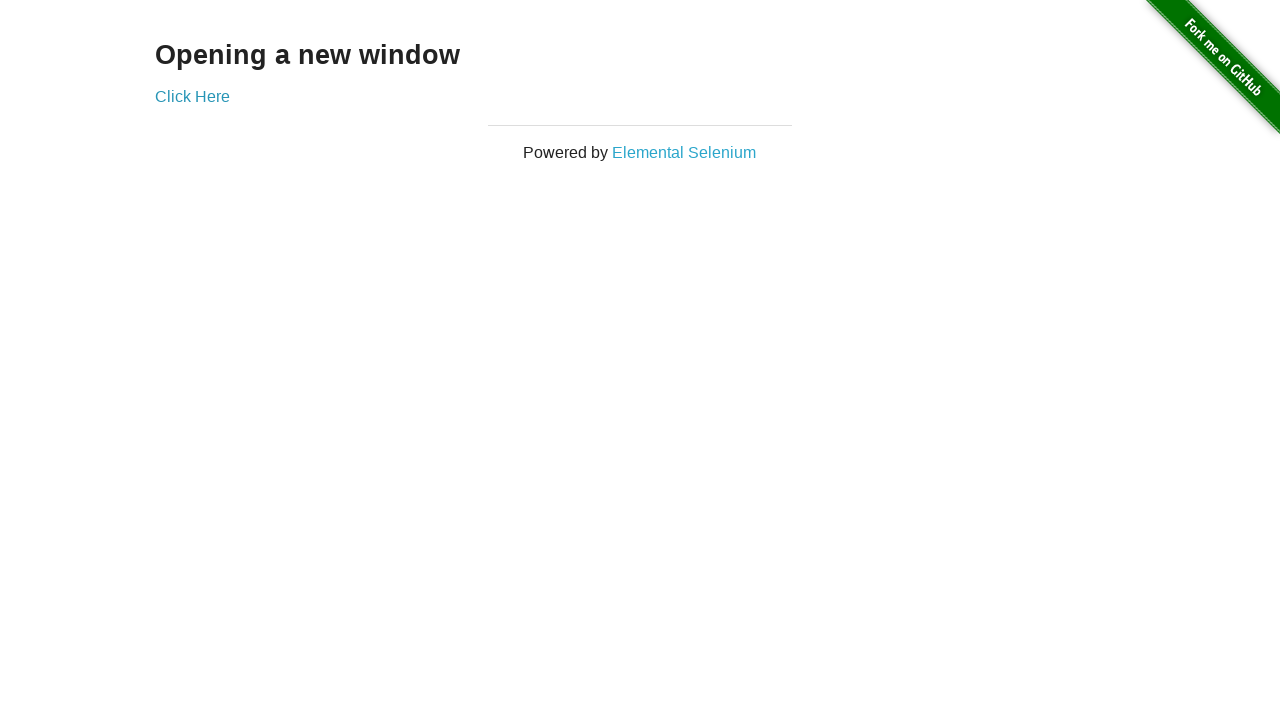

Brought focus to first tab (iteration 72)
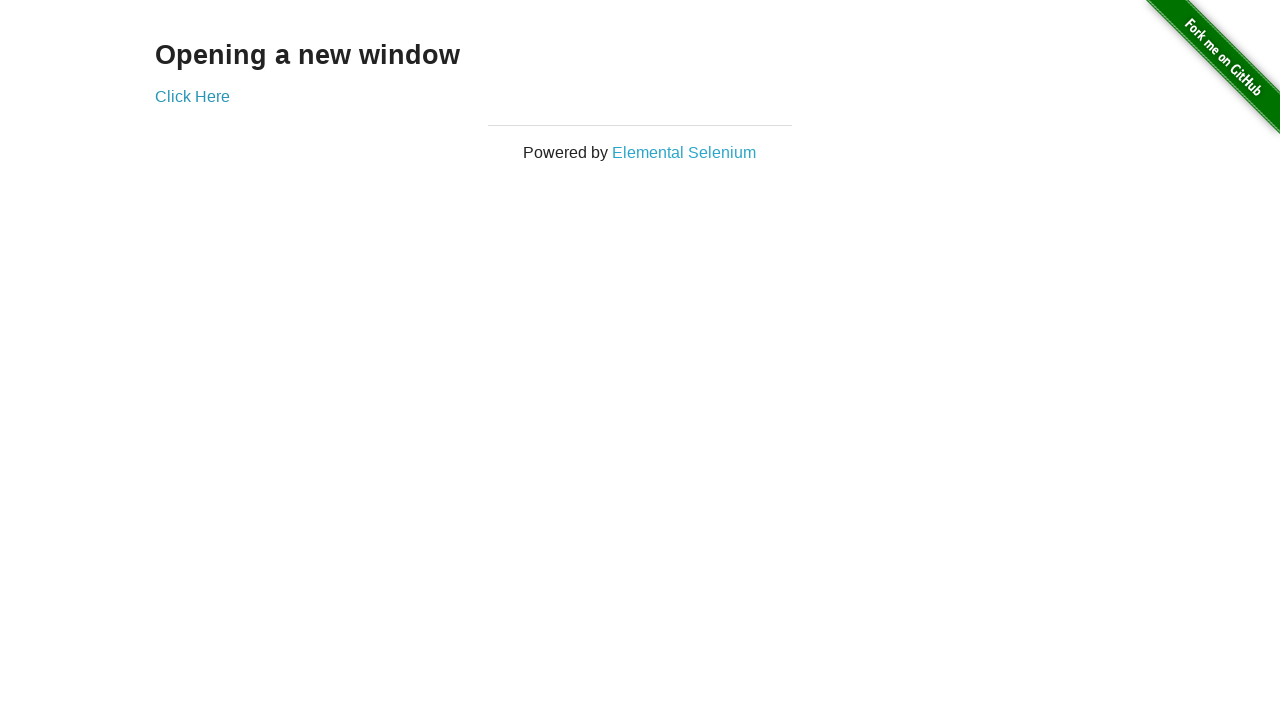

Brought focus to second tab (iteration 72)
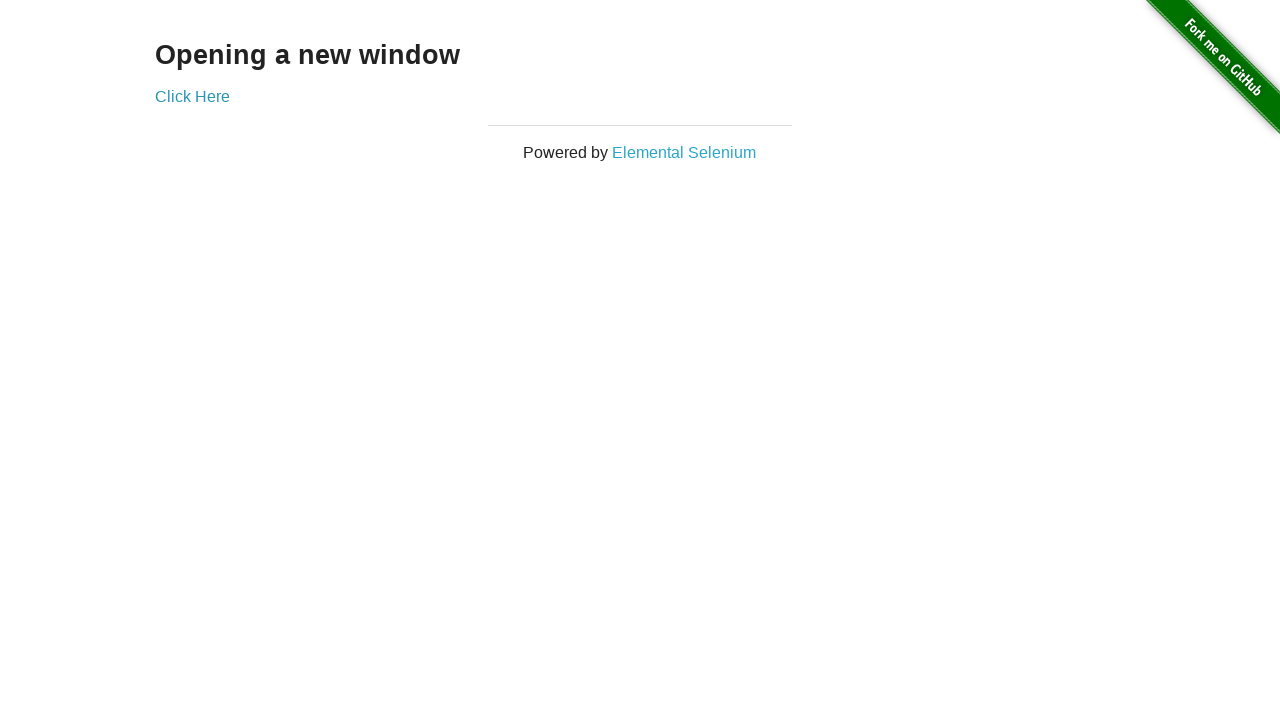

Brought focus to first tab (iteration 73)
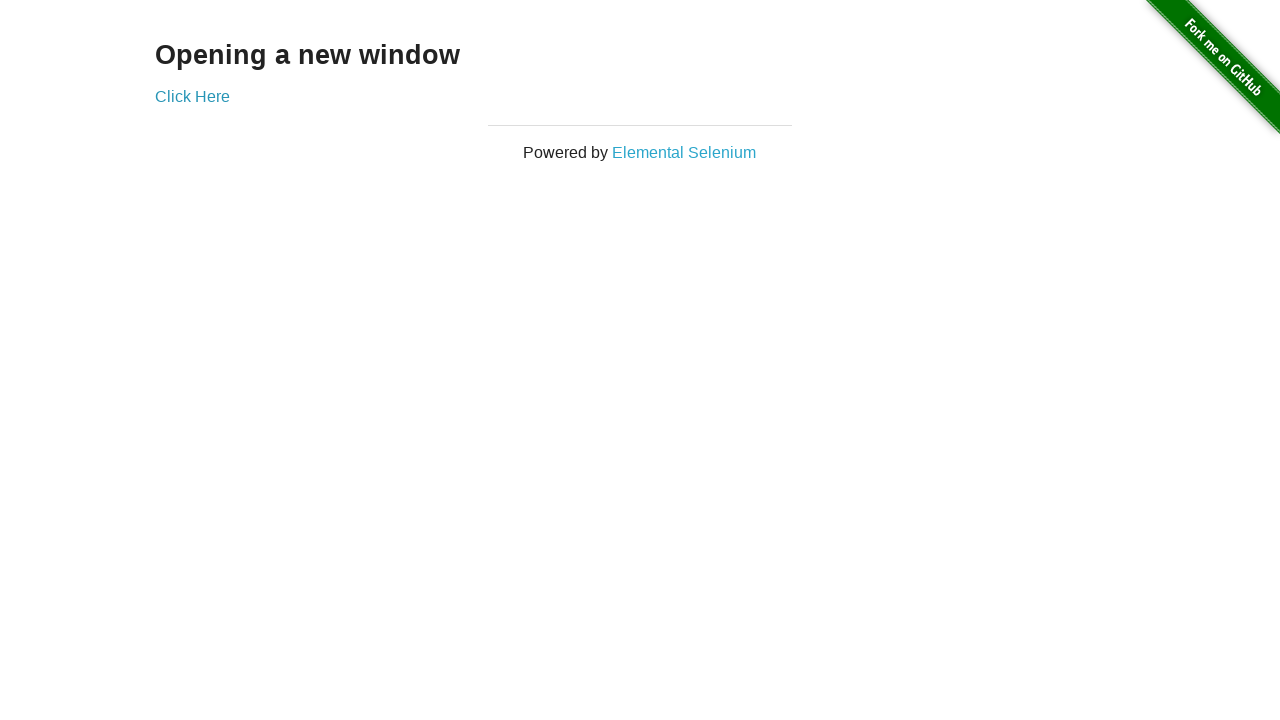

Brought focus to second tab (iteration 73)
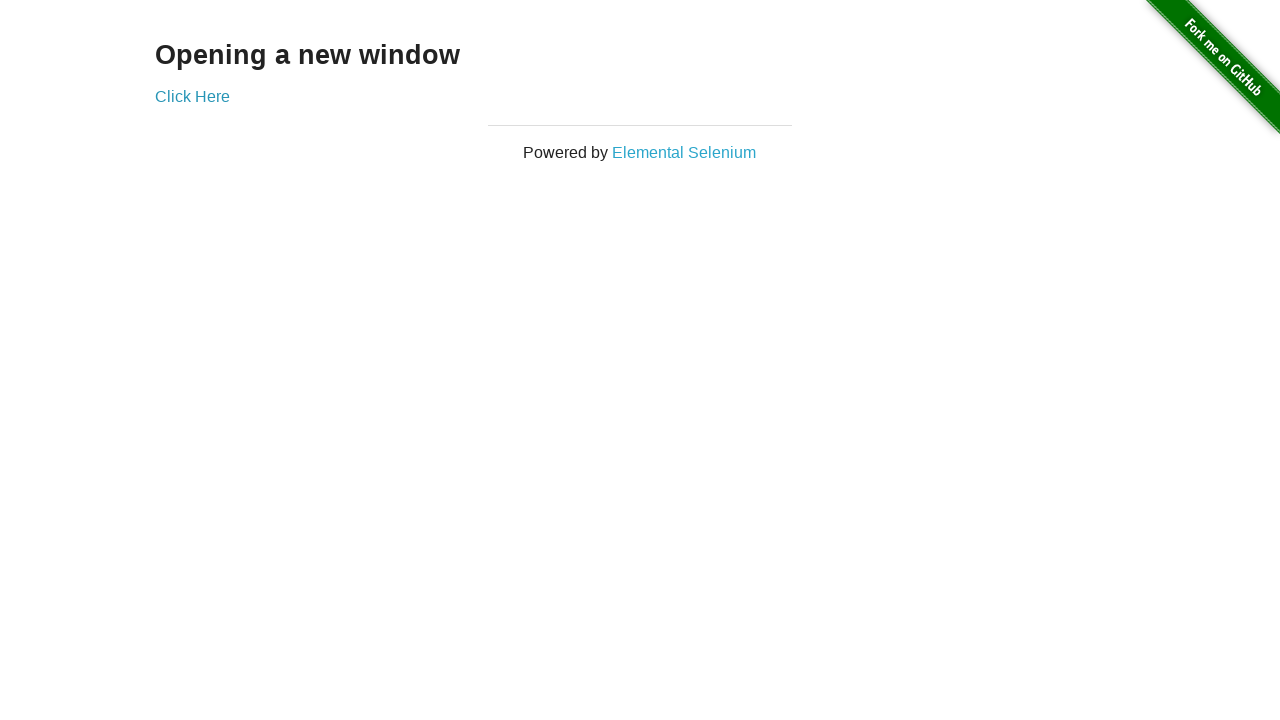

Brought focus to first tab (iteration 74)
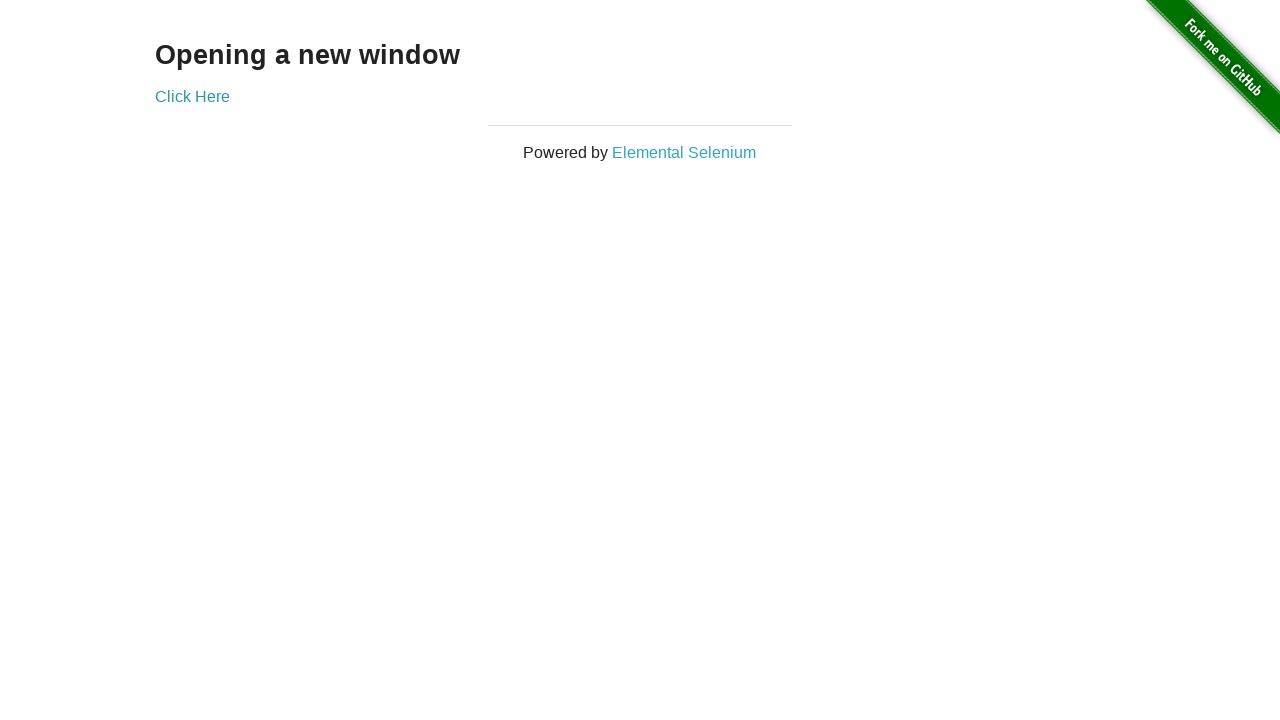

Brought focus to second tab (iteration 74)
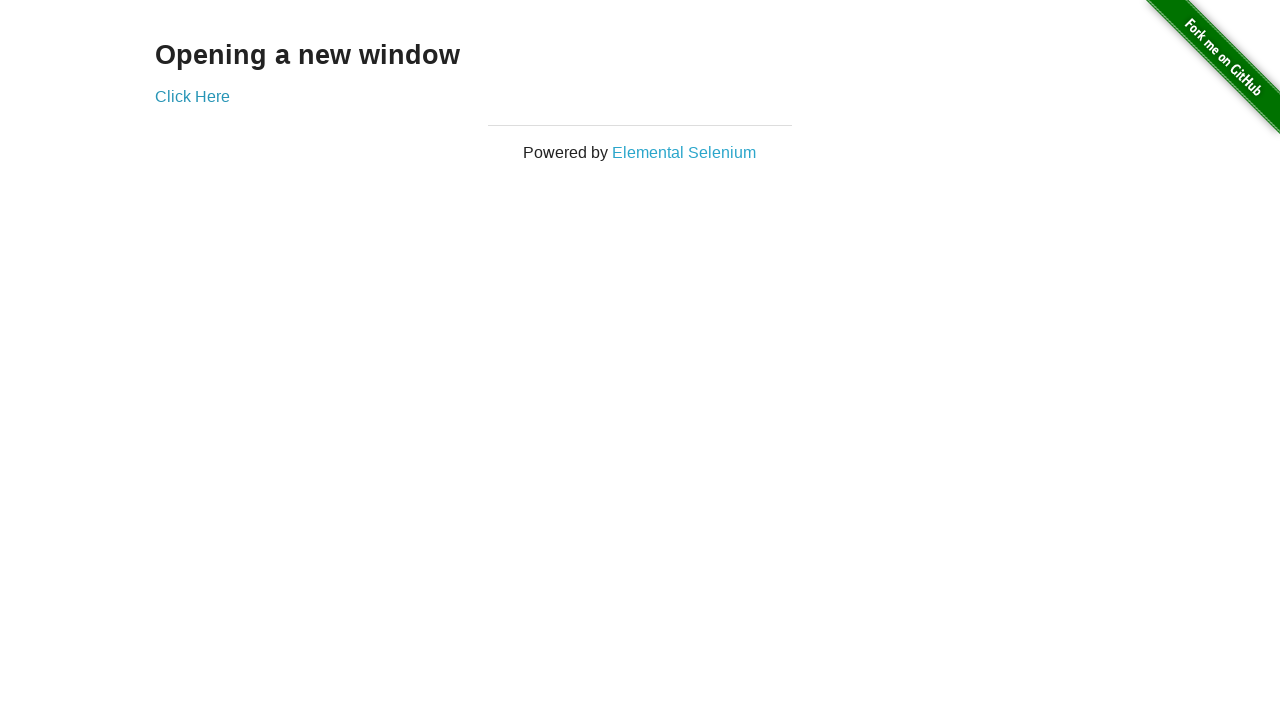

Brought focus to first tab (iteration 75)
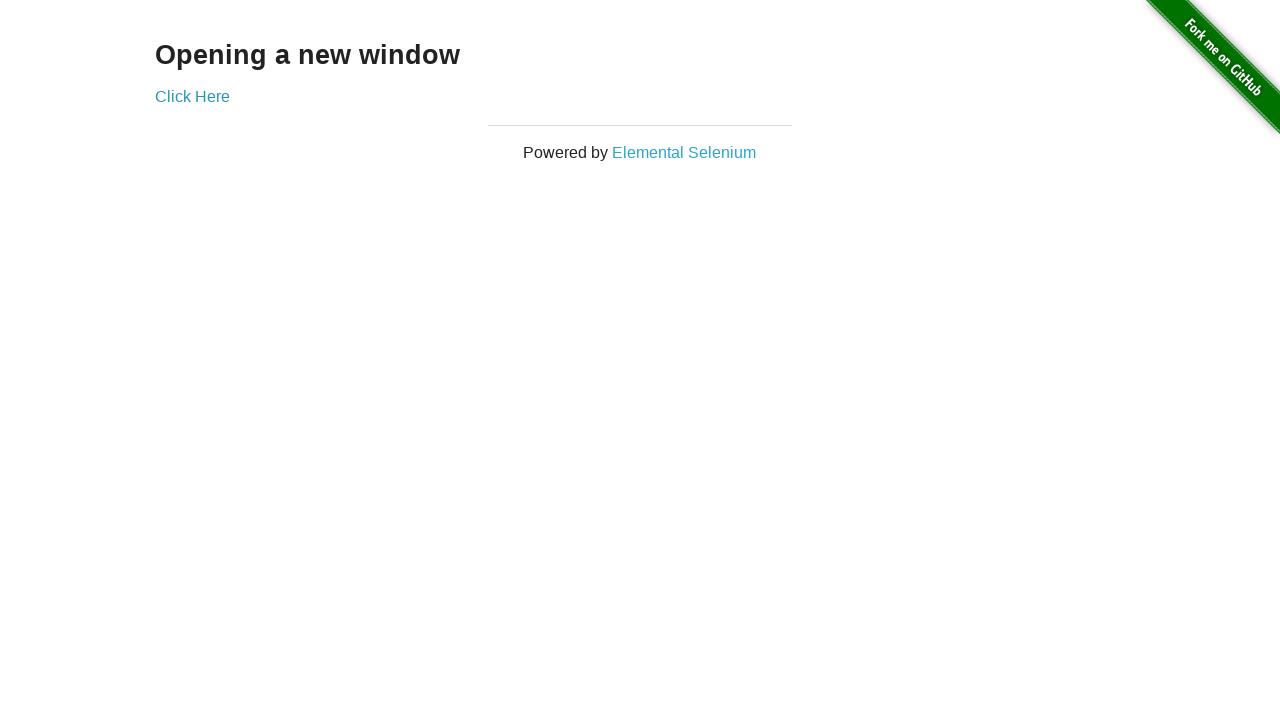

Brought focus to second tab (iteration 75)
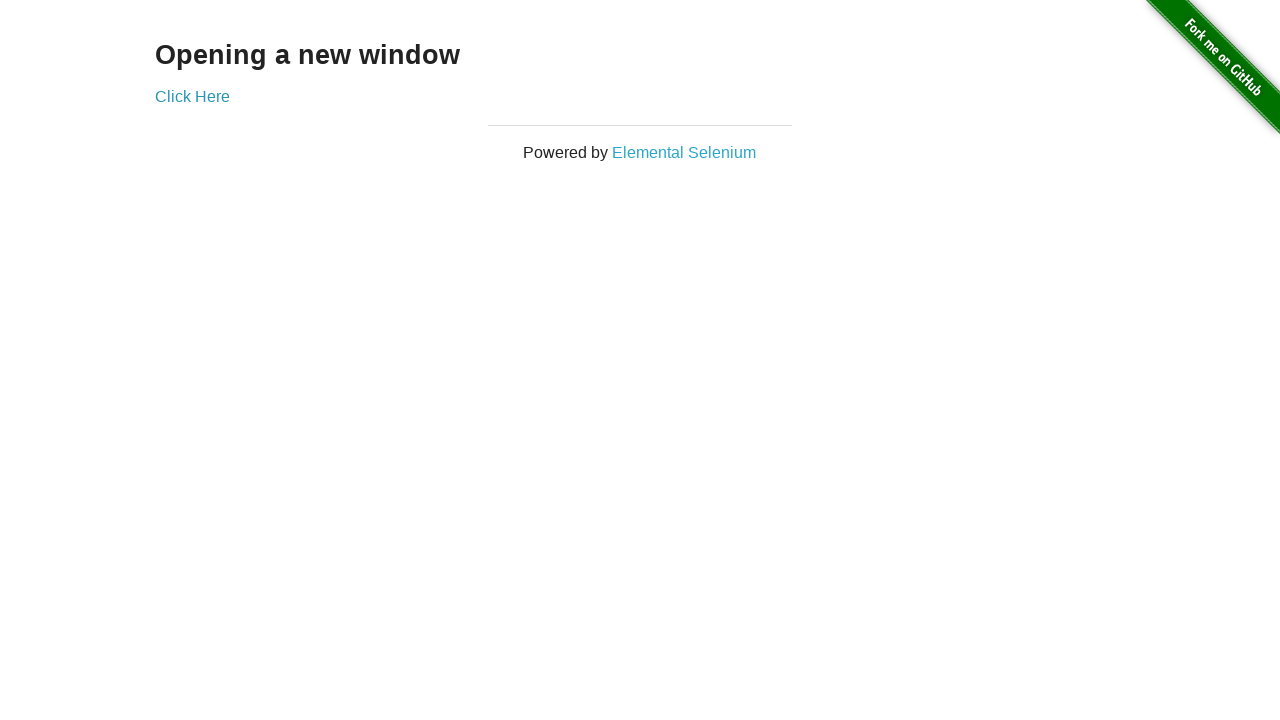

Brought focus to first tab (iteration 76)
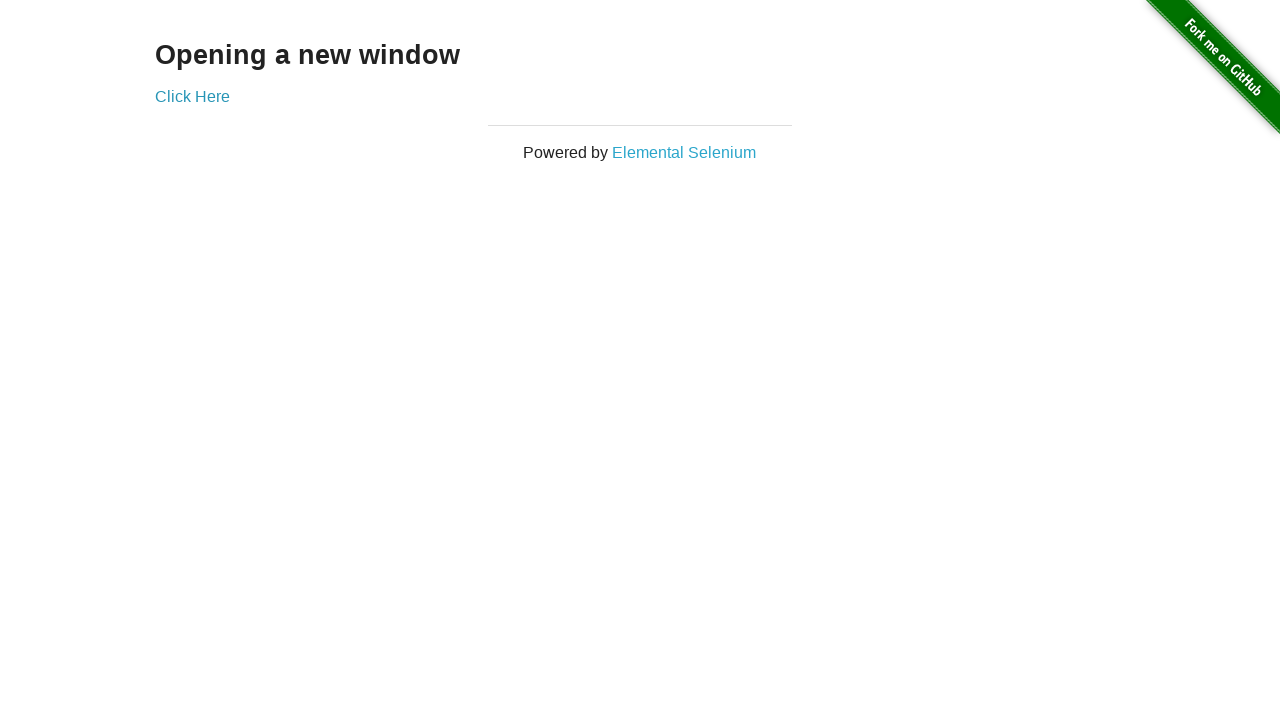

Brought focus to second tab (iteration 76)
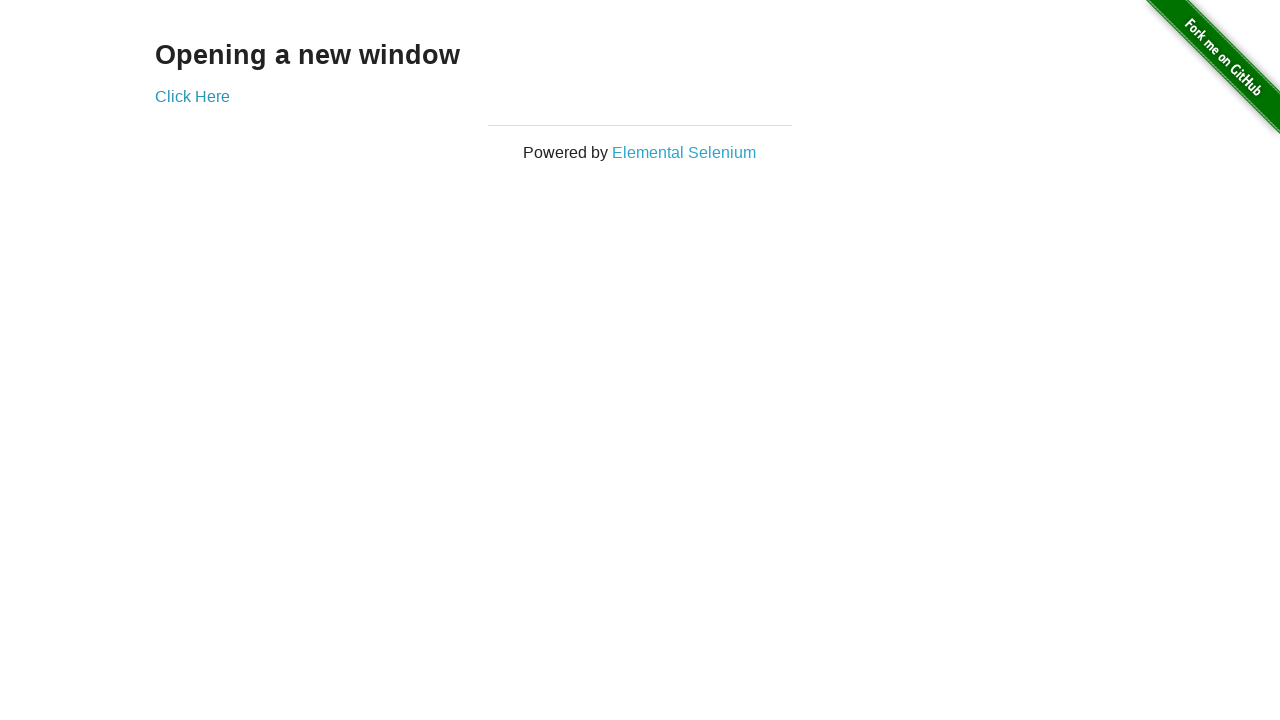

Brought focus to first tab (iteration 77)
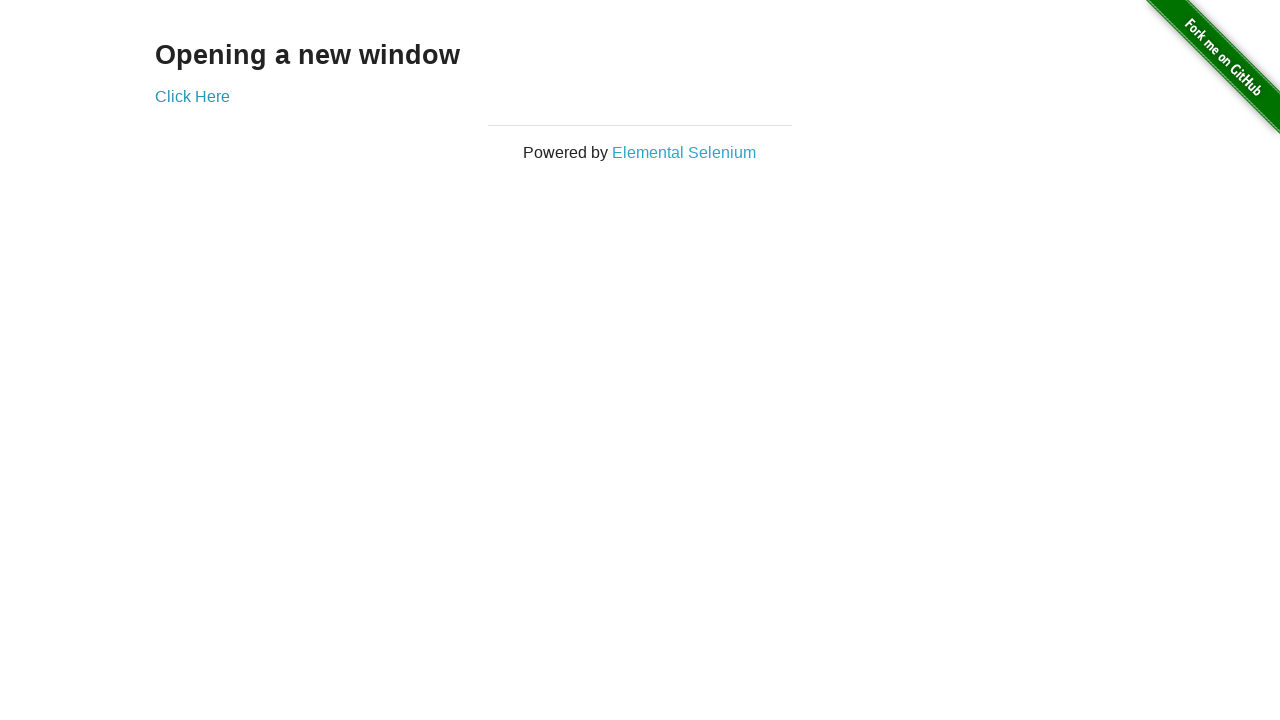

Brought focus to second tab (iteration 77)
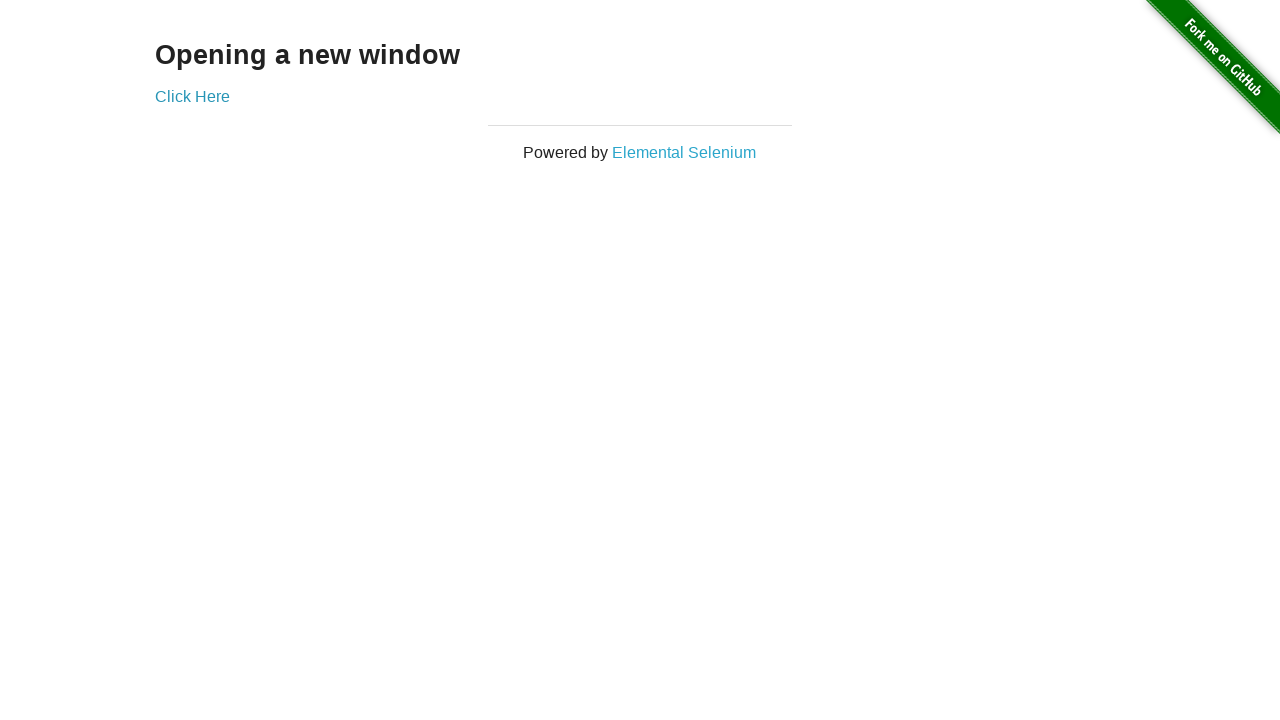

Brought focus to first tab (iteration 78)
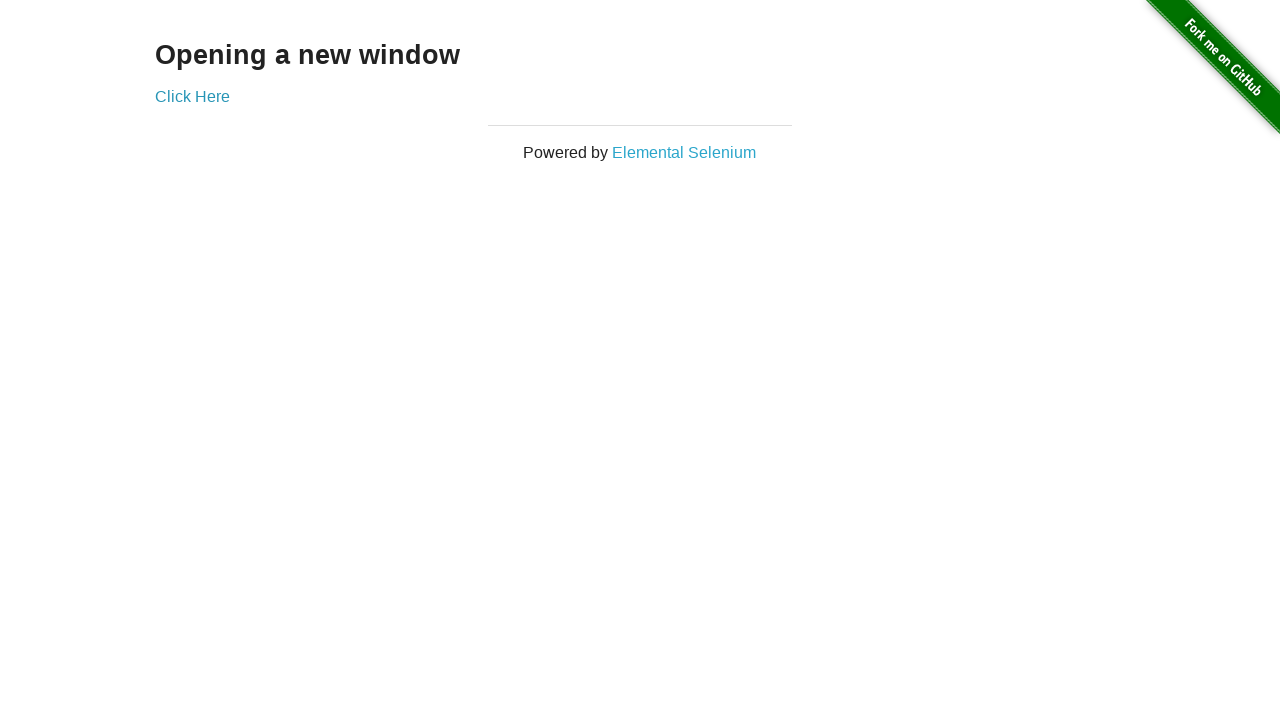

Brought focus to second tab (iteration 78)
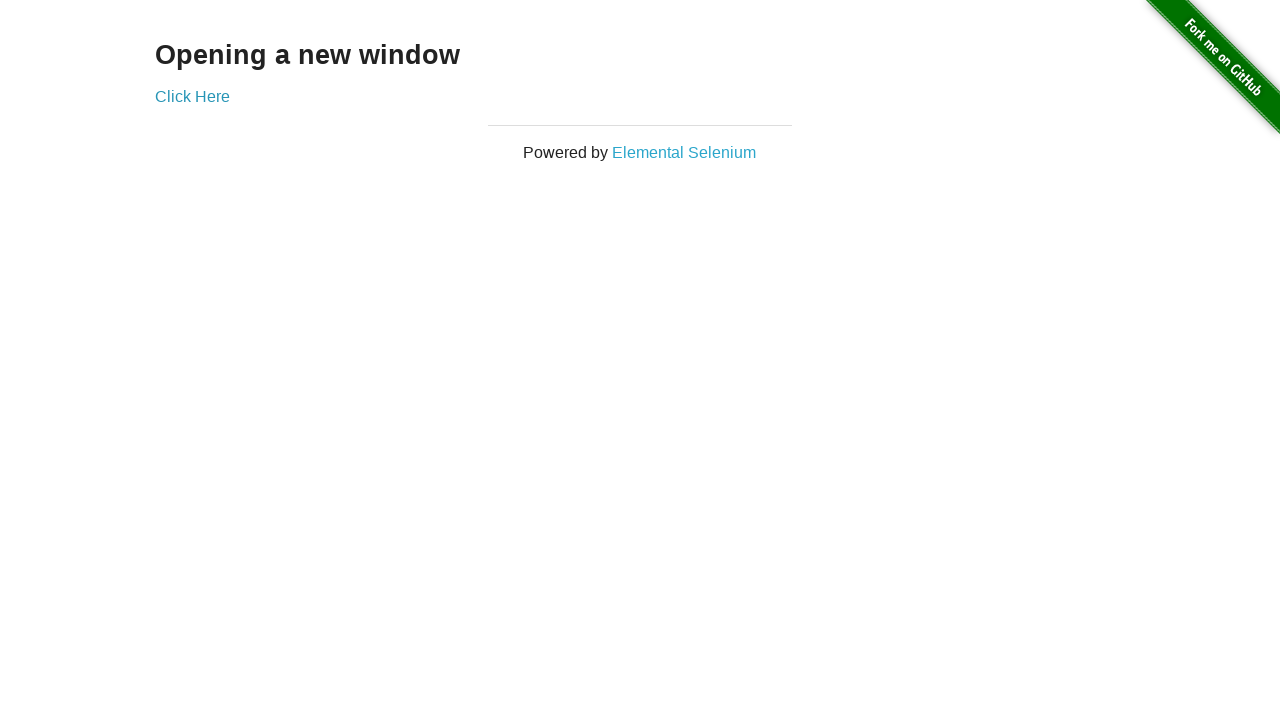

Brought focus to first tab (iteration 79)
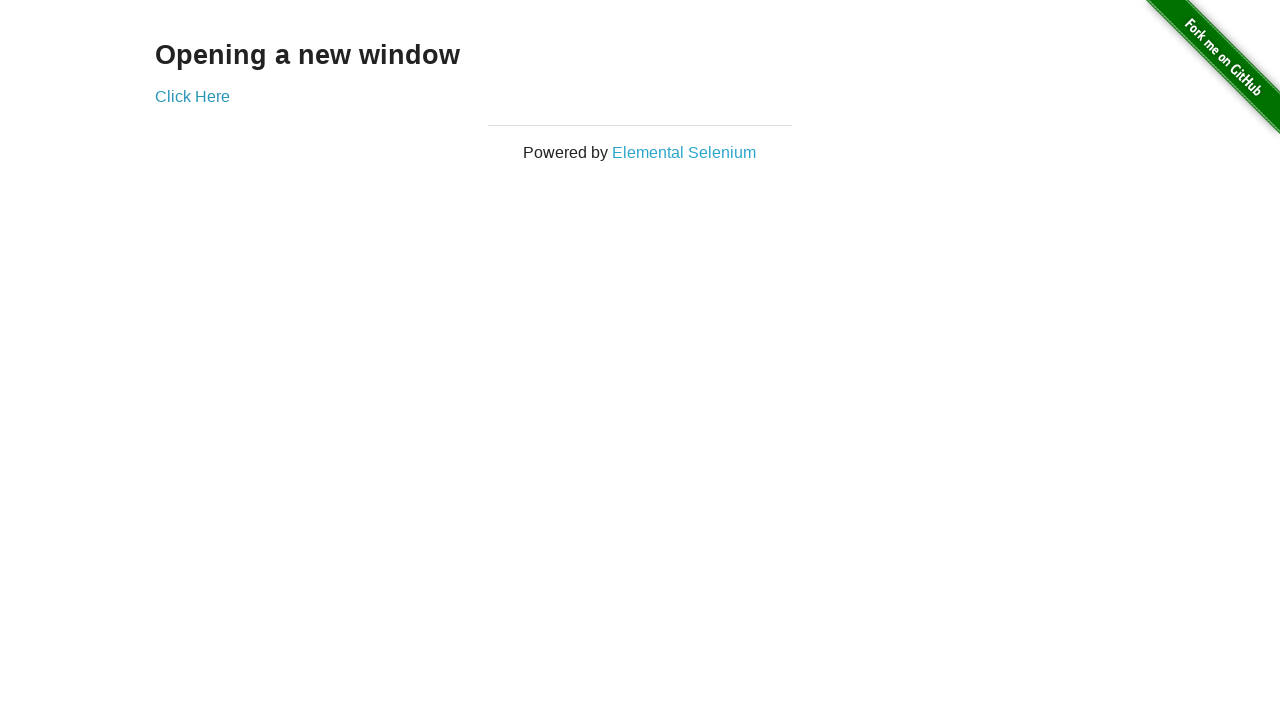

Brought focus to second tab (iteration 79)
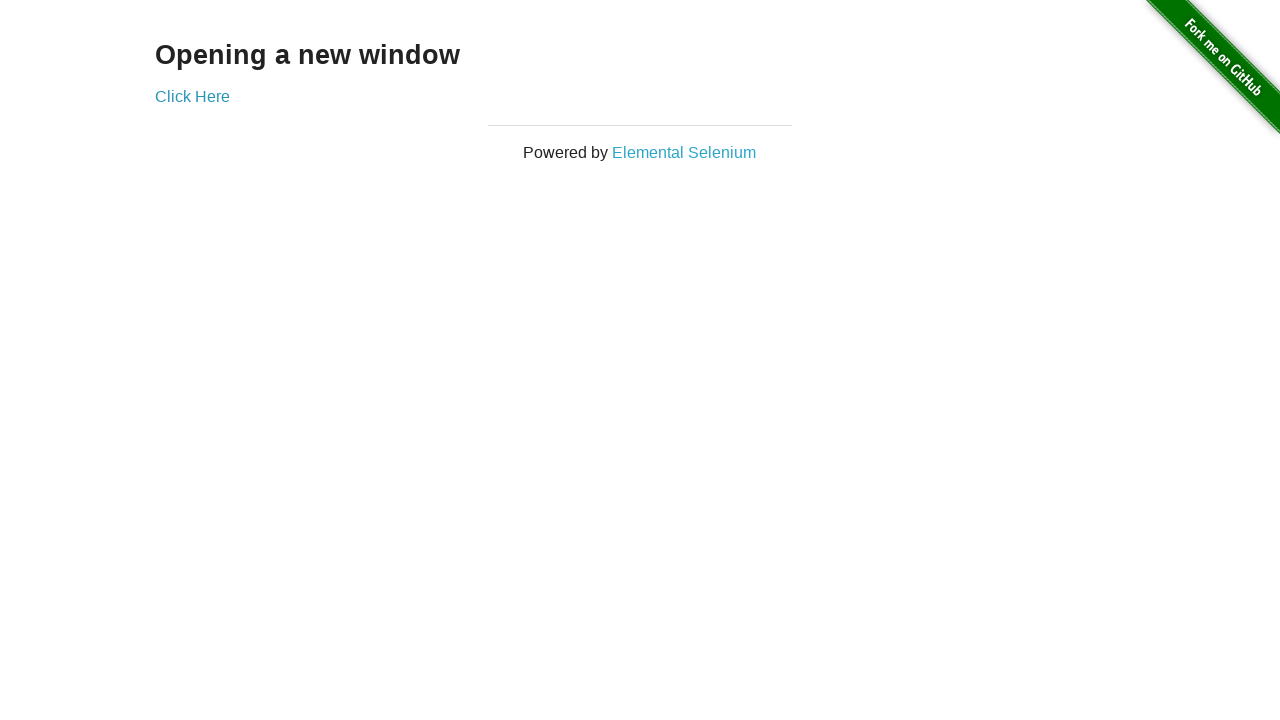

Brought focus to first tab (iteration 80)
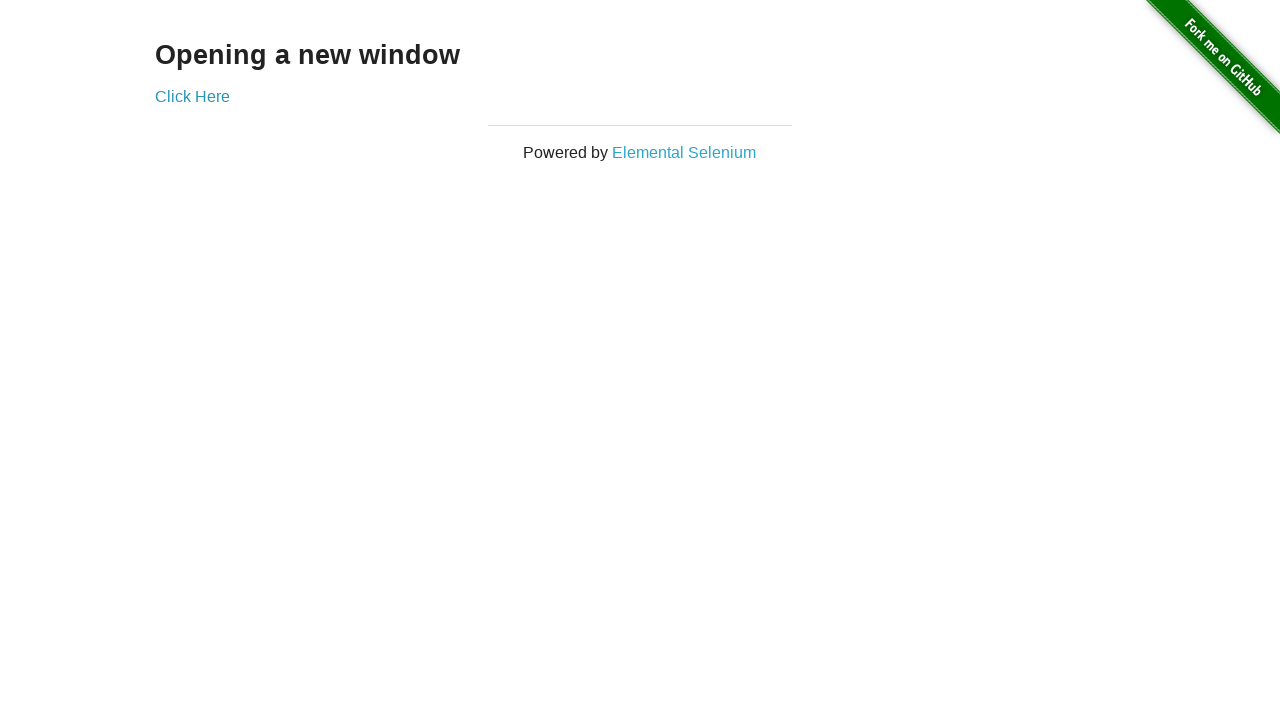

Brought focus to second tab (iteration 80)
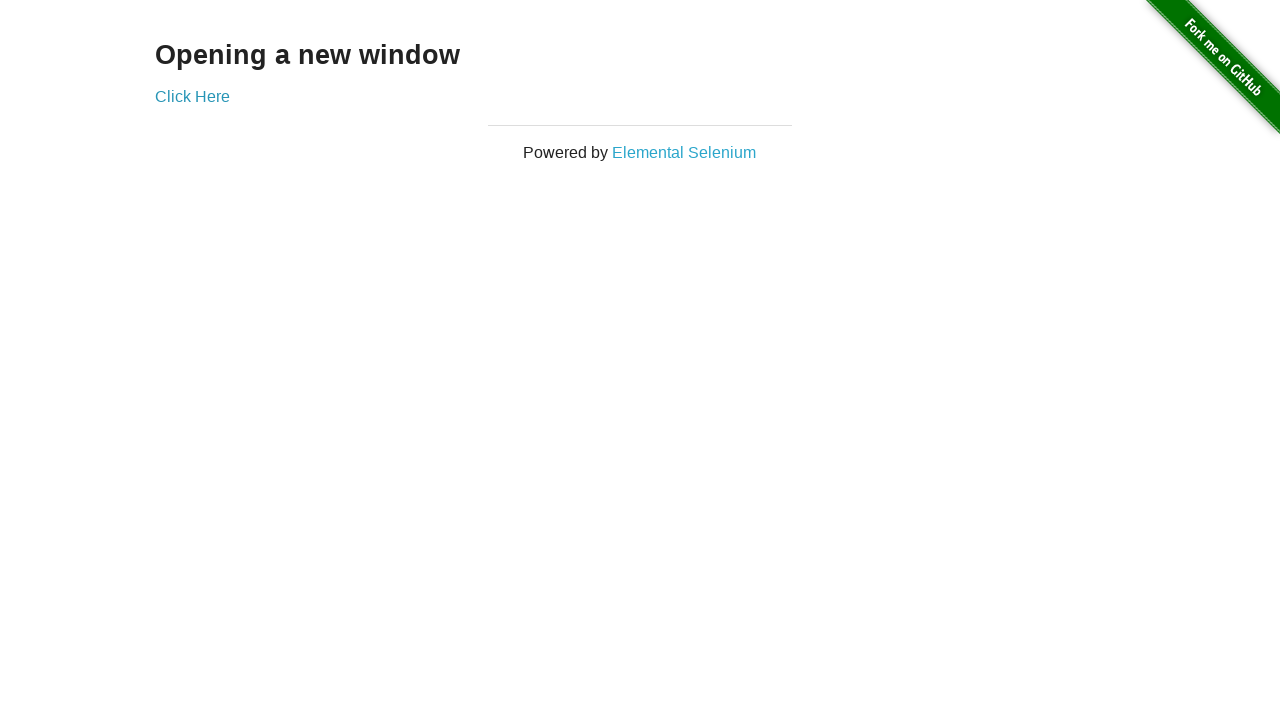

Brought focus to first tab (iteration 81)
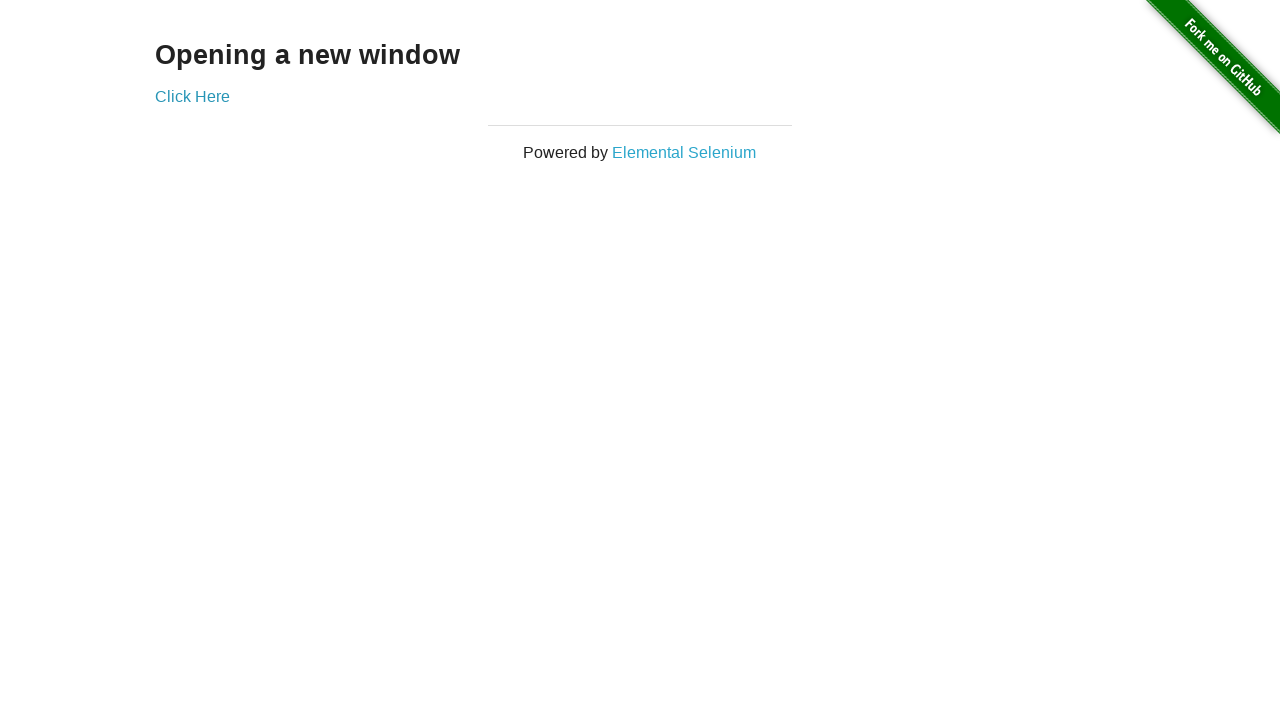

Brought focus to second tab (iteration 81)
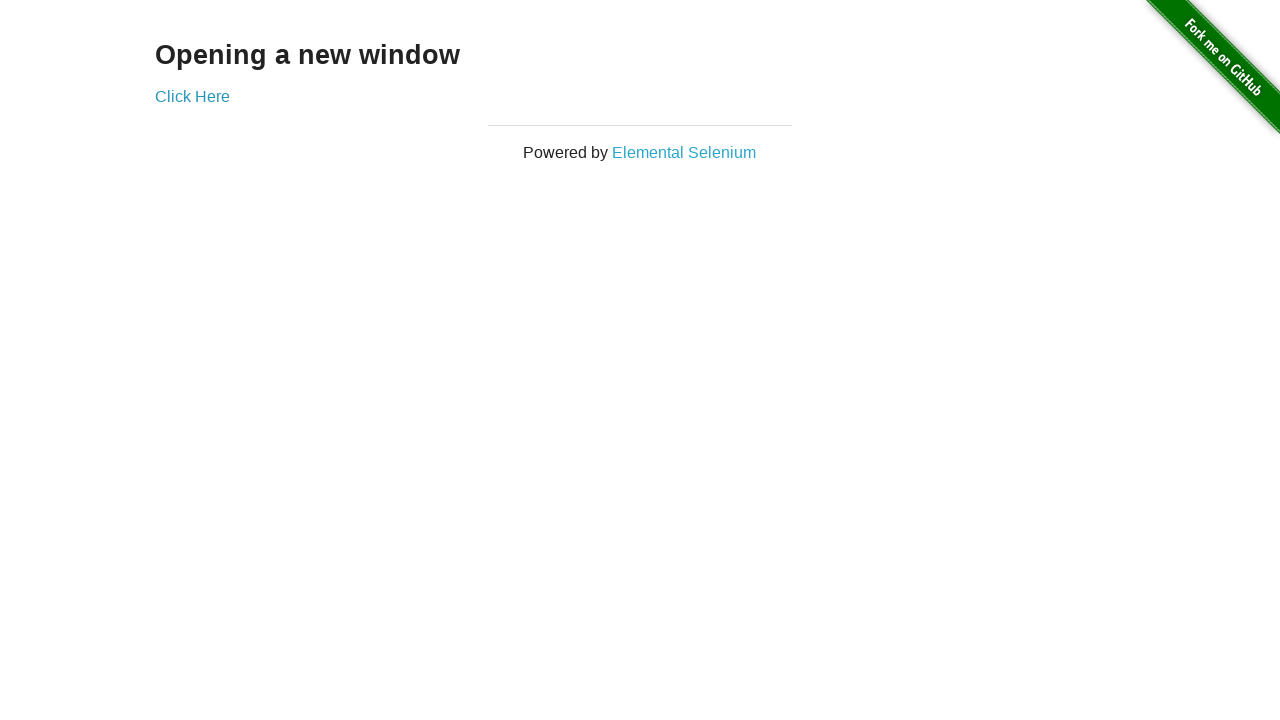

Brought focus to first tab (iteration 82)
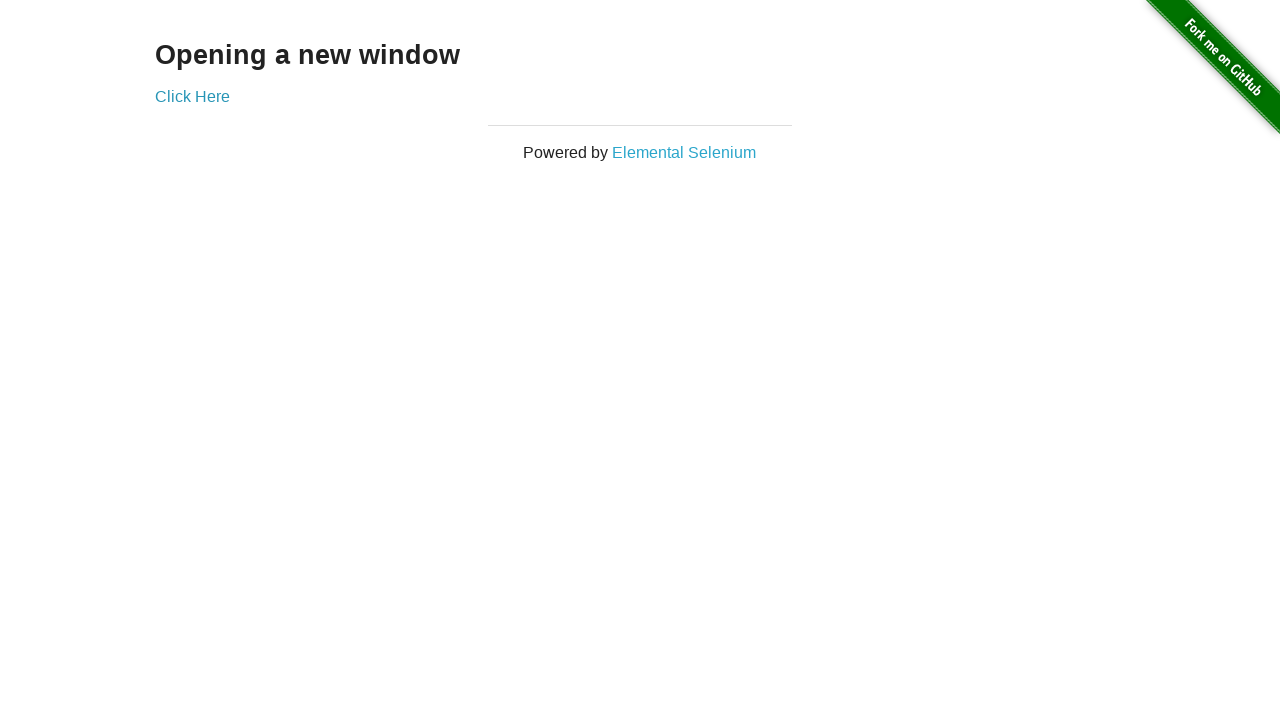

Brought focus to second tab (iteration 82)
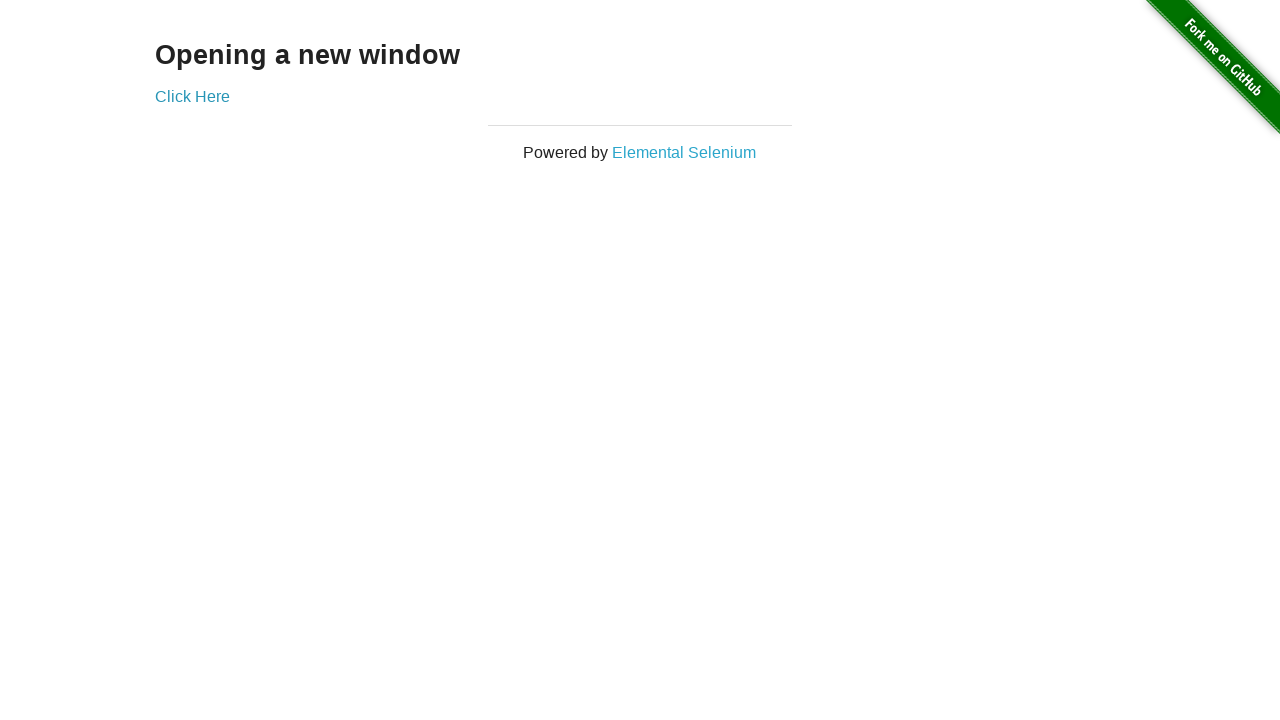

Brought focus to first tab (iteration 83)
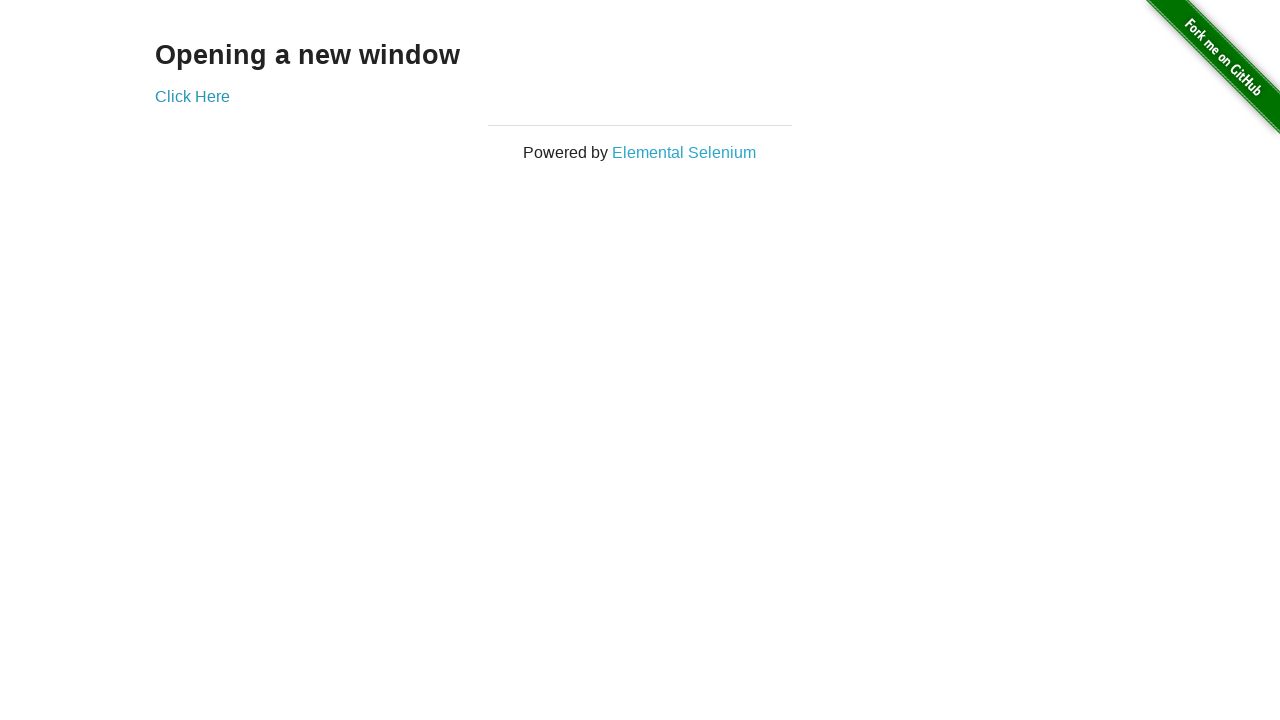

Brought focus to second tab (iteration 83)
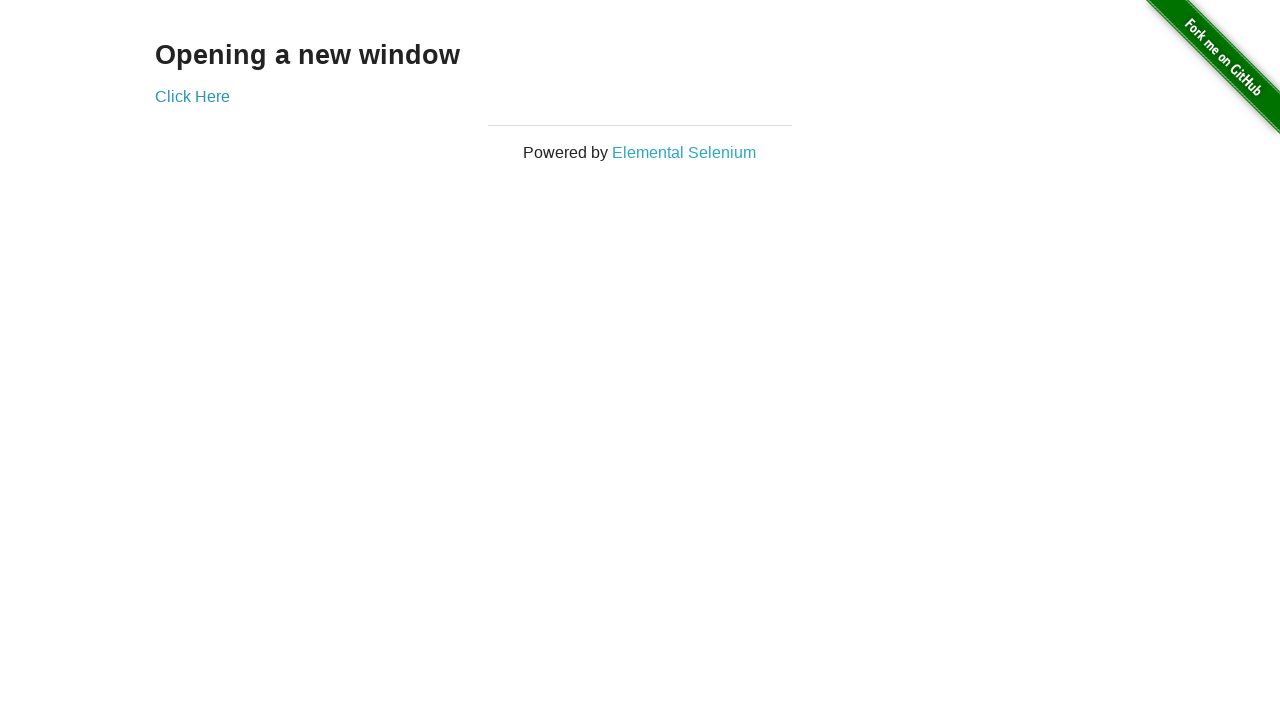

Brought focus to first tab (iteration 84)
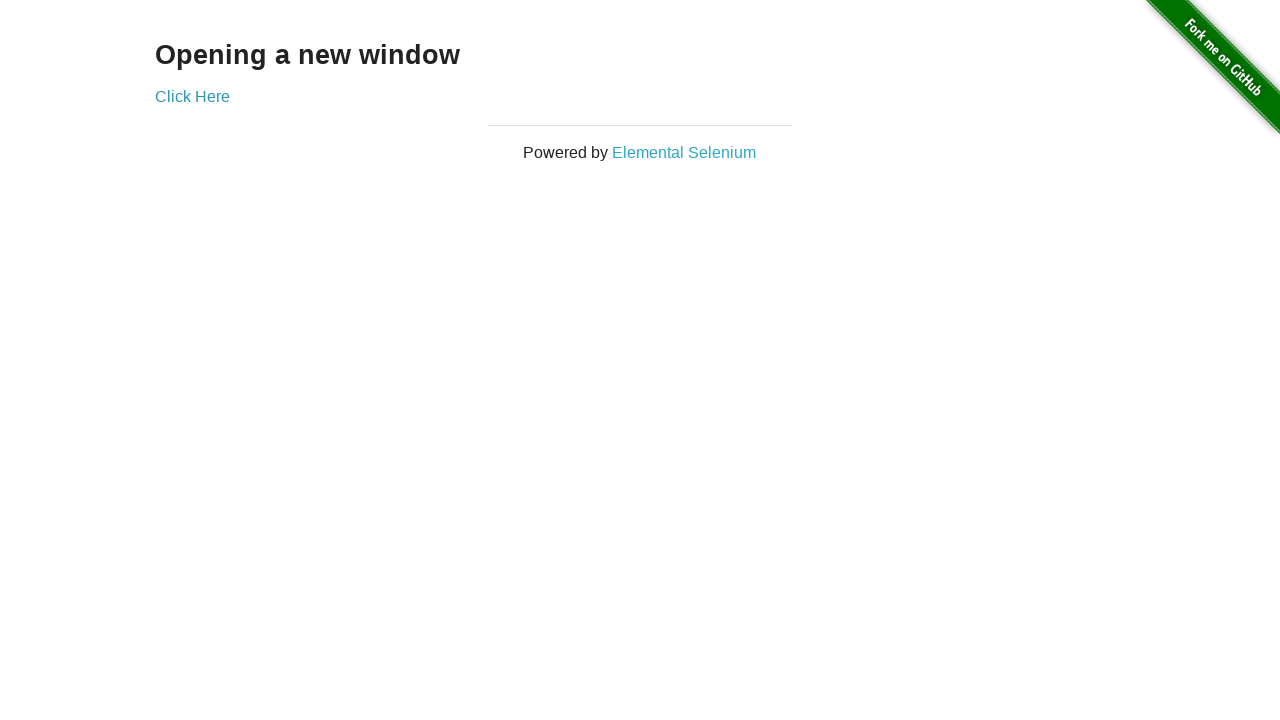

Brought focus to second tab (iteration 84)
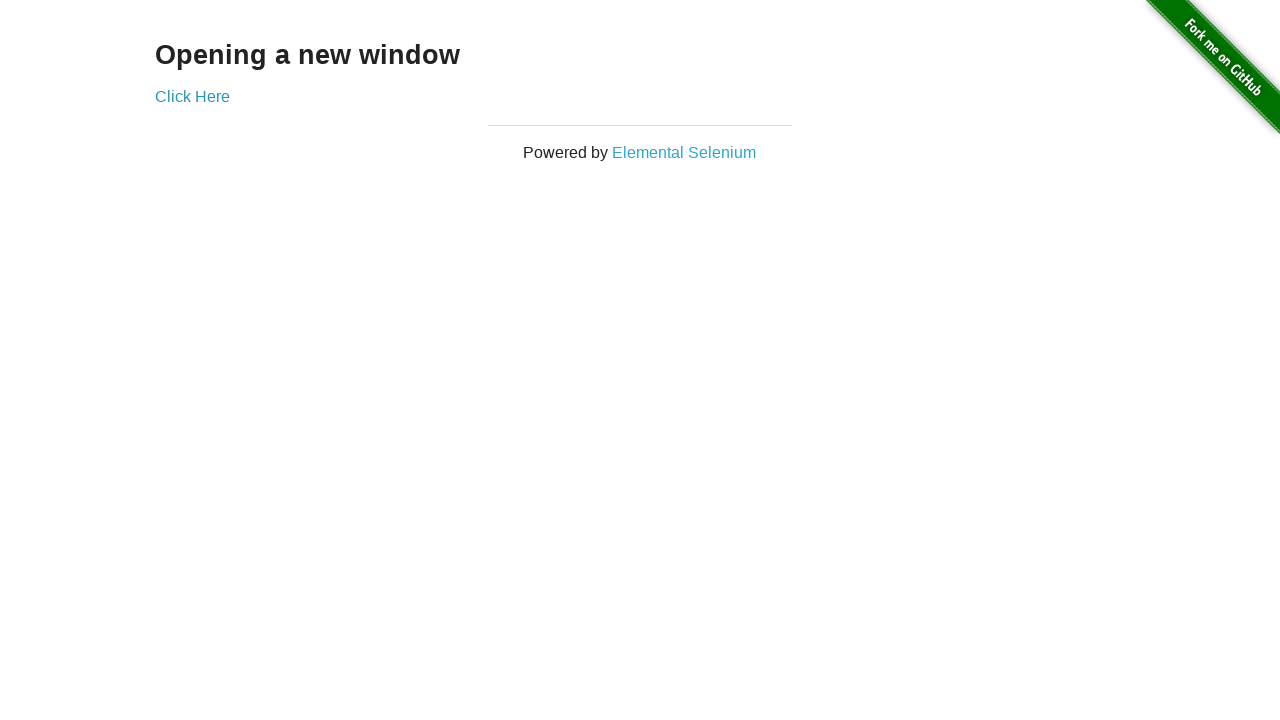

Brought focus to first tab (iteration 85)
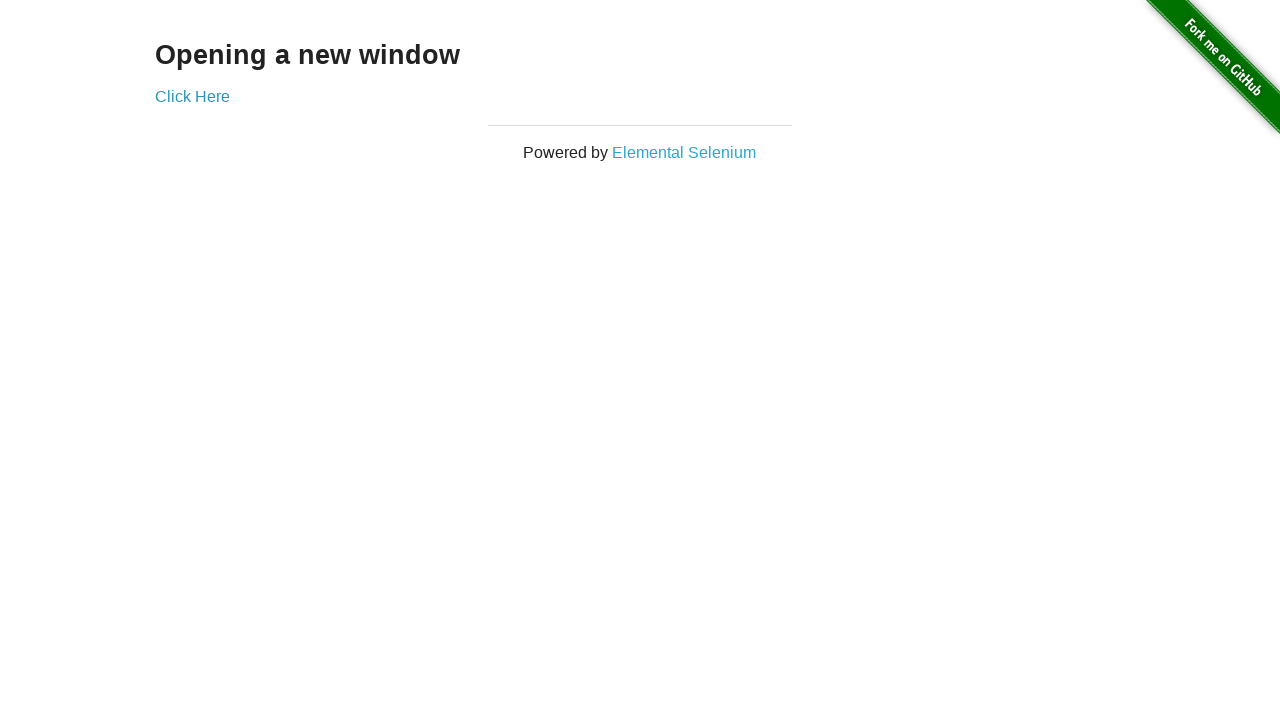

Brought focus to second tab (iteration 85)
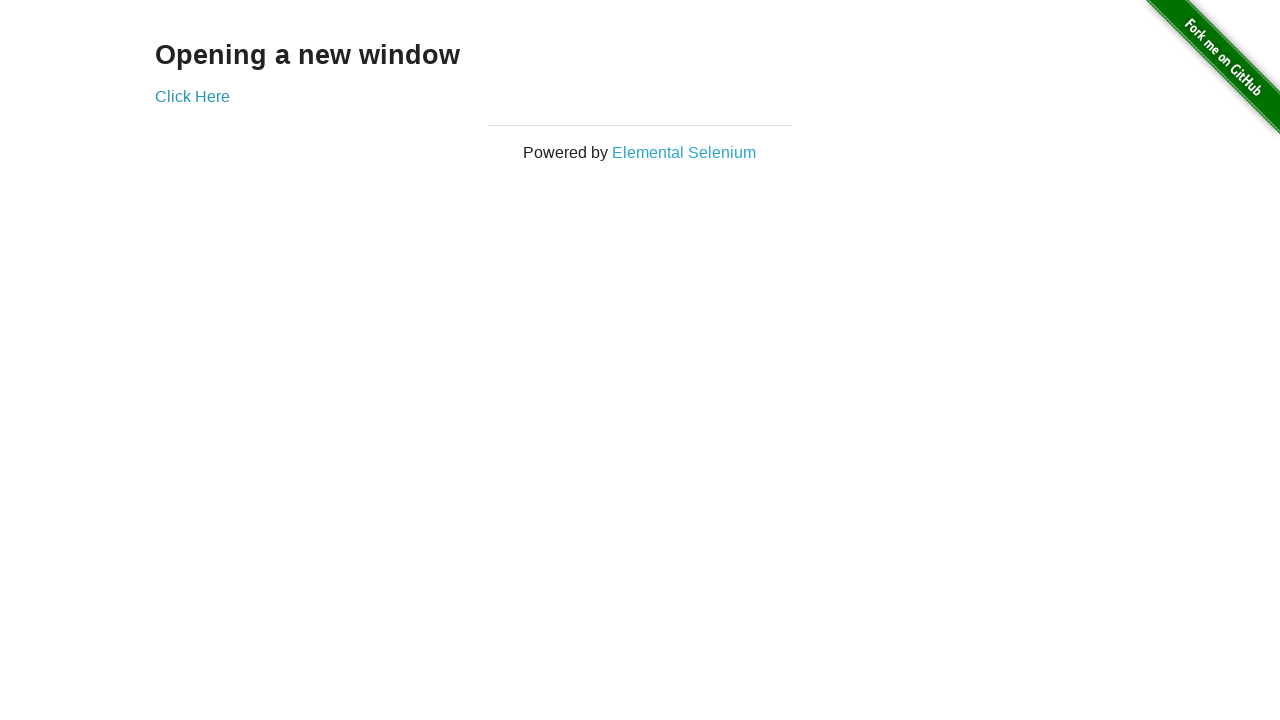

Brought focus to first tab (iteration 86)
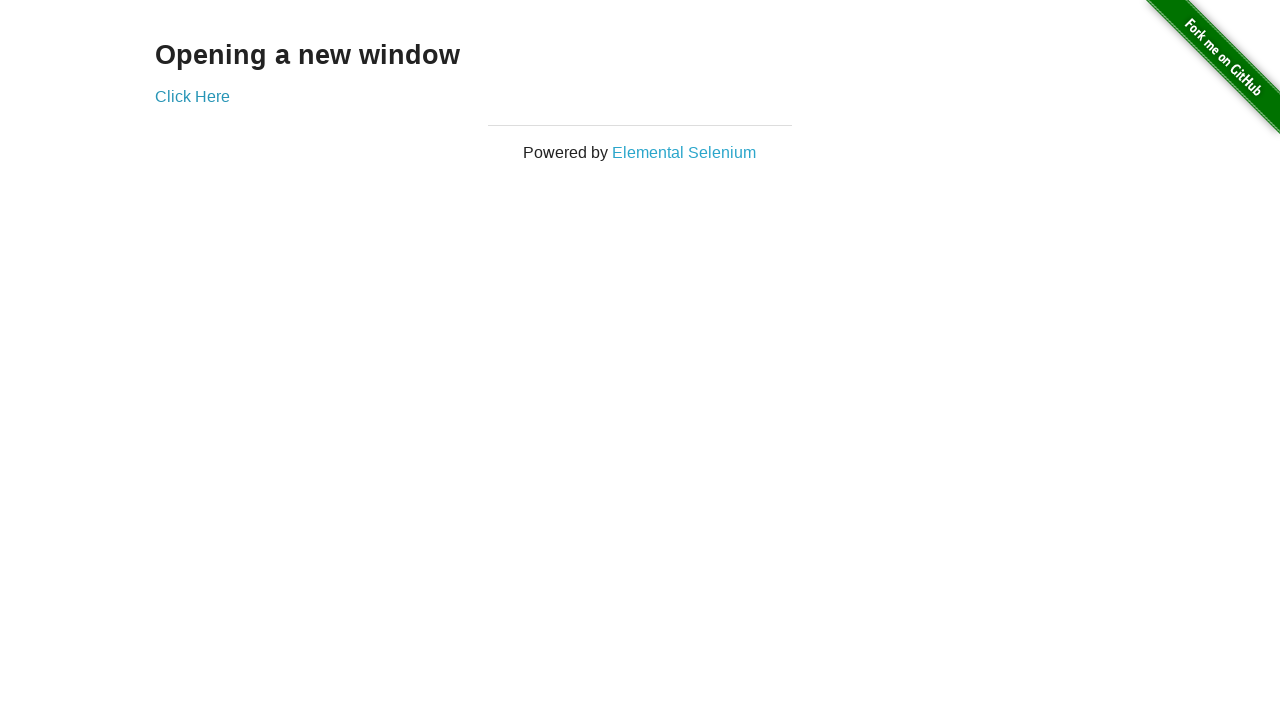

Brought focus to second tab (iteration 86)
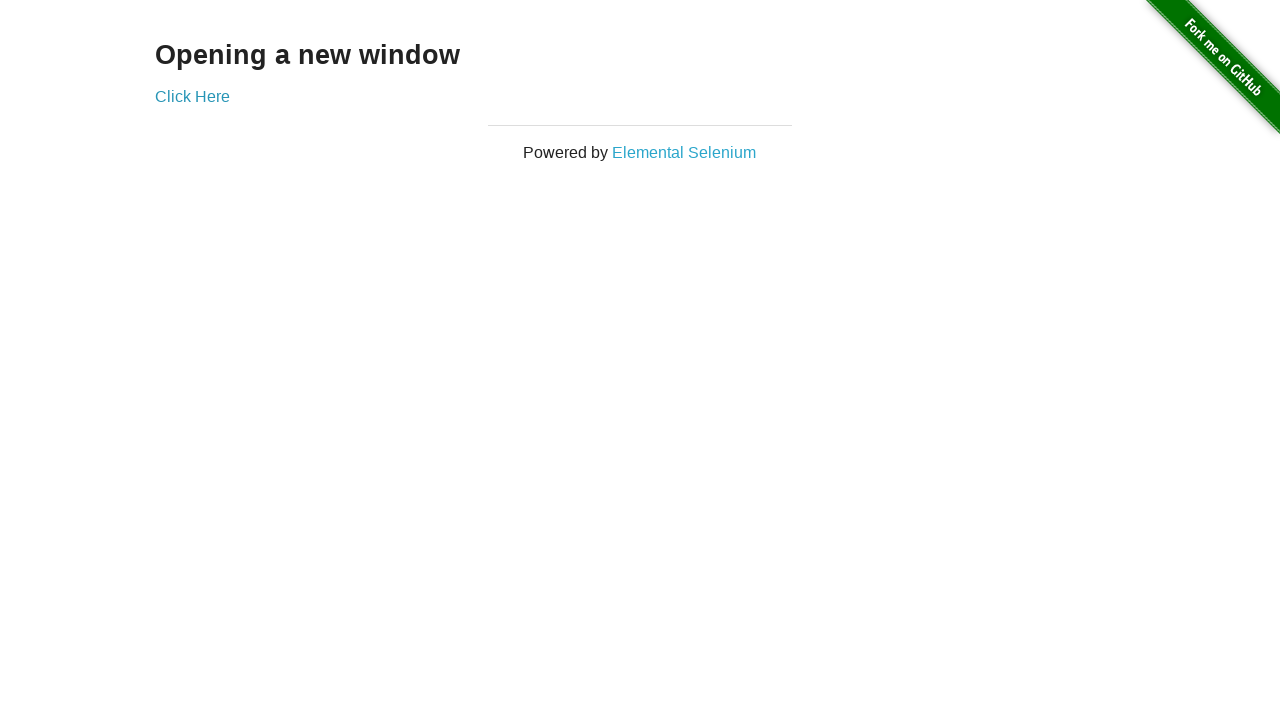

Brought focus to first tab (iteration 87)
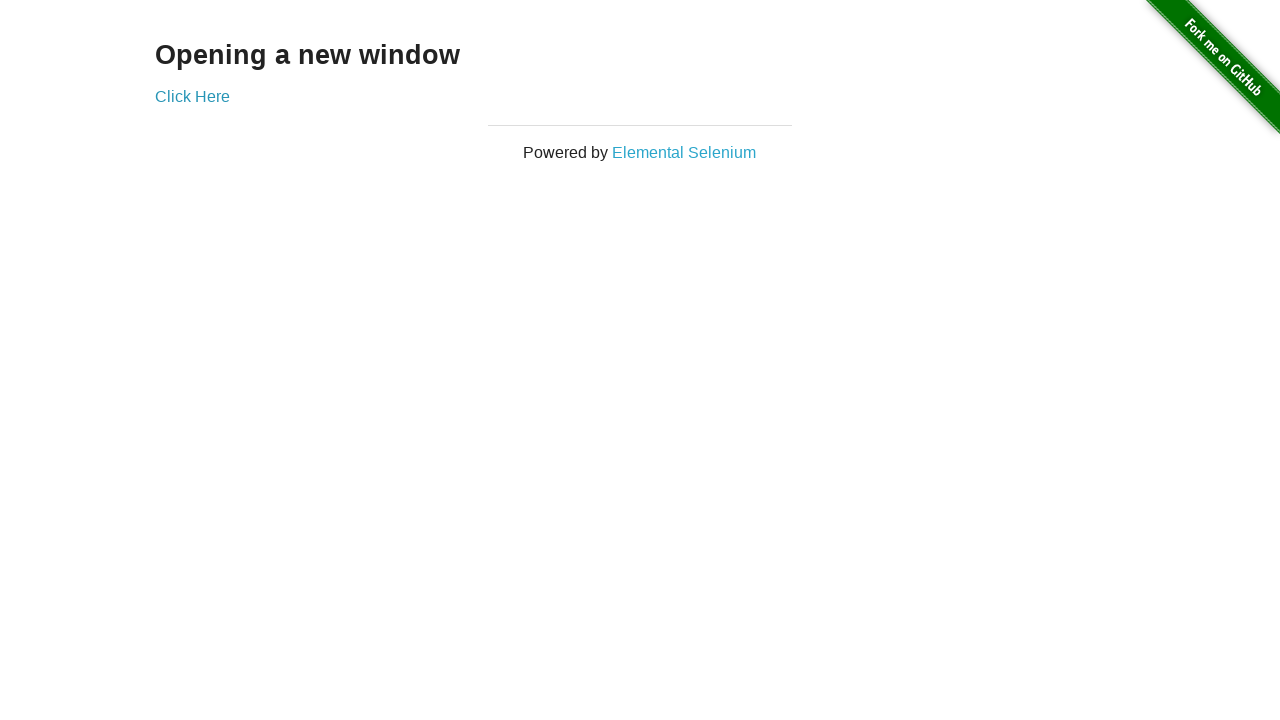

Brought focus to second tab (iteration 87)
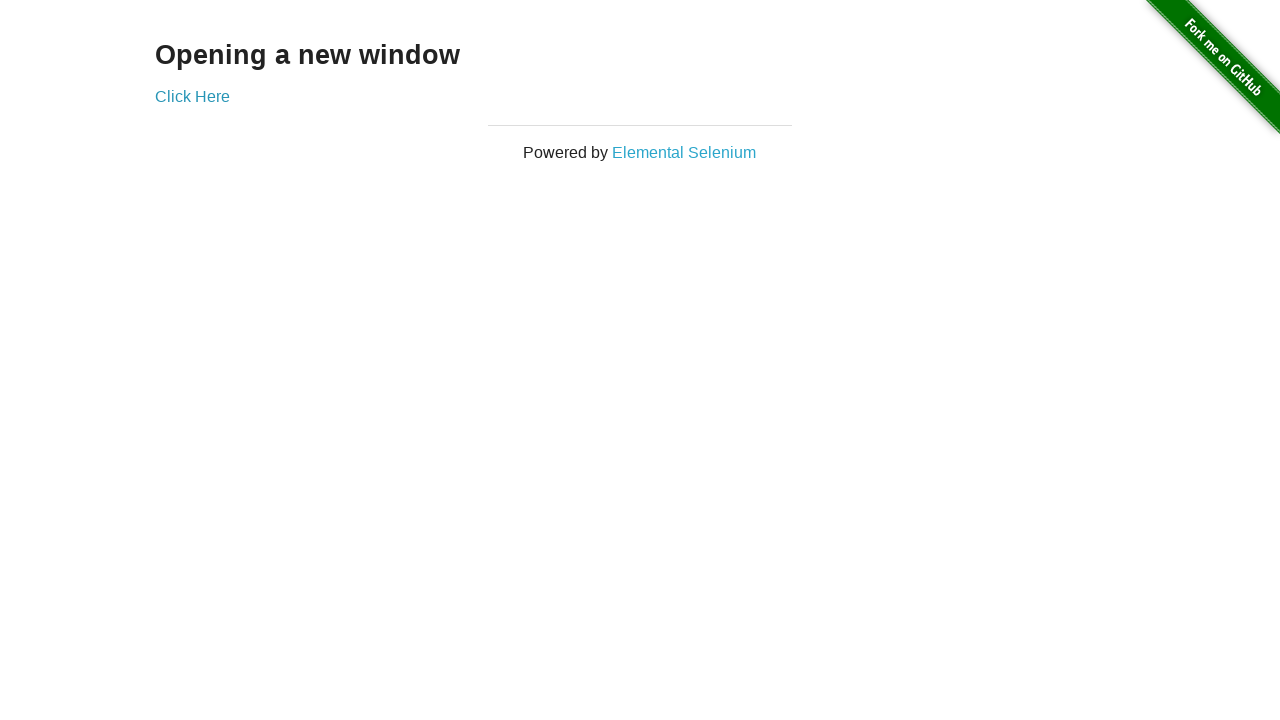

Brought focus to first tab (iteration 88)
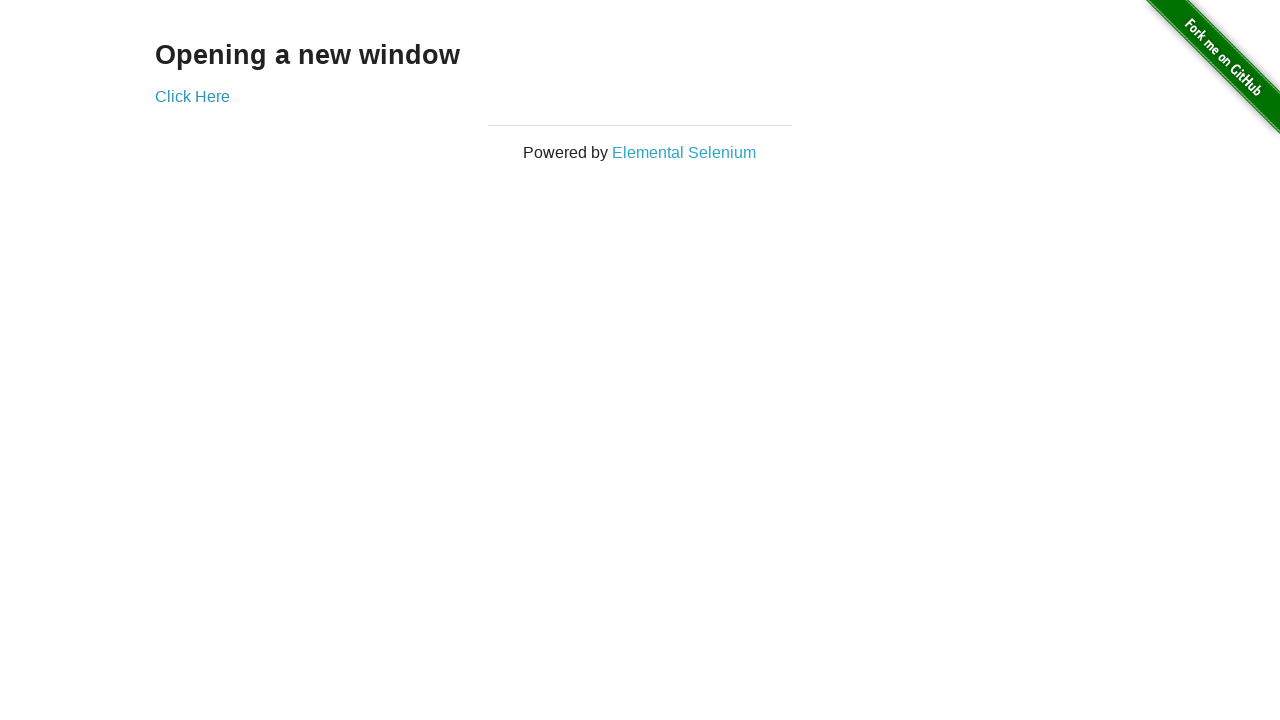

Brought focus to second tab (iteration 88)
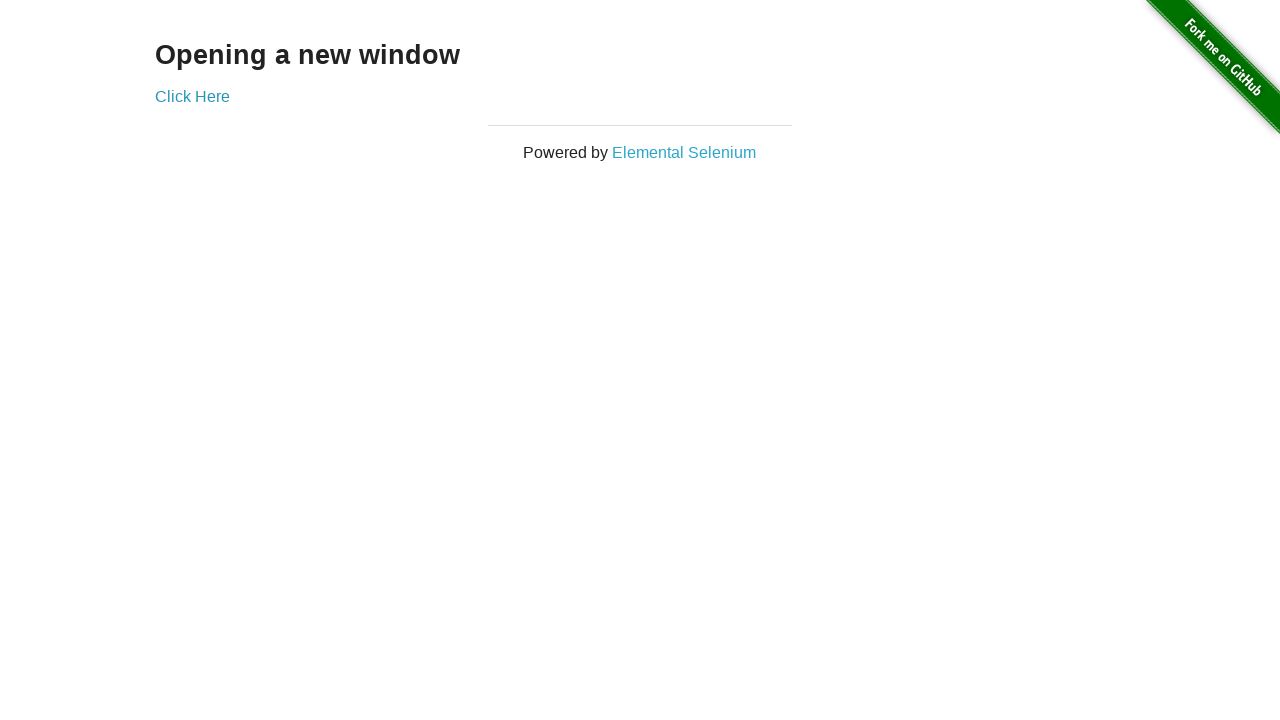

Brought focus to first tab (iteration 89)
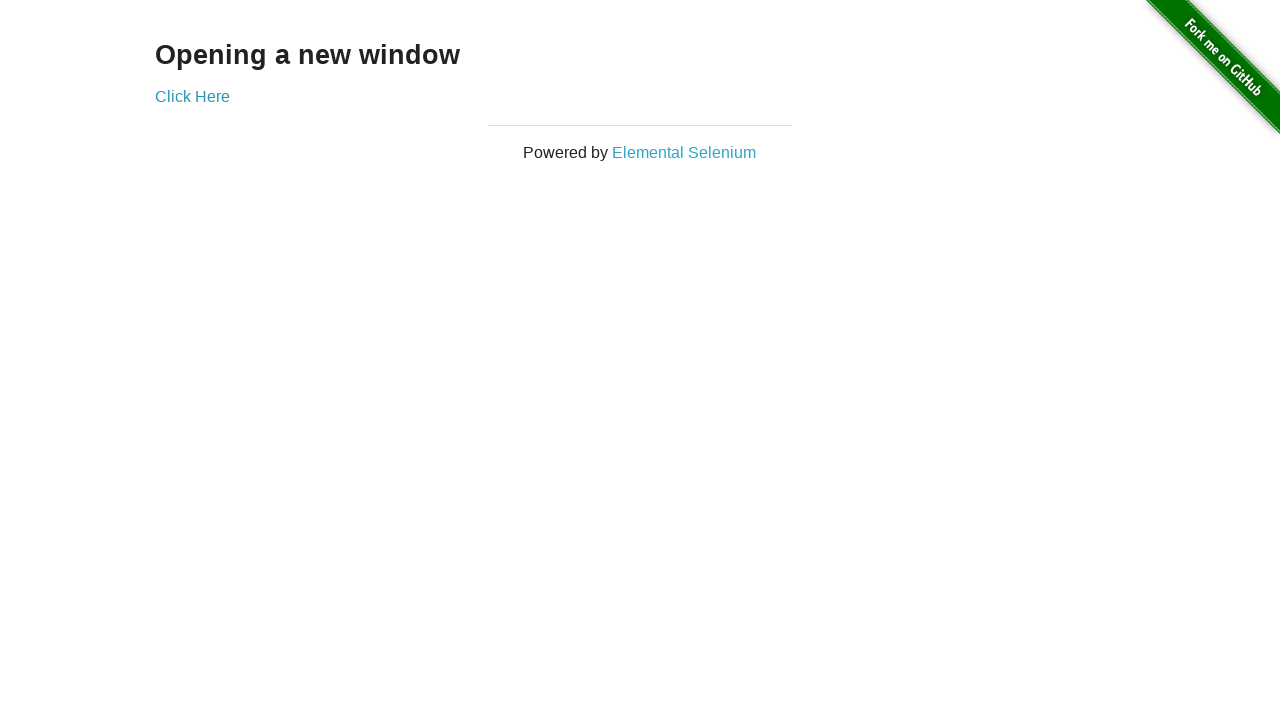

Brought focus to second tab (iteration 89)
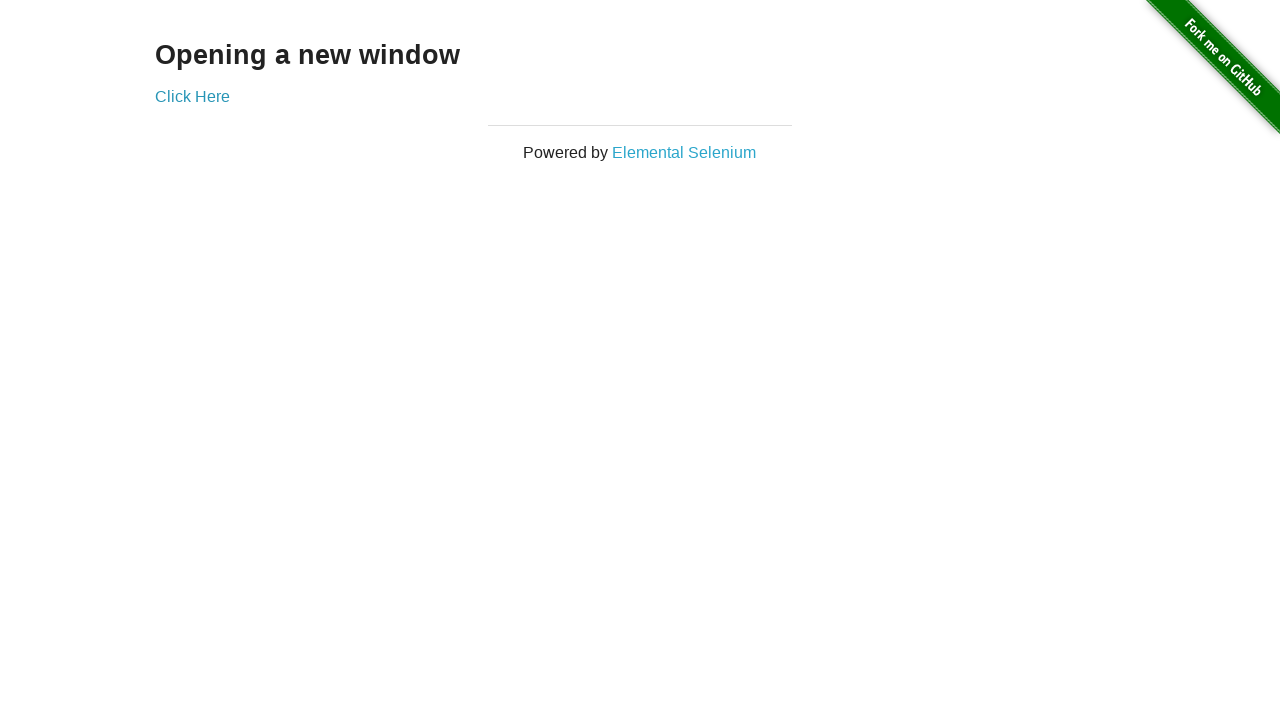

Brought focus to first tab (iteration 90)
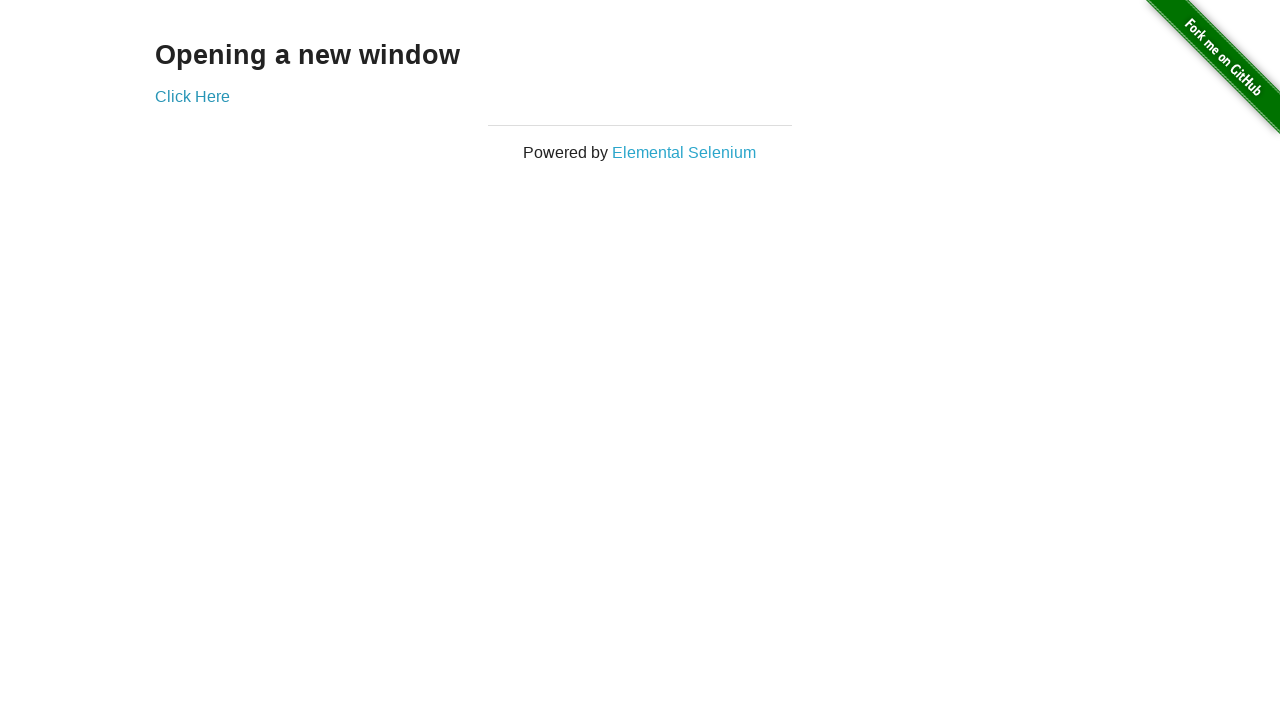

Brought focus to second tab (iteration 90)
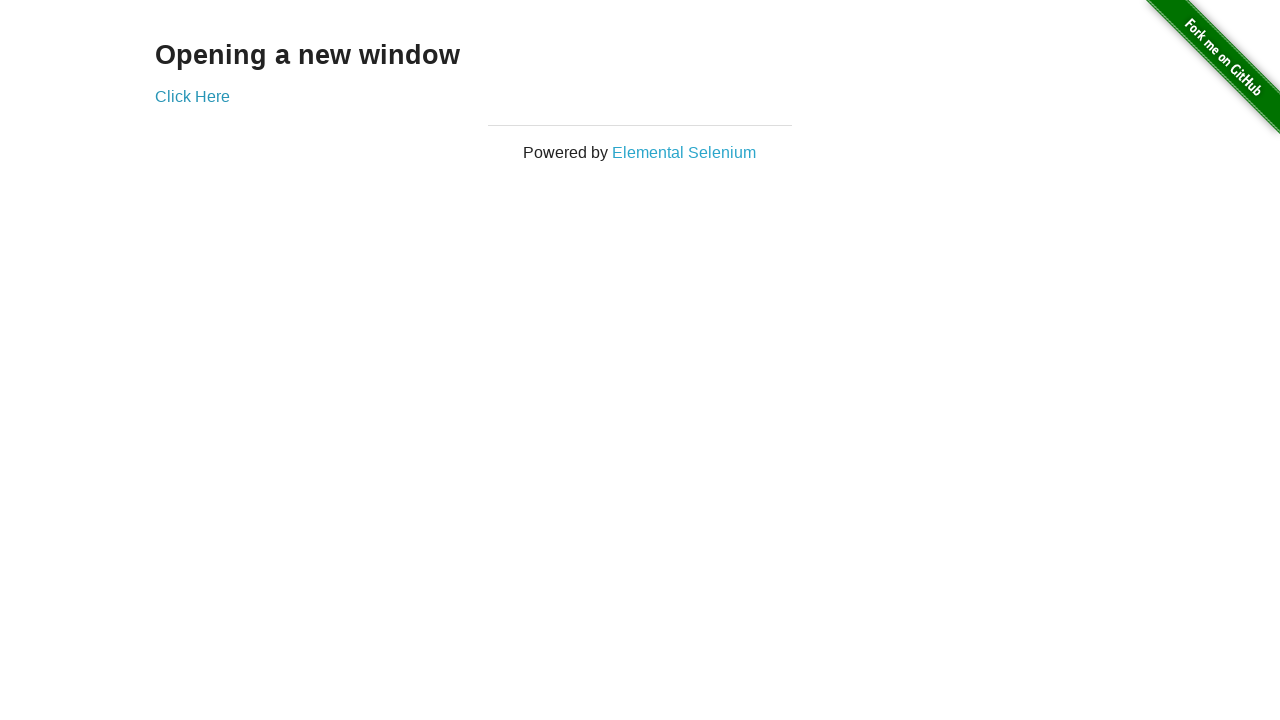

Brought focus to first tab (iteration 91)
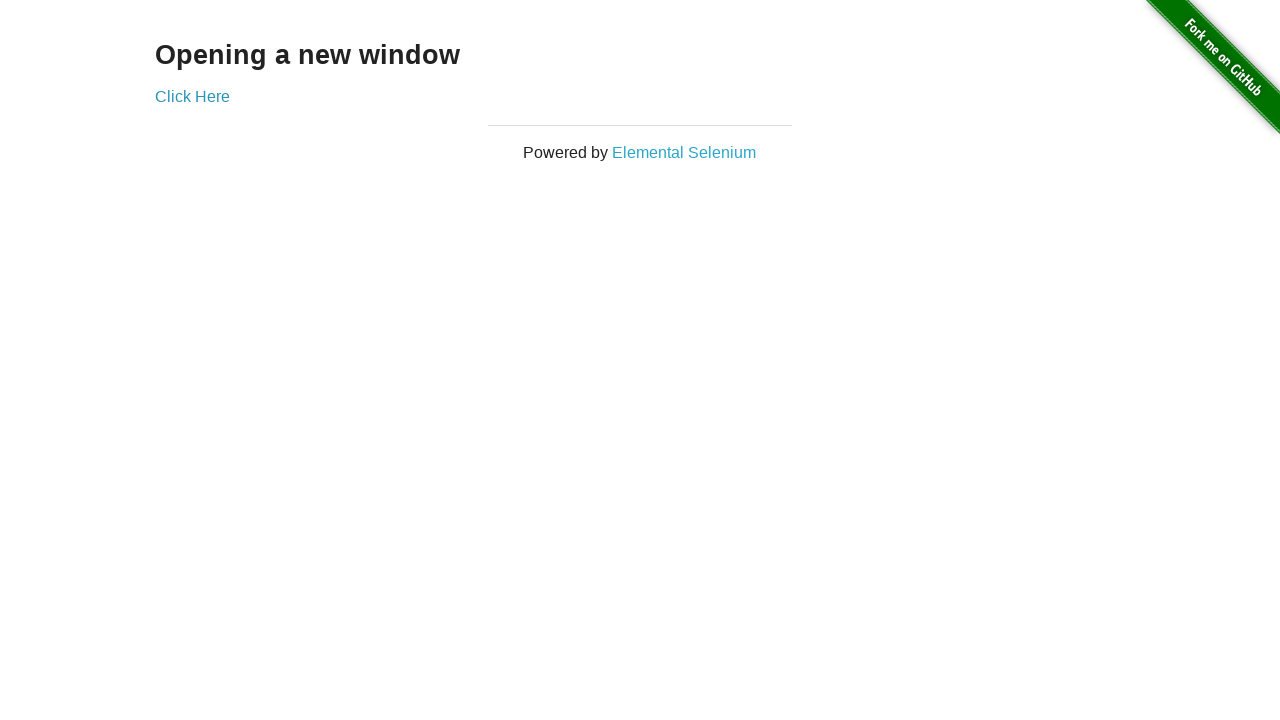

Brought focus to second tab (iteration 91)
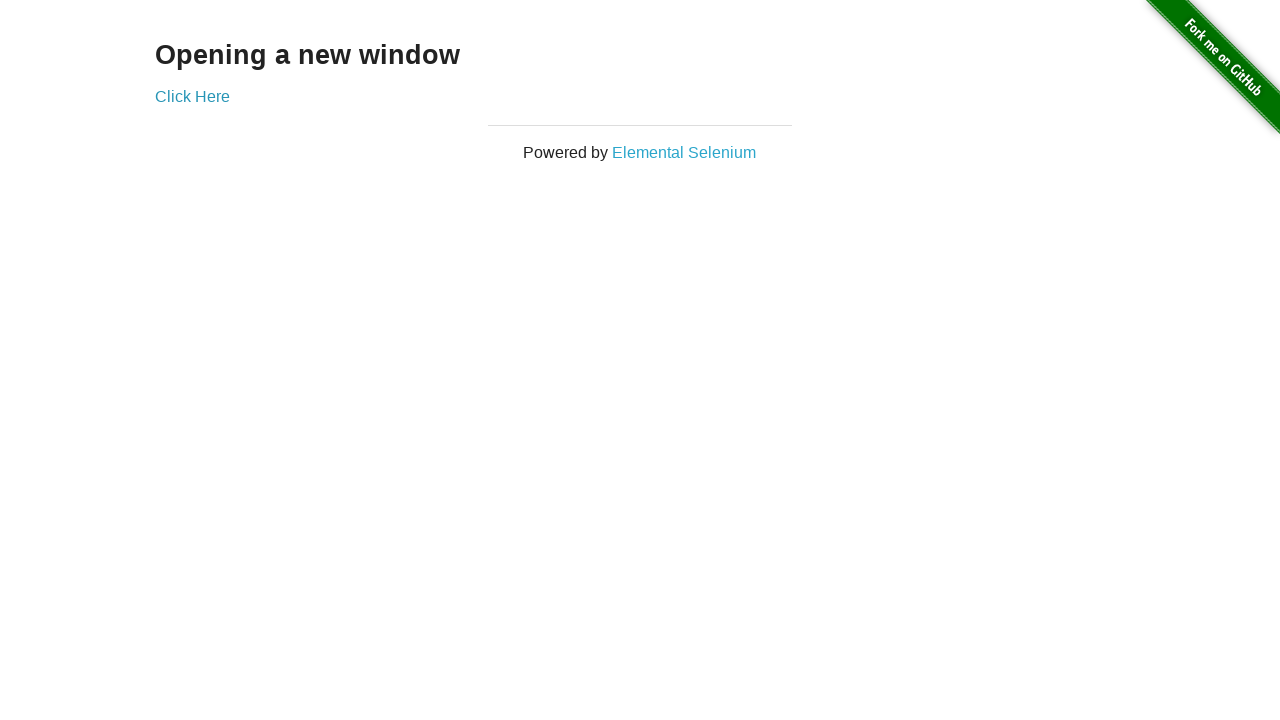

Brought focus to first tab (iteration 92)
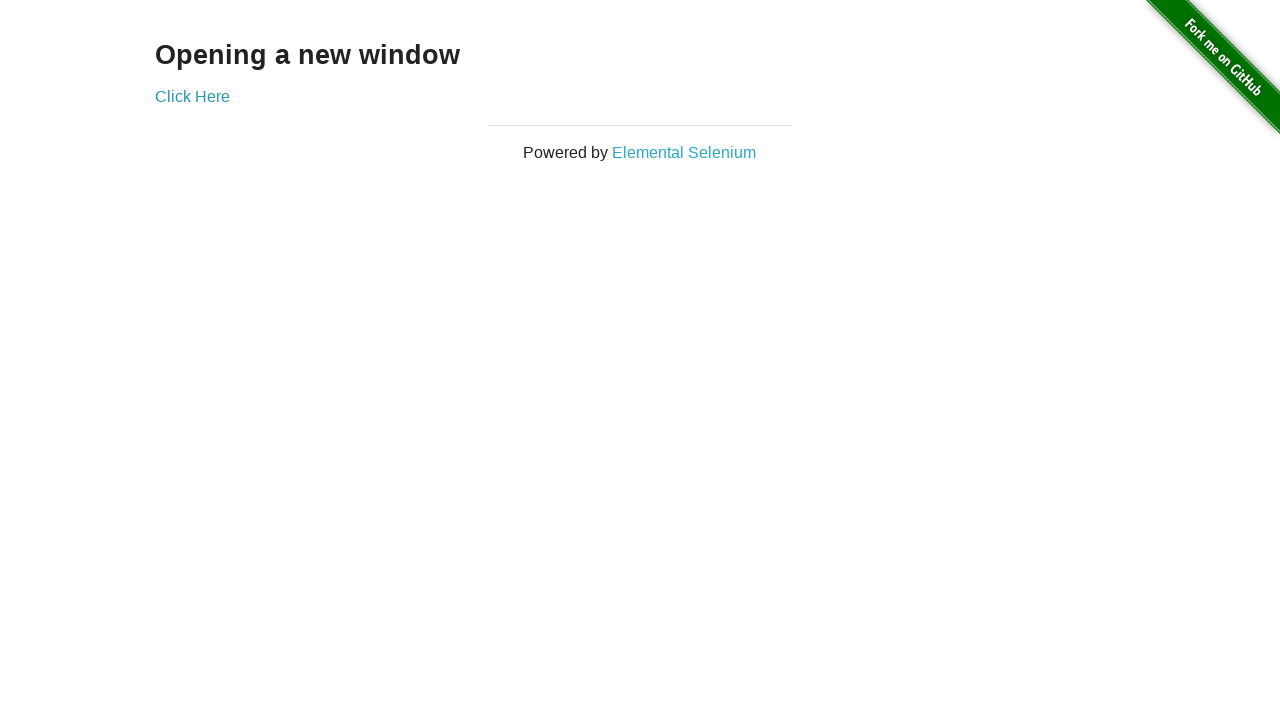

Brought focus to second tab (iteration 92)
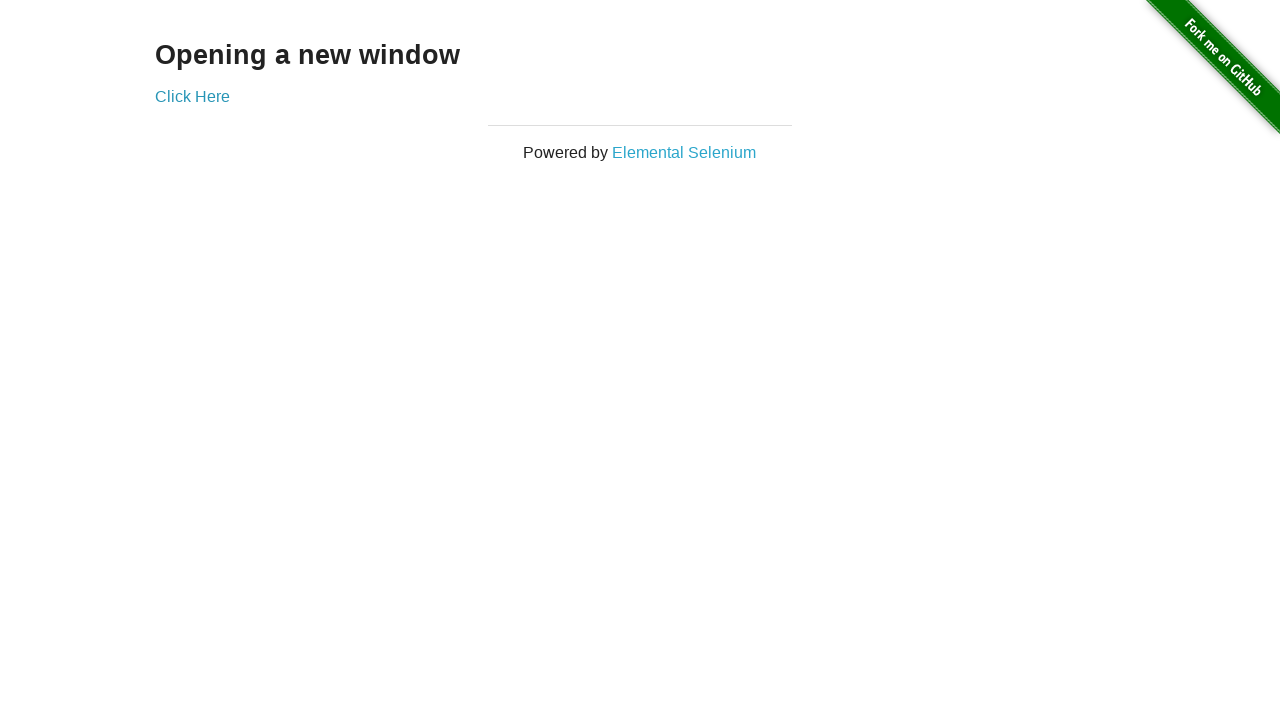

Brought focus to first tab (iteration 93)
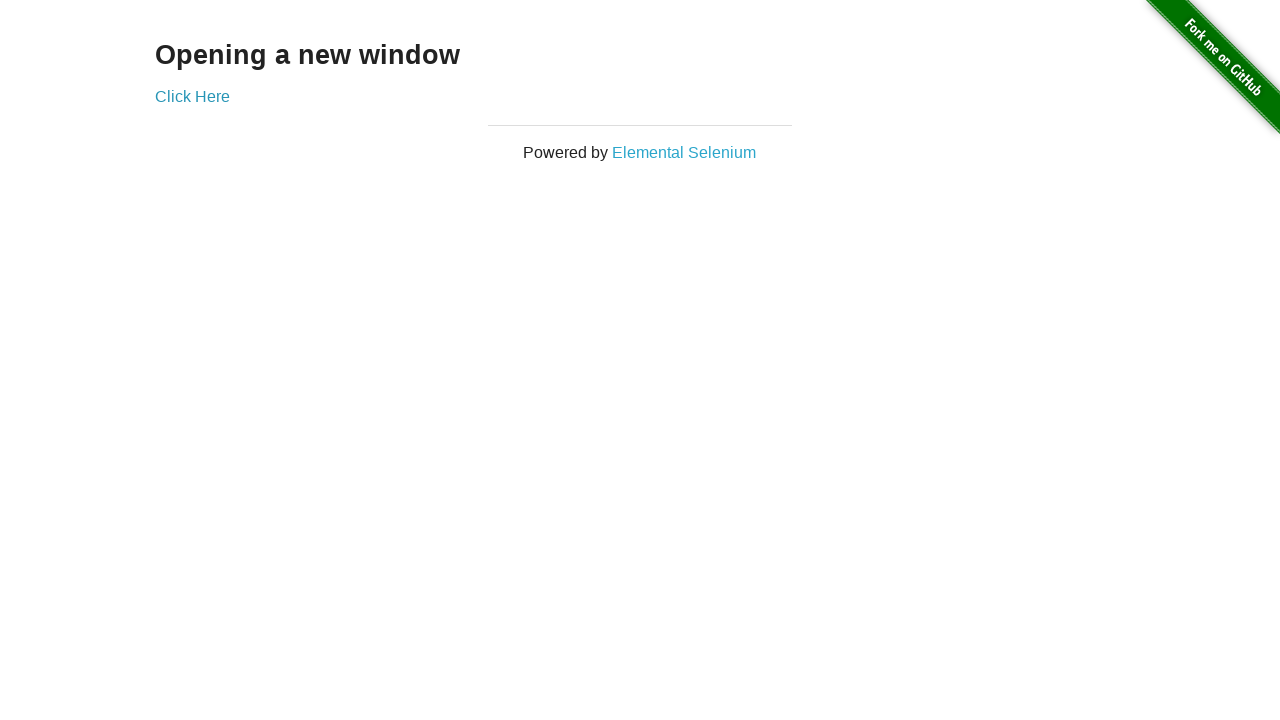

Brought focus to second tab (iteration 93)
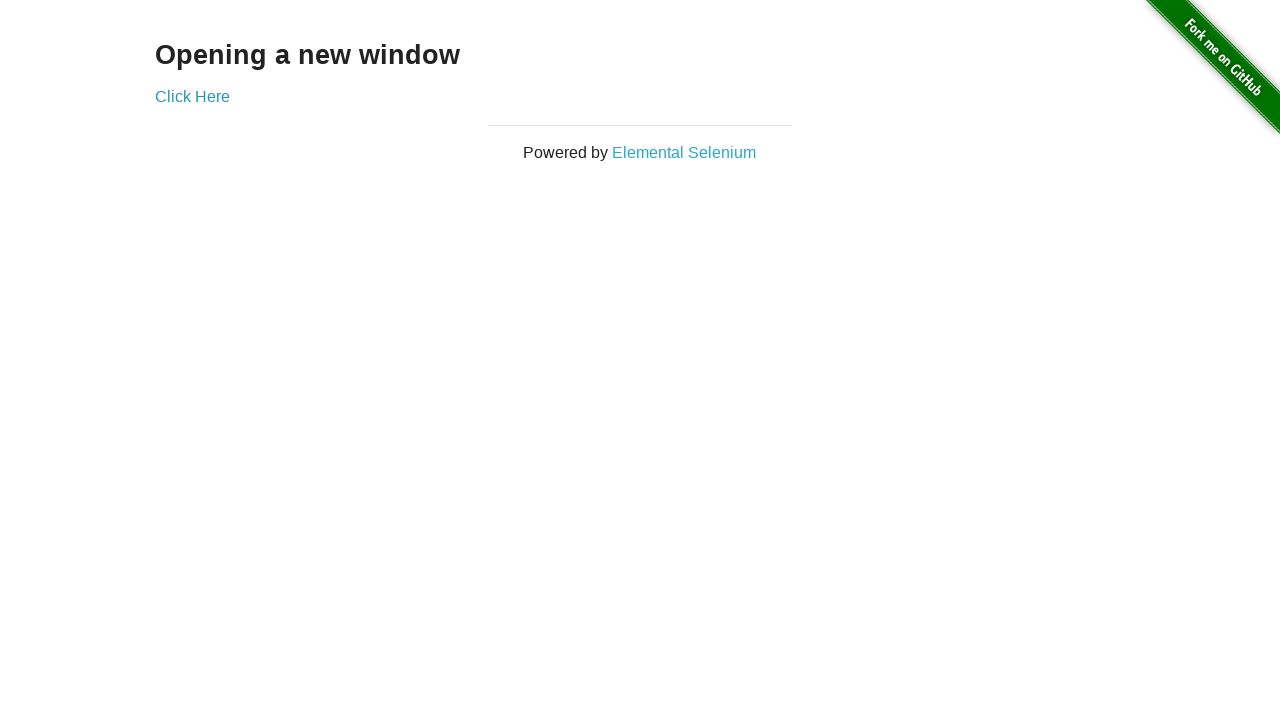

Brought focus to first tab (iteration 94)
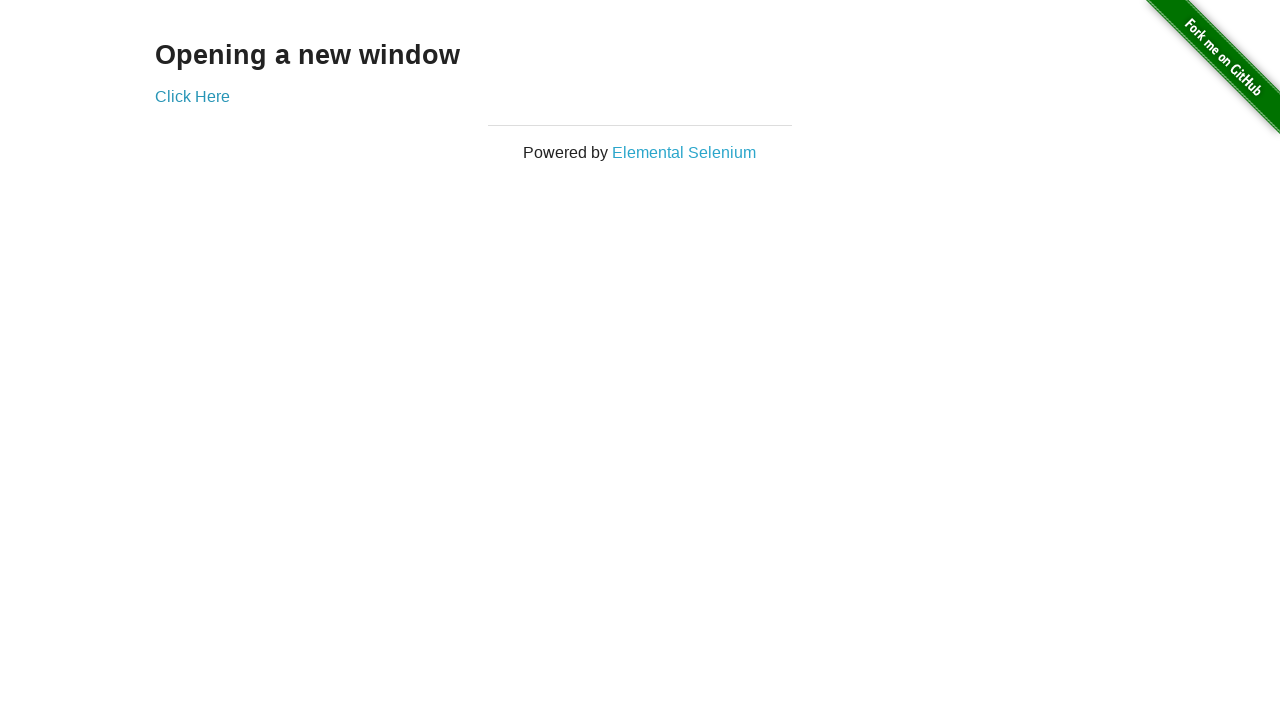

Brought focus to second tab (iteration 94)
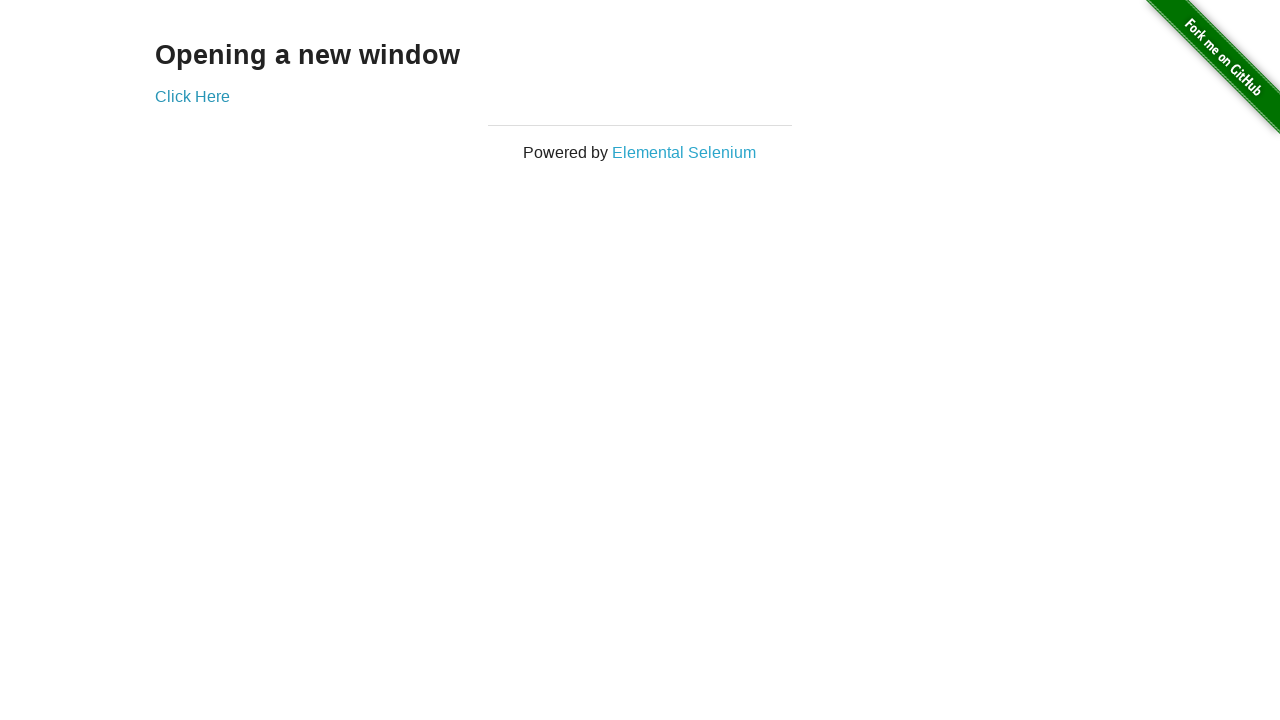

Brought focus to first tab (iteration 95)
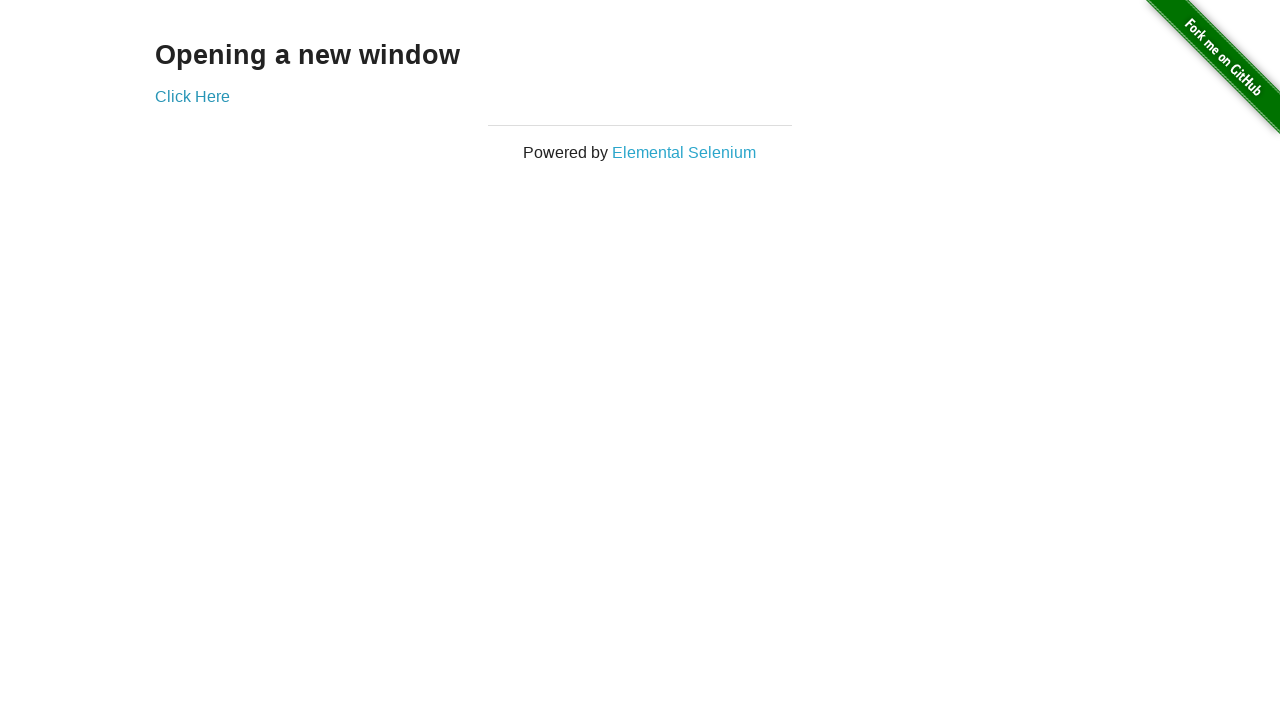

Brought focus to second tab (iteration 95)
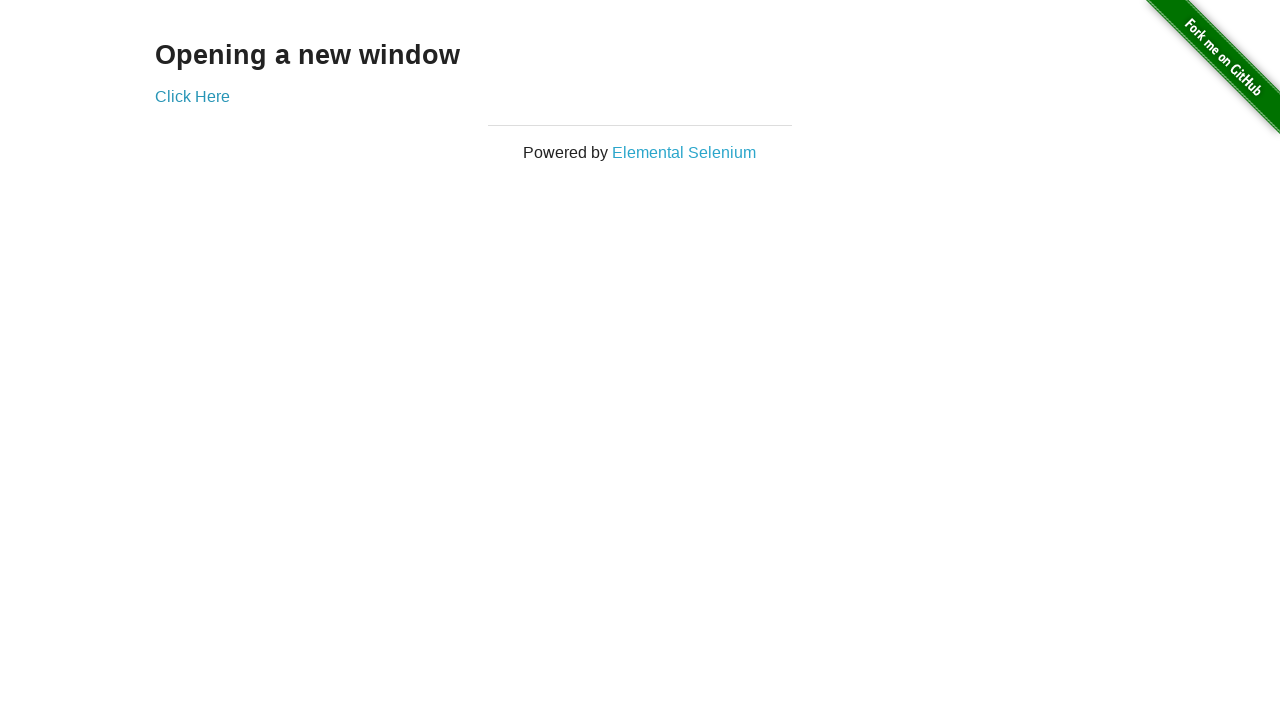

Brought focus to first tab (iteration 96)
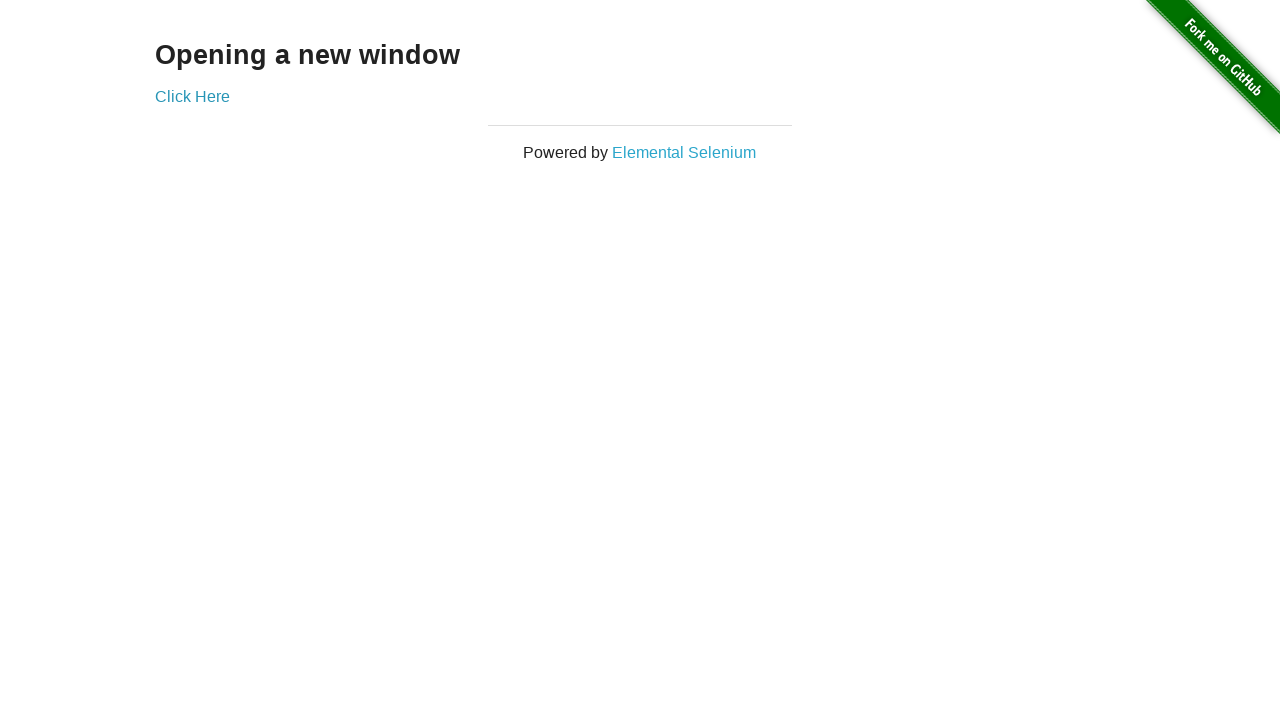

Brought focus to second tab (iteration 96)
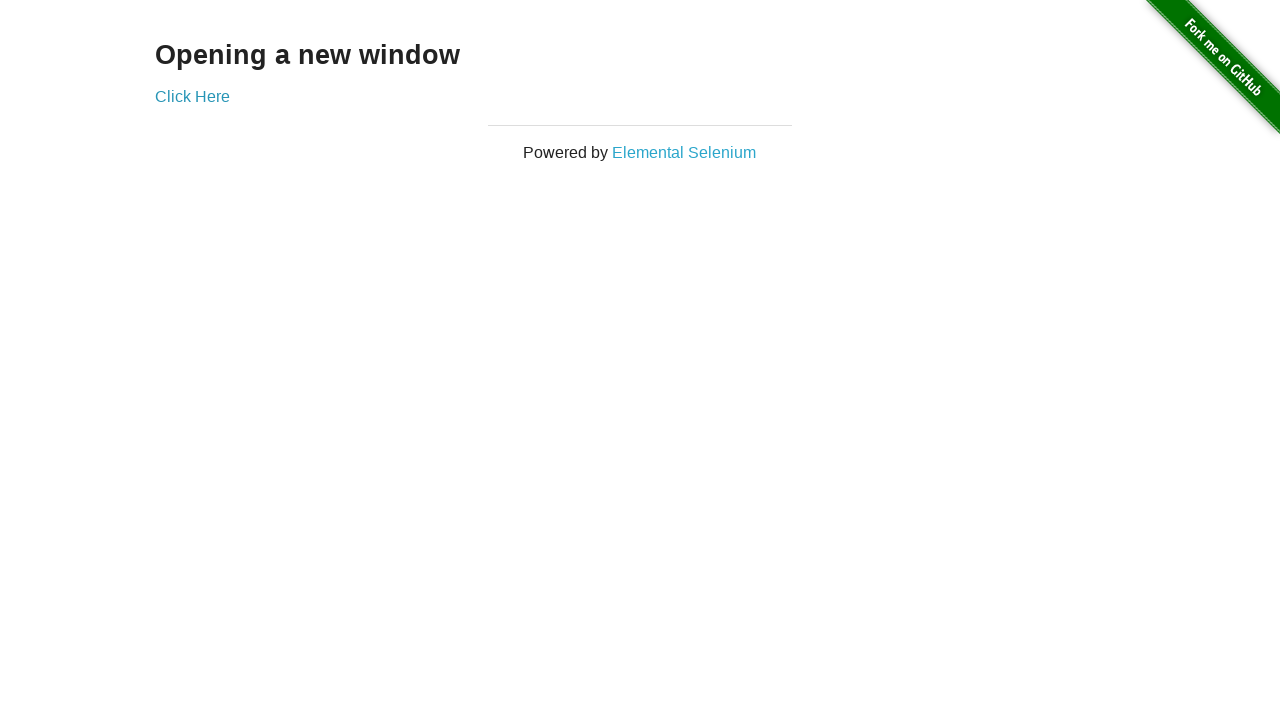

Brought focus to first tab (iteration 97)
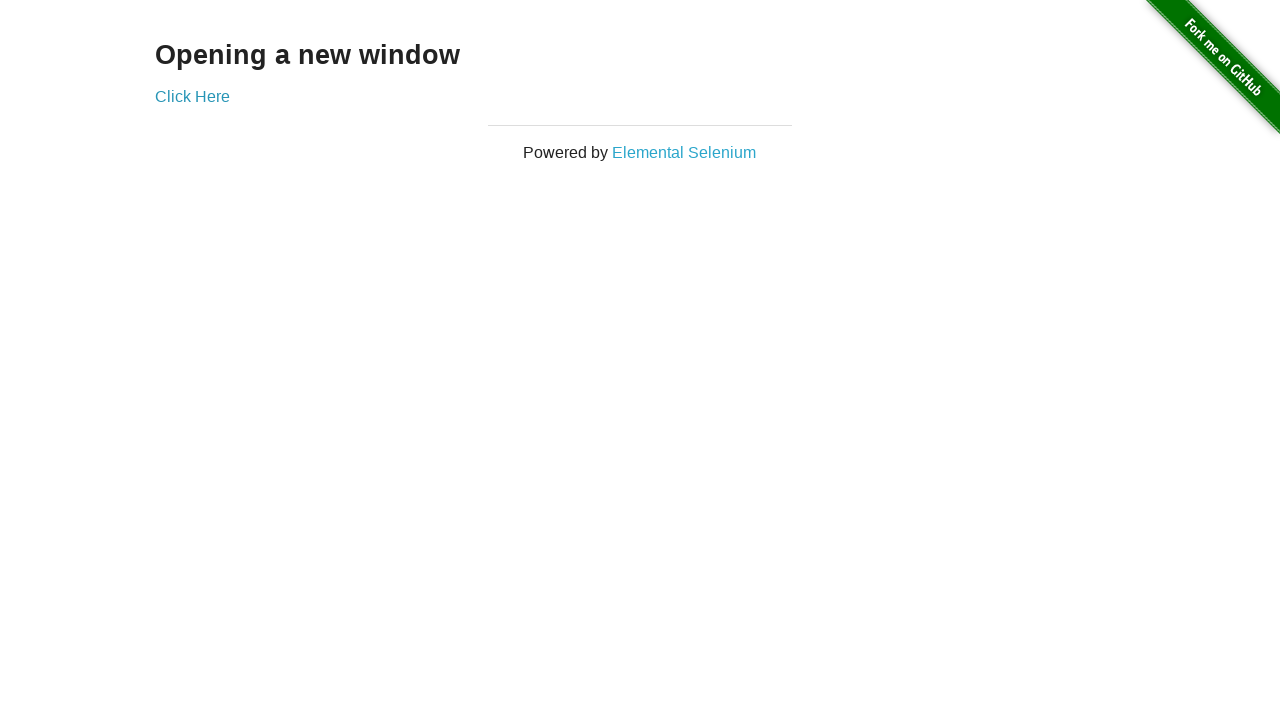

Brought focus to second tab (iteration 97)
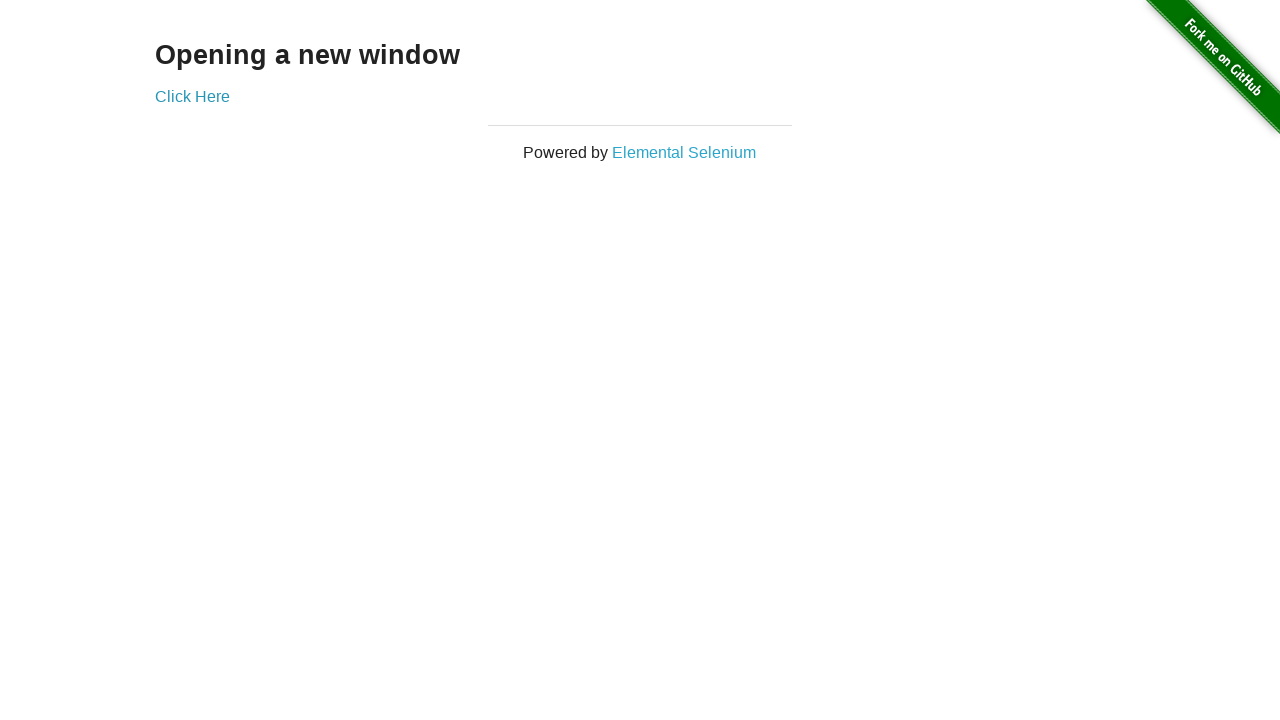

Brought focus to first tab (iteration 98)
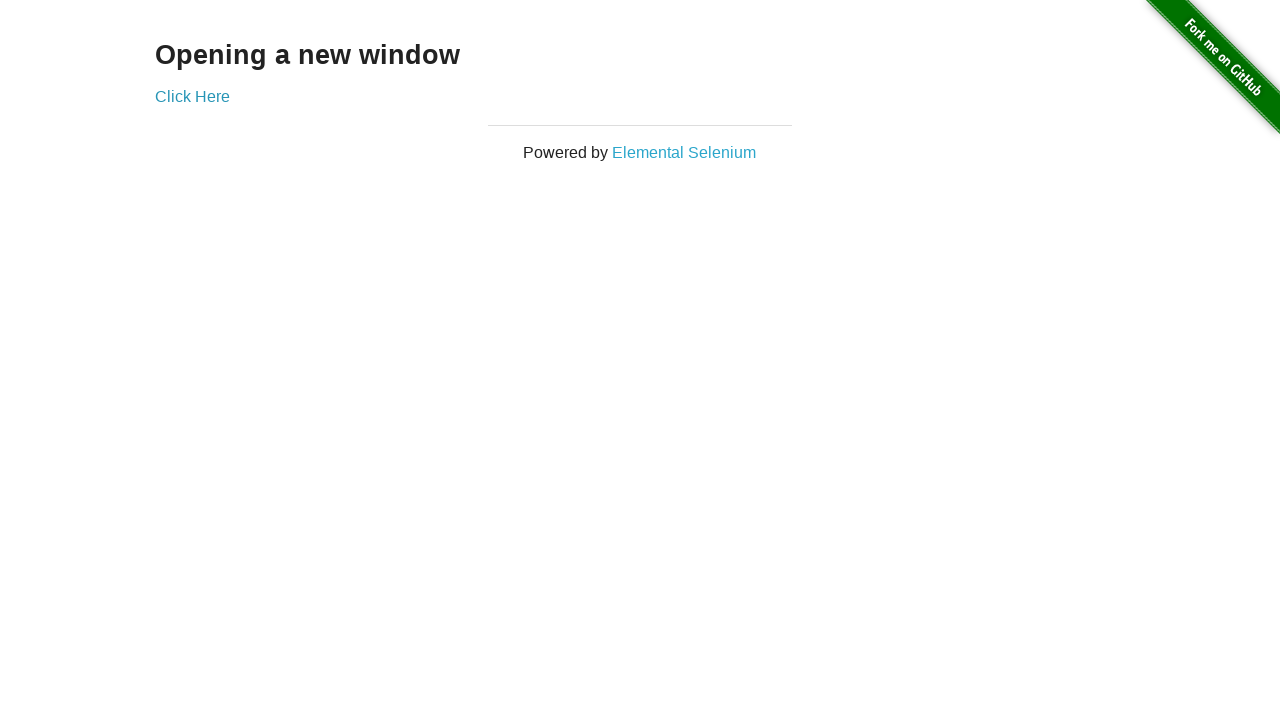

Brought focus to second tab (iteration 98)
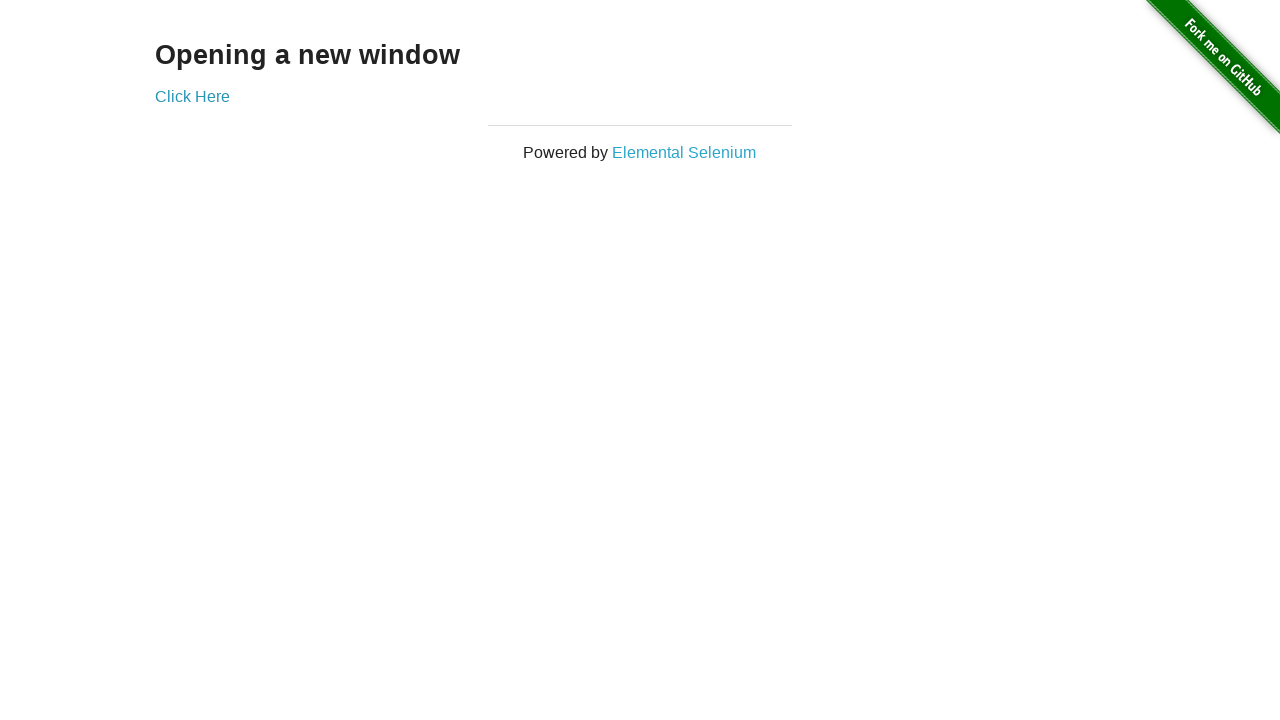

Brought focus to first tab (iteration 99)
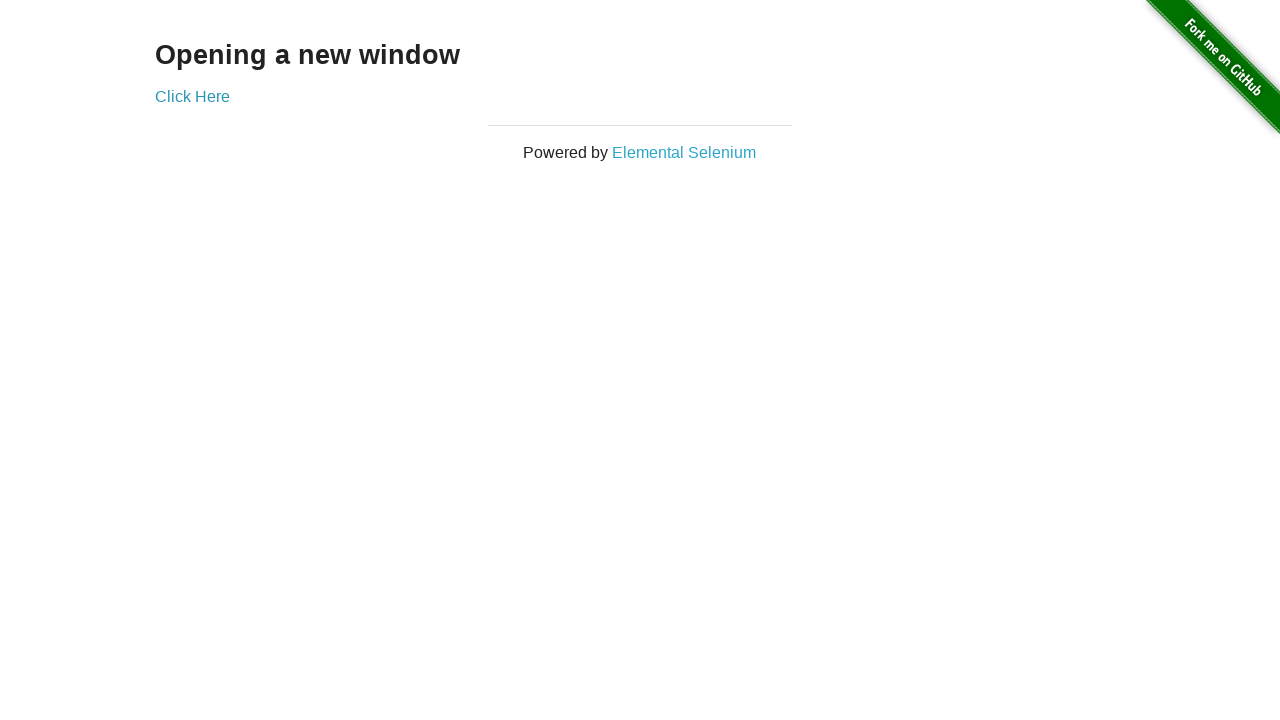

Brought focus to second tab (iteration 99)
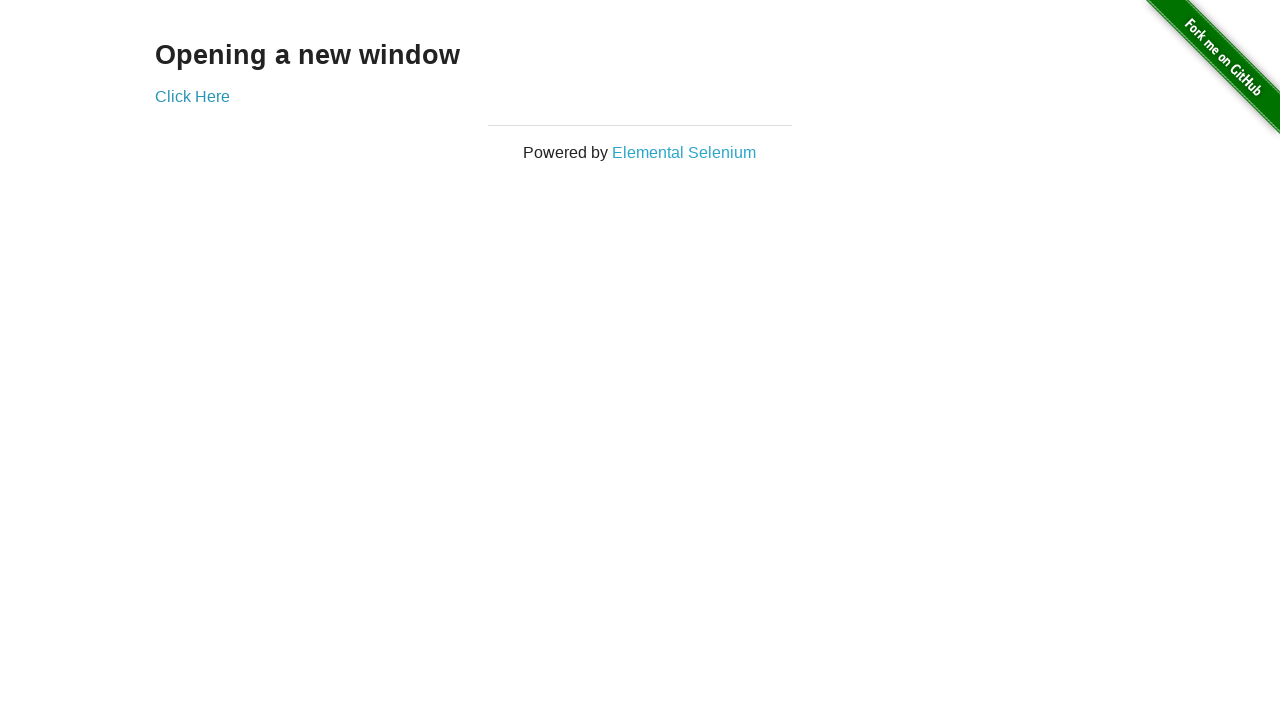

Brought focus to first tab (iteration 100)
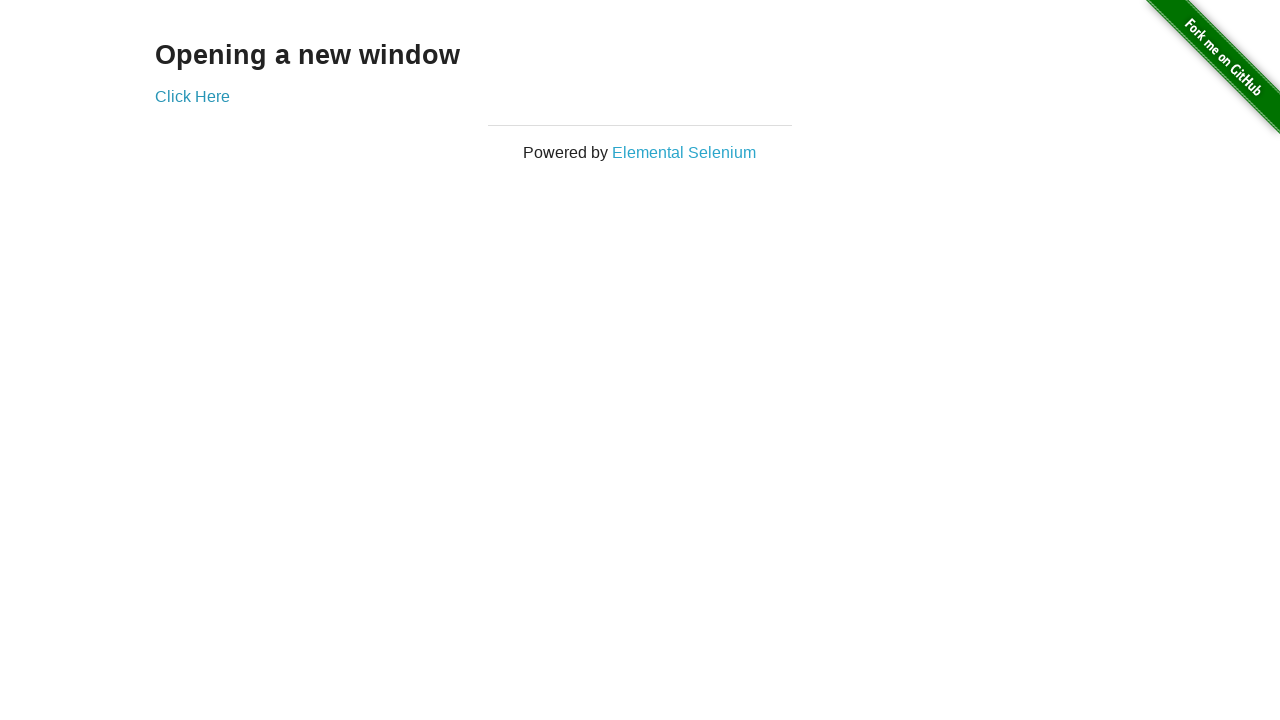

Brought focus to second tab (iteration 100)
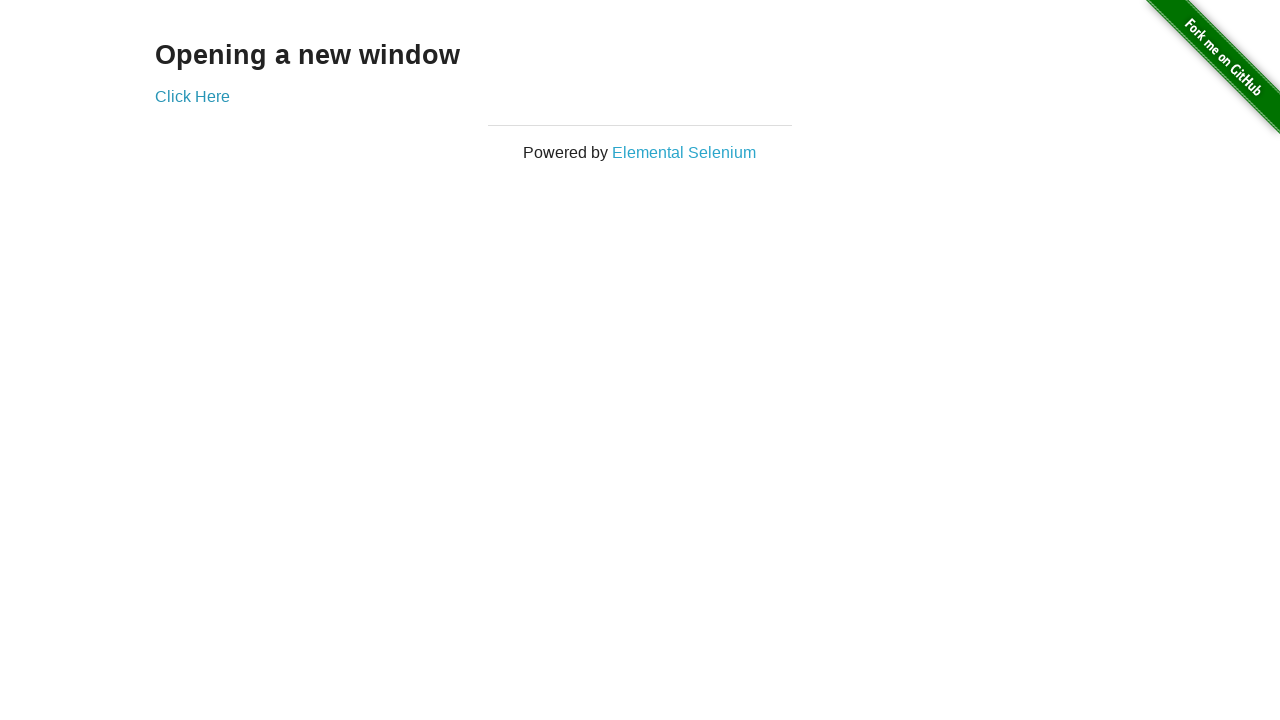

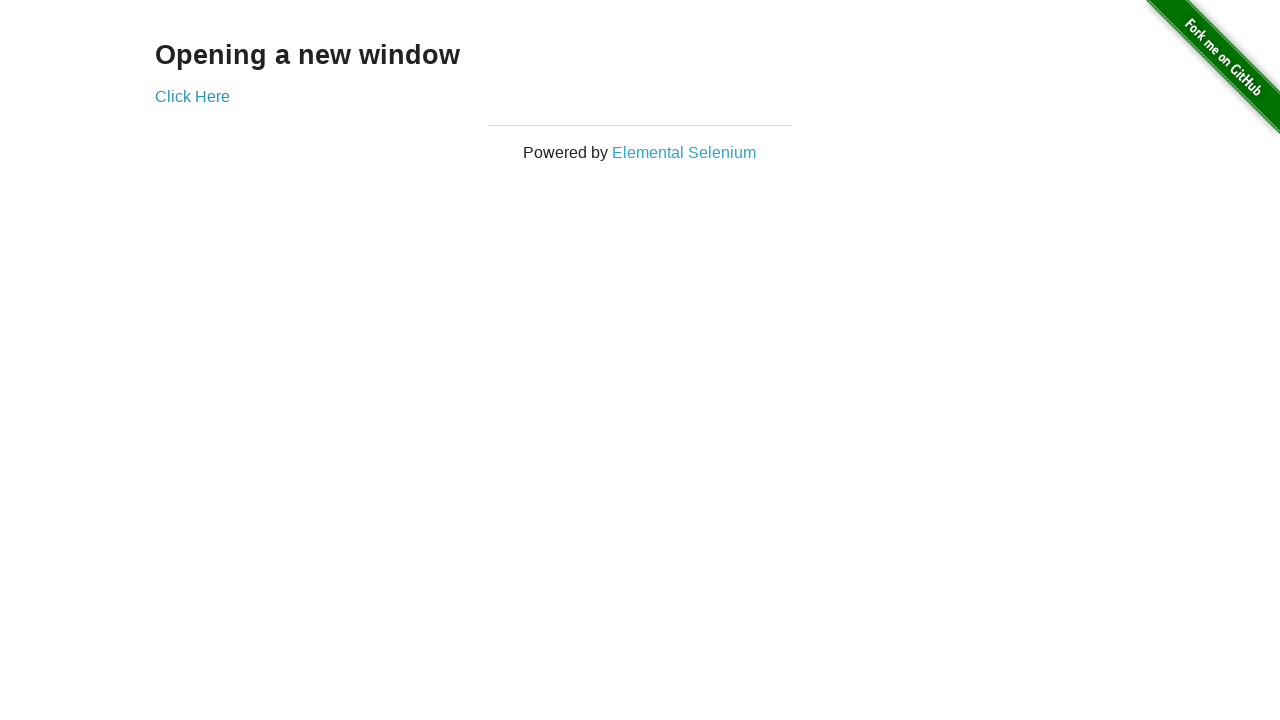